Tests navigating a data table to find rows where the position column contains "Software" and verifies the table structure with row/column iteration

Starting URL: https://datatables.net/examples/api/highlight.html

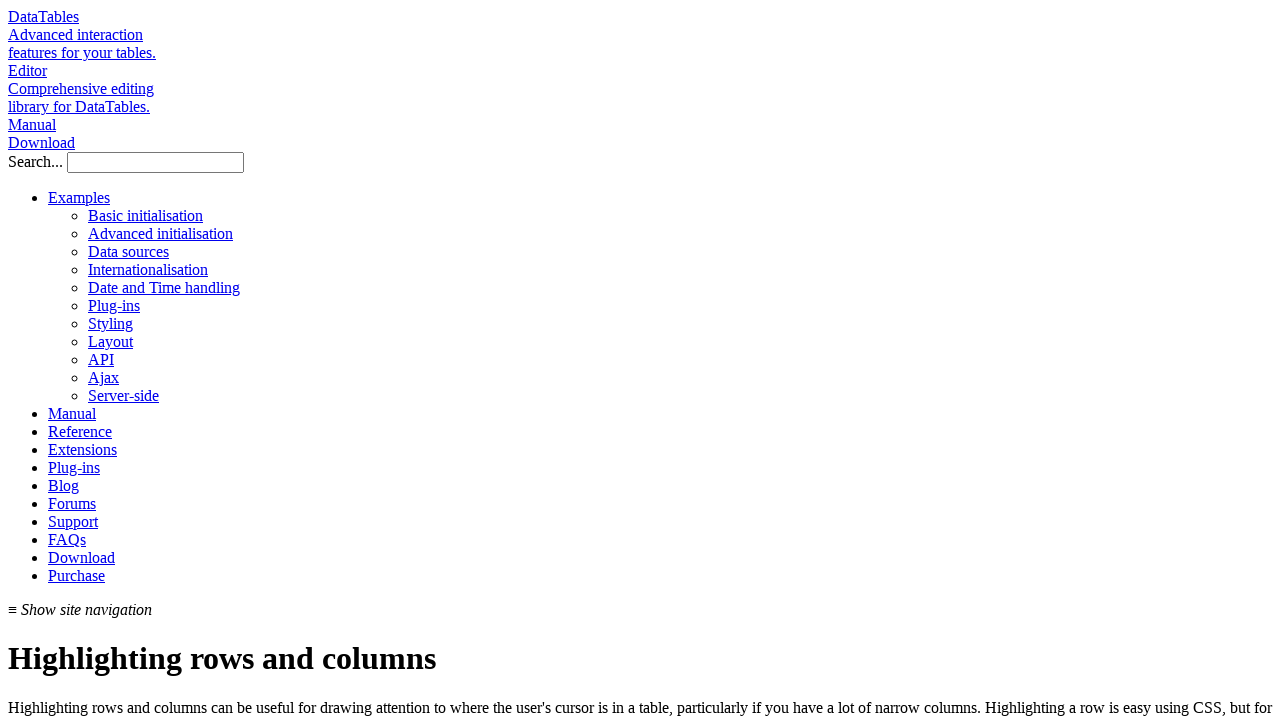

Waited for table #example to be visible
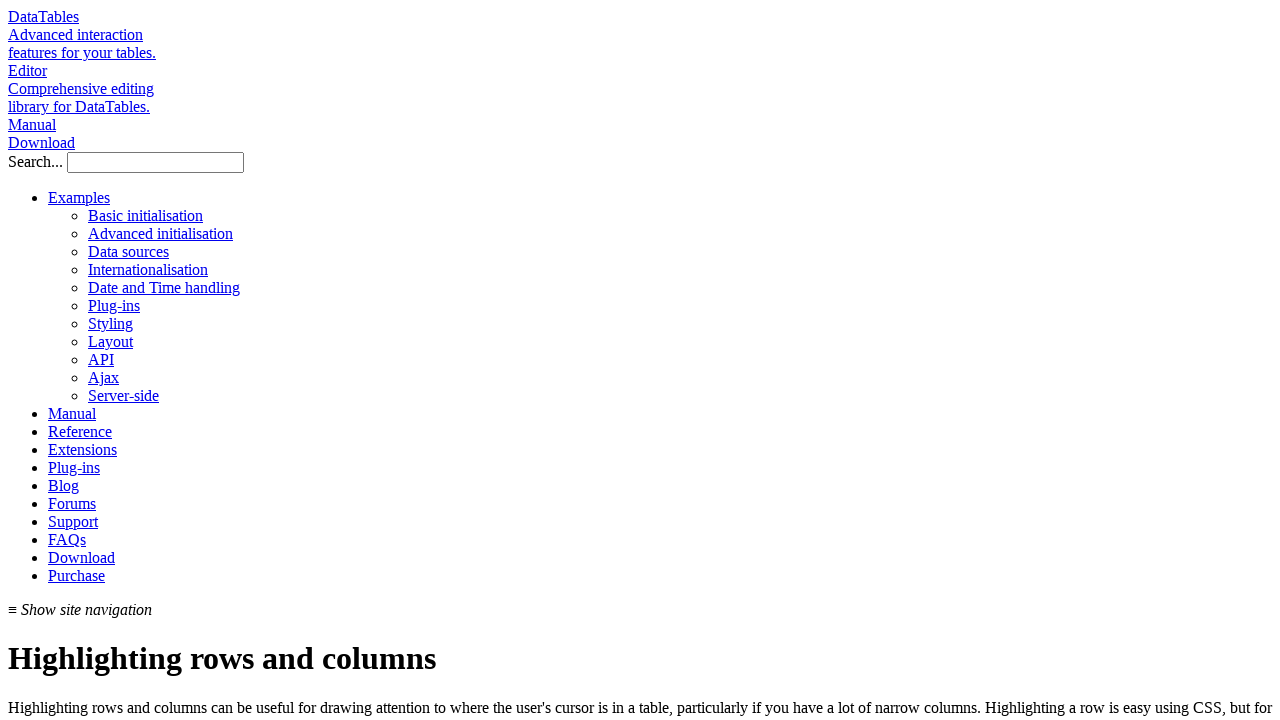

Located all rows in table body
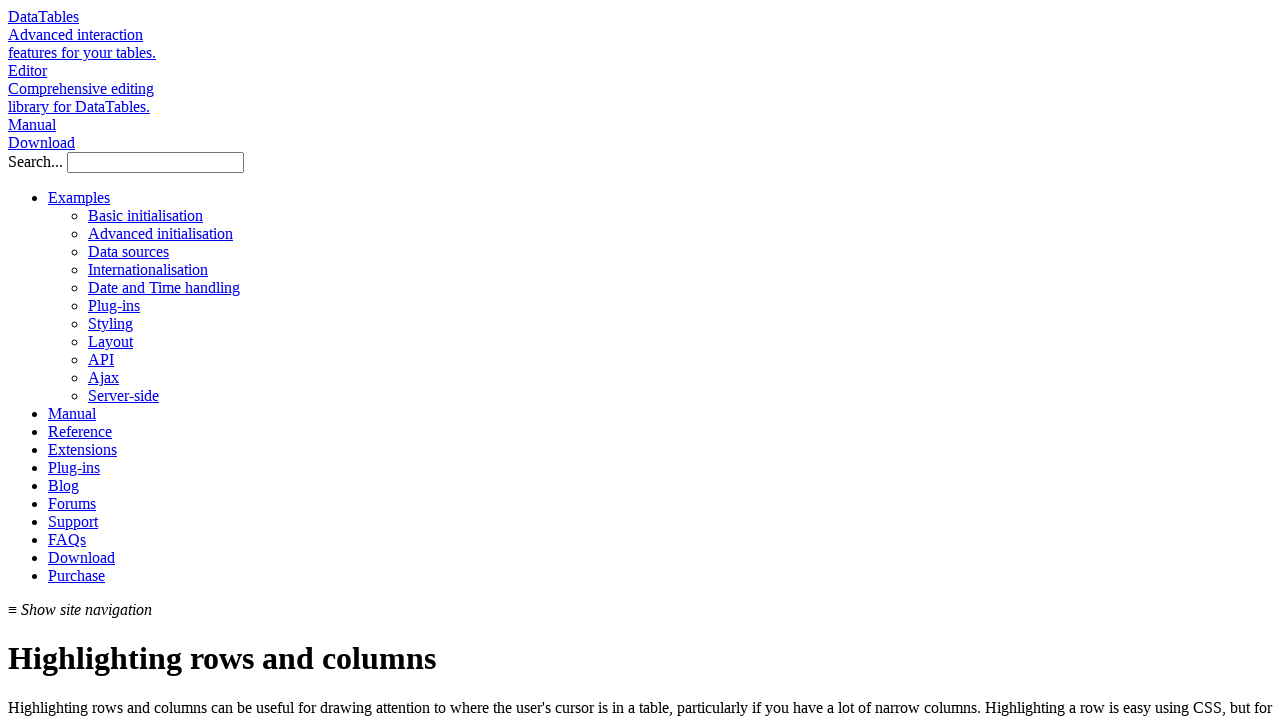

Retrieved row count: 57
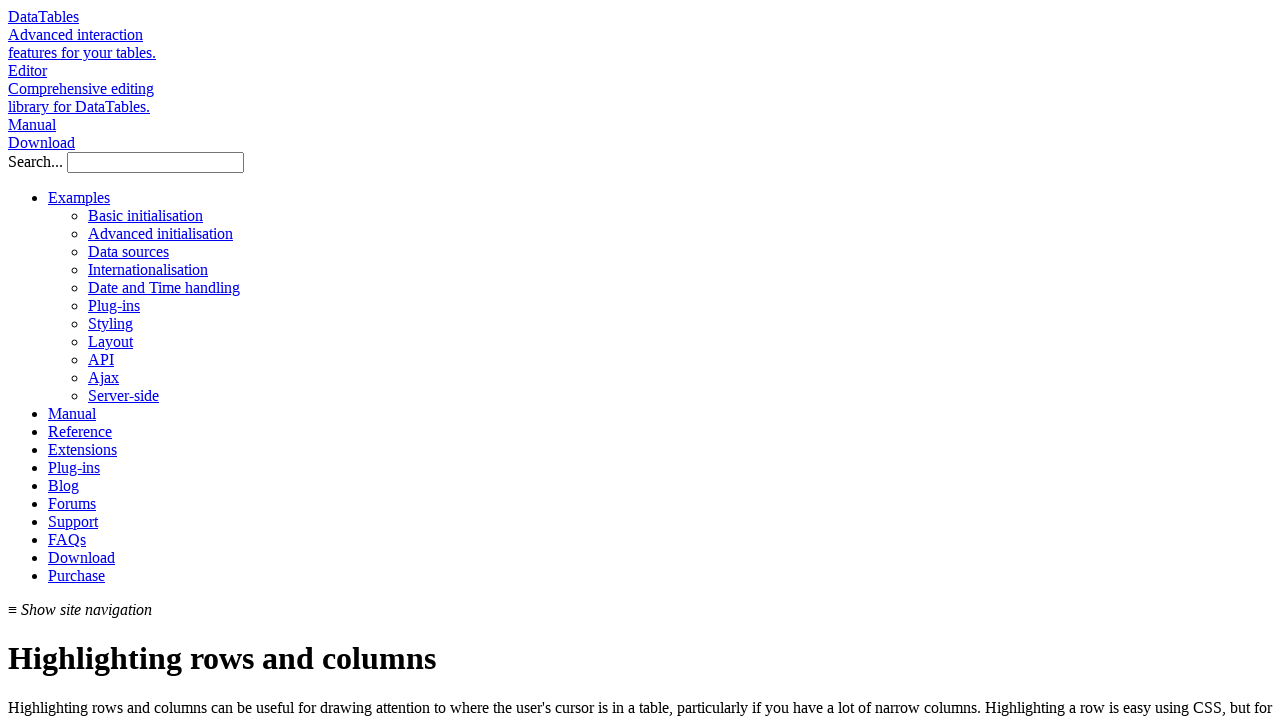

Verified table has rows
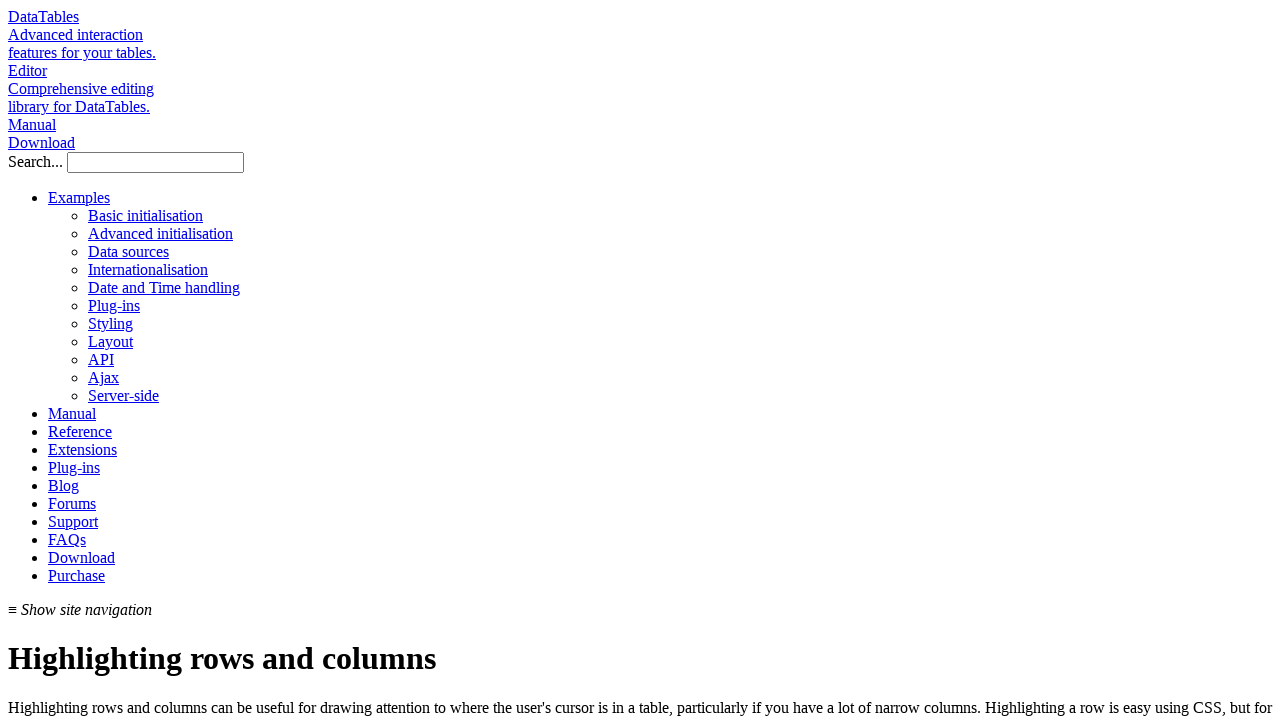

Retrieved row at index 0
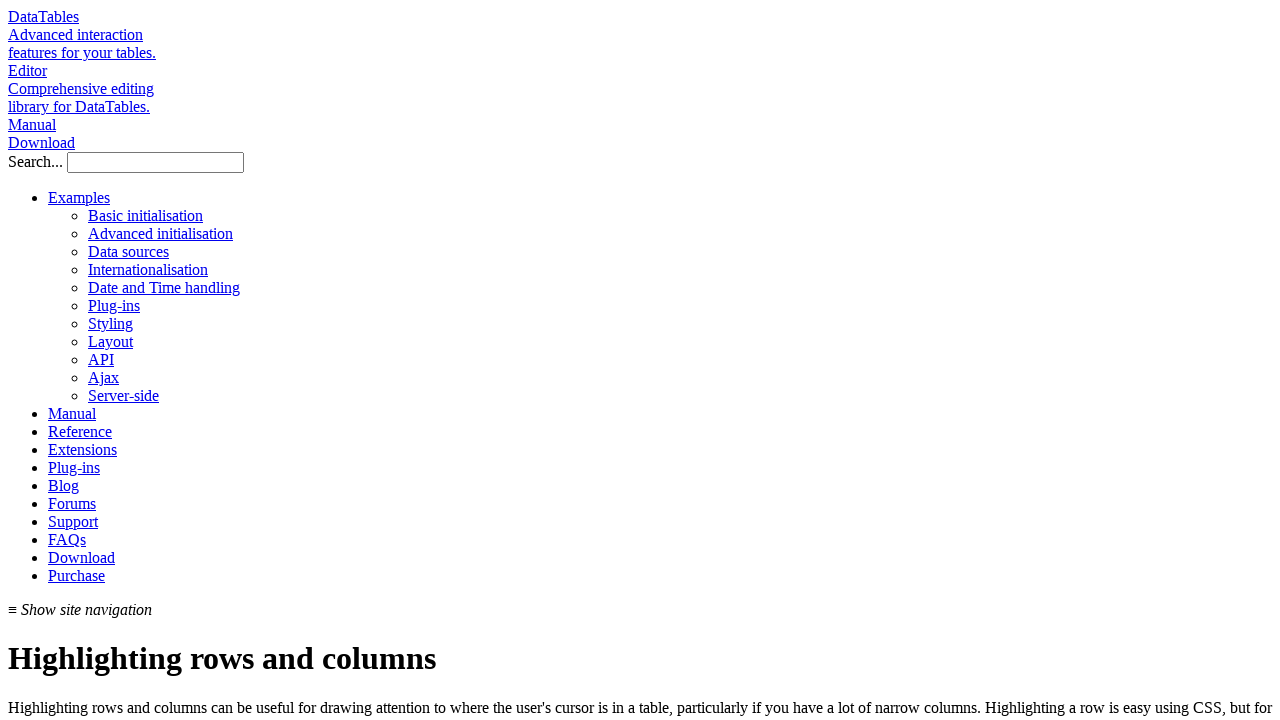

Located all cells in row 0
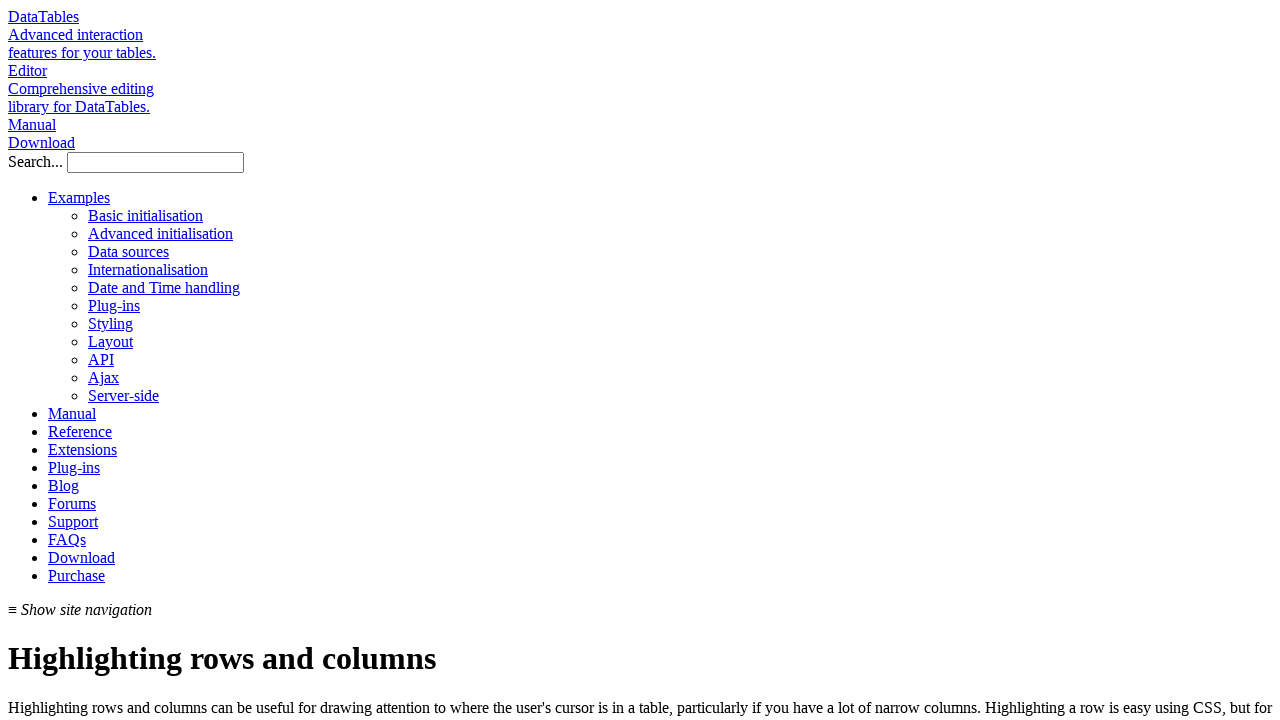

Retrieved position cell (column 1) from row 0
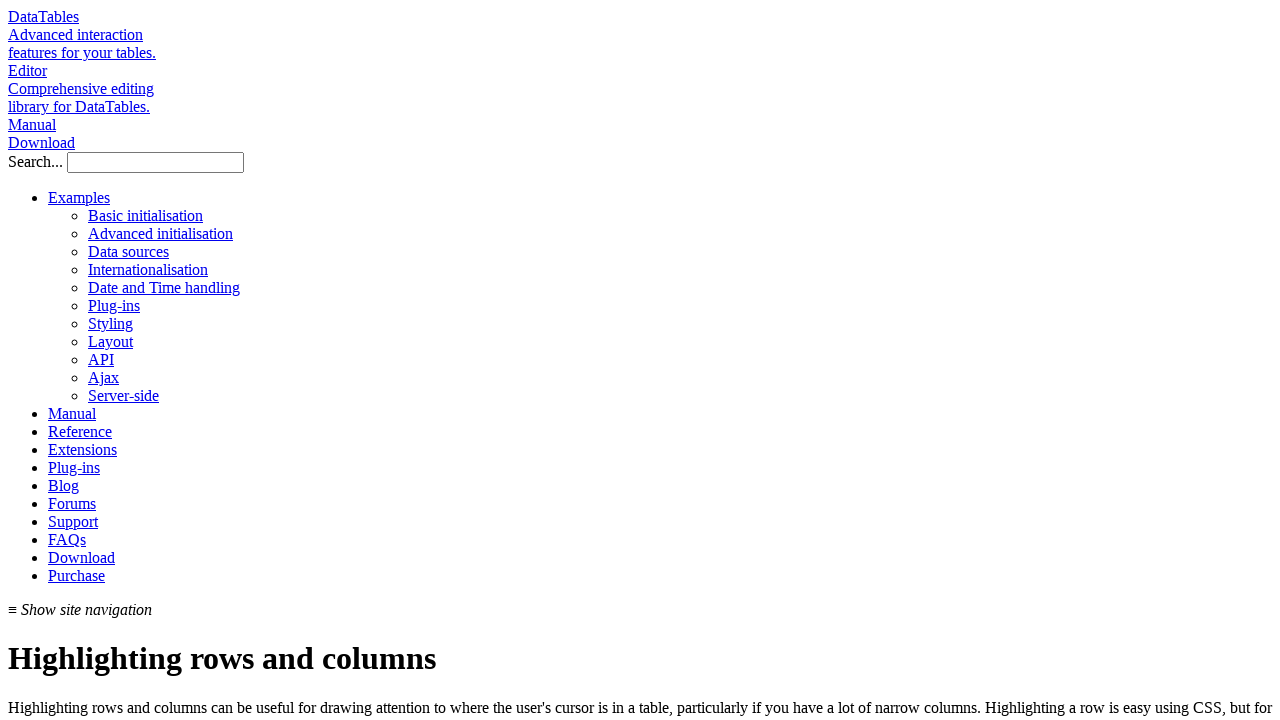

Retrieved text from position cell: 'System Architect'
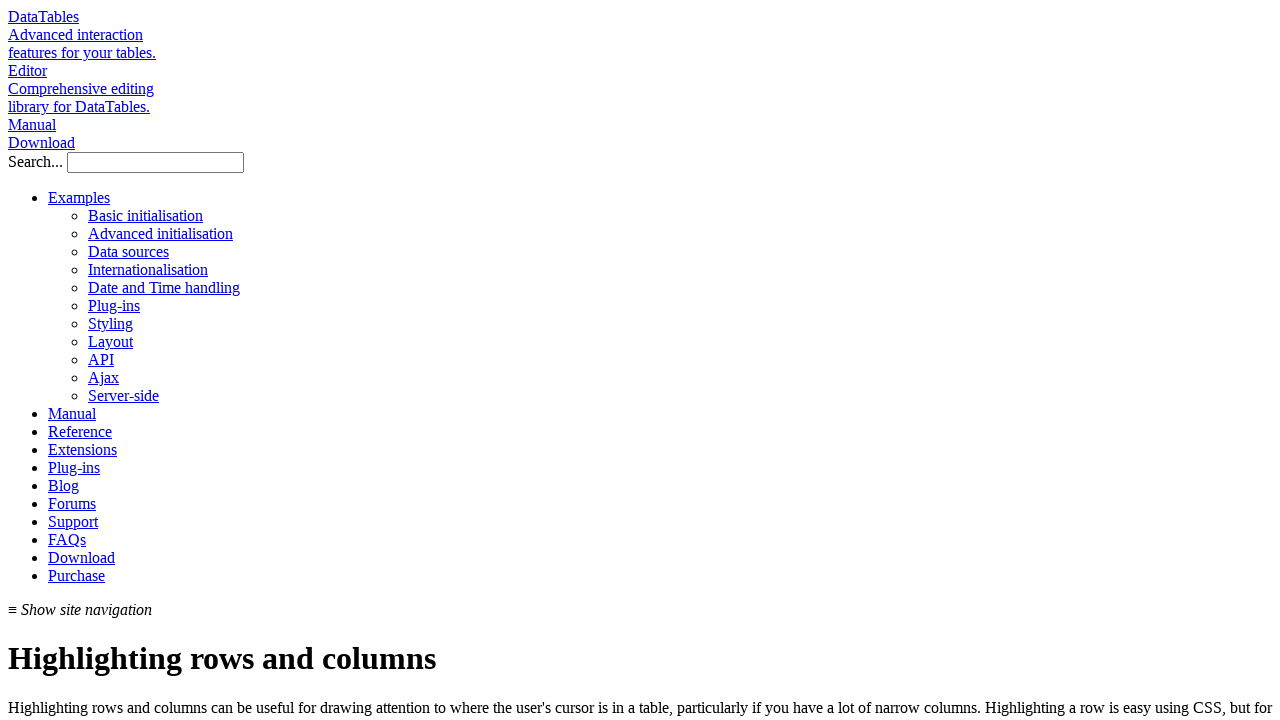

Retrieved row at index 1
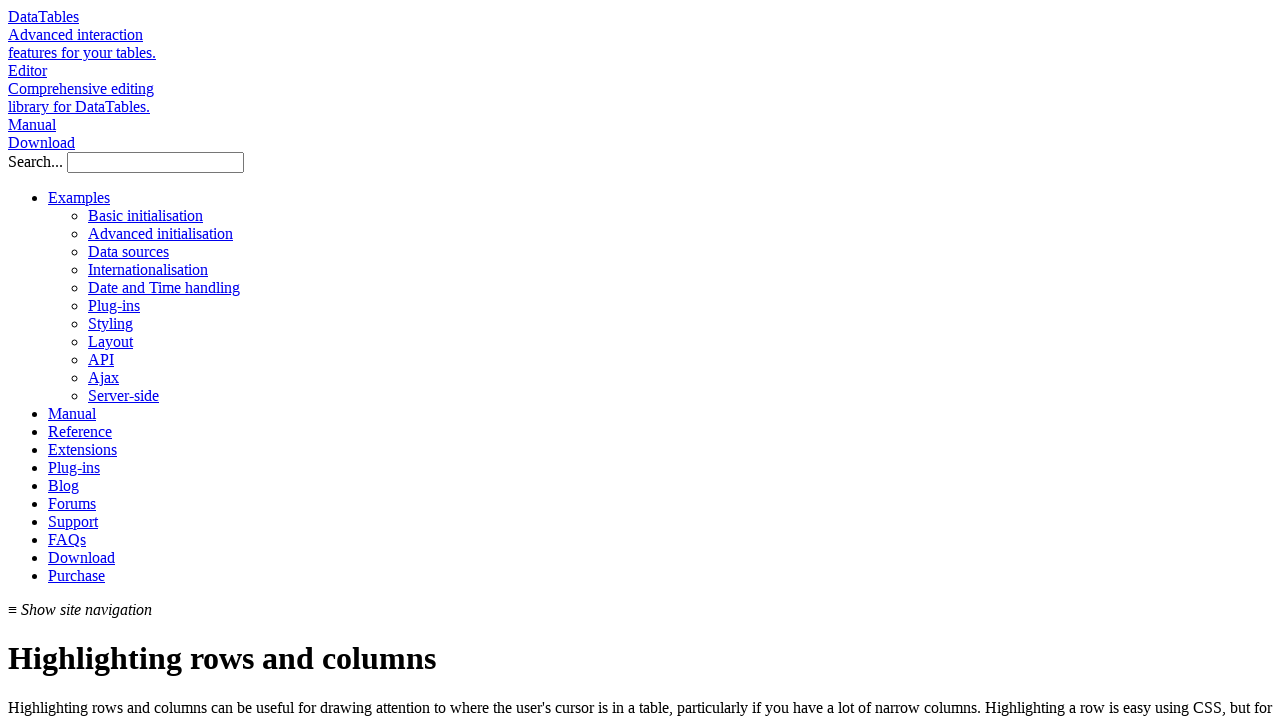

Located all cells in row 1
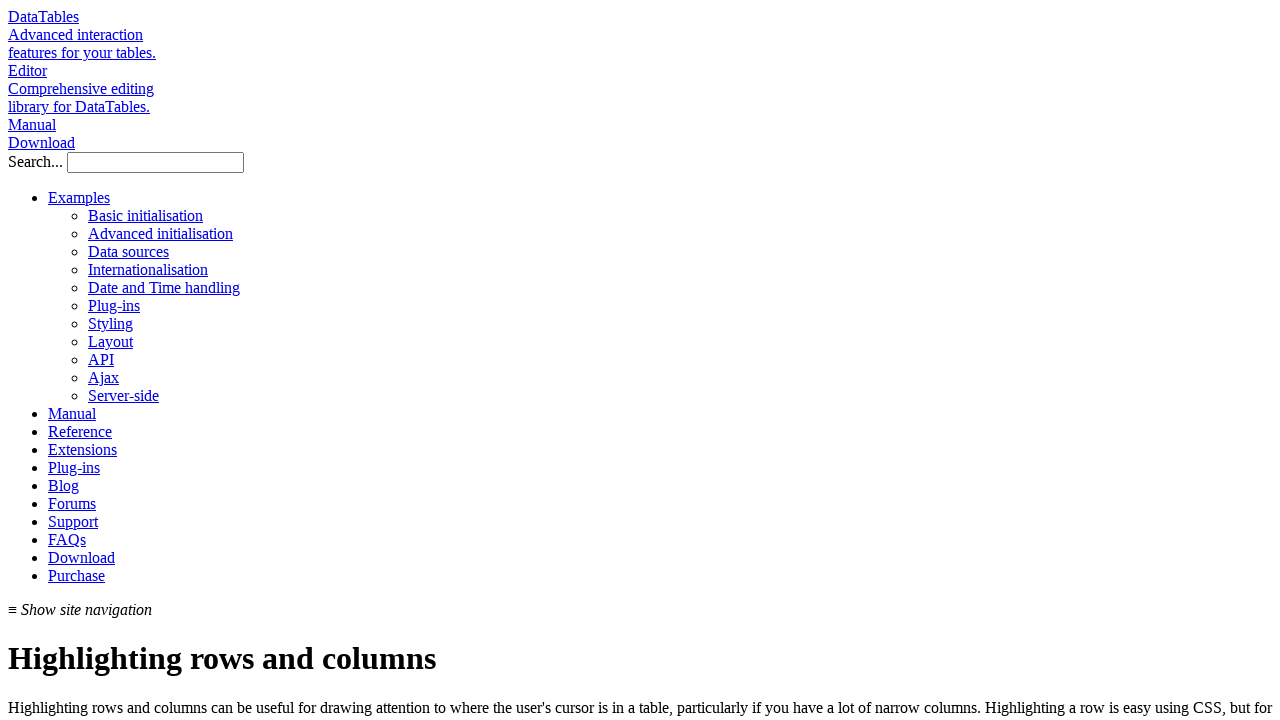

Retrieved position cell (column 1) from row 1
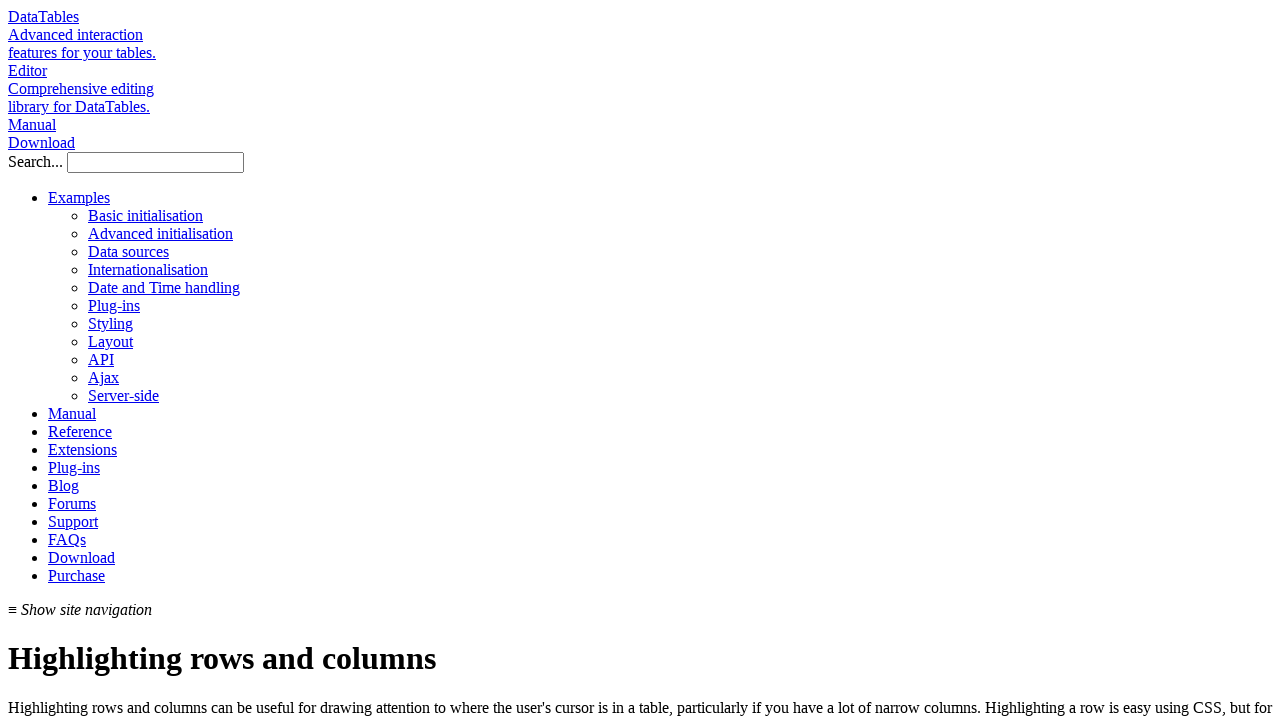

Retrieved text from position cell: 'Accountant'
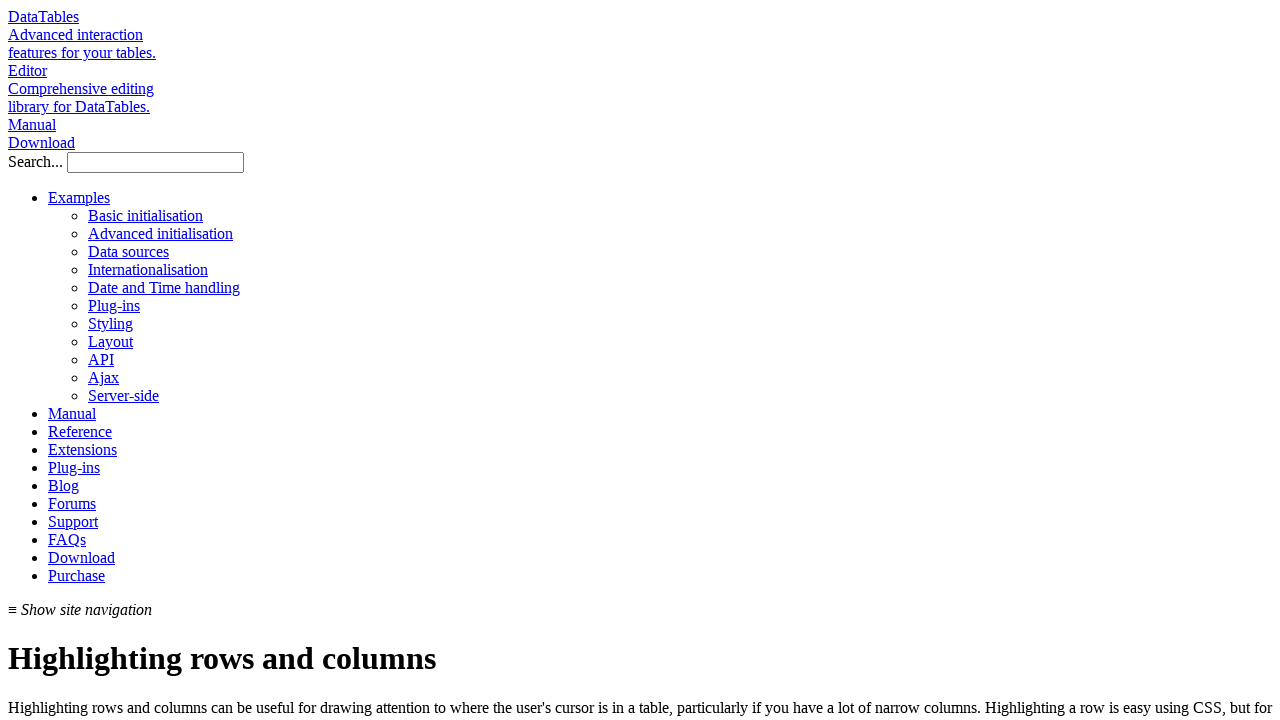

Retrieved row at index 2
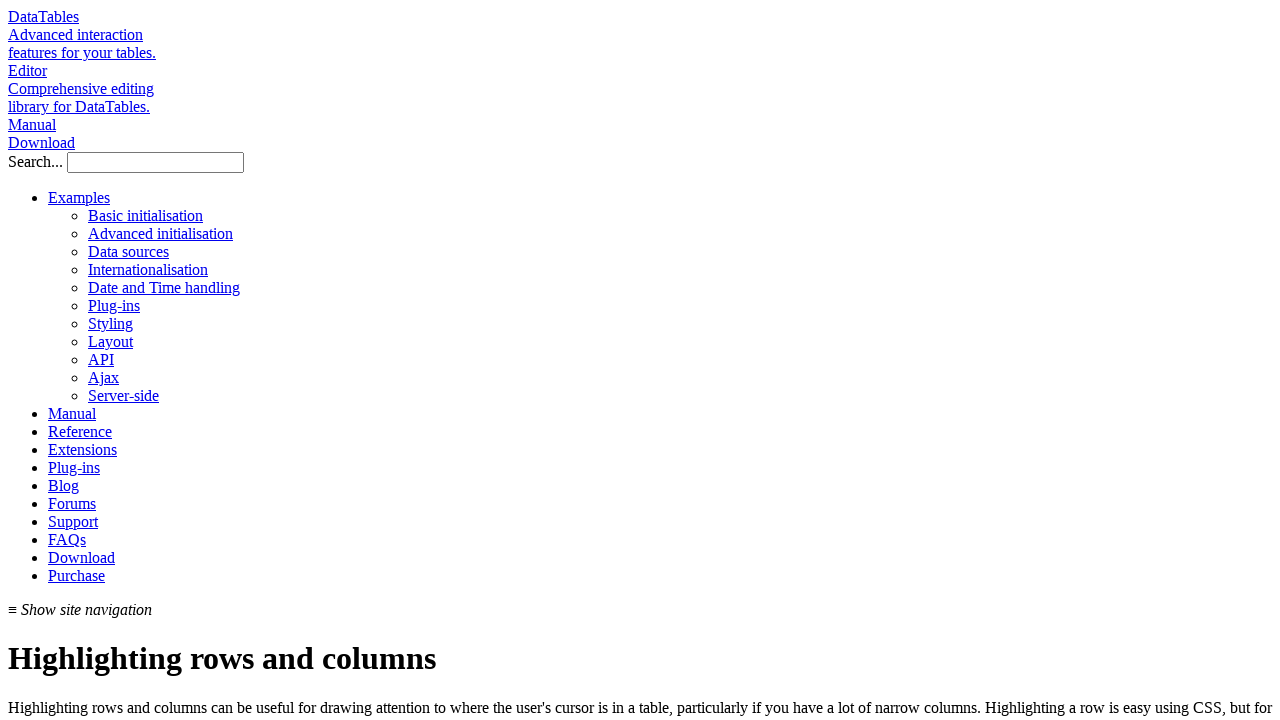

Located all cells in row 2
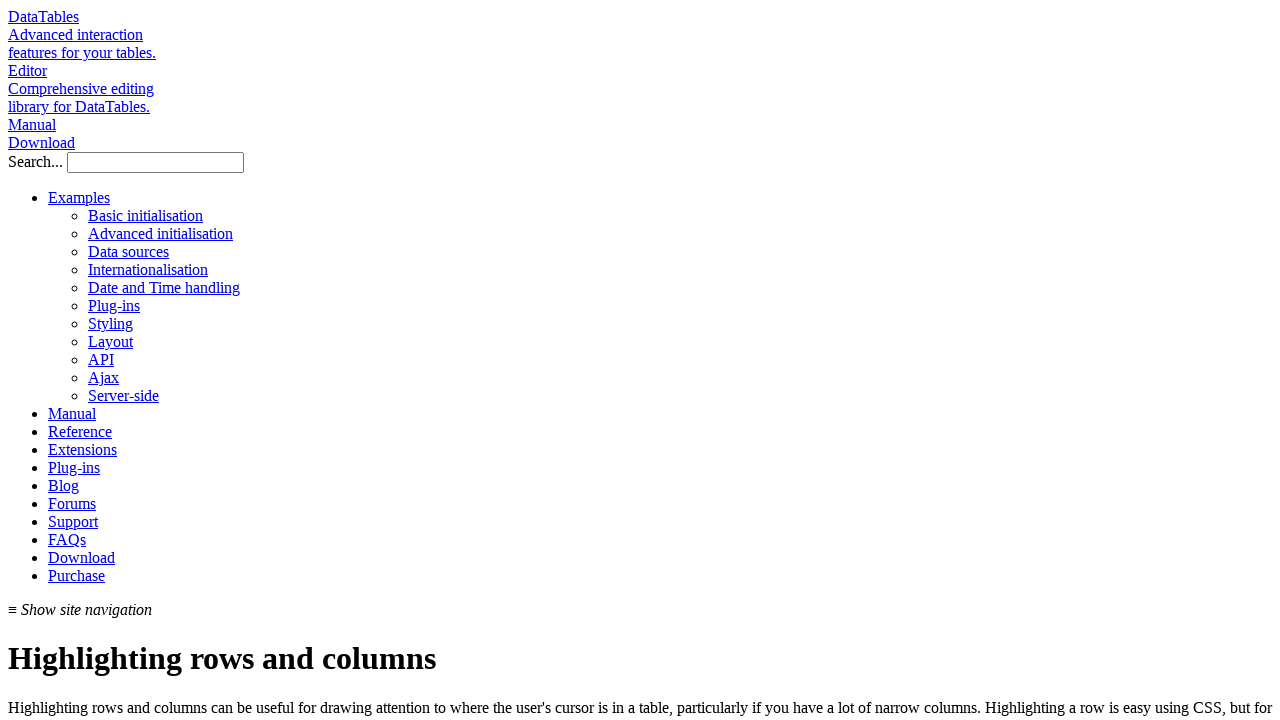

Retrieved position cell (column 1) from row 2
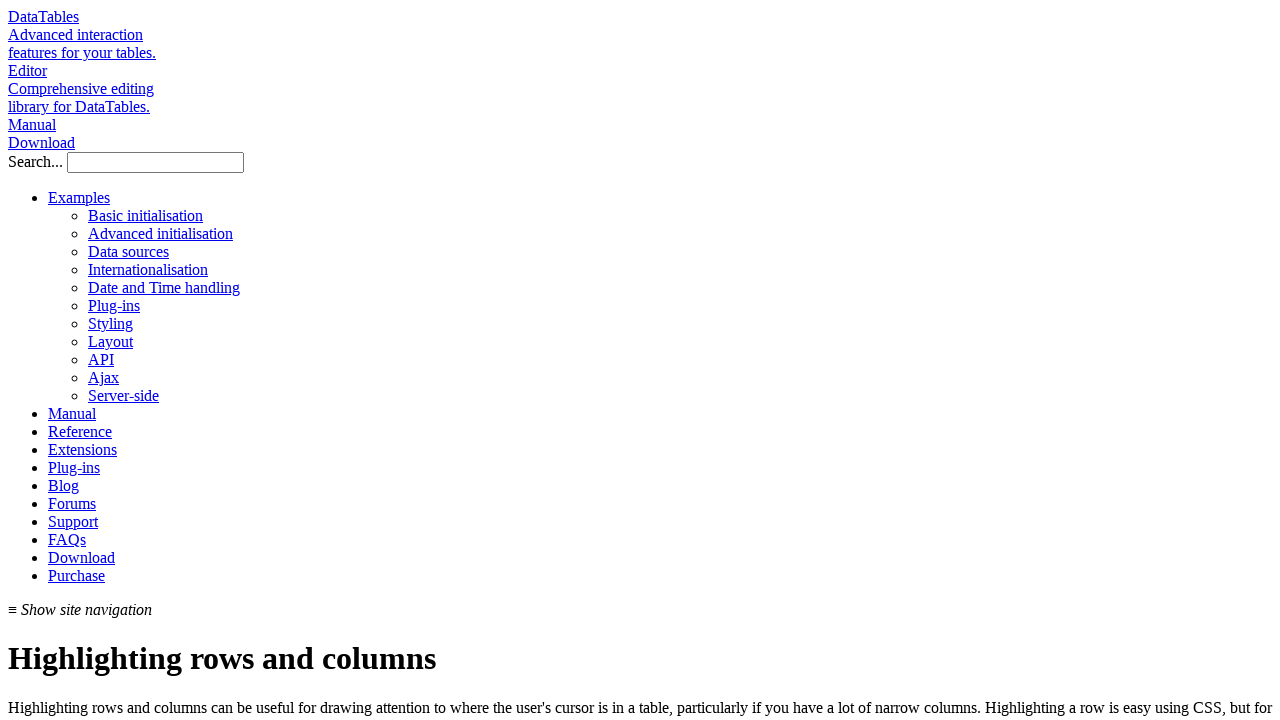

Retrieved text from position cell: 'Junior Technical Author'
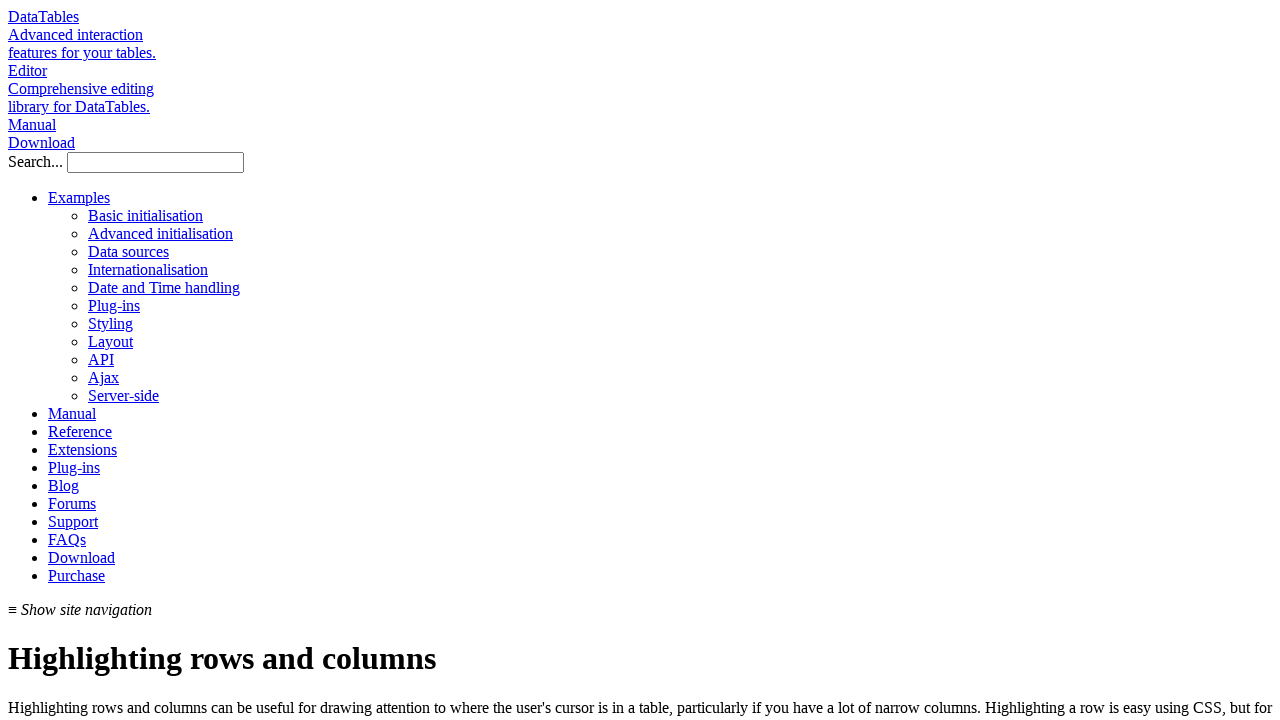

Retrieved row at index 3
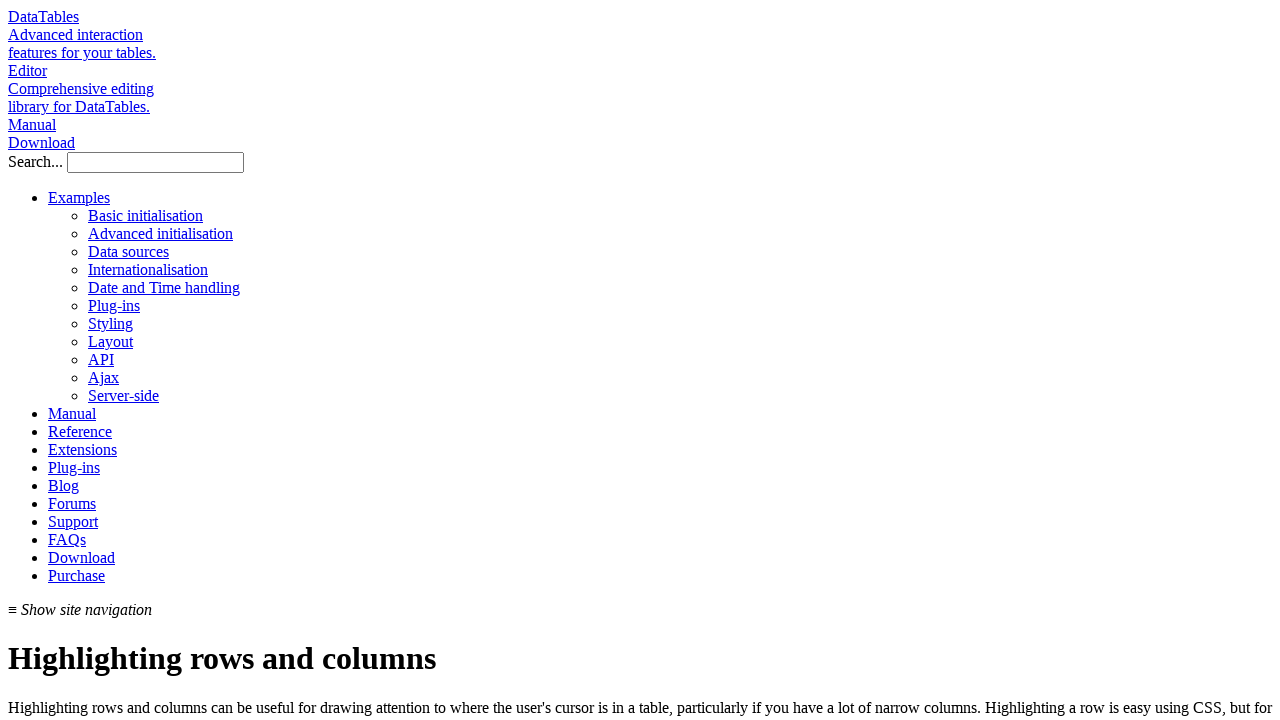

Located all cells in row 3
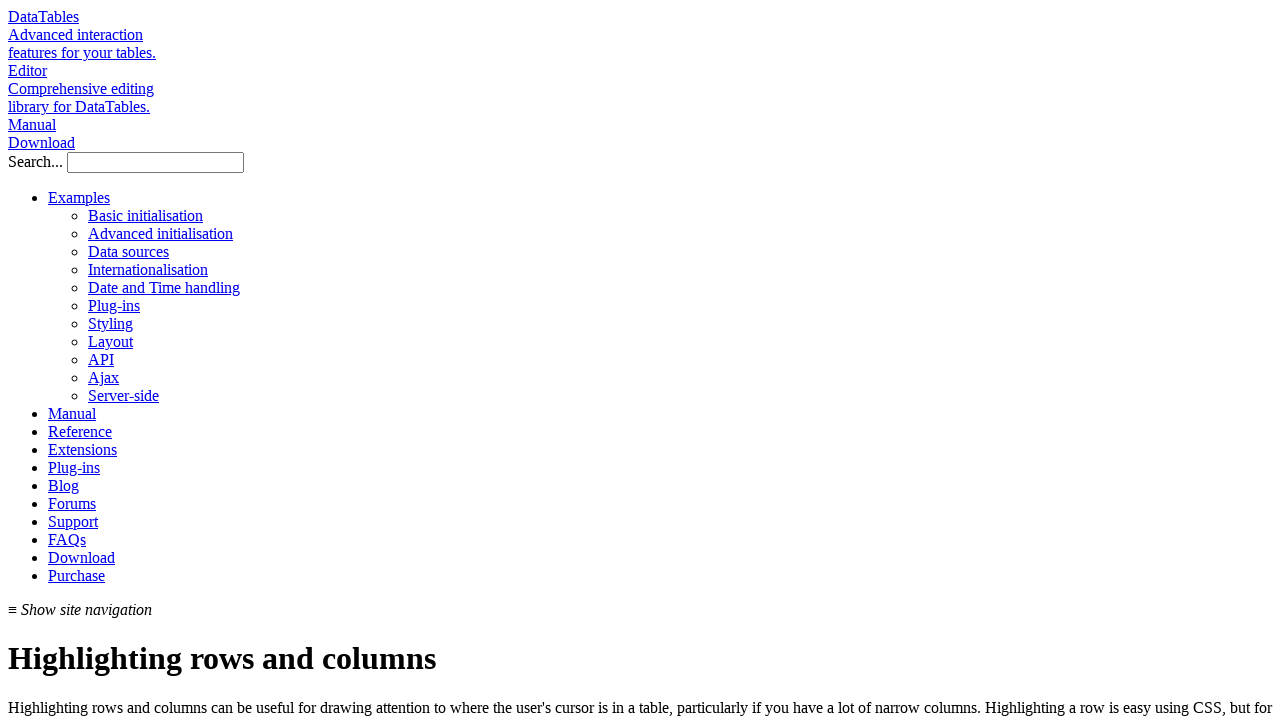

Retrieved position cell (column 1) from row 3
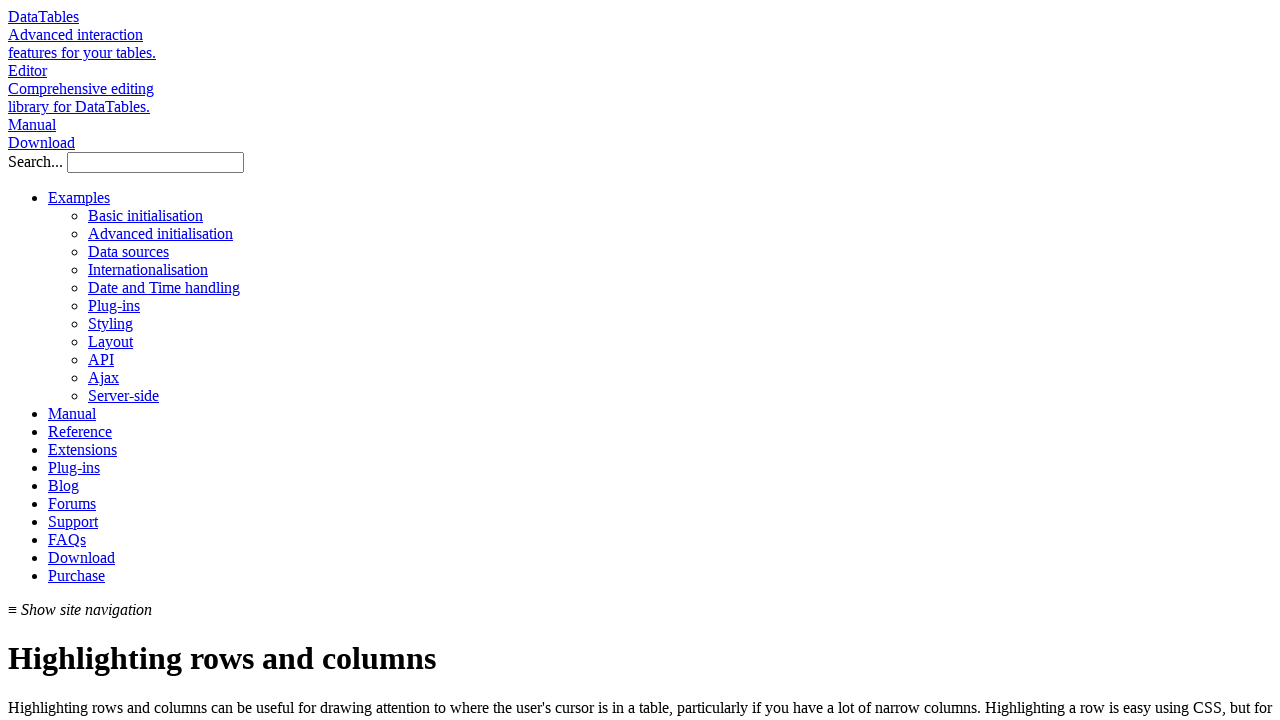

Retrieved text from position cell: 'Senior JavaScript Developer'
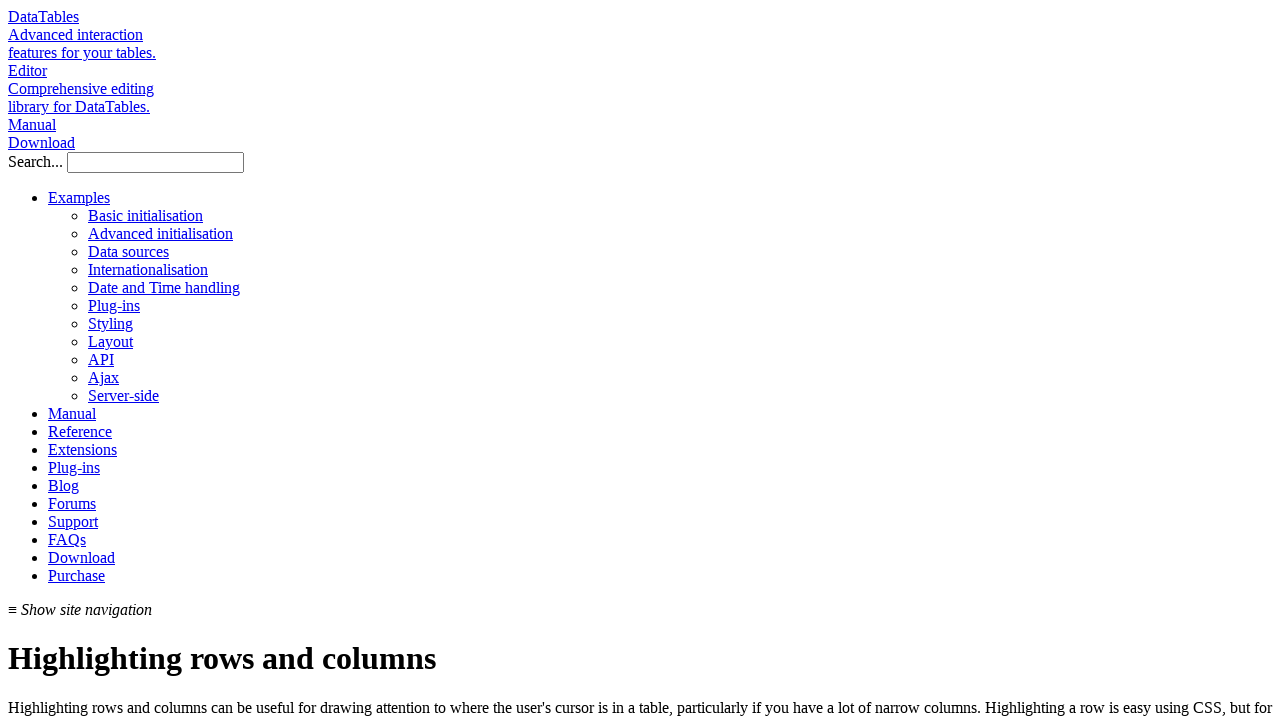

Retrieved row at index 4
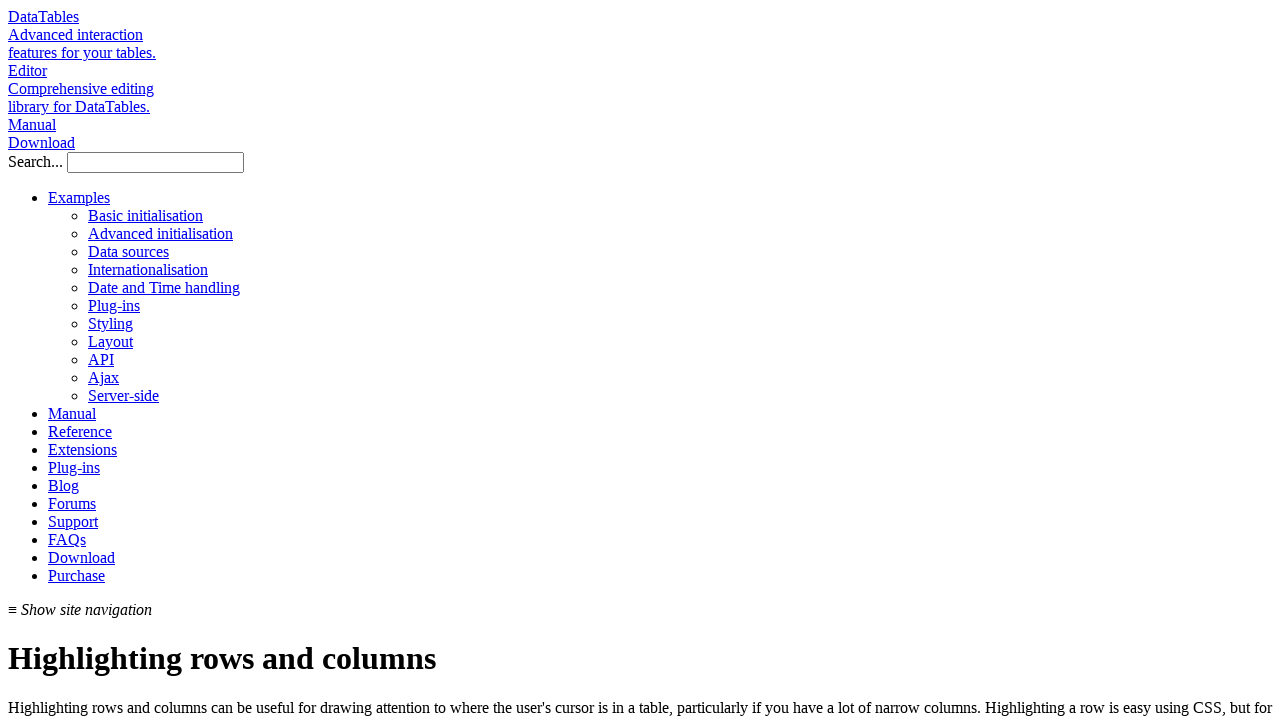

Located all cells in row 4
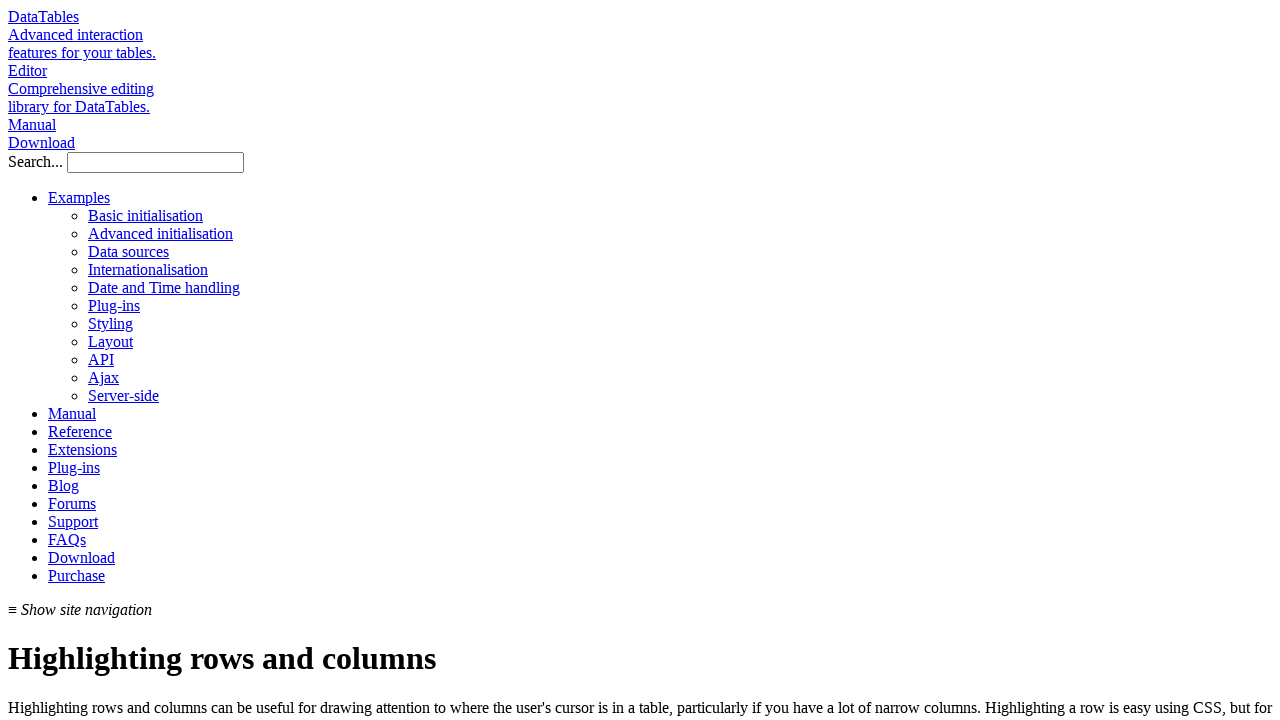

Retrieved position cell (column 1) from row 4
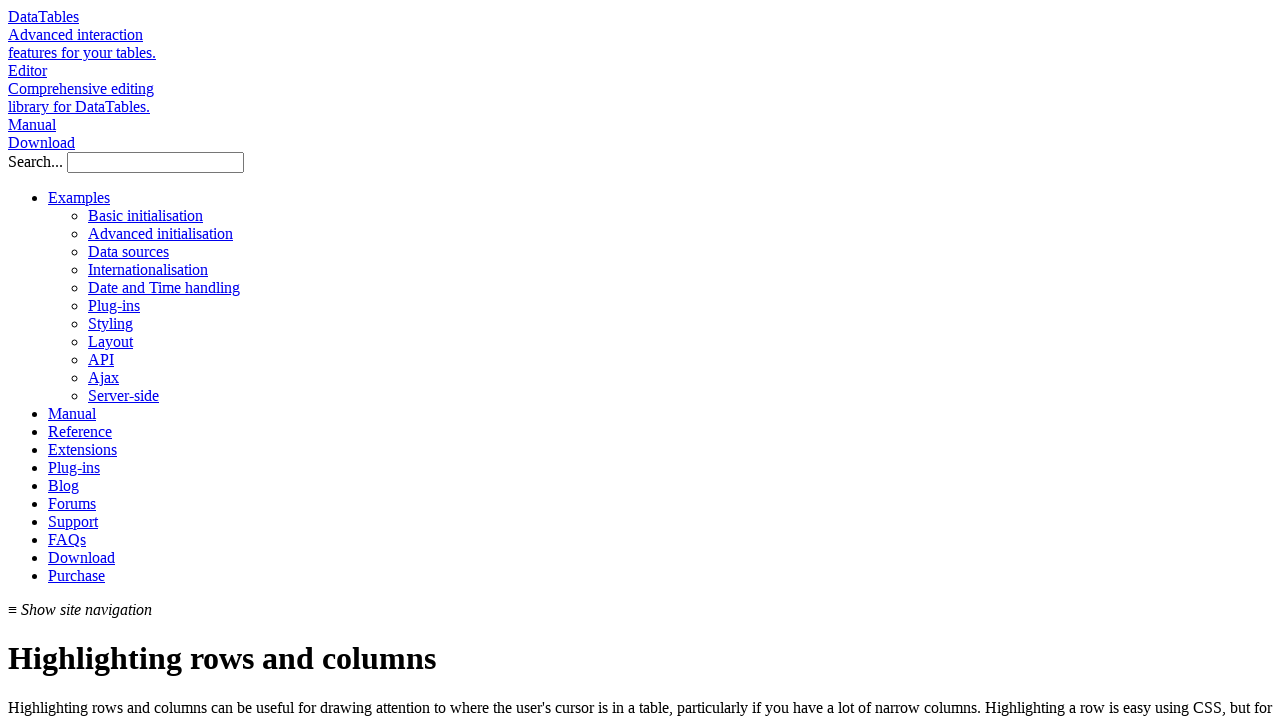

Retrieved text from position cell: 'Accountant'
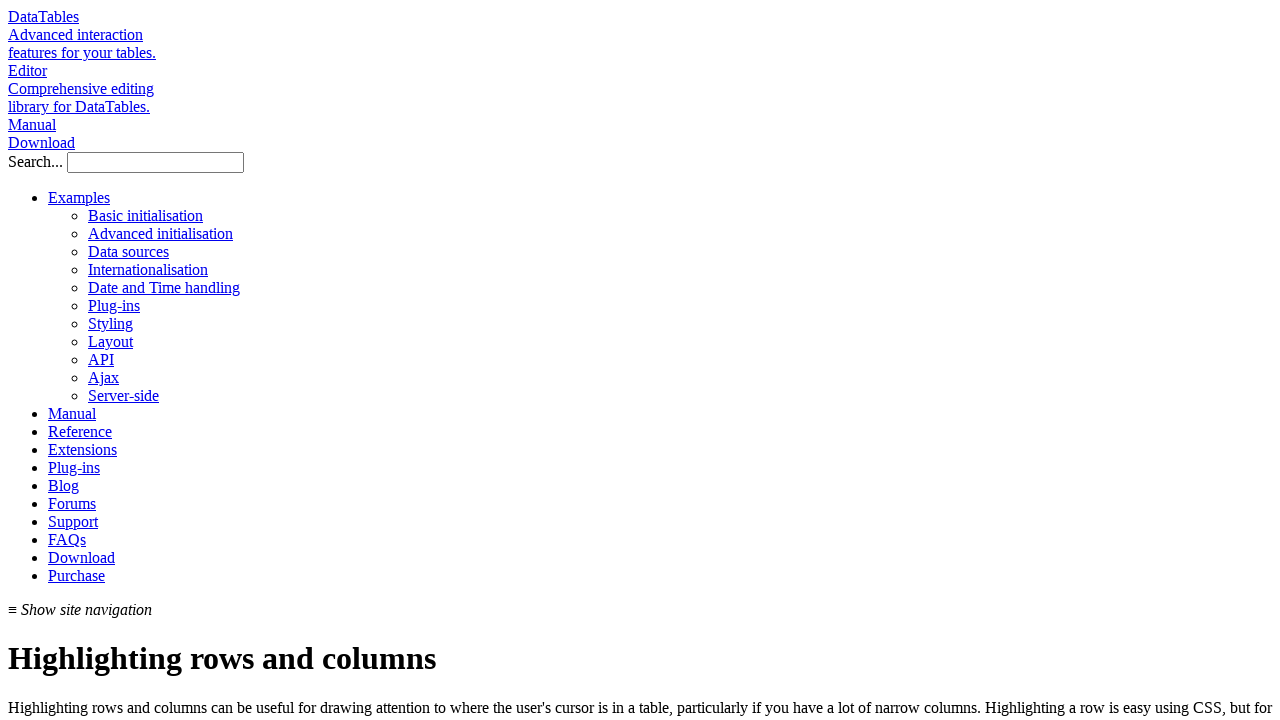

Retrieved row at index 5
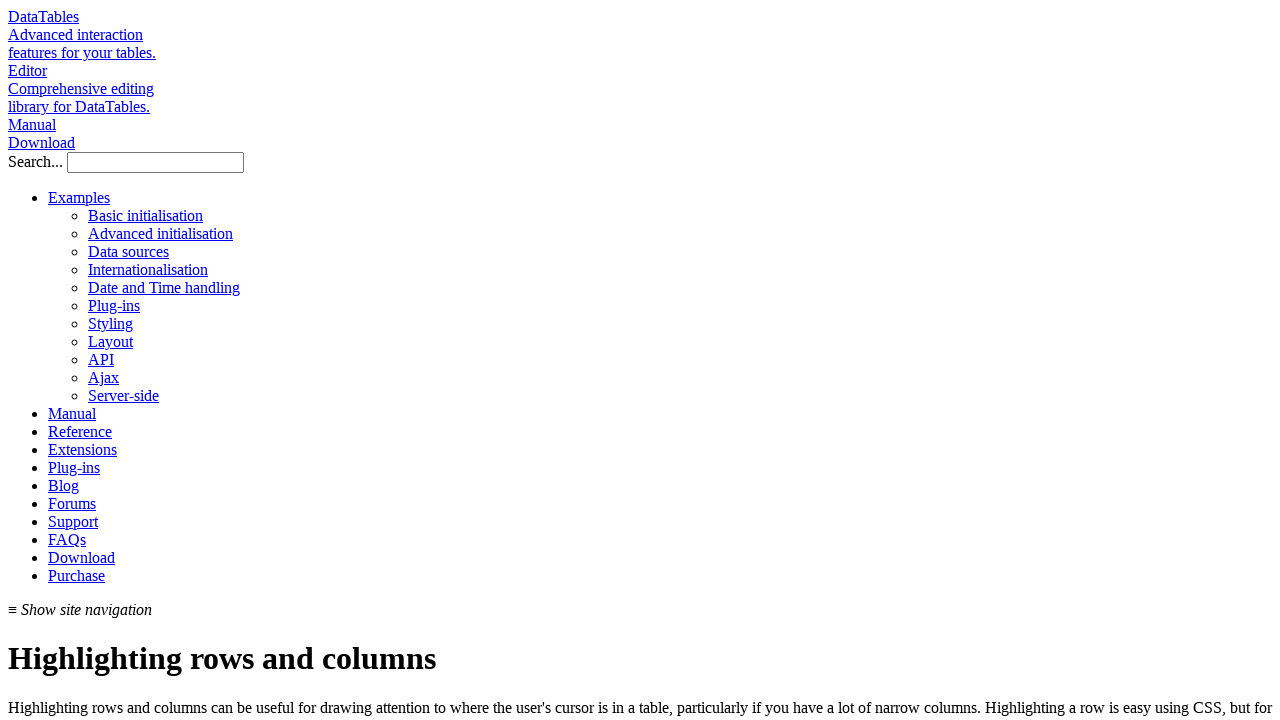

Located all cells in row 5
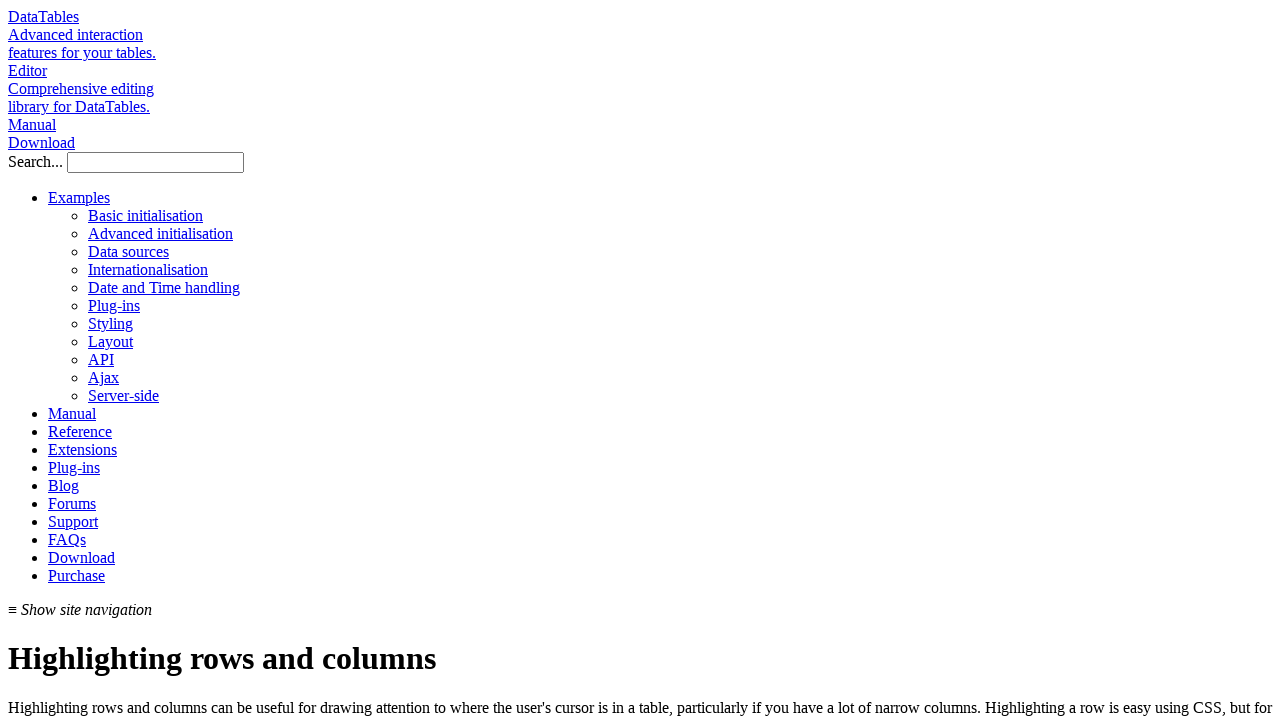

Retrieved position cell (column 1) from row 5
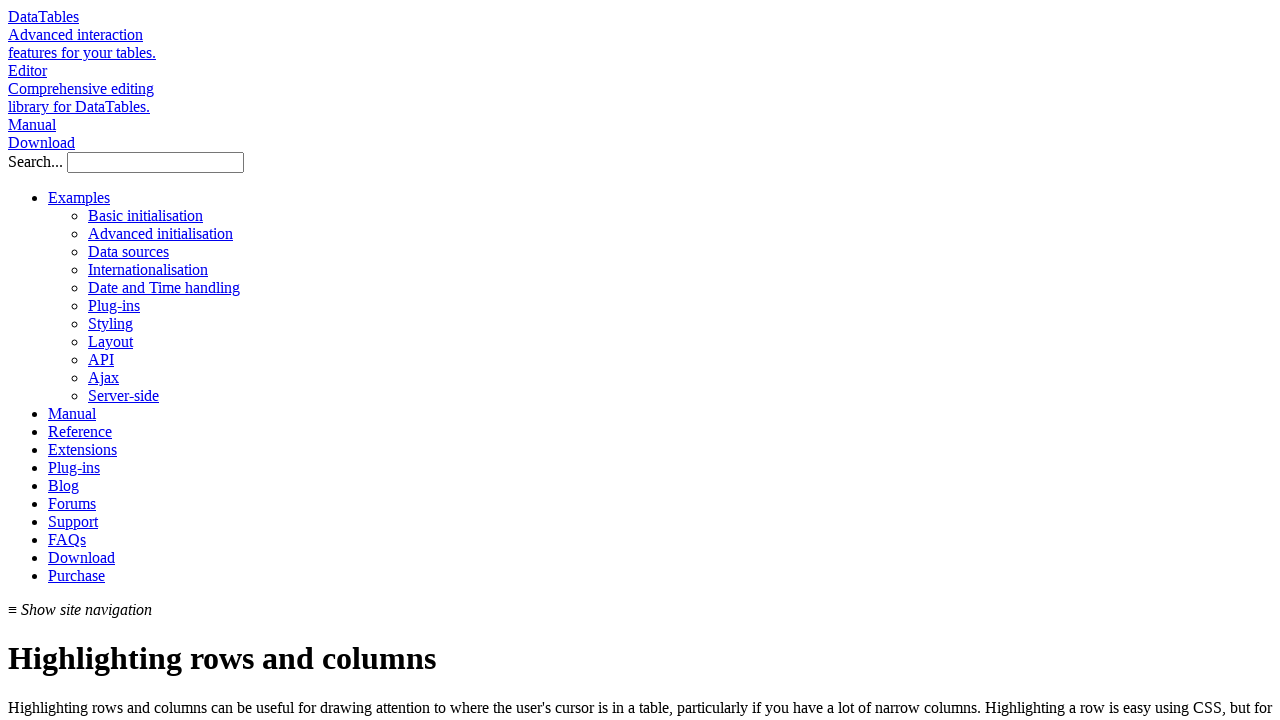

Retrieved text from position cell: 'Integration Specialist'
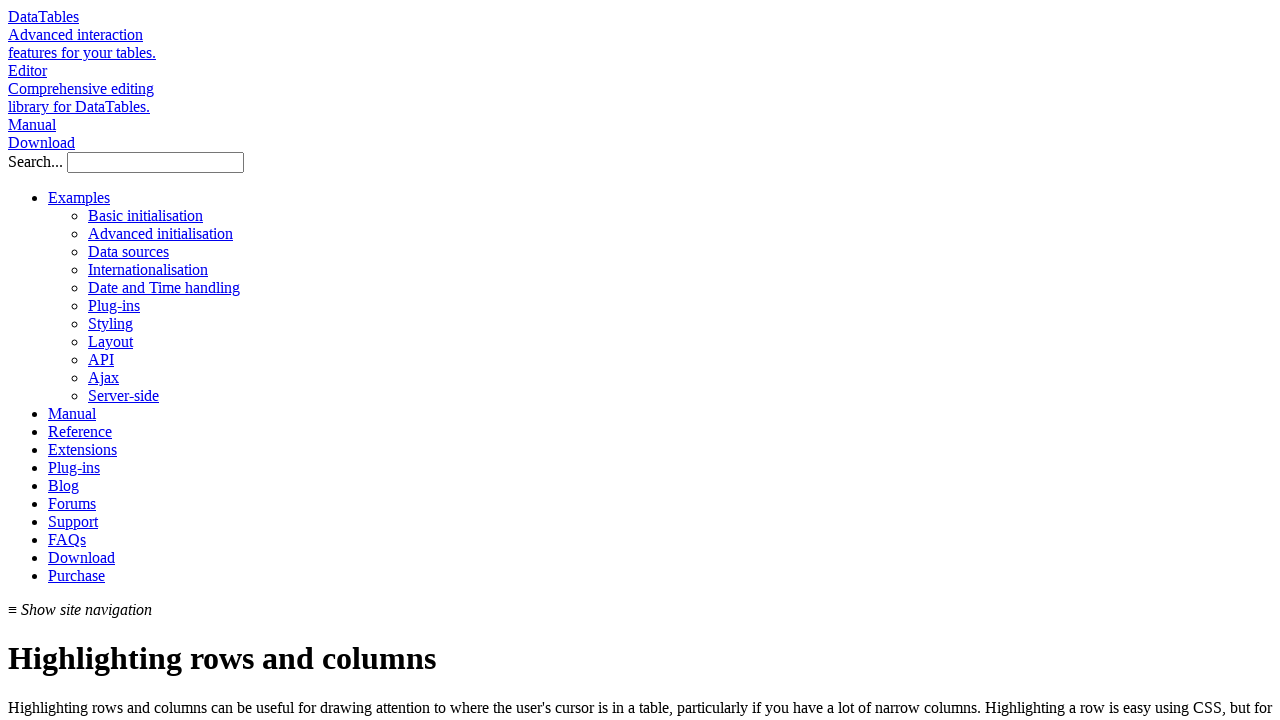

Retrieved row at index 6
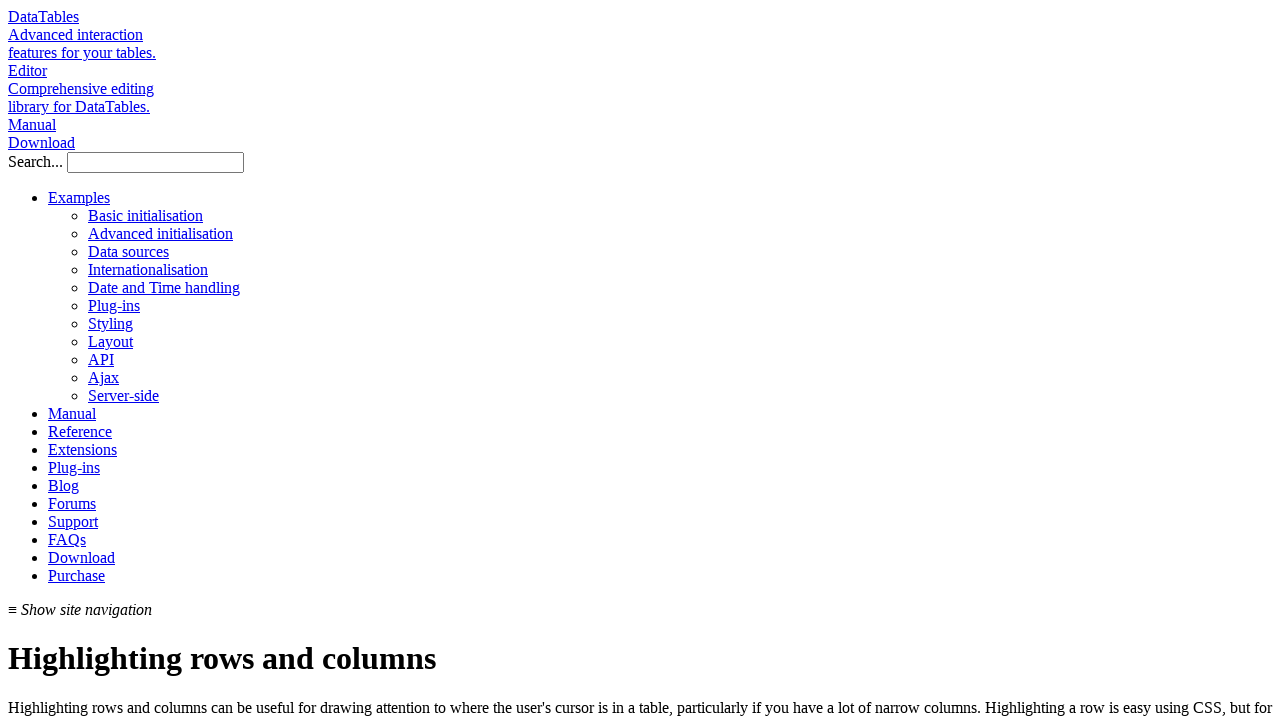

Located all cells in row 6
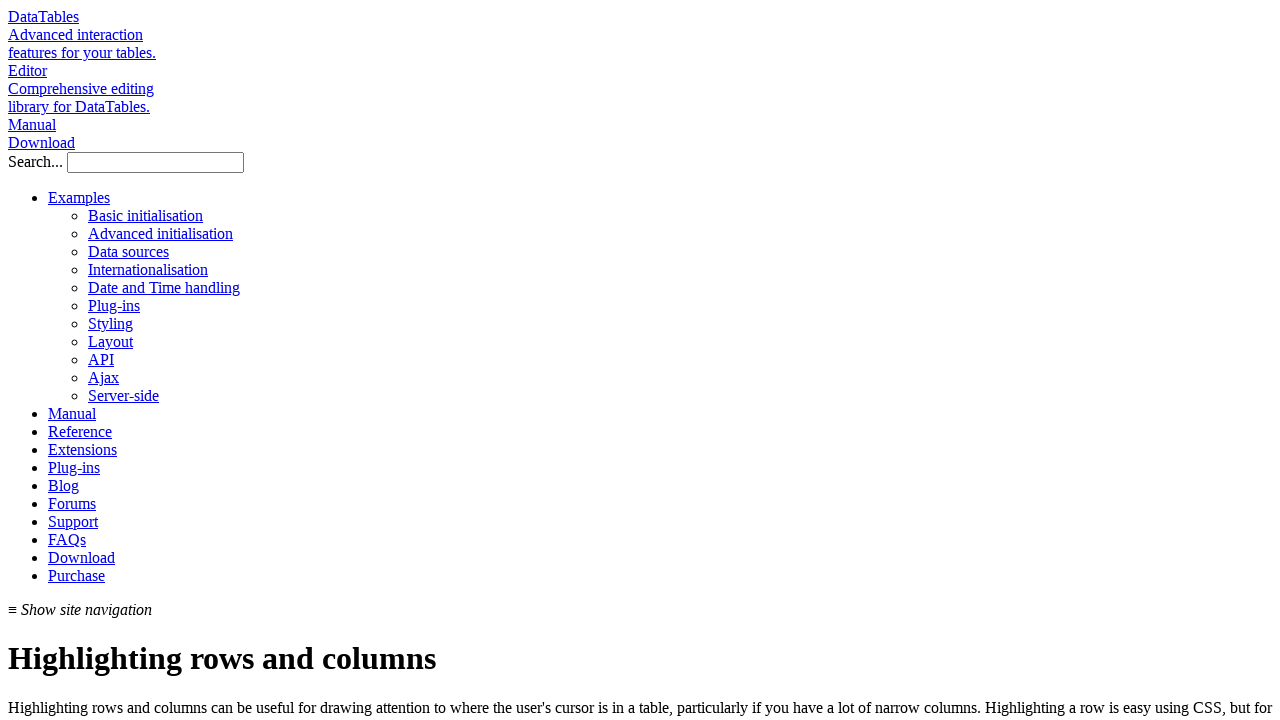

Retrieved position cell (column 1) from row 6
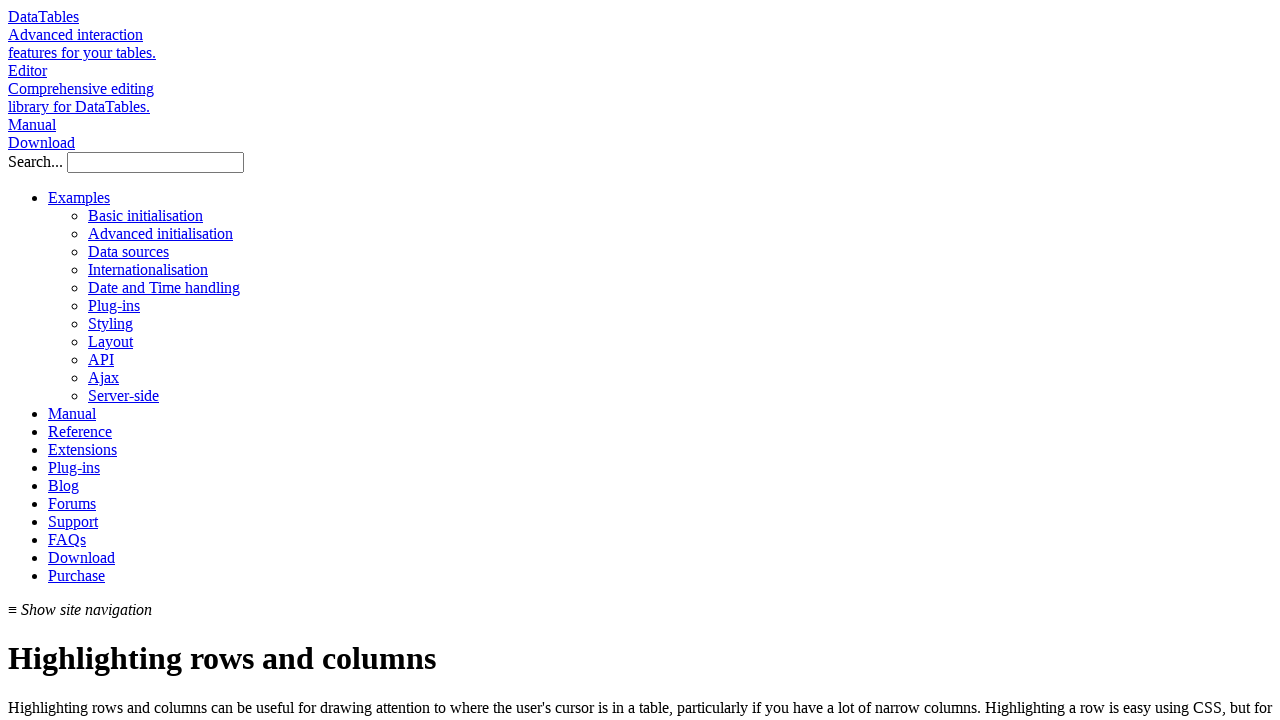

Retrieved text from position cell: 'Sales Assistant'
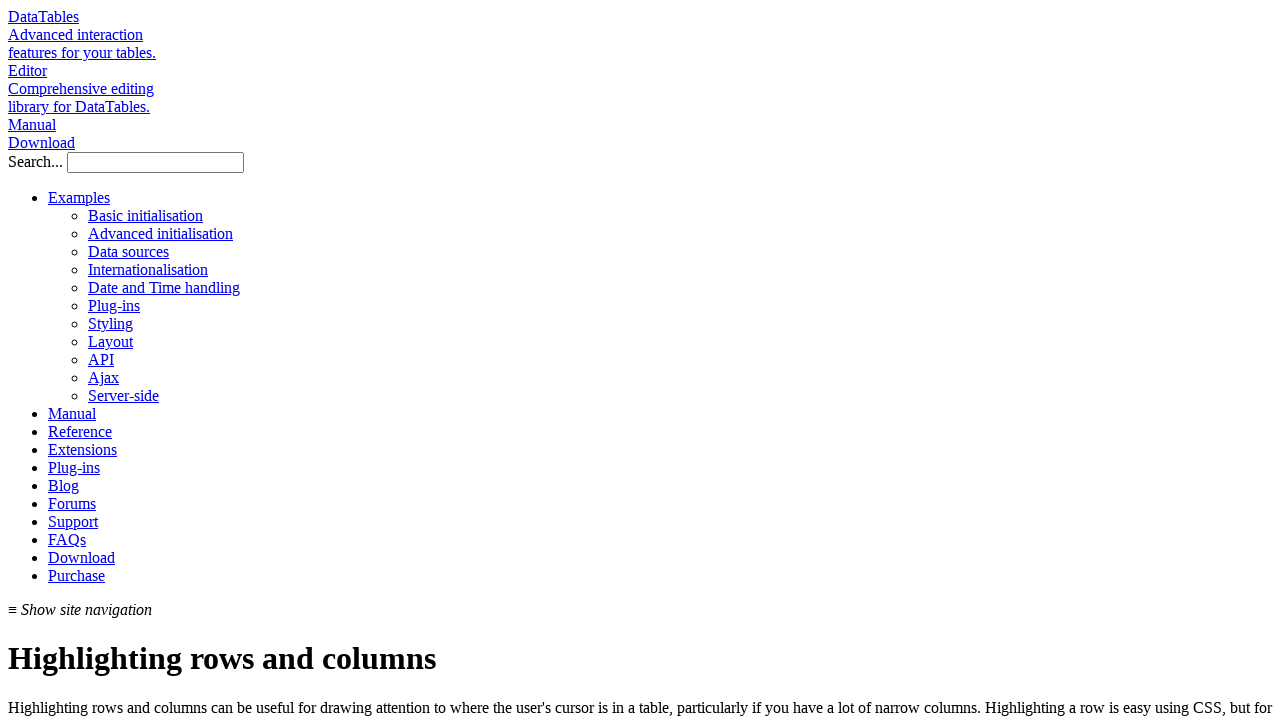

Retrieved row at index 7
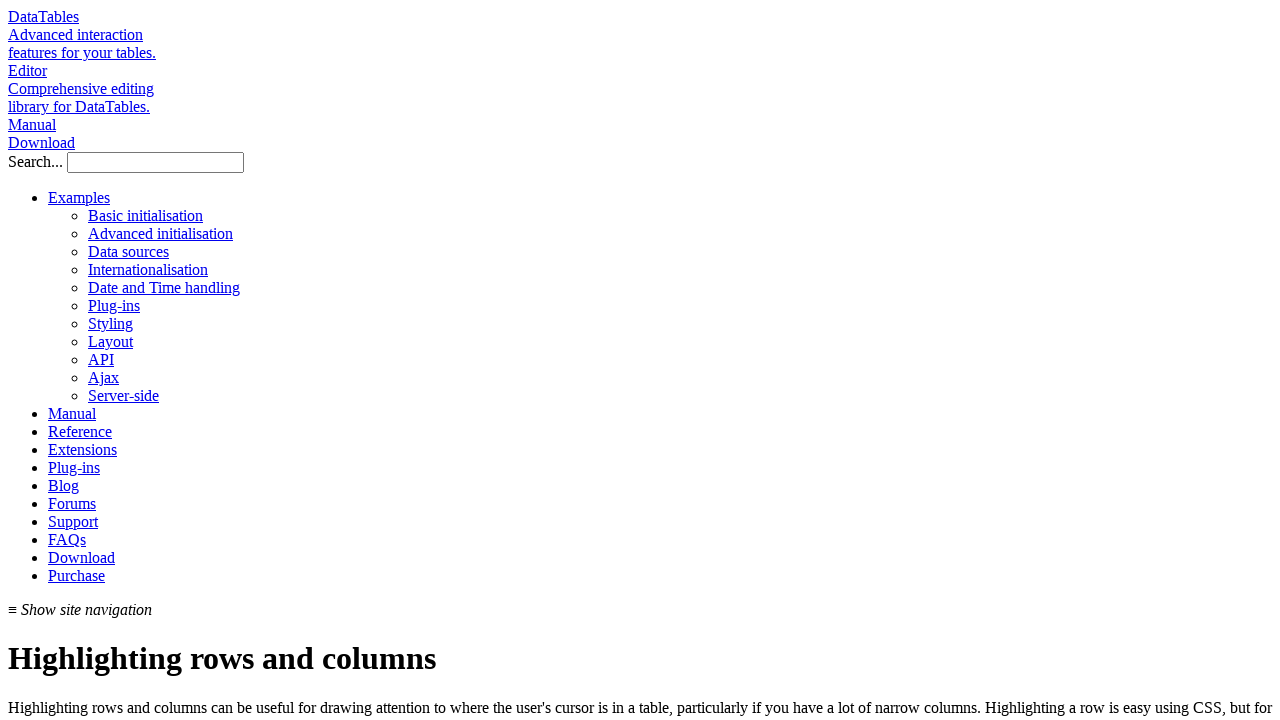

Located all cells in row 7
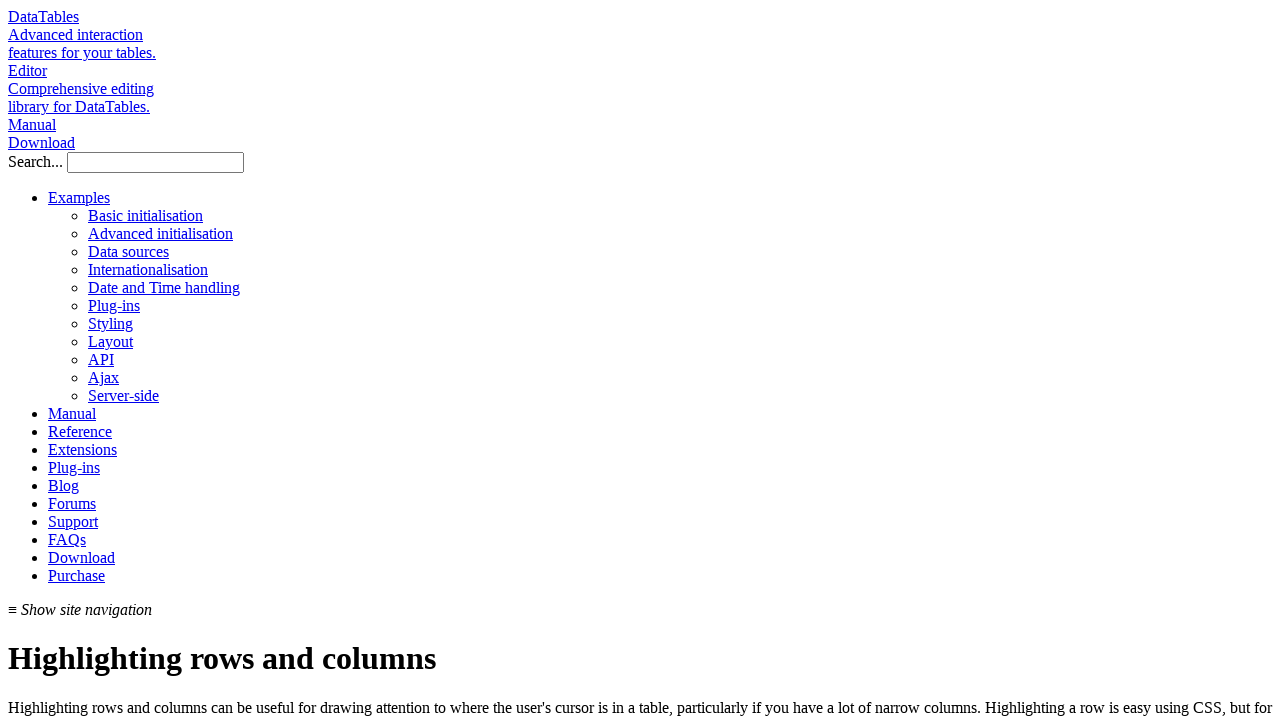

Retrieved position cell (column 1) from row 7
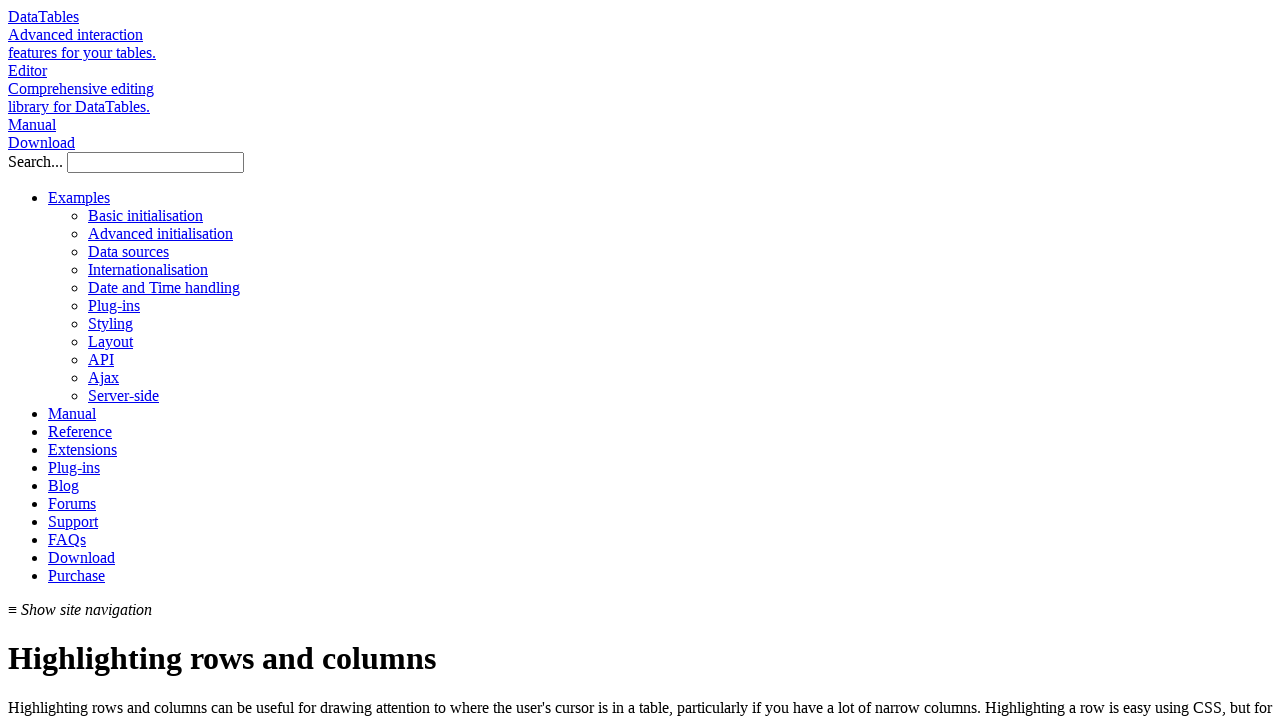

Retrieved text from position cell: 'Integration Specialist'
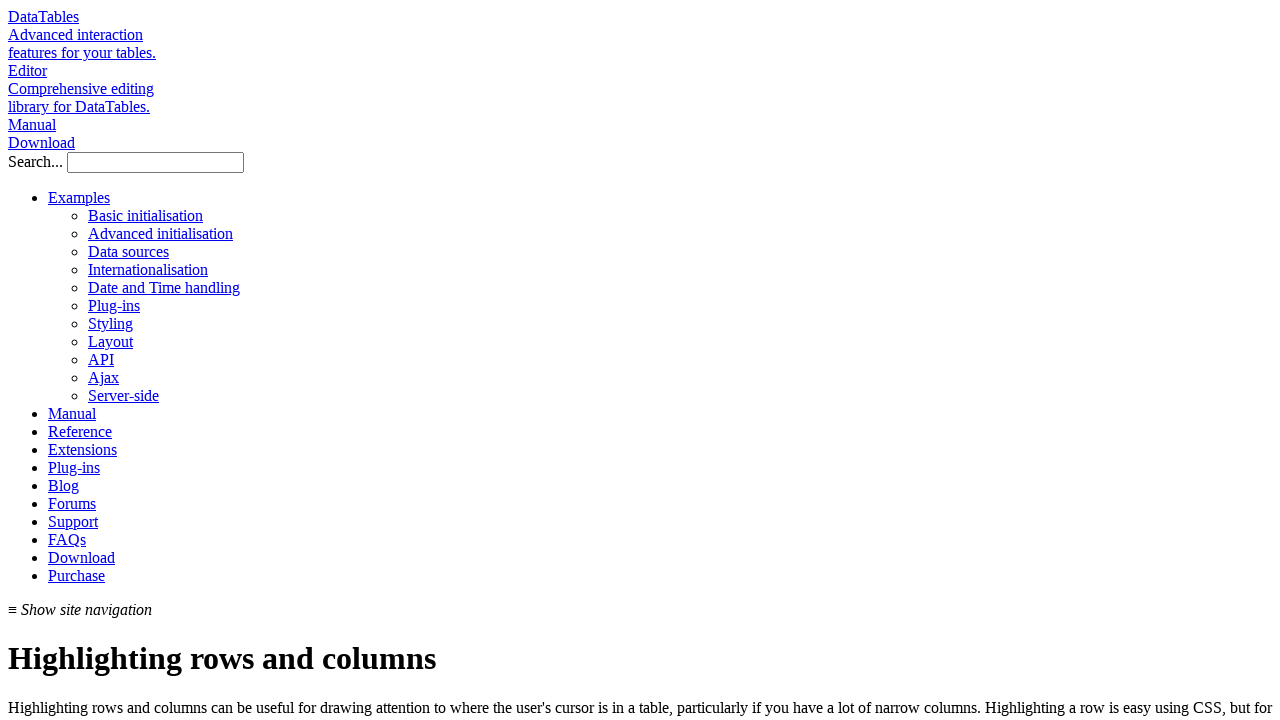

Retrieved row at index 8
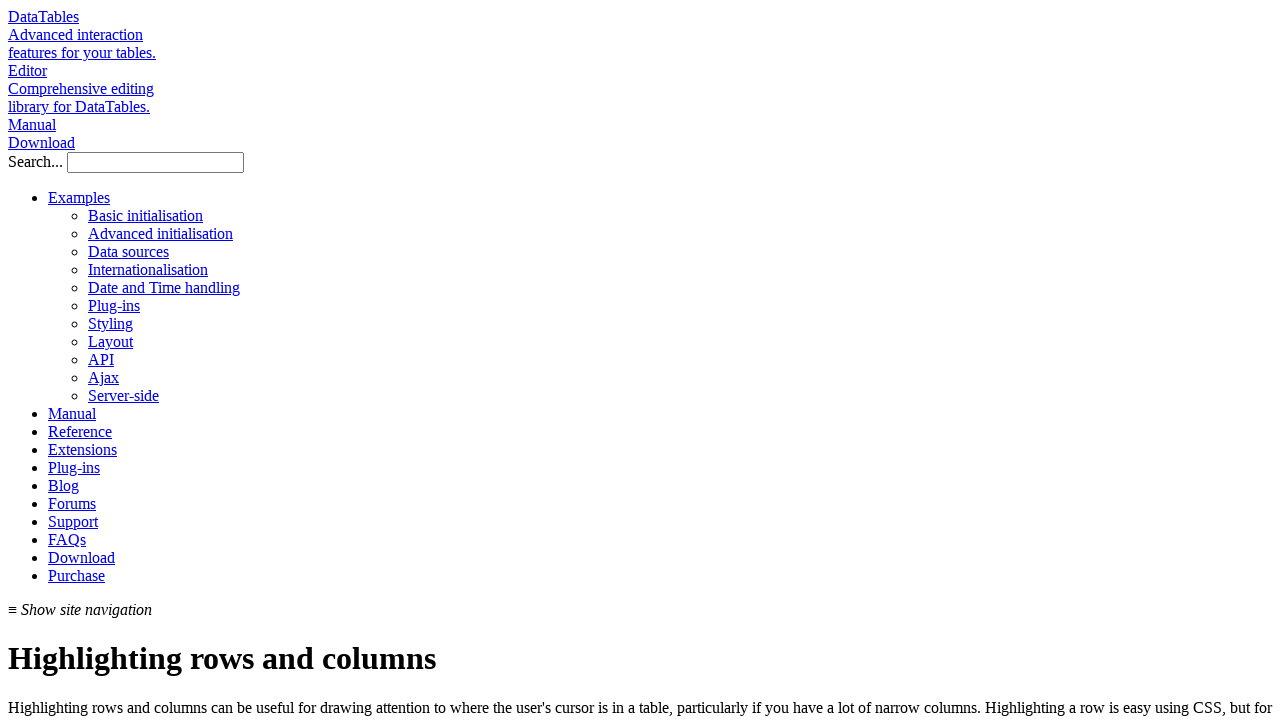

Located all cells in row 8
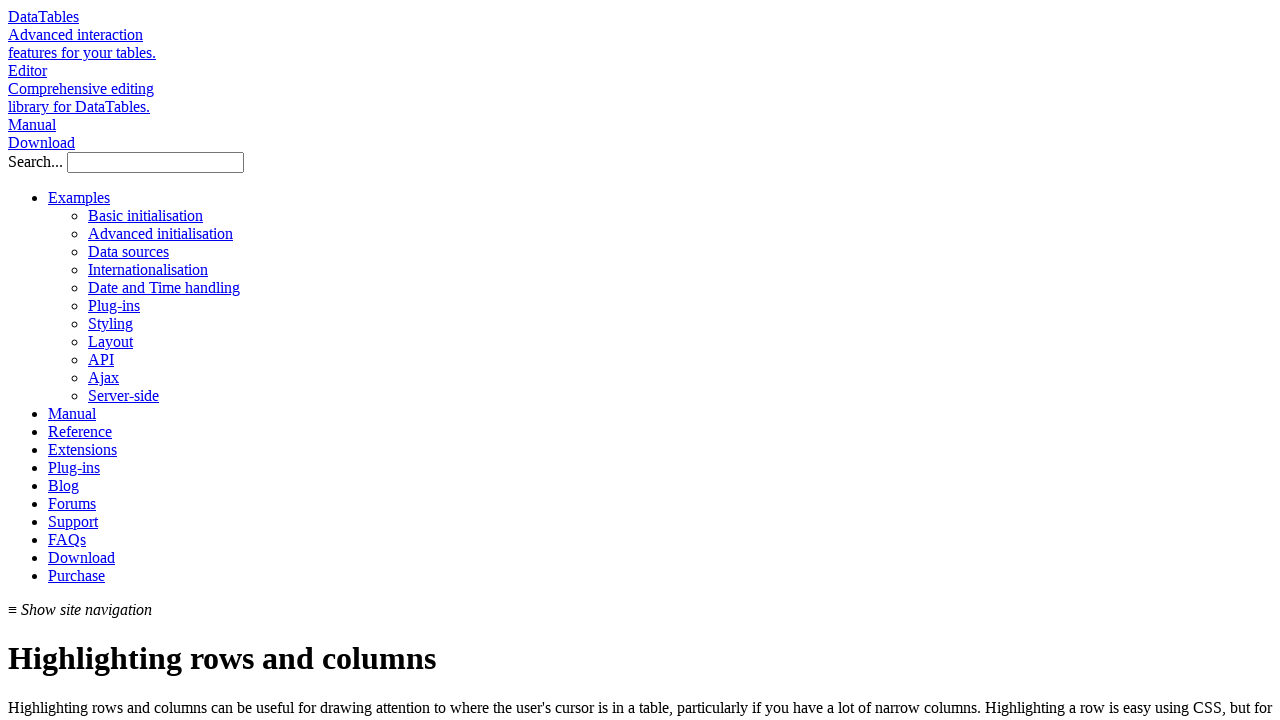

Retrieved position cell (column 1) from row 8
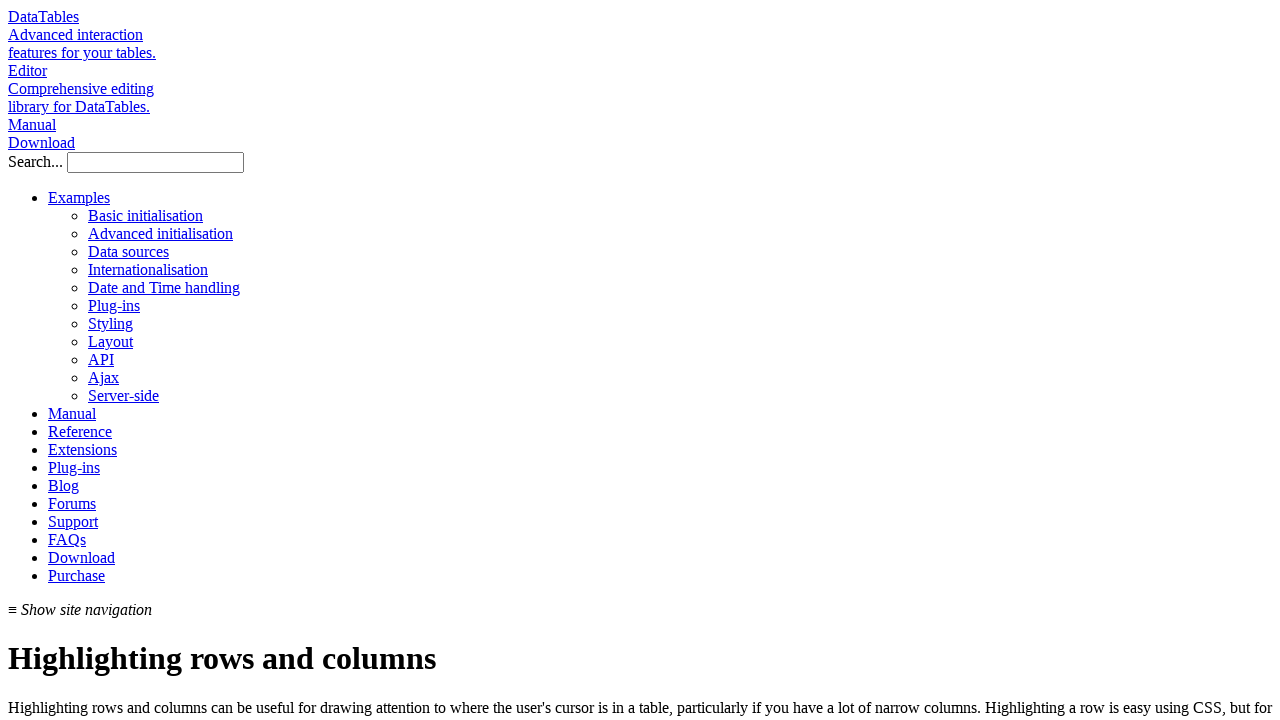

Retrieved text from position cell: 'JavaScript Developer'
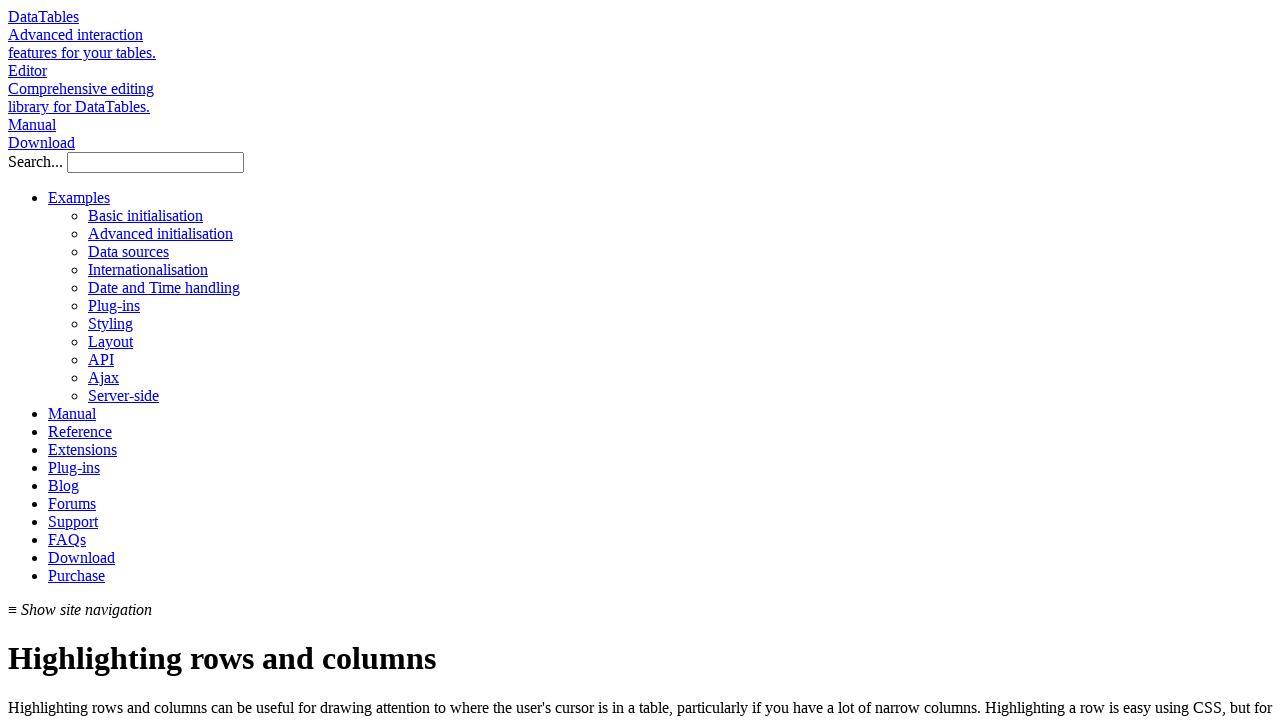

Retrieved row at index 9
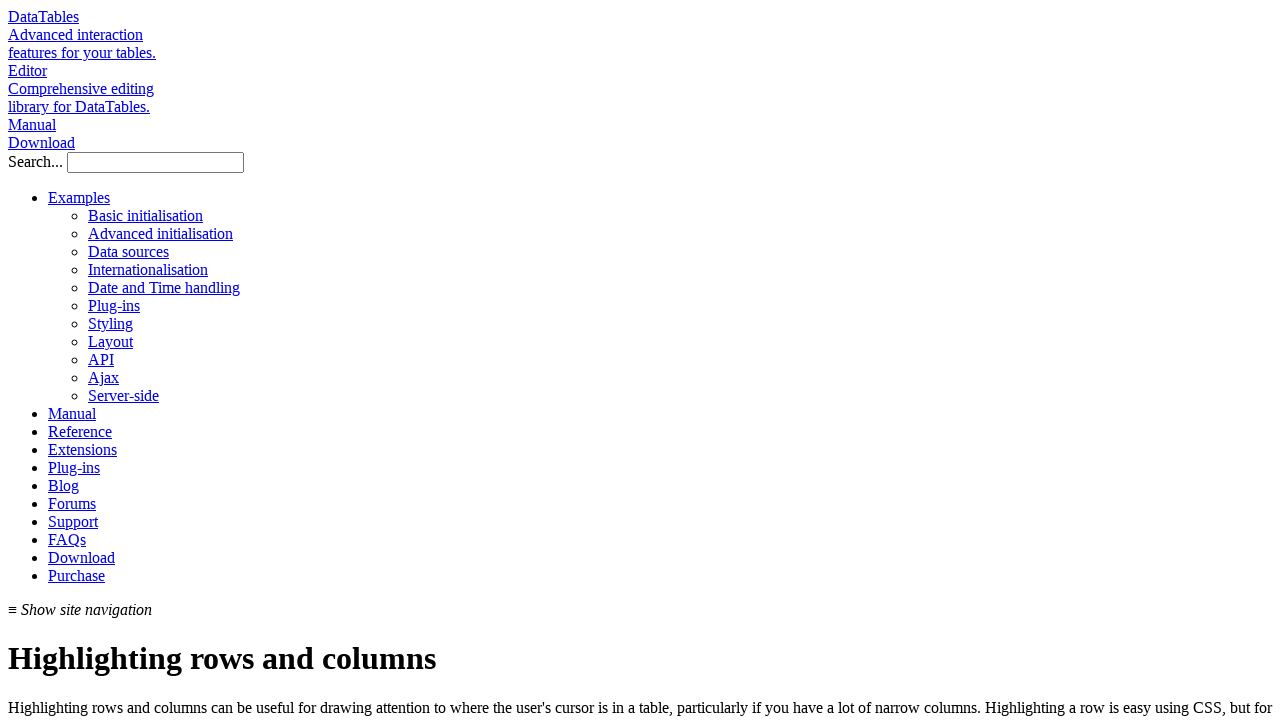

Located all cells in row 9
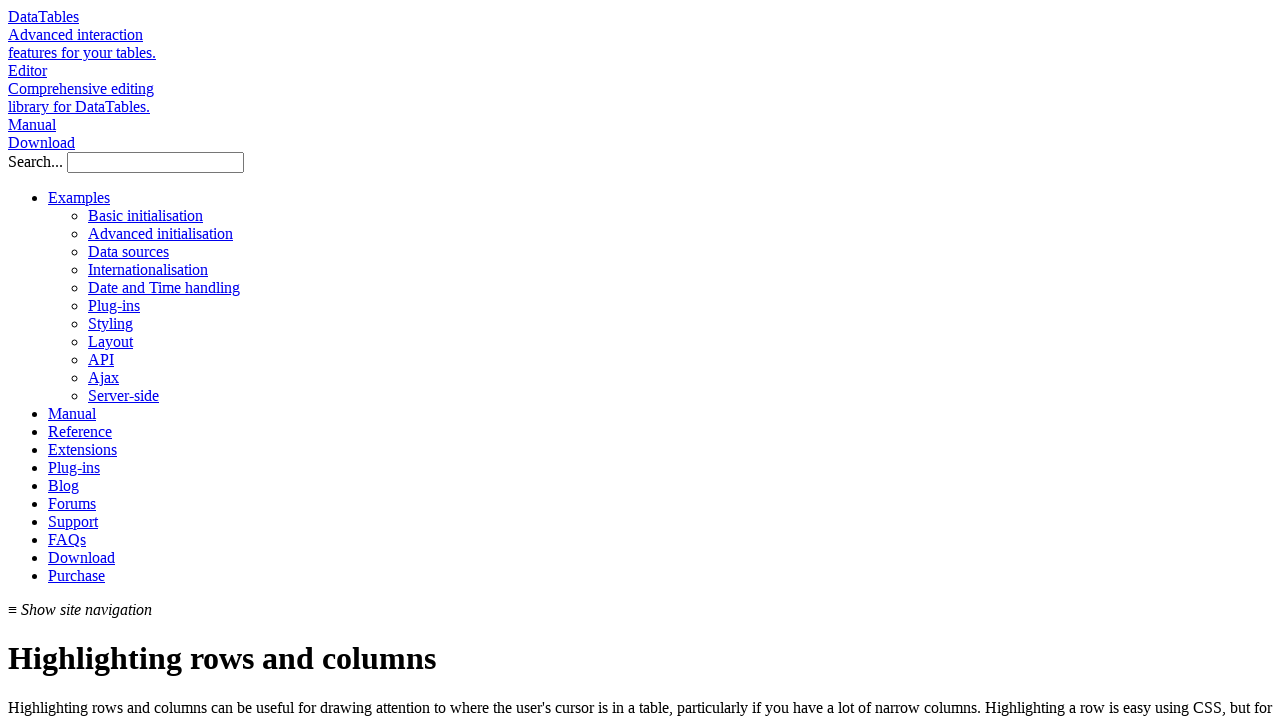

Retrieved position cell (column 1) from row 9
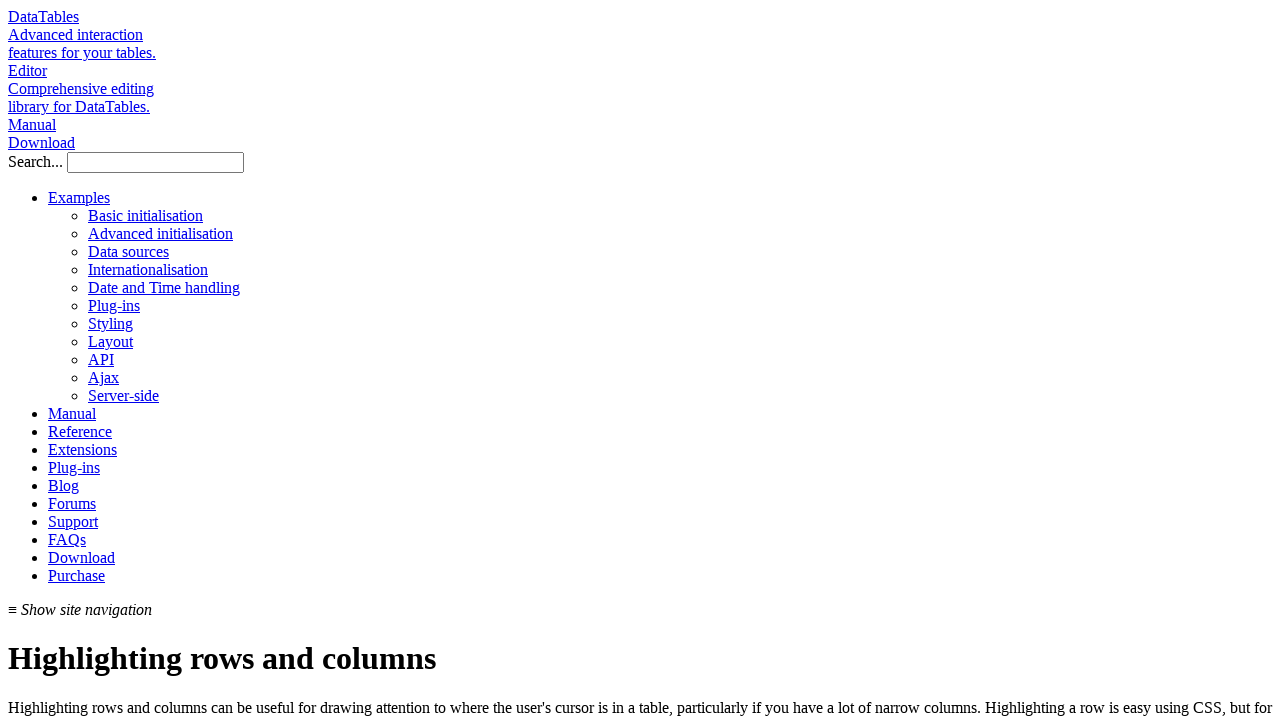

Retrieved text from position cell: 'Software Engineer'
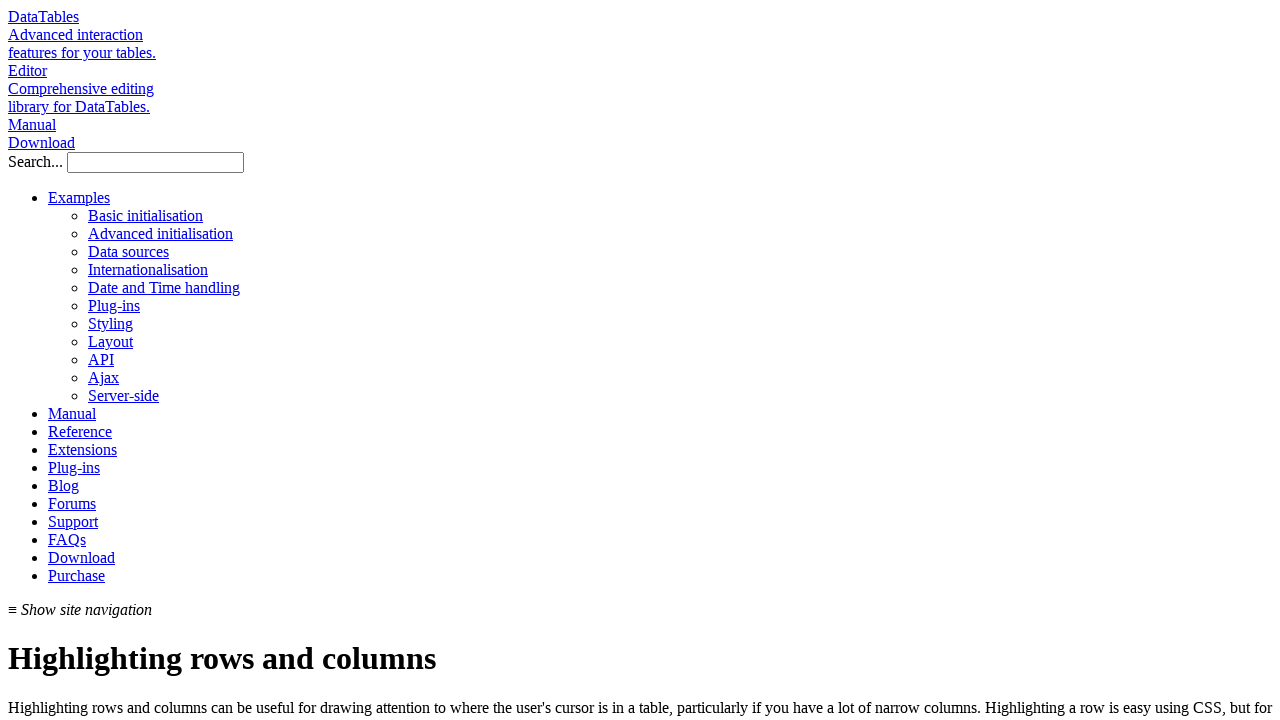

Found 'Software' in position cell of row 9
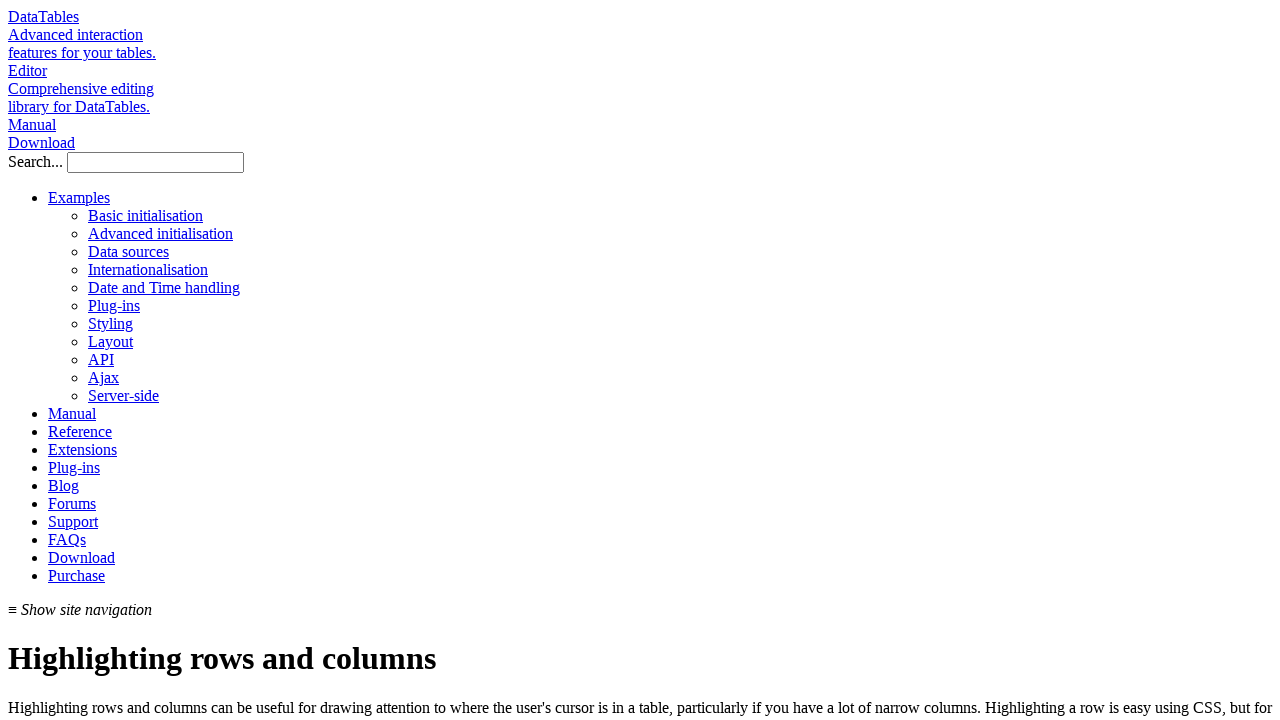

Retrieved cell count for matching row: 6
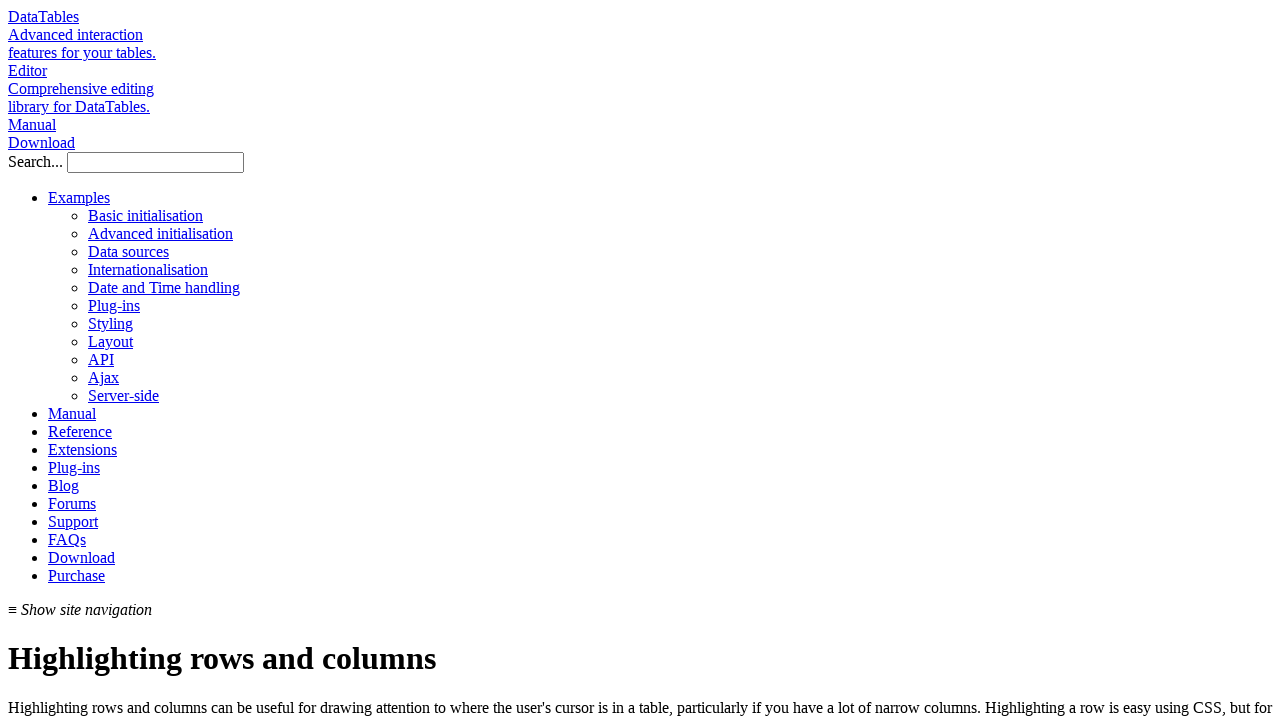

Retrieved cell at column index 0 in matching row
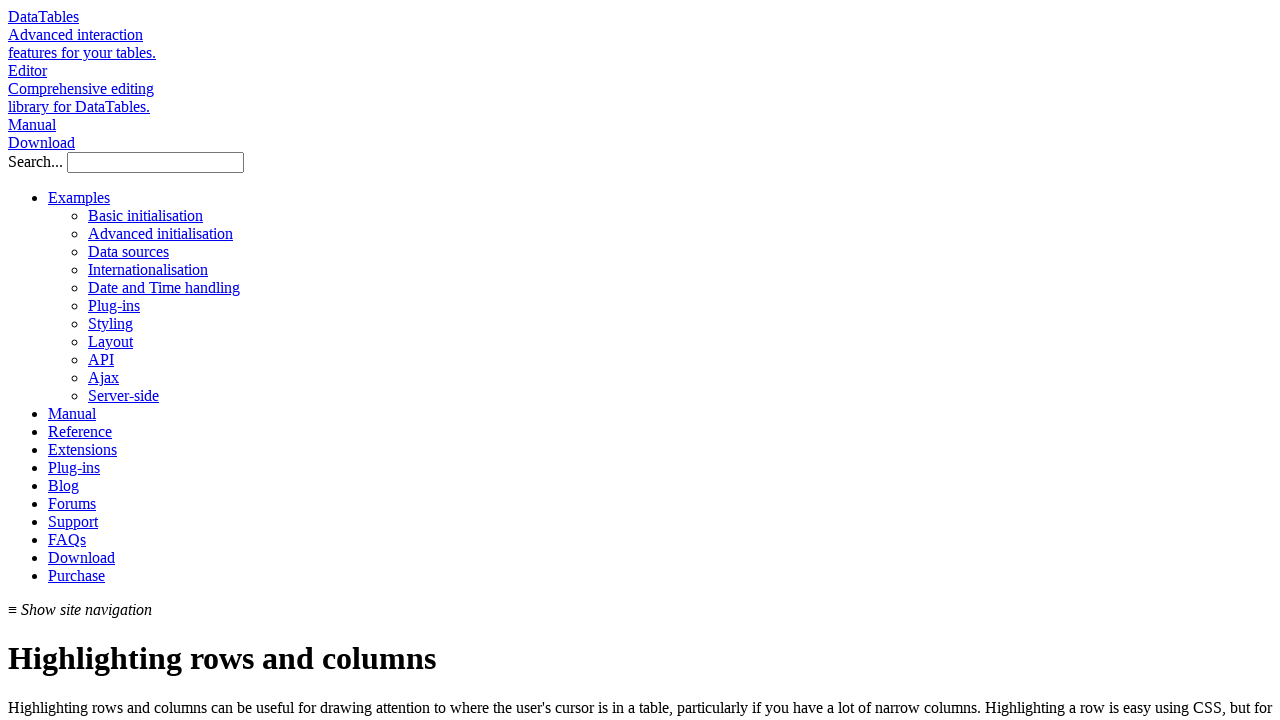

Hovered over cell at column 0 in matching row at (72, 361) on table#example tbody tr >> nth=9 >> td >> nth=0
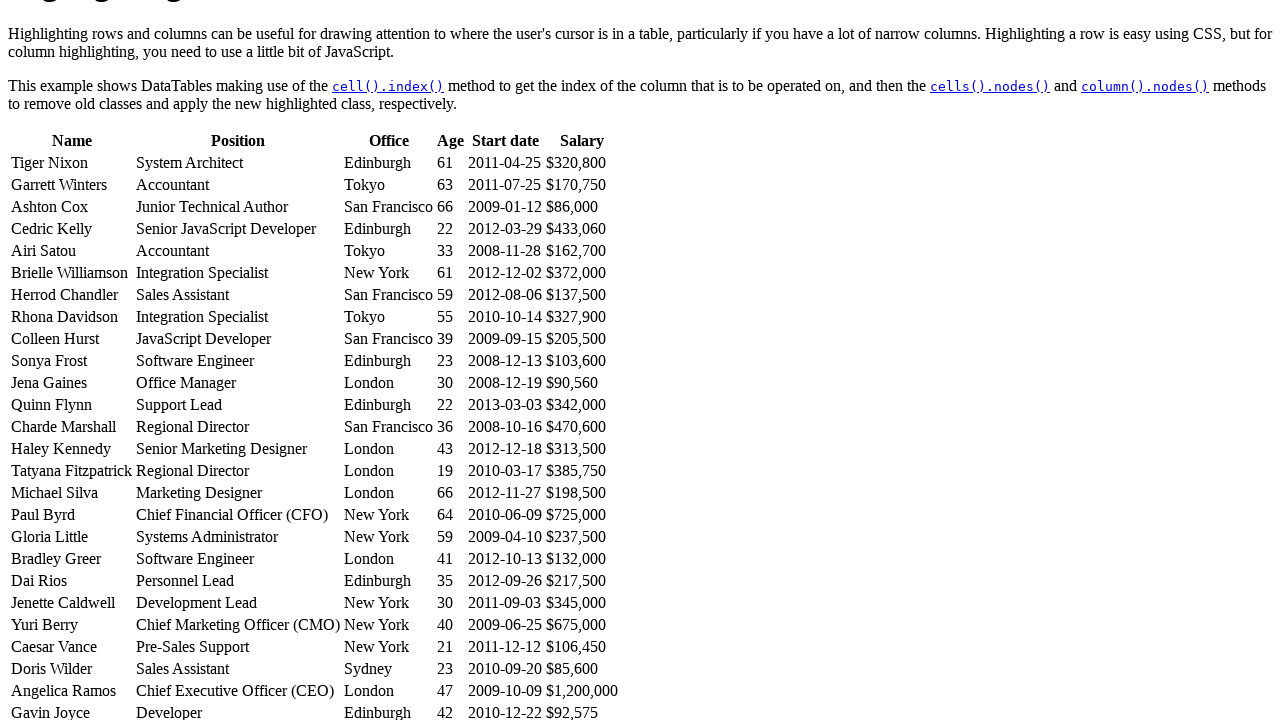

Retrieved cell at column index 1 in matching row
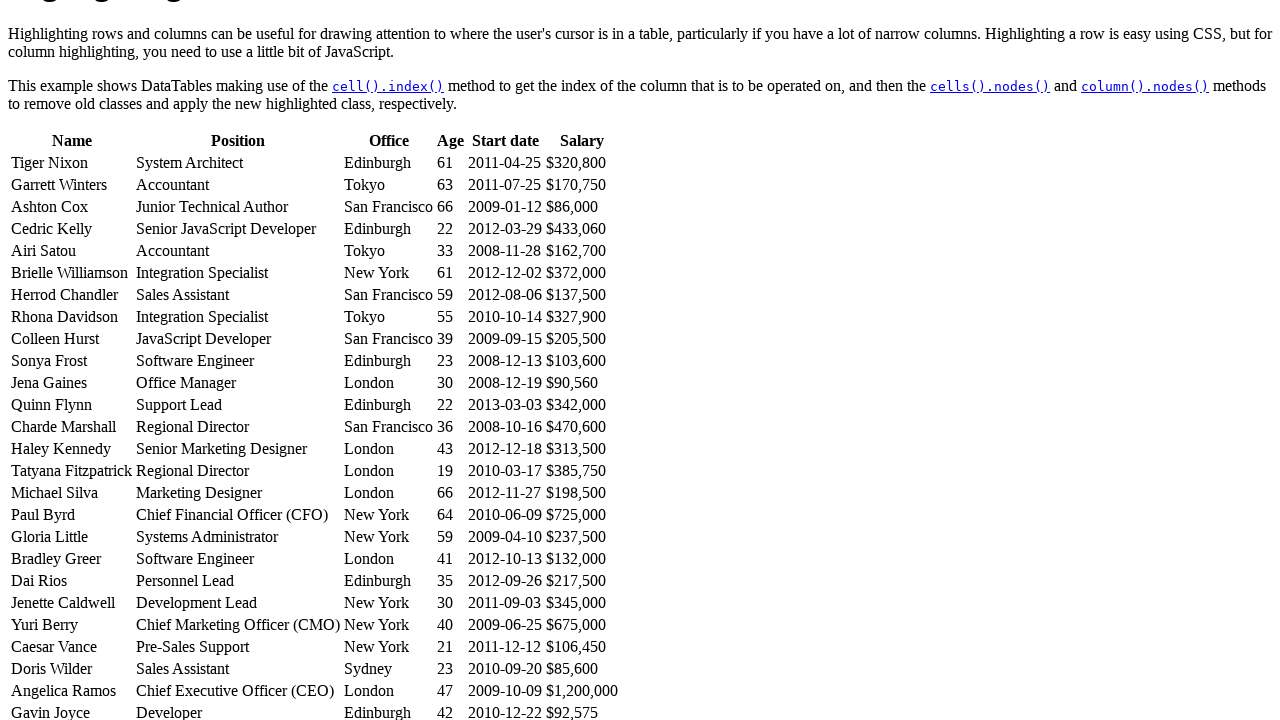

Hovered over cell at column 1 in matching row at (238, 361) on table#example tbody tr >> nth=9 >> td >> nth=1
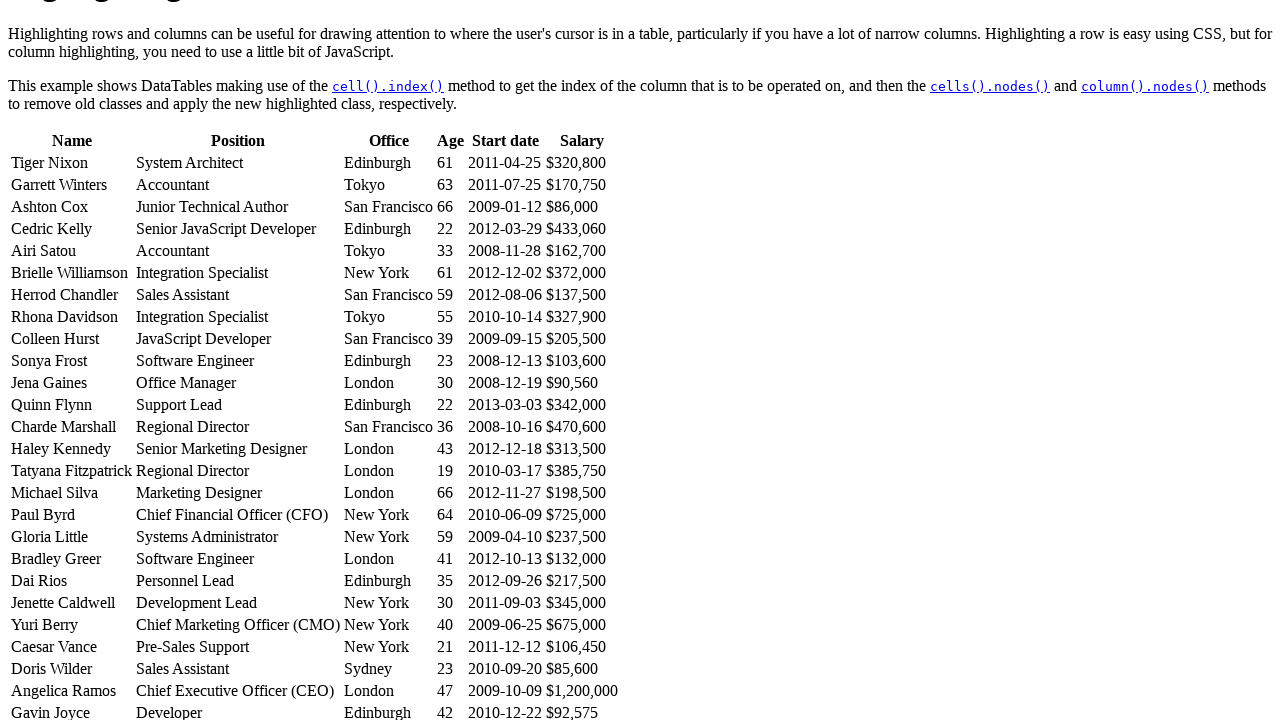

Retrieved cell at column index 2 in matching row
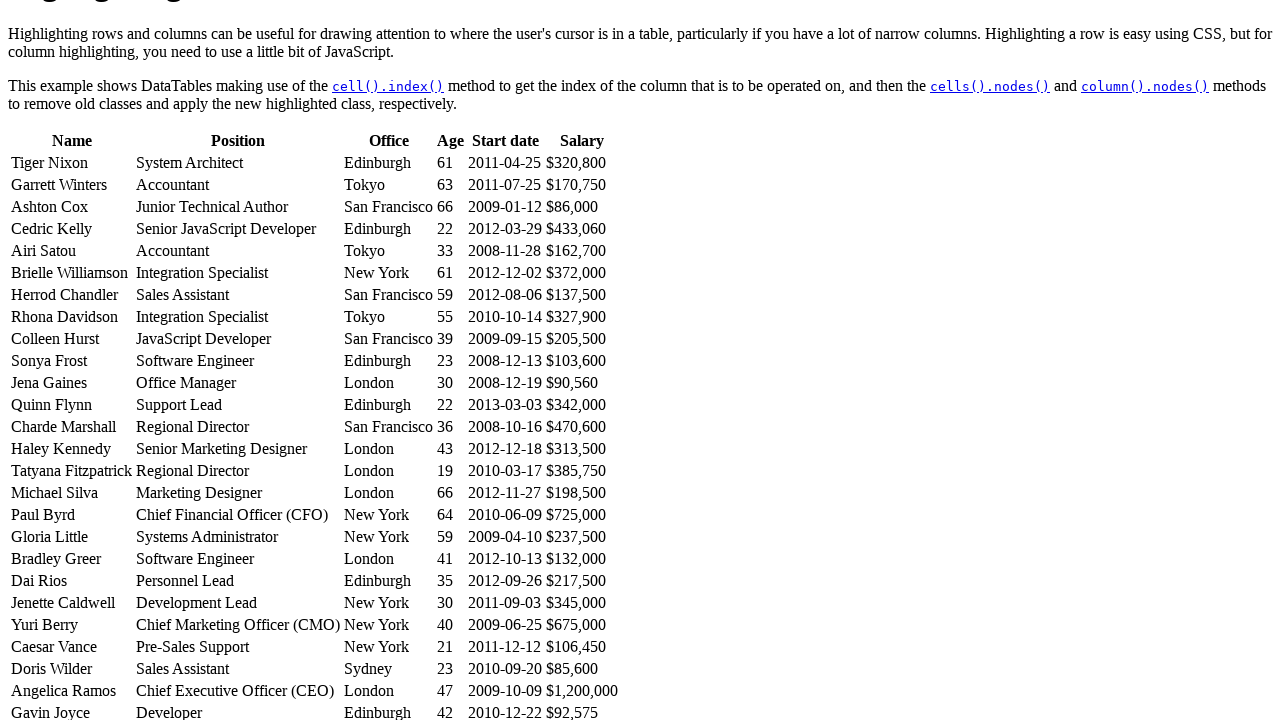

Hovered over cell at column 2 in matching row at (388, 361) on table#example tbody tr >> nth=9 >> td >> nth=2
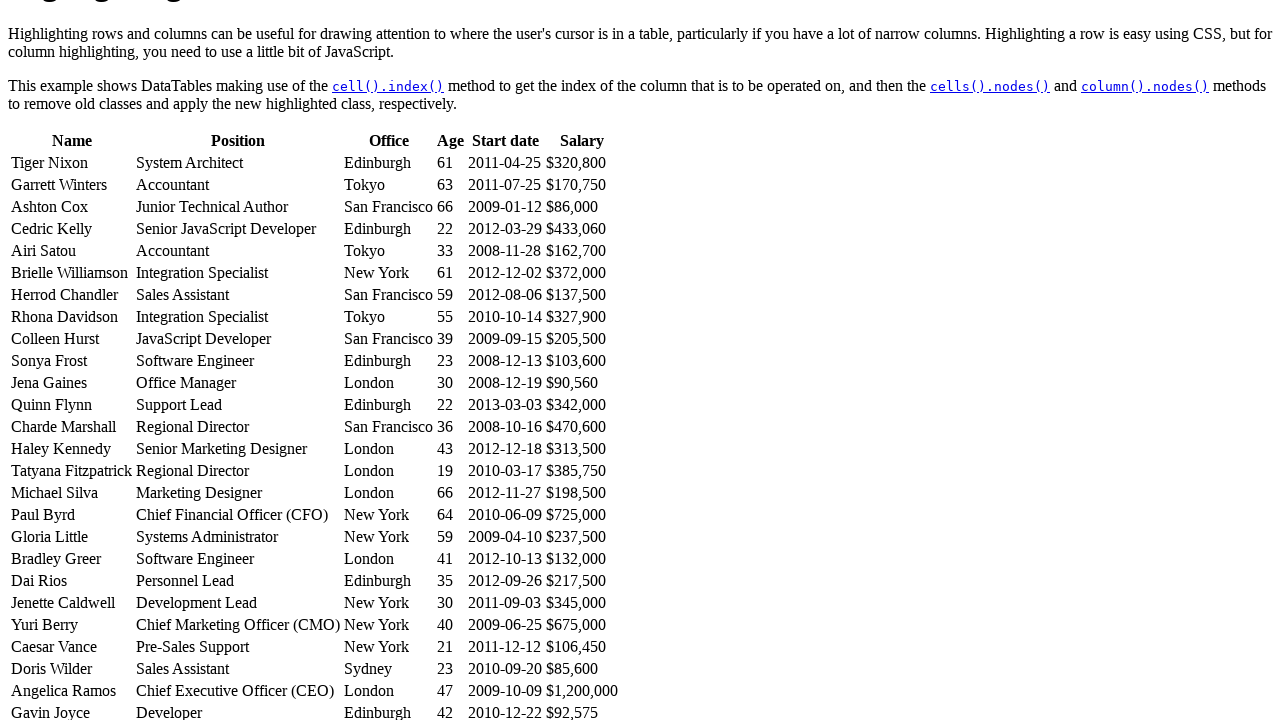

Retrieved cell at column index 3 in matching row
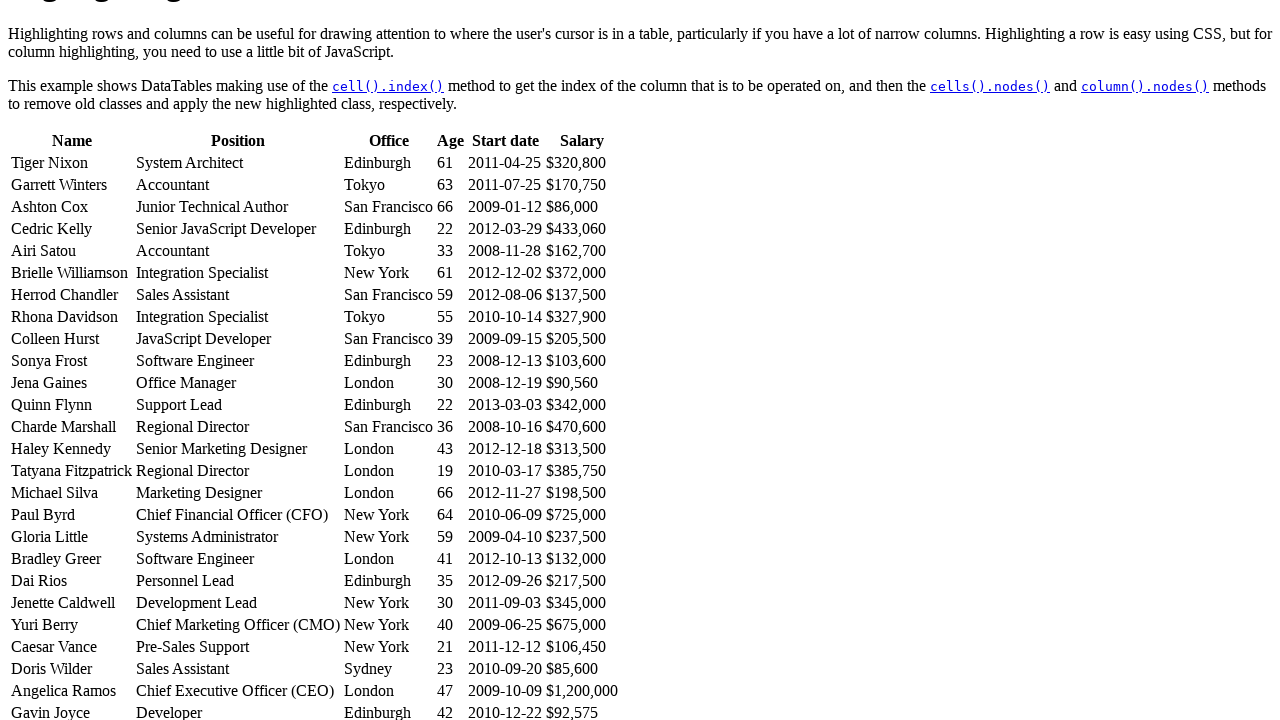

Hovered over cell at column 3 in matching row at (450, 361) on table#example tbody tr >> nth=9 >> td >> nth=3
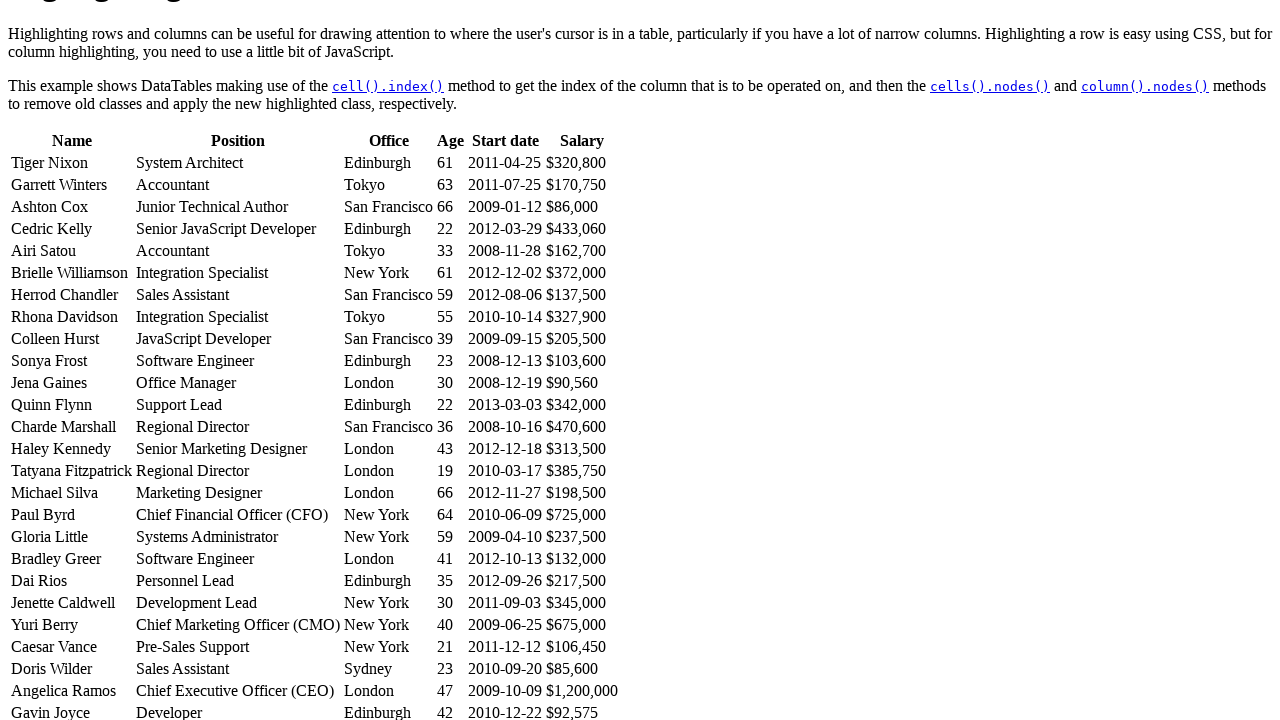

Retrieved cell at column index 4 in matching row
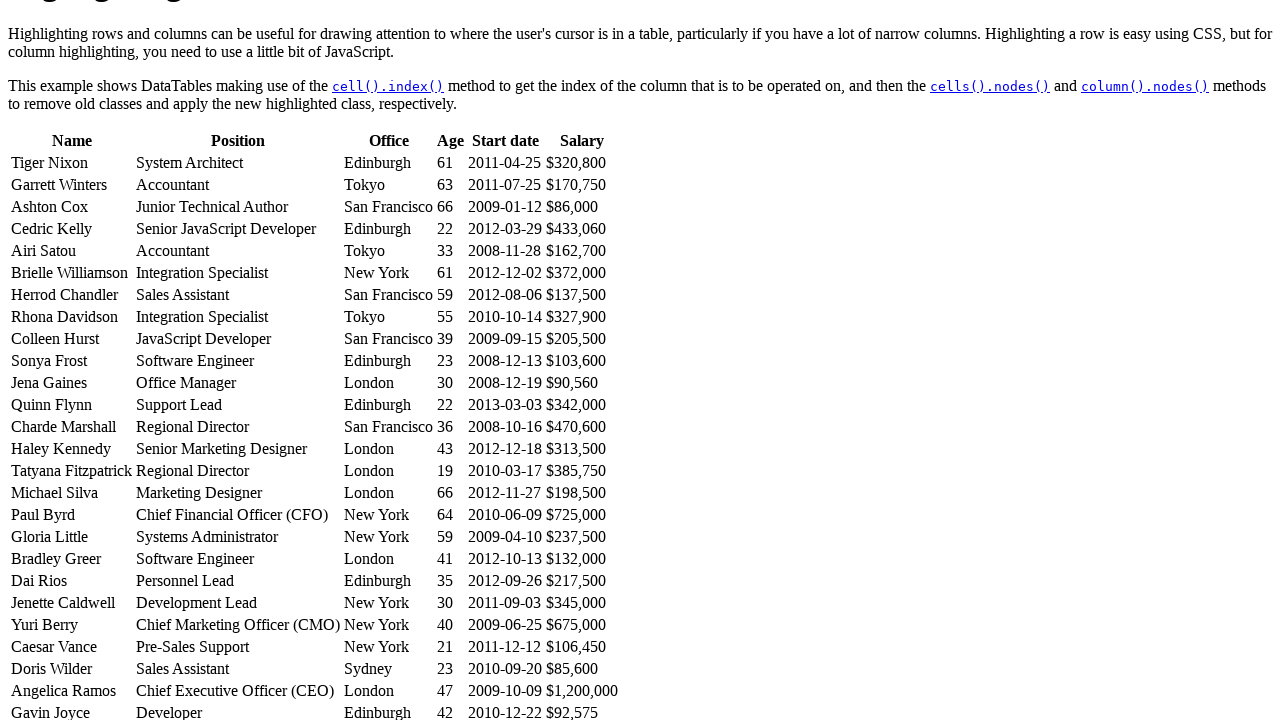

Hovered over cell at column 4 in matching row at (505, 361) on table#example tbody tr >> nth=9 >> td >> nth=4
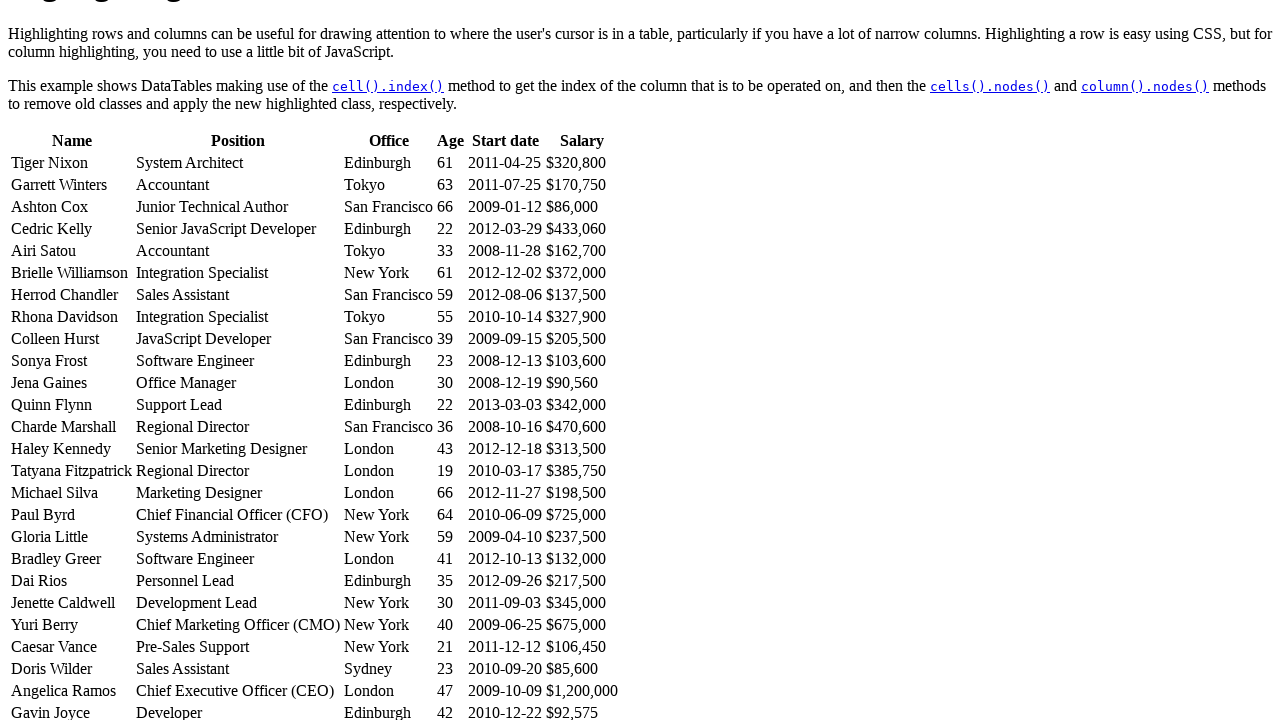

Retrieved cell at column index 5 in matching row
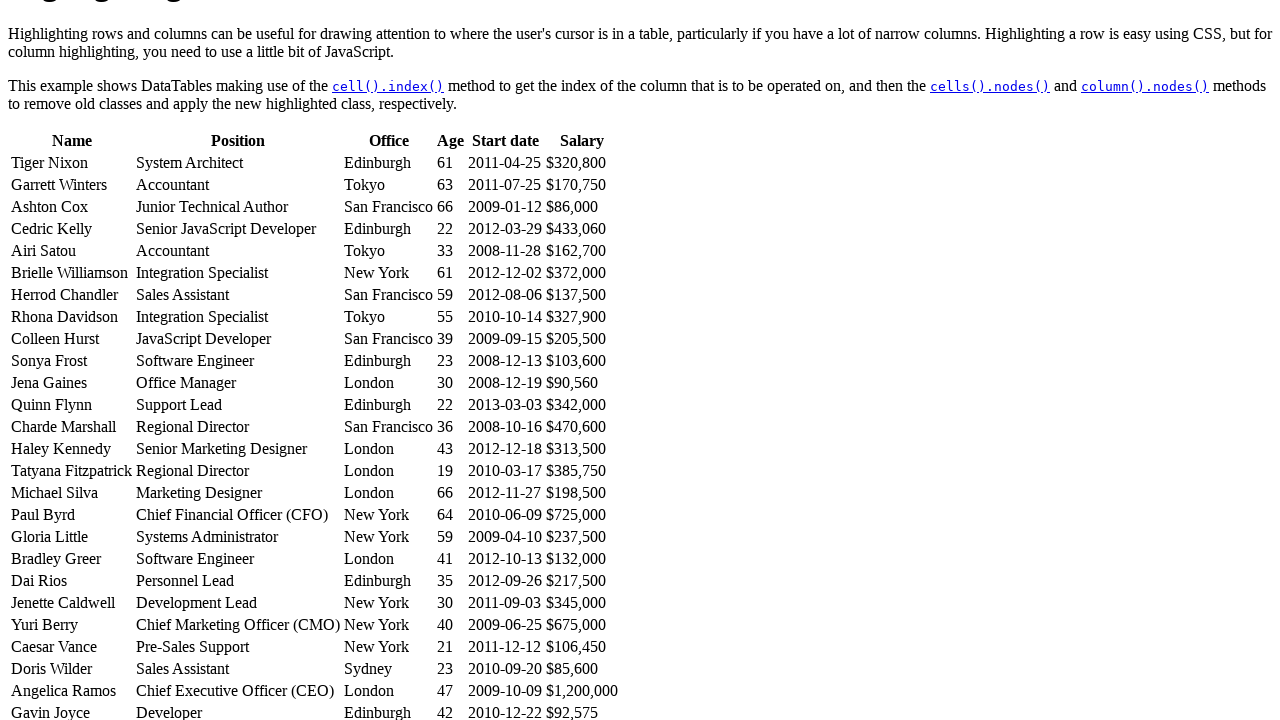

Hovered over cell at column 5 in matching row at (582, 361) on table#example tbody tr >> nth=9 >> td >> nth=5
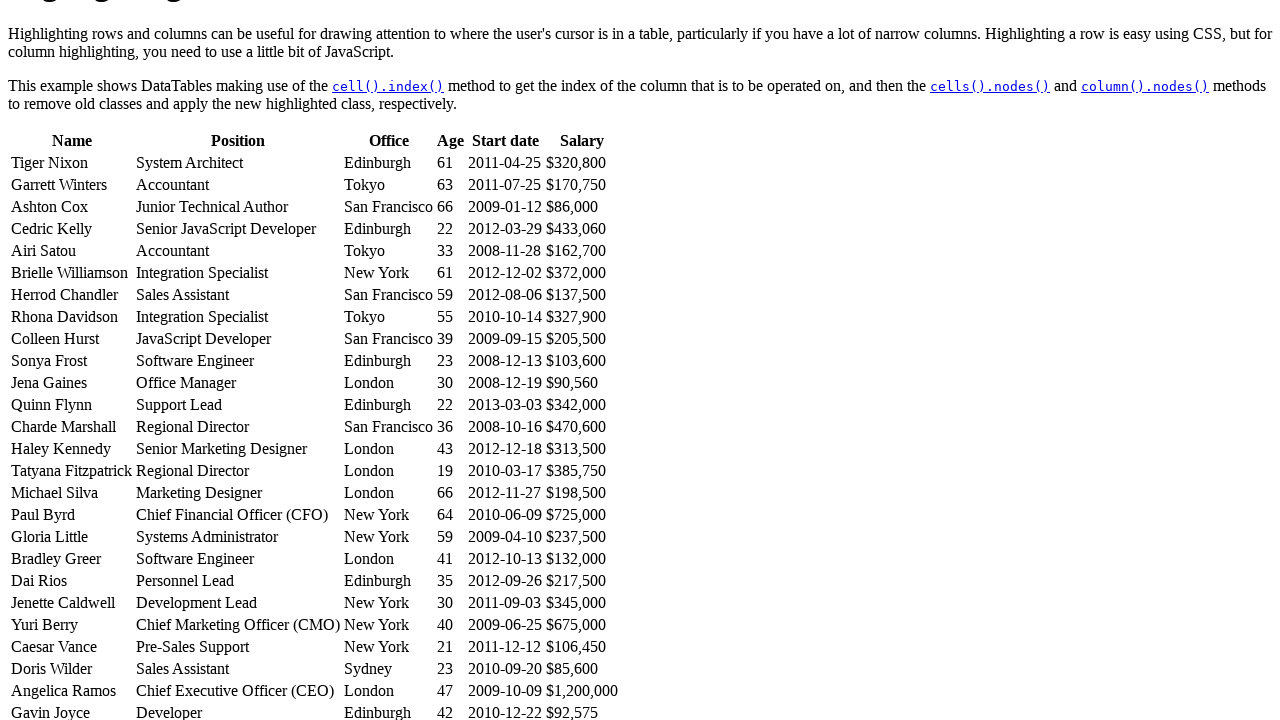

Incremented matched rows counter to 1
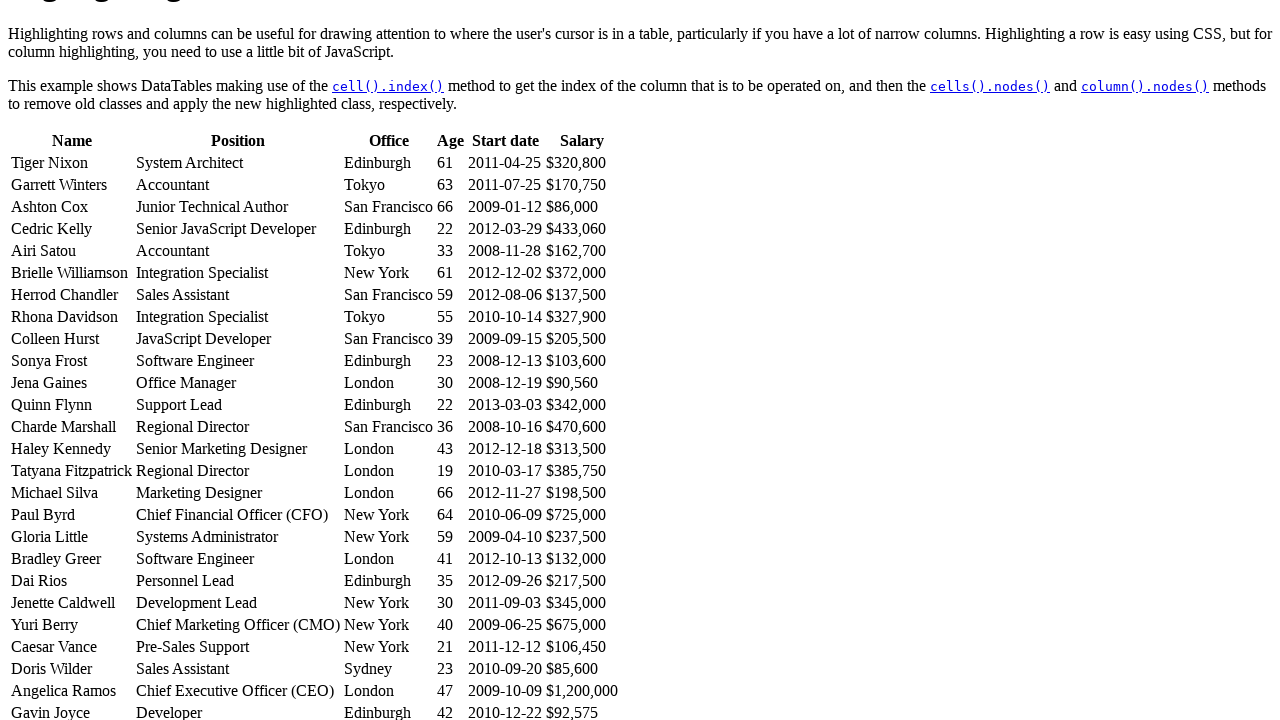

Retrieved row at index 10
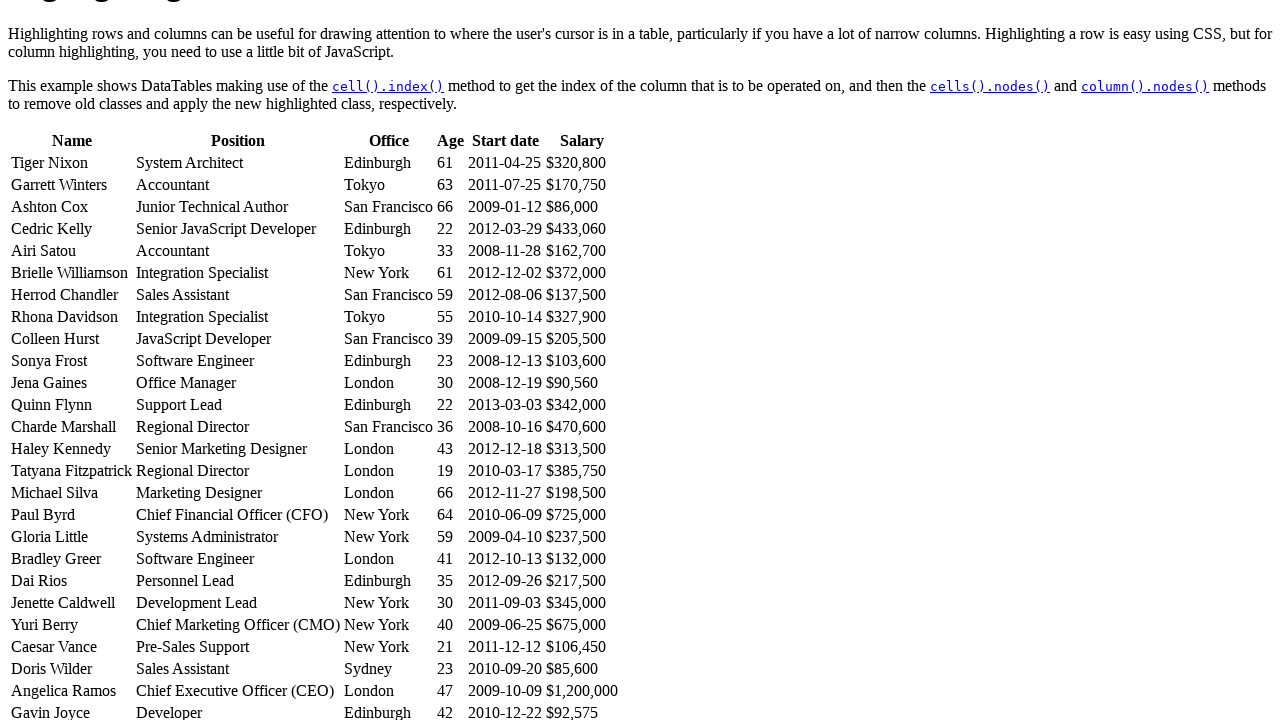

Located all cells in row 10
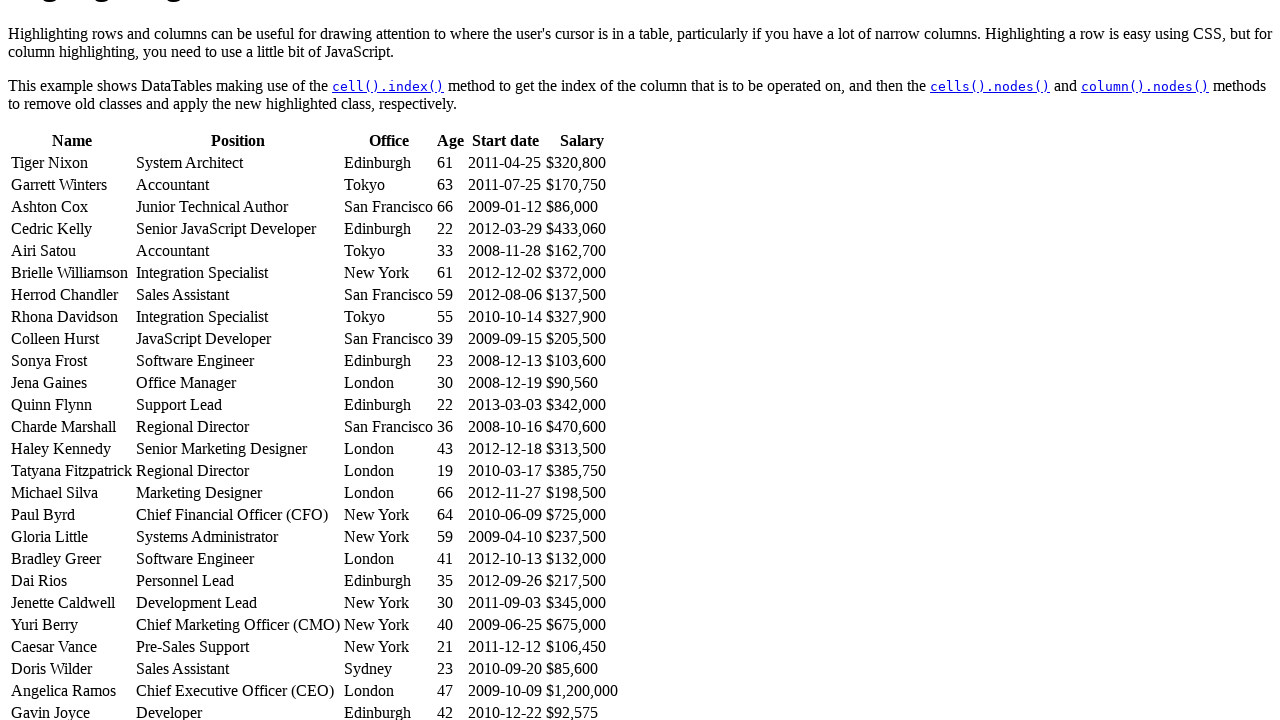

Retrieved position cell (column 1) from row 10
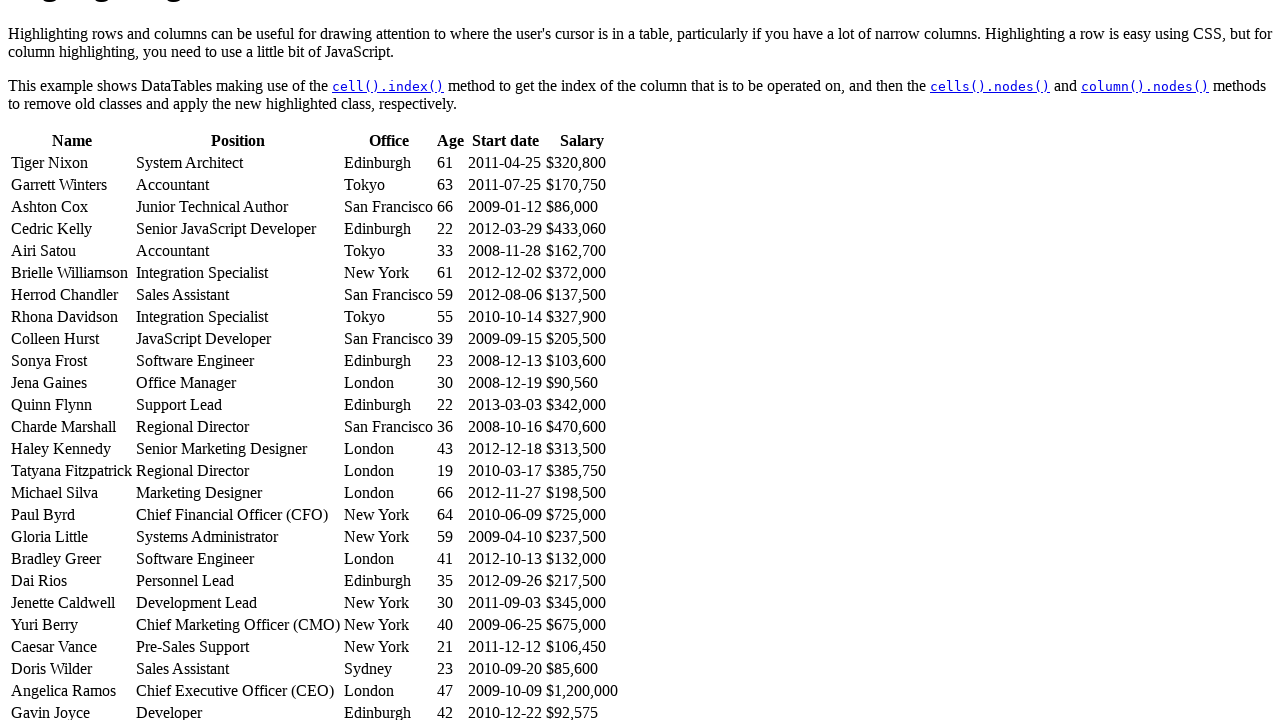

Retrieved text from position cell: 'Office Manager'
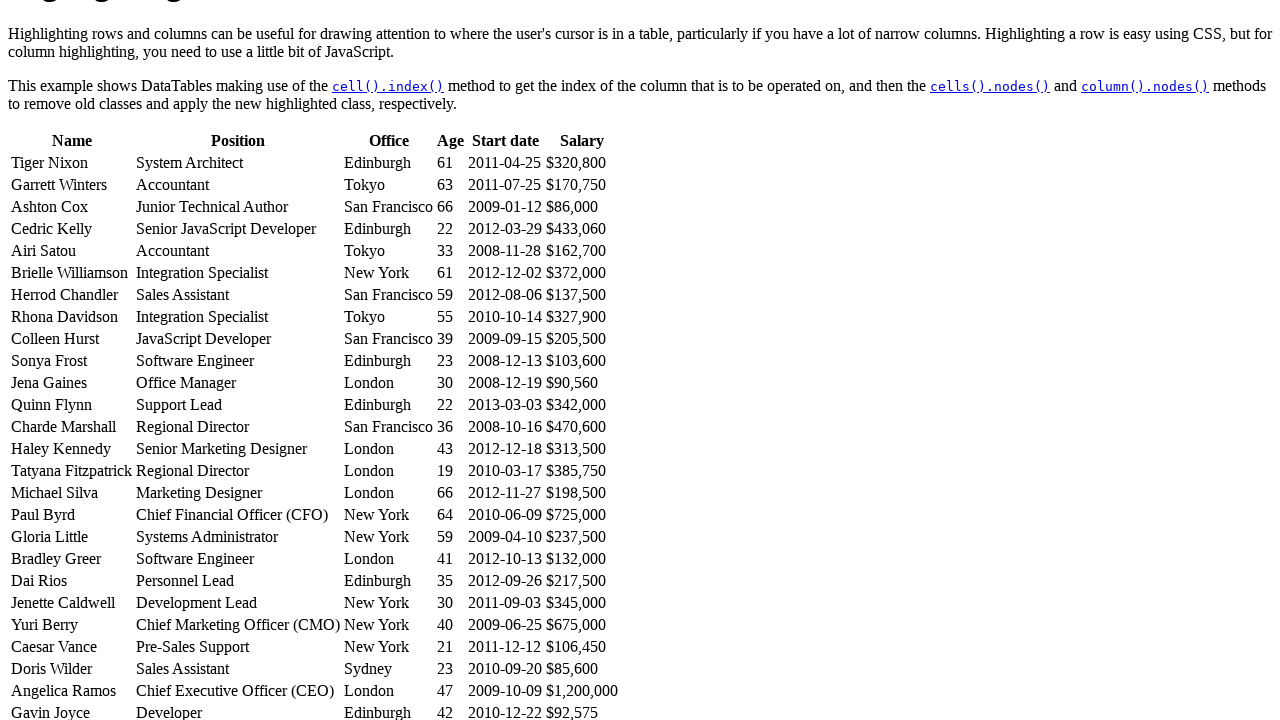

Retrieved row at index 11
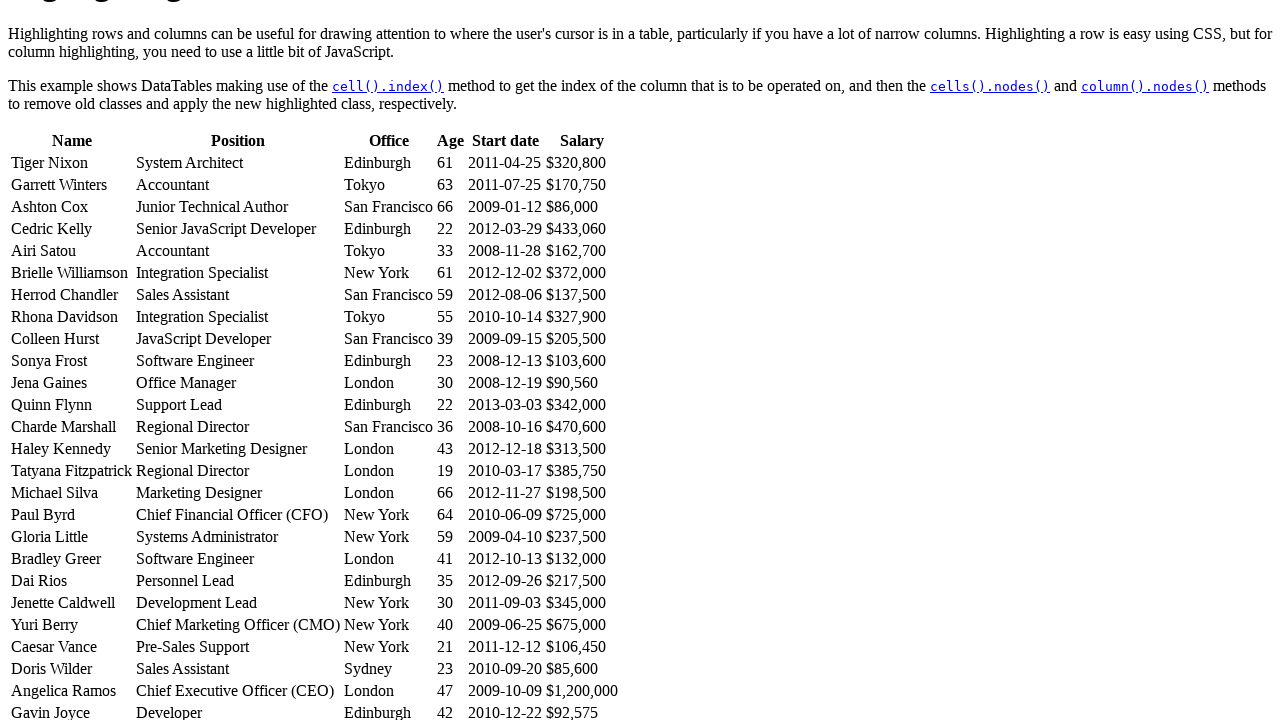

Located all cells in row 11
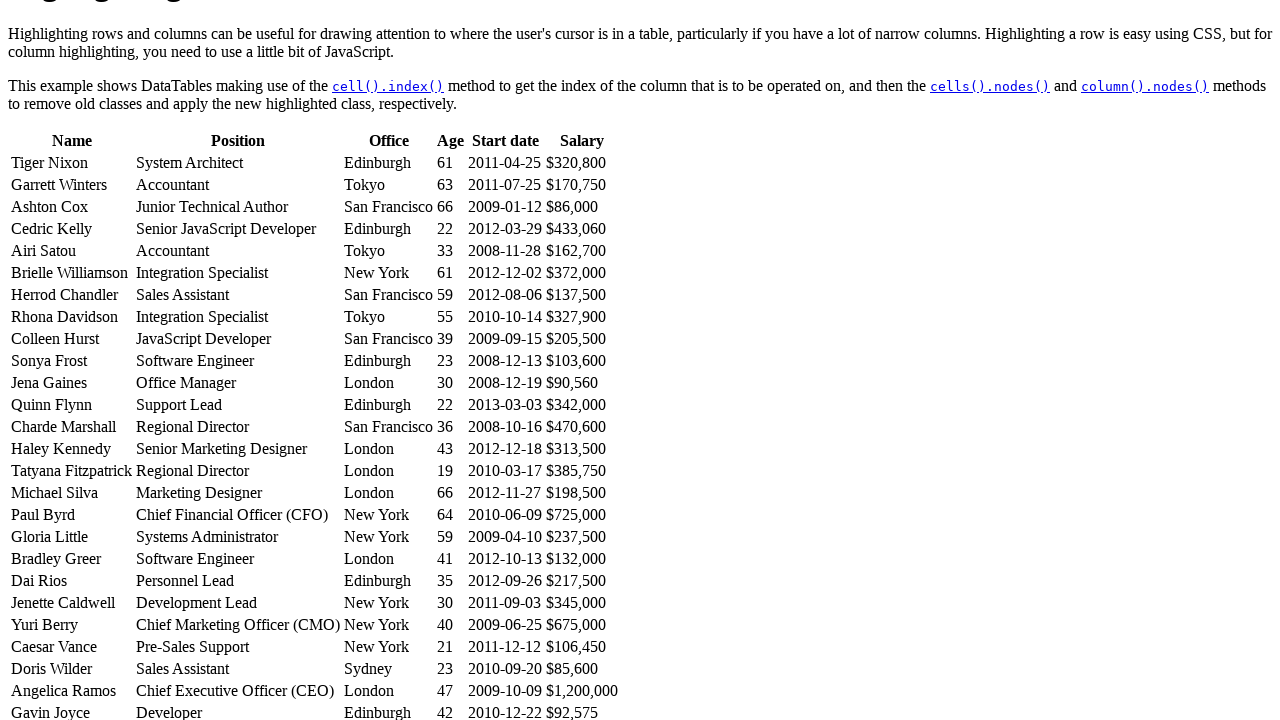

Retrieved position cell (column 1) from row 11
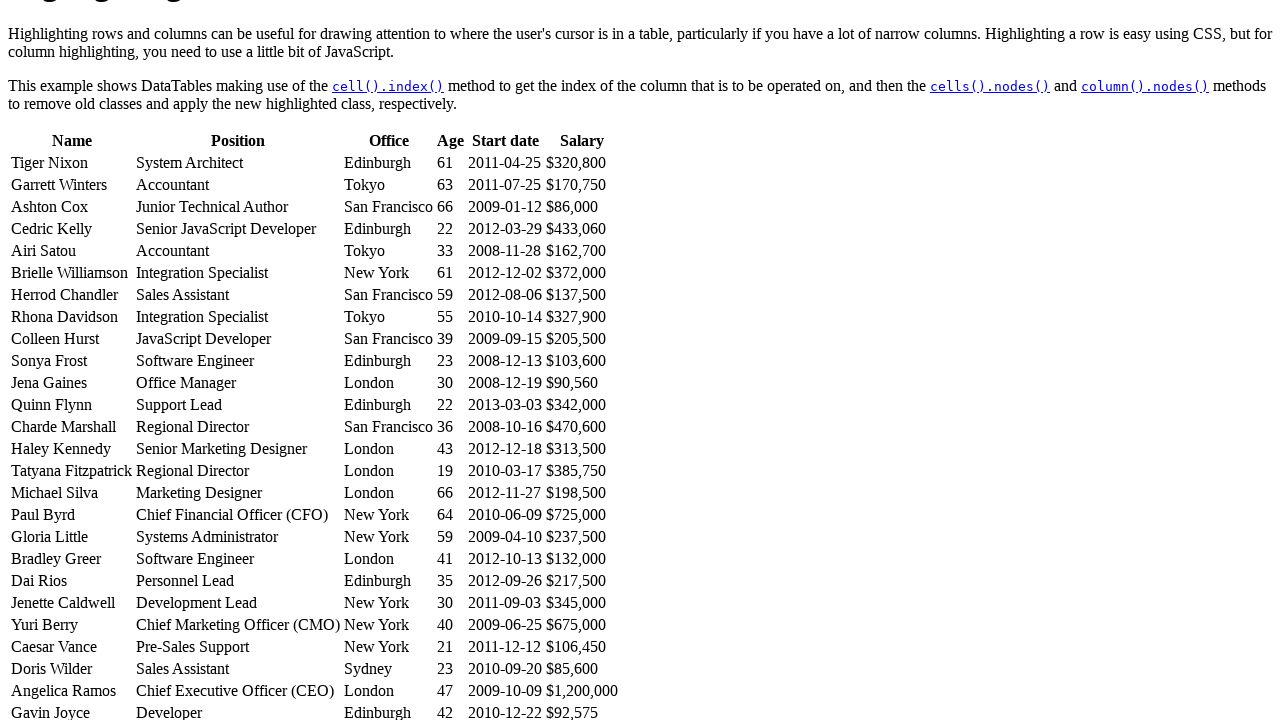

Retrieved text from position cell: 'Support Lead'
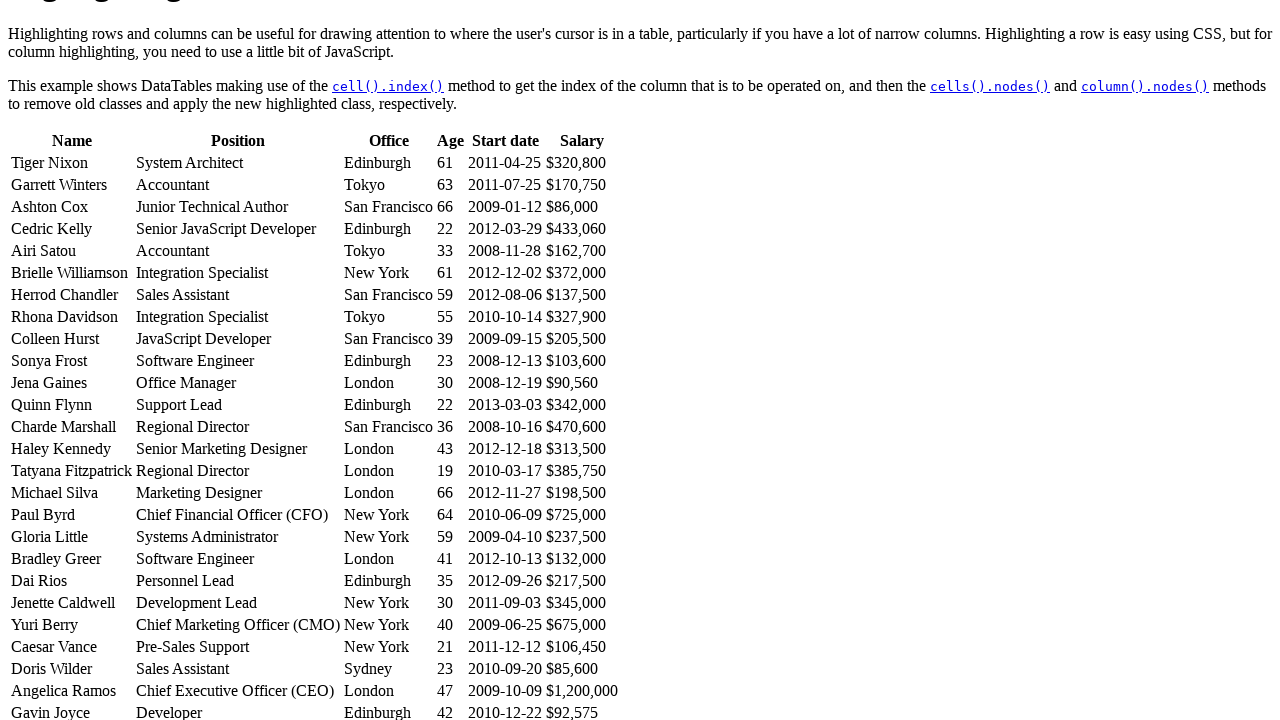

Retrieved row at index 12
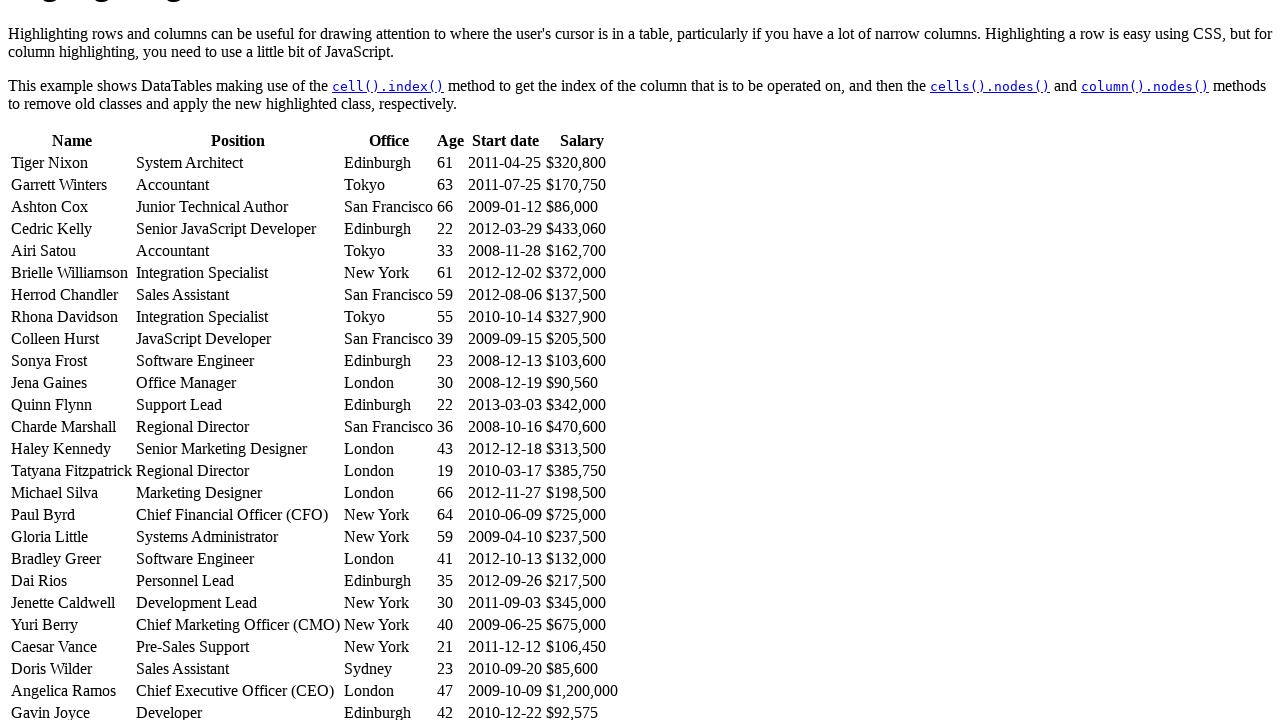

Located all cells in row 12
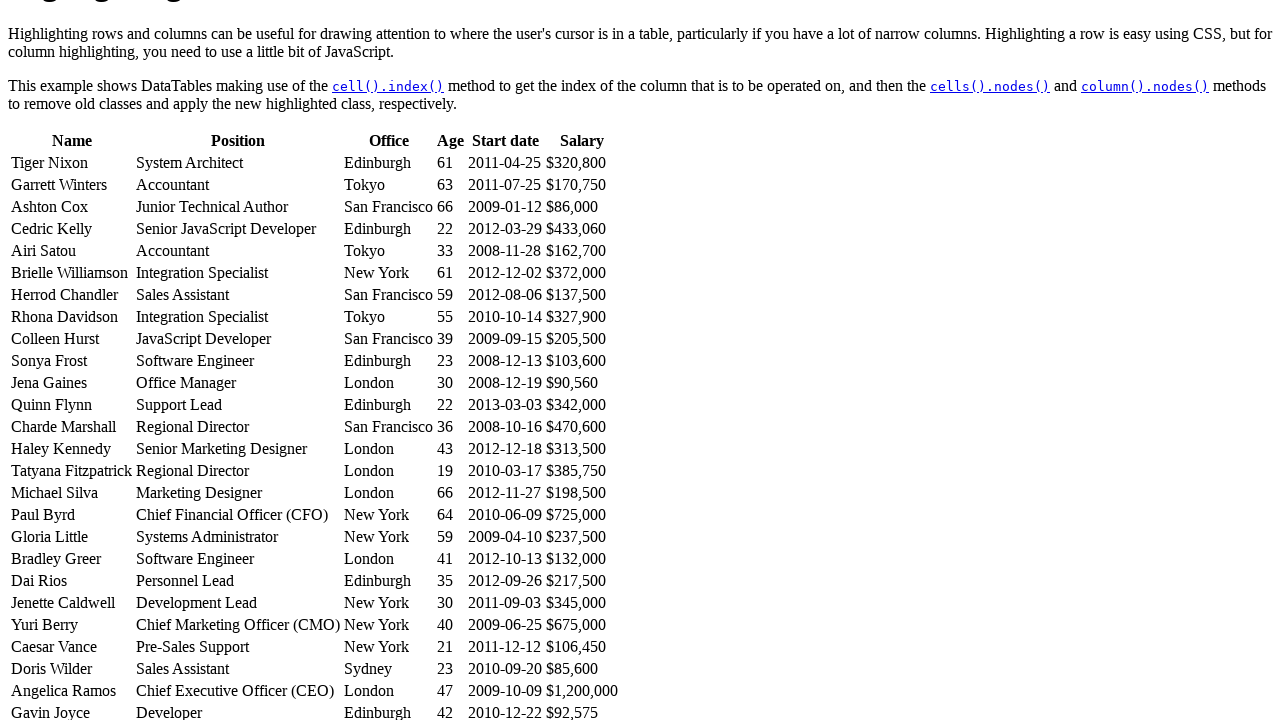

Retrieved position cell (column 1) from row 12
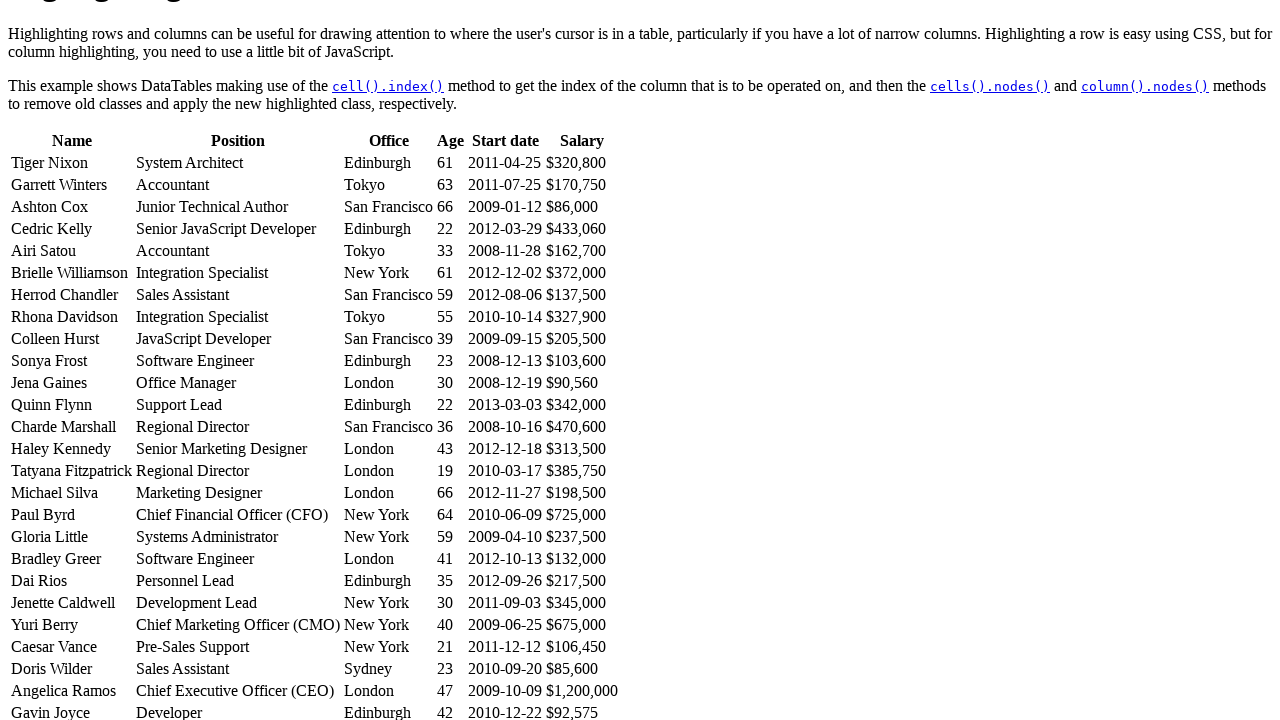

Retrieved text from position cell: 'Regional Director'
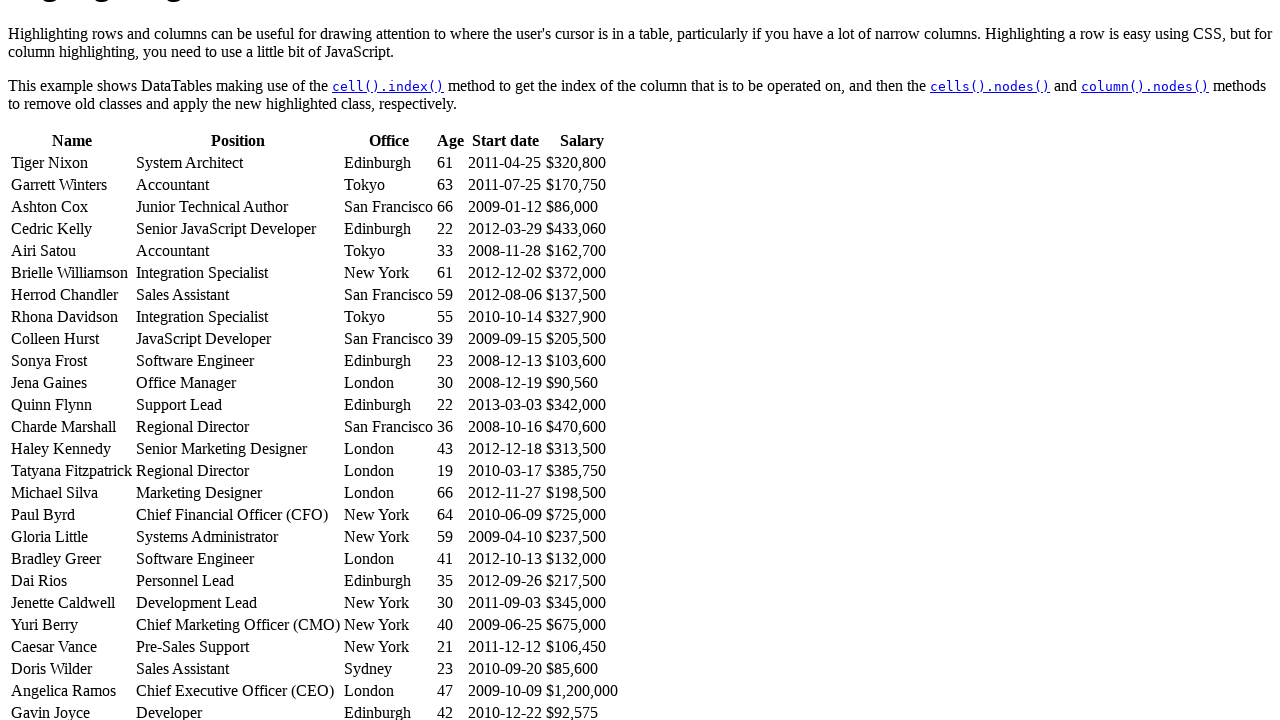

Retrieved row at index 13
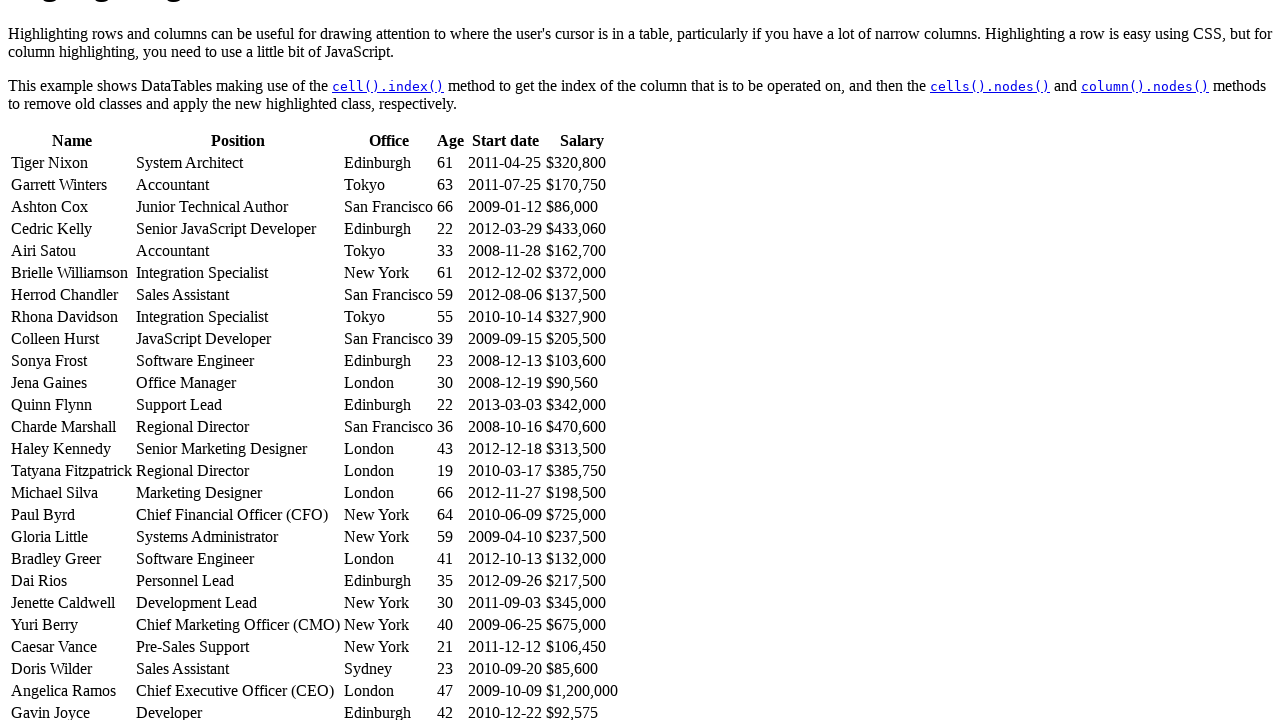

Located all cells in row 13
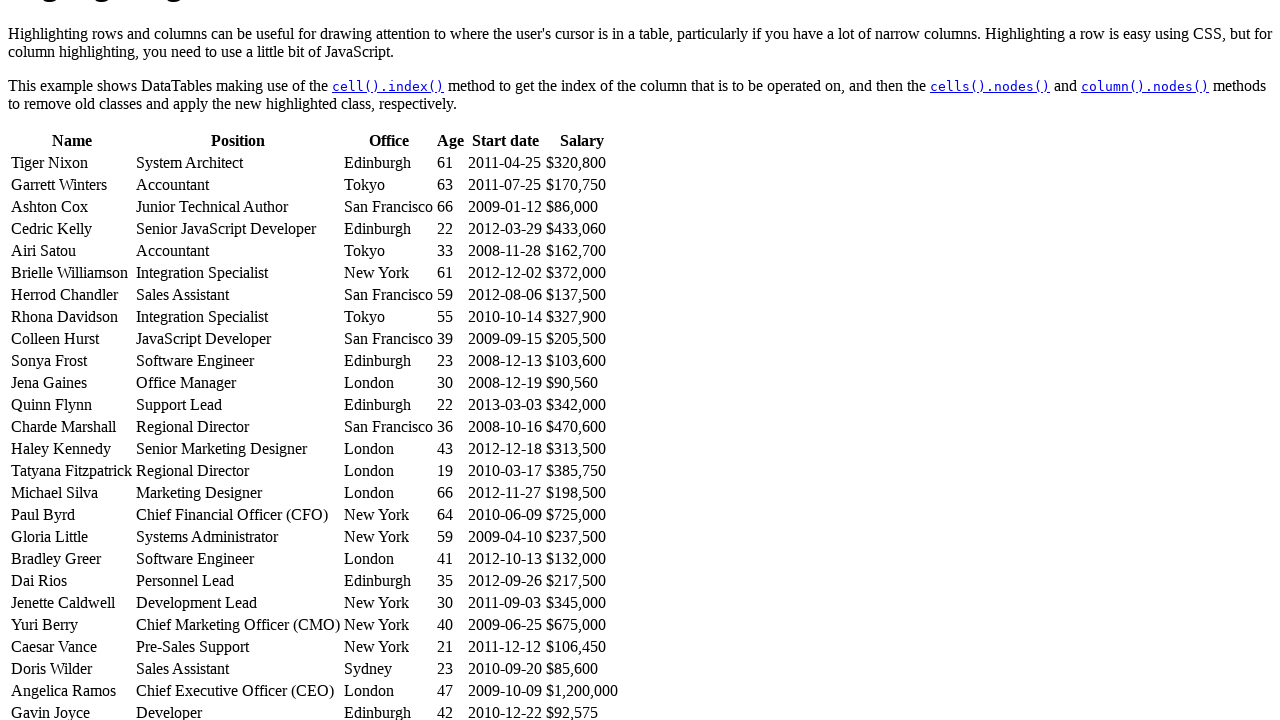

Retrieved position cell (column 1) from row 13
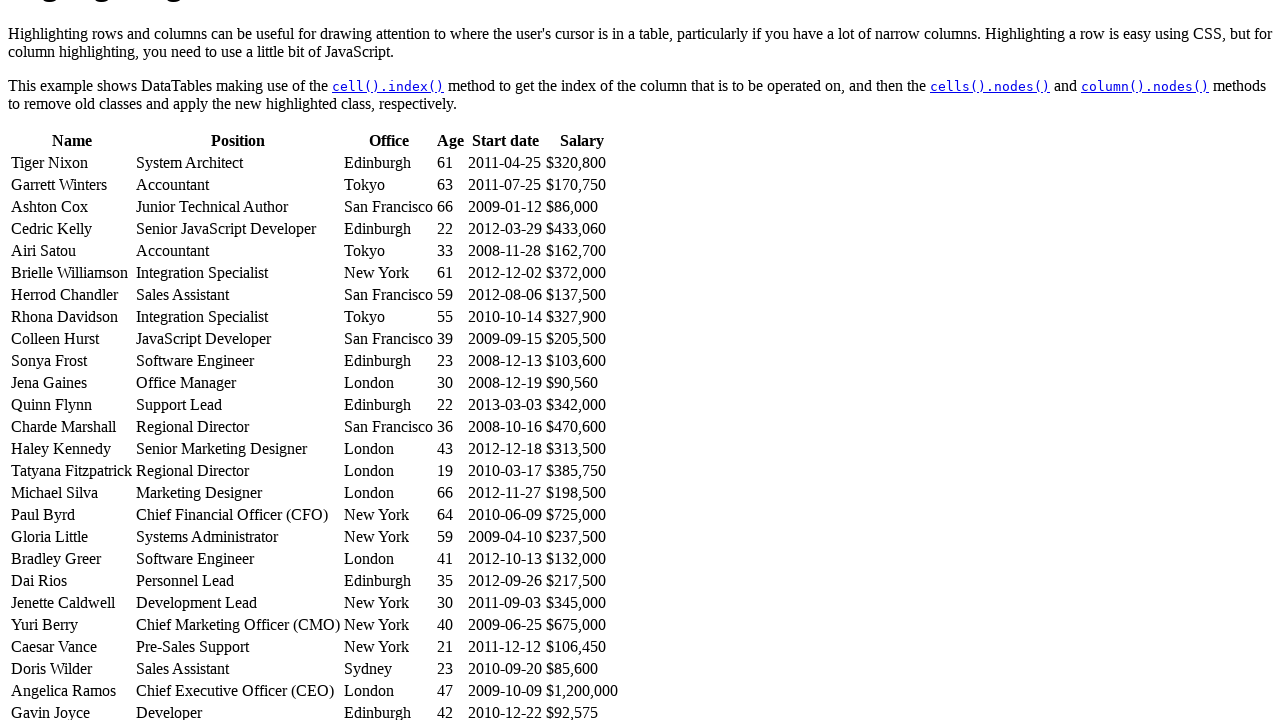

Retrieved text from position cell: 'Senior Marketing Designer'
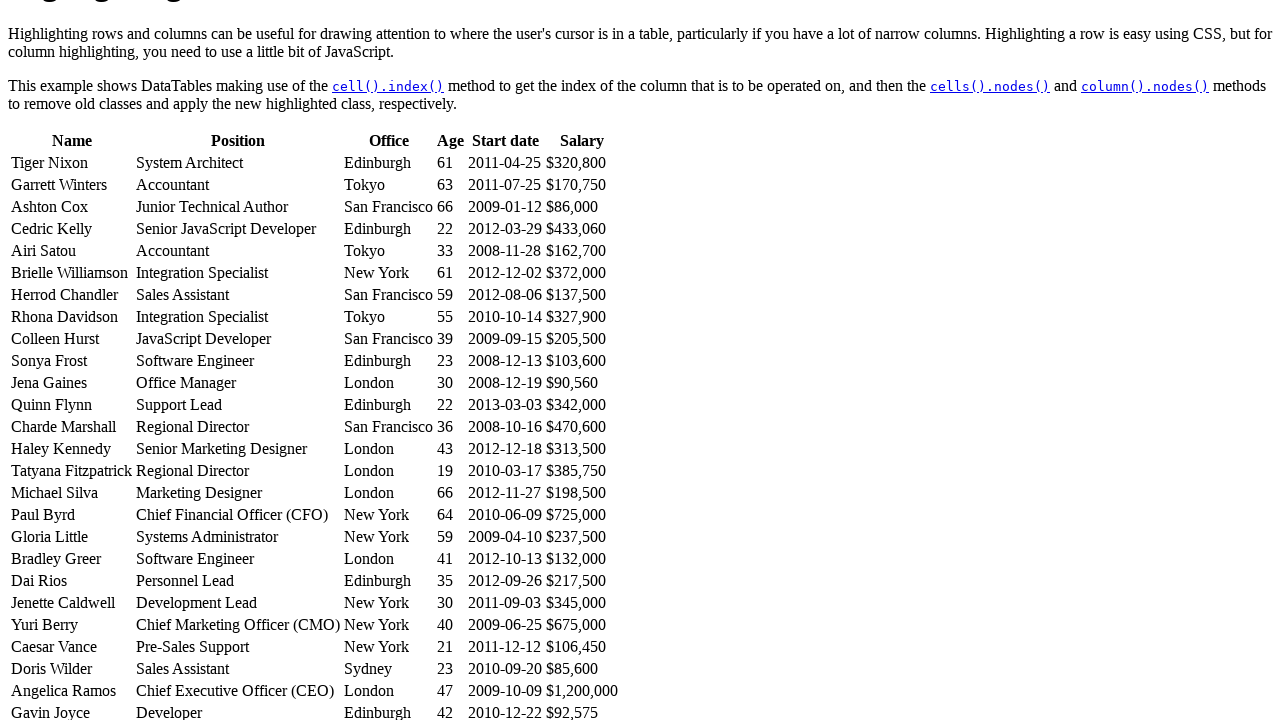

Retrieved row at index 14
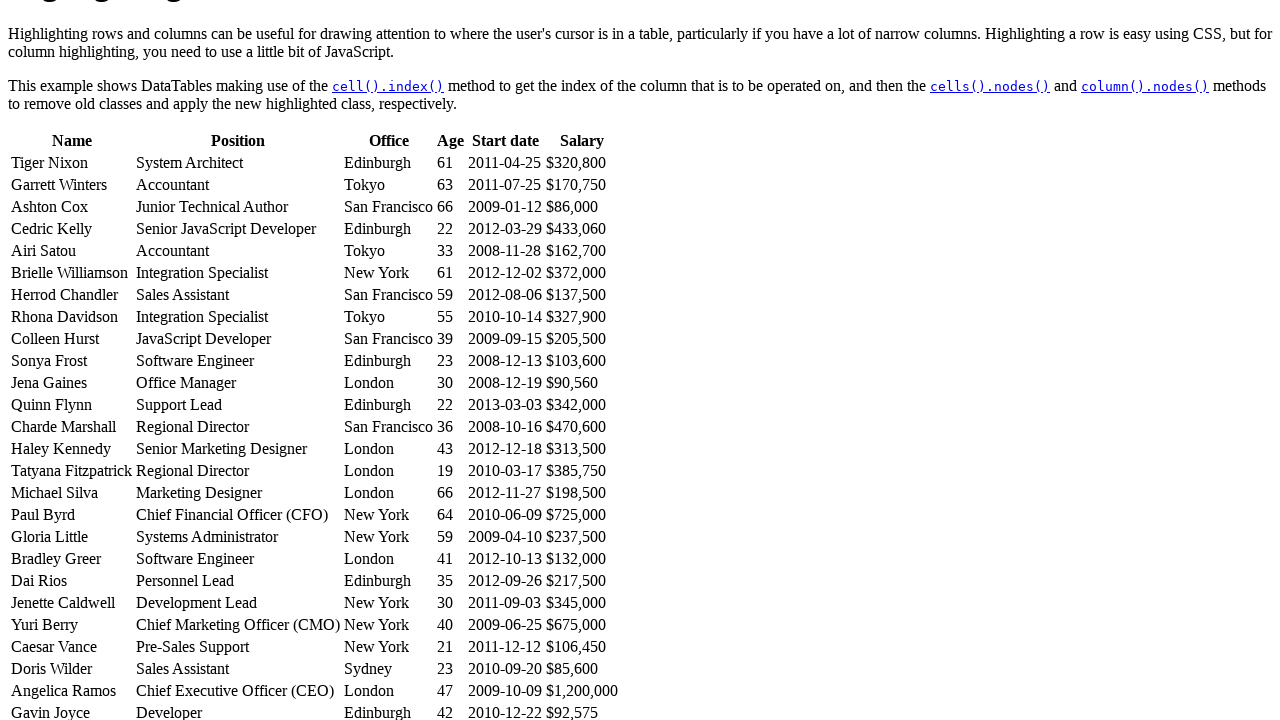

Located all cells in row 14
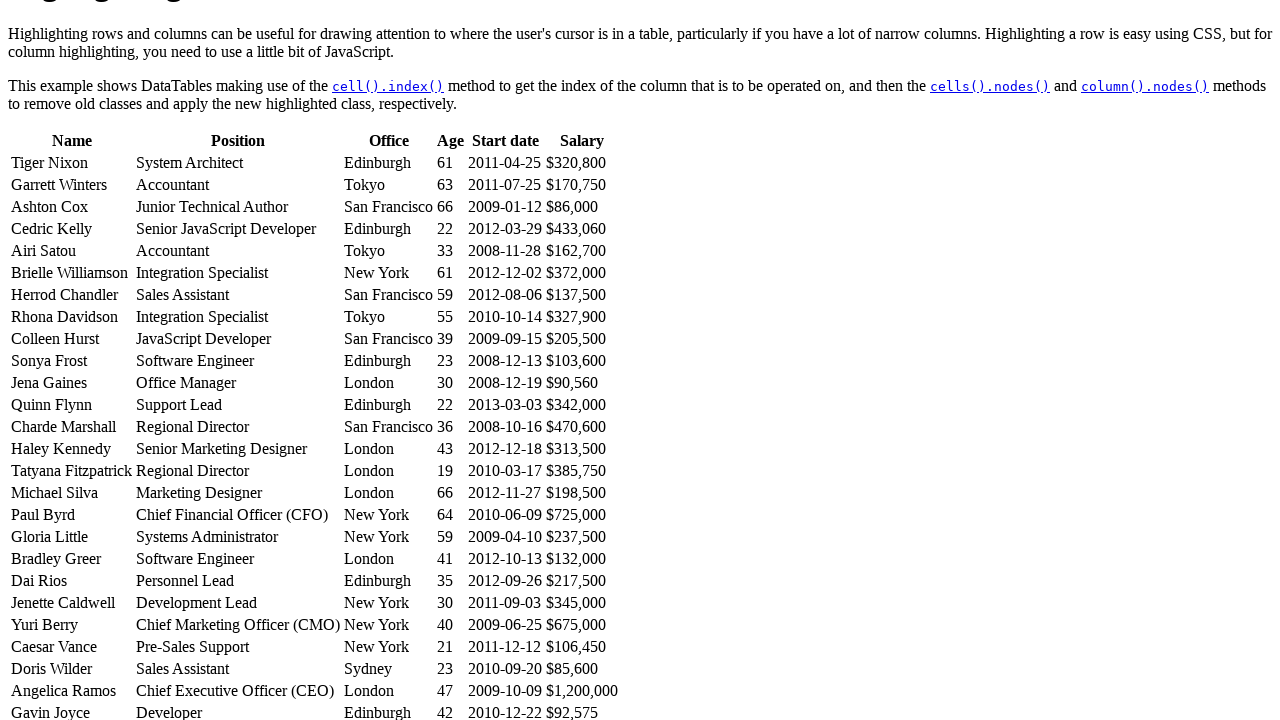

Retrieved position cell (column 1) from row 14
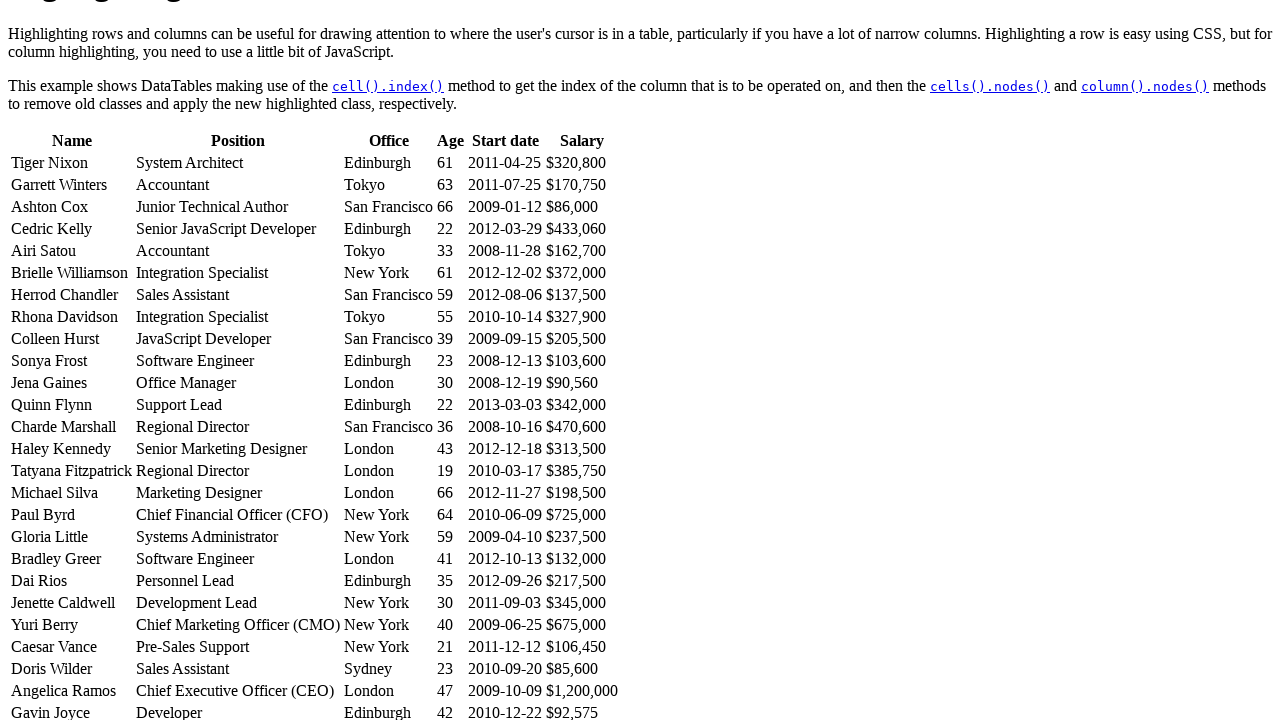

Retrieved text from position cell: 'Regional Director'
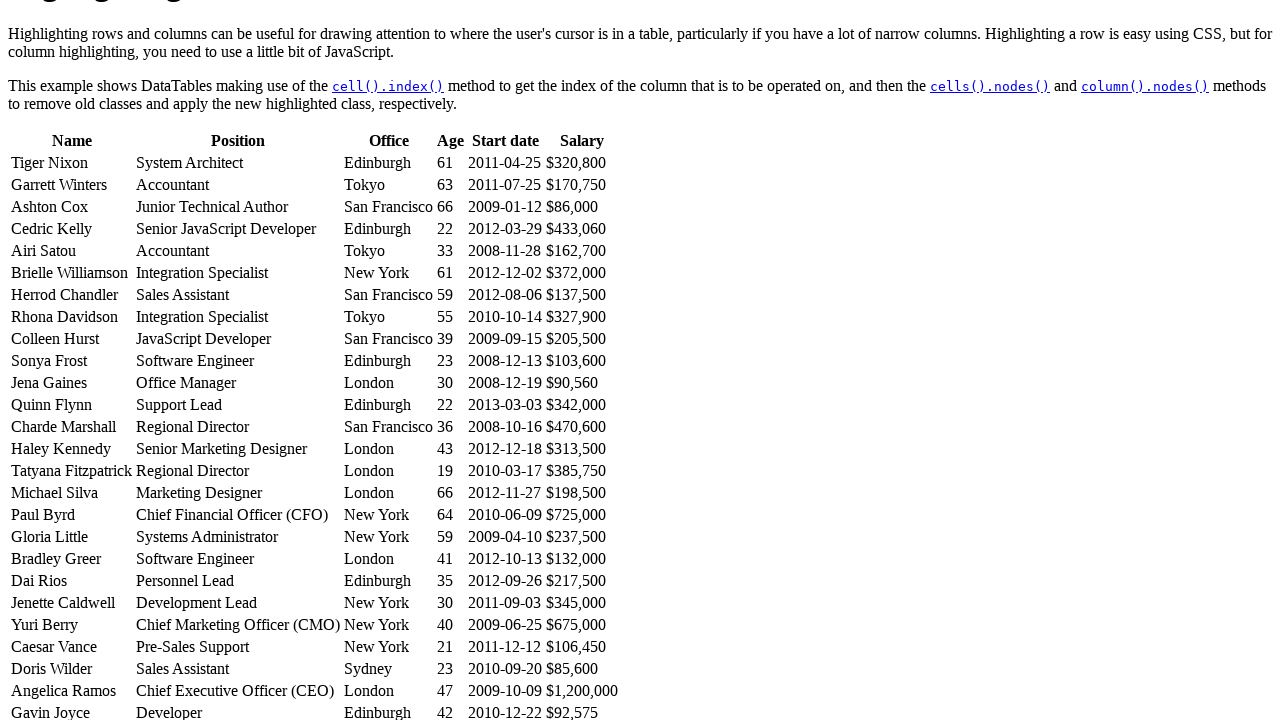

Retrieved row at index 15
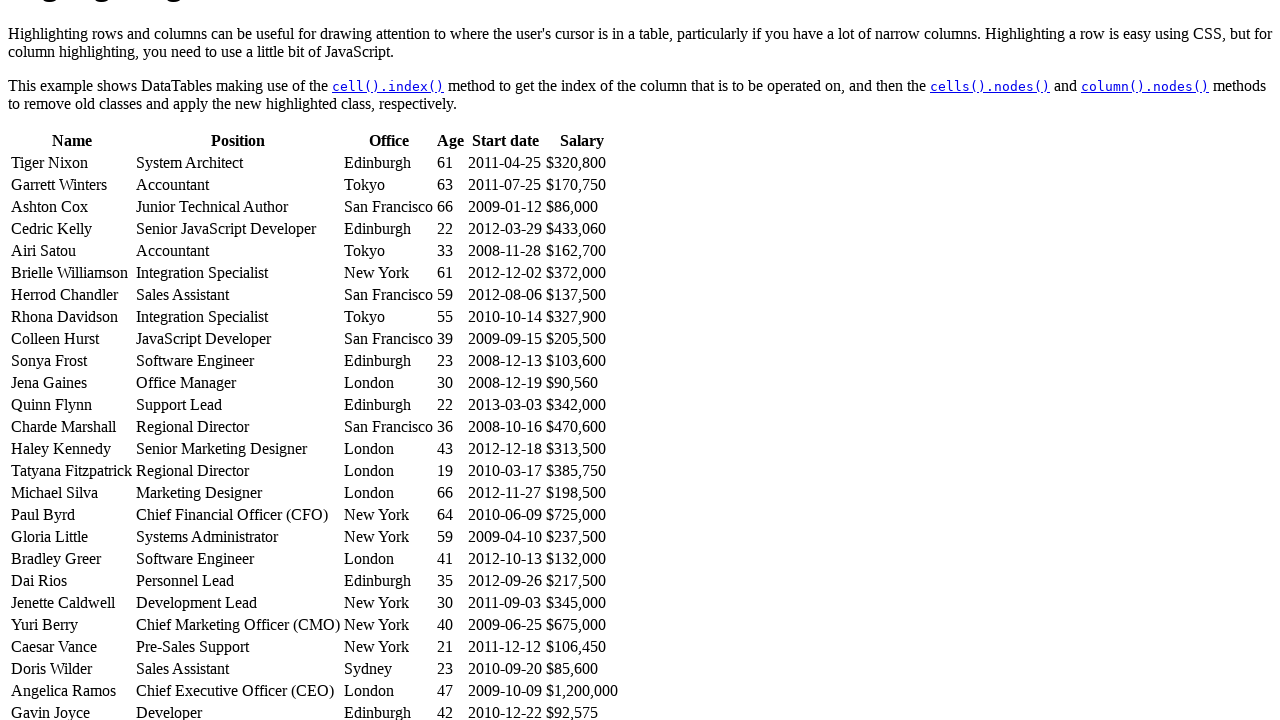

Located all cells in row 15
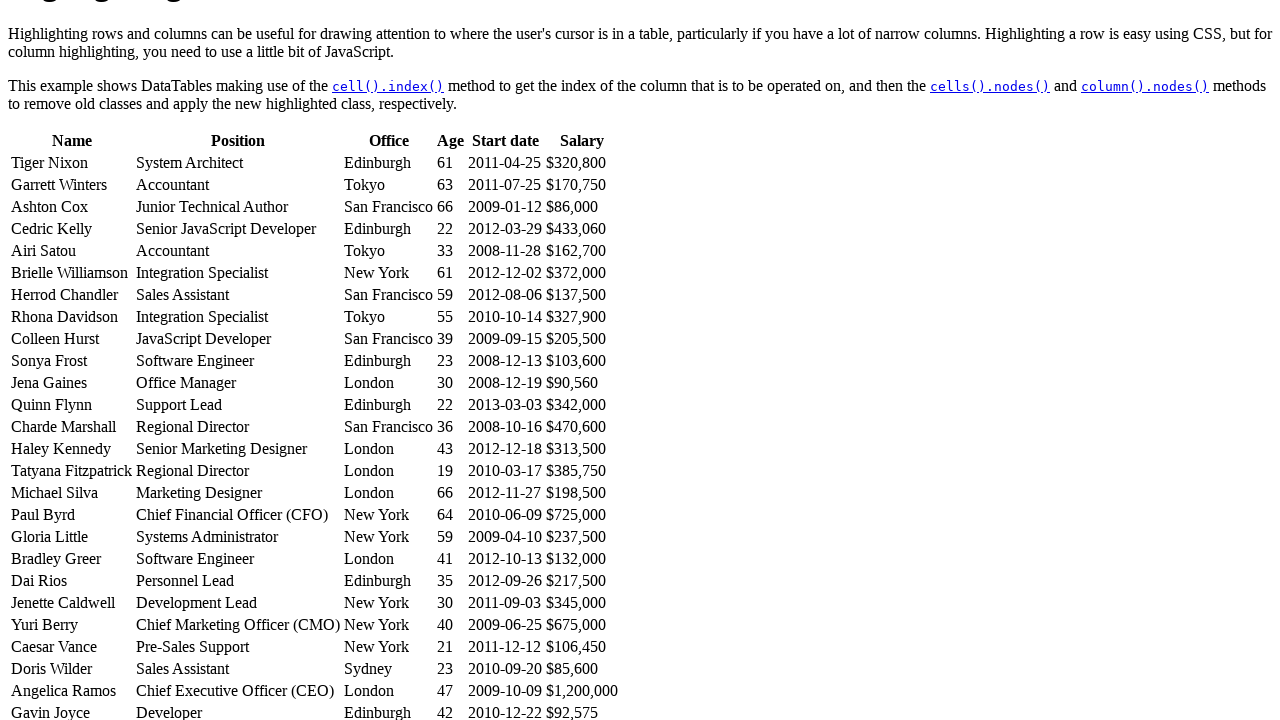

Retrieved position cell (column 1) from row 15
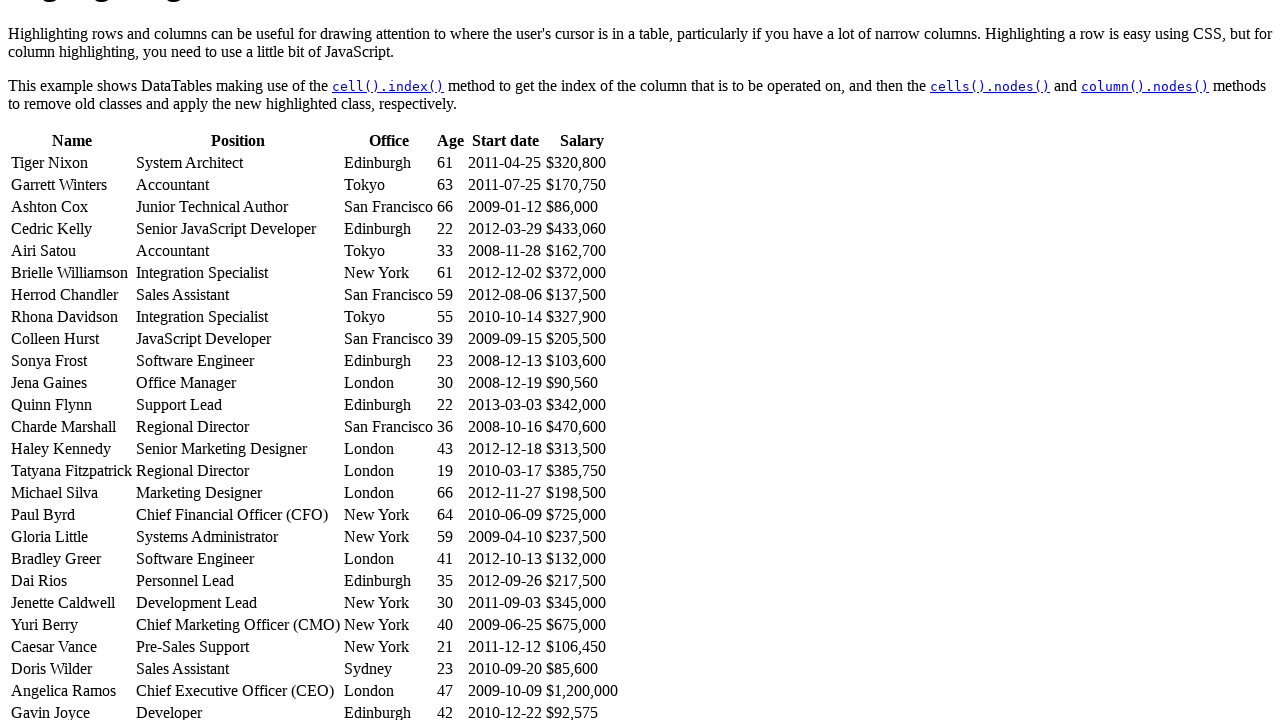

Retrieved text from position cell: 'Marketing Designer'
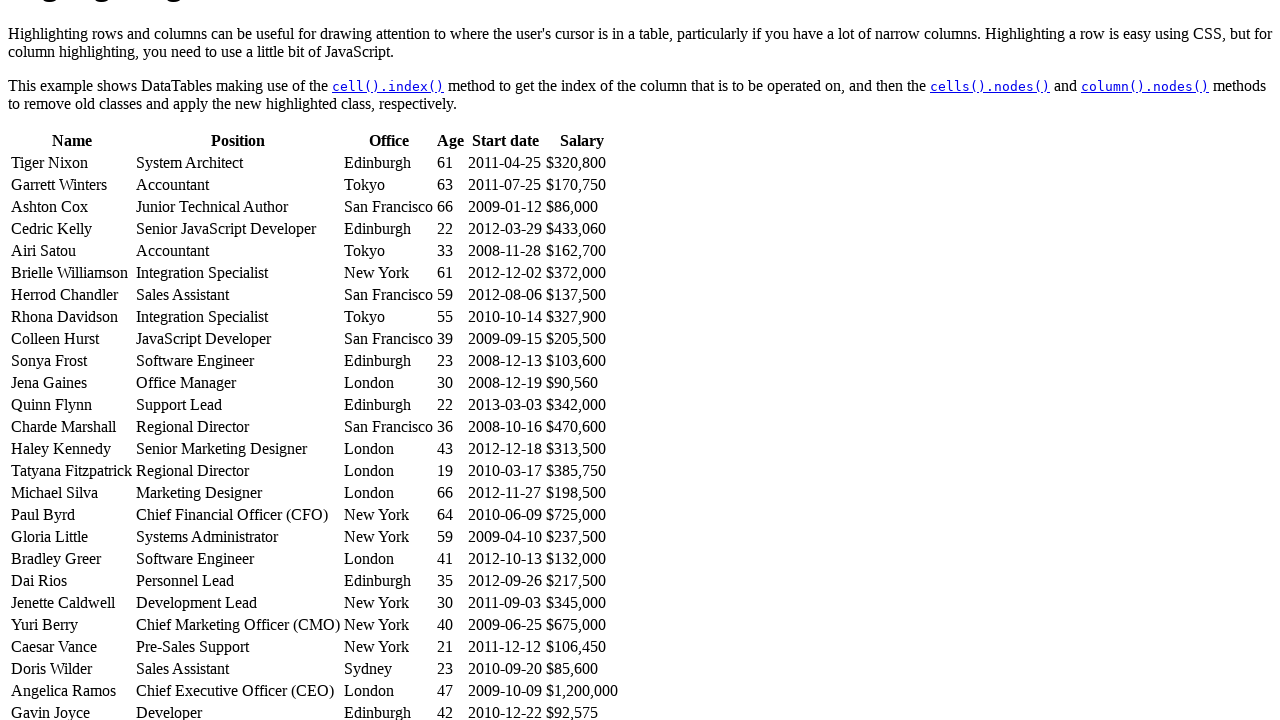

Retrieved row at index 16
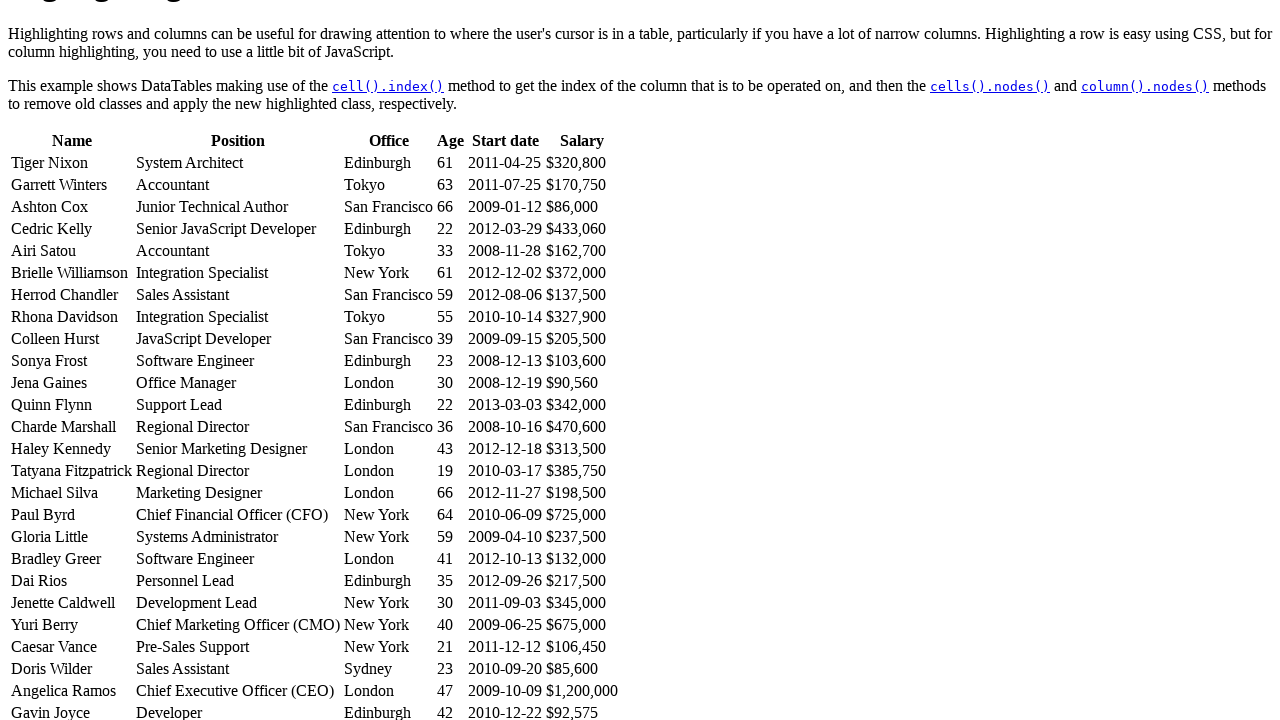

Located all cells in row 16
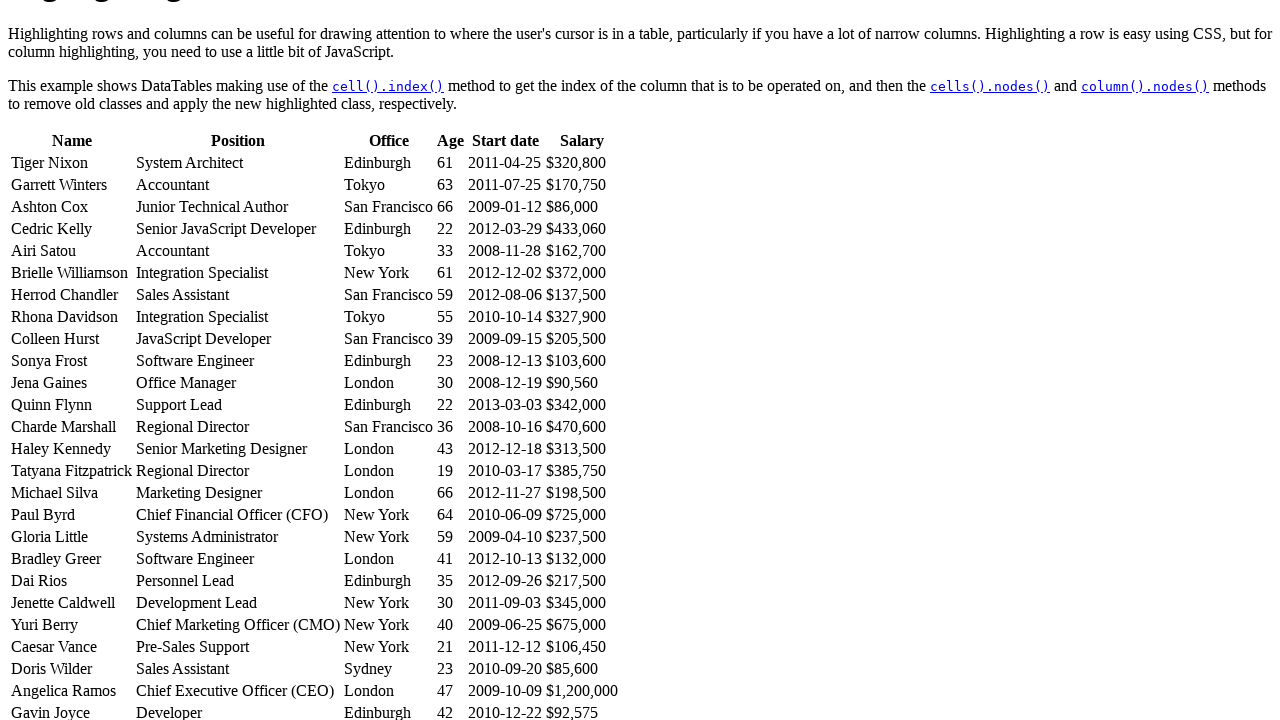

Retrieved position cell (column 1) from row 16
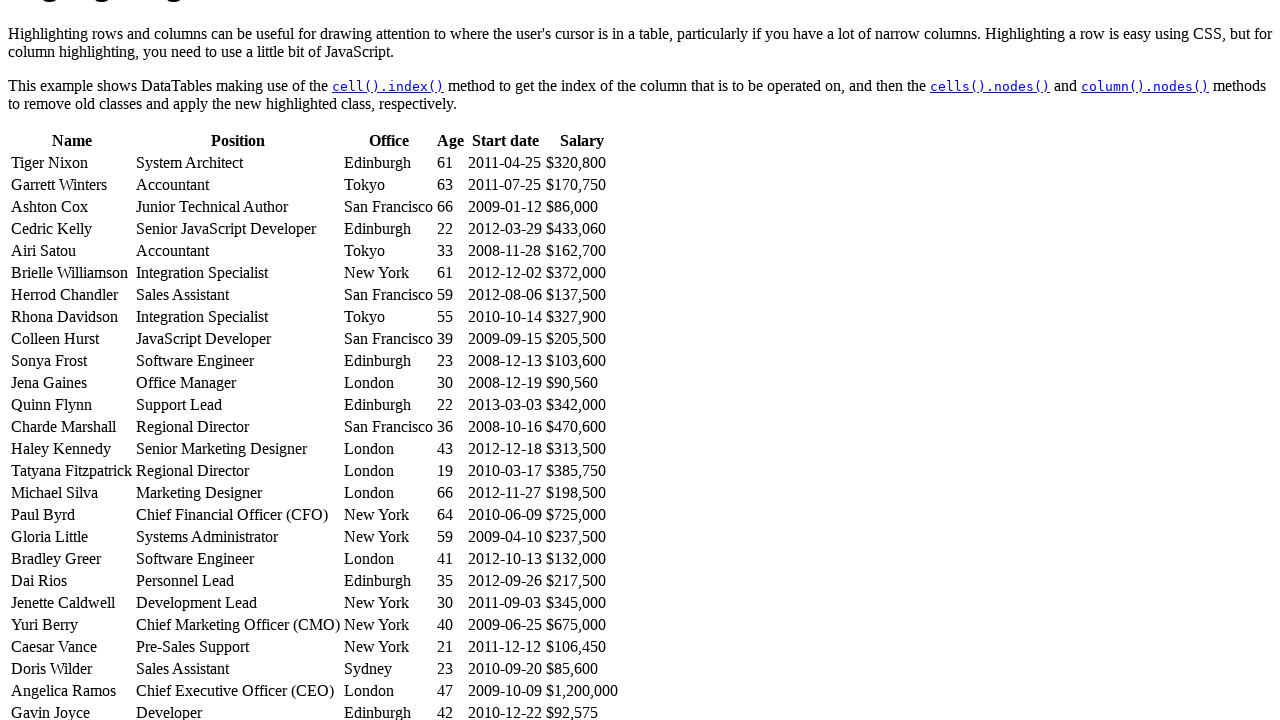

Retrieved text from position cell: 'Chief Financial Officer (CFO)'
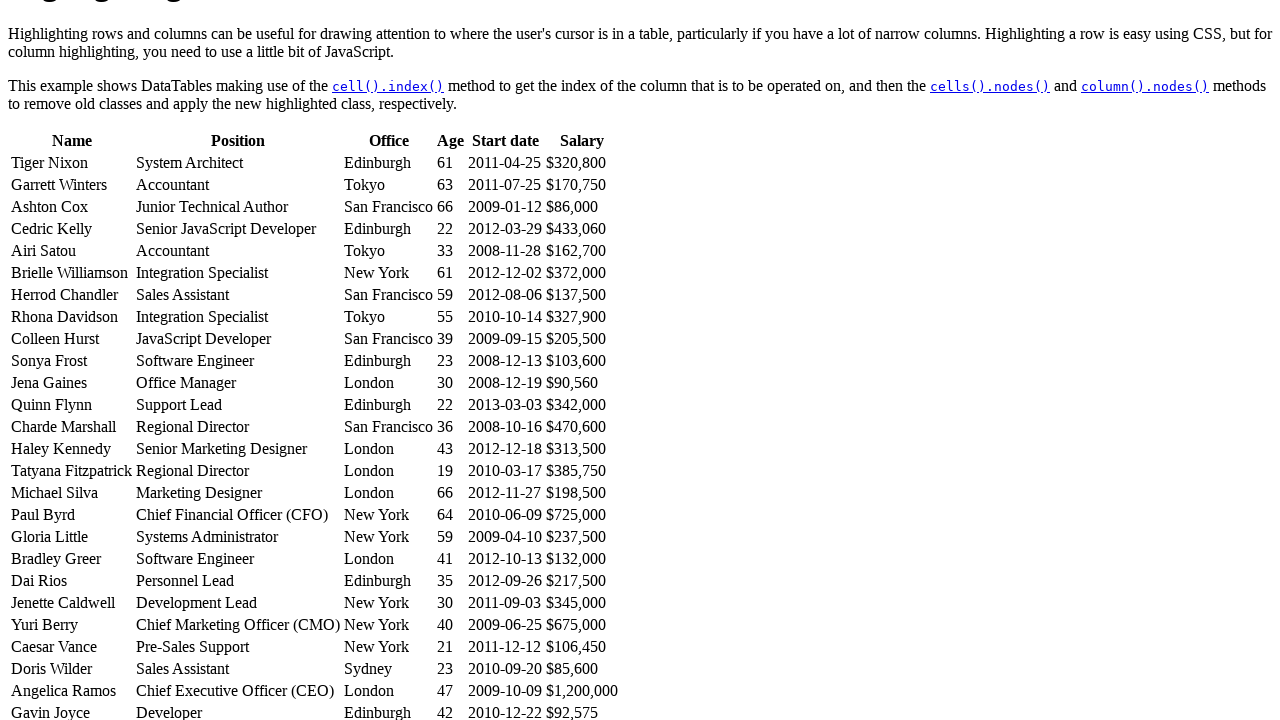

Retrieved row at index 17
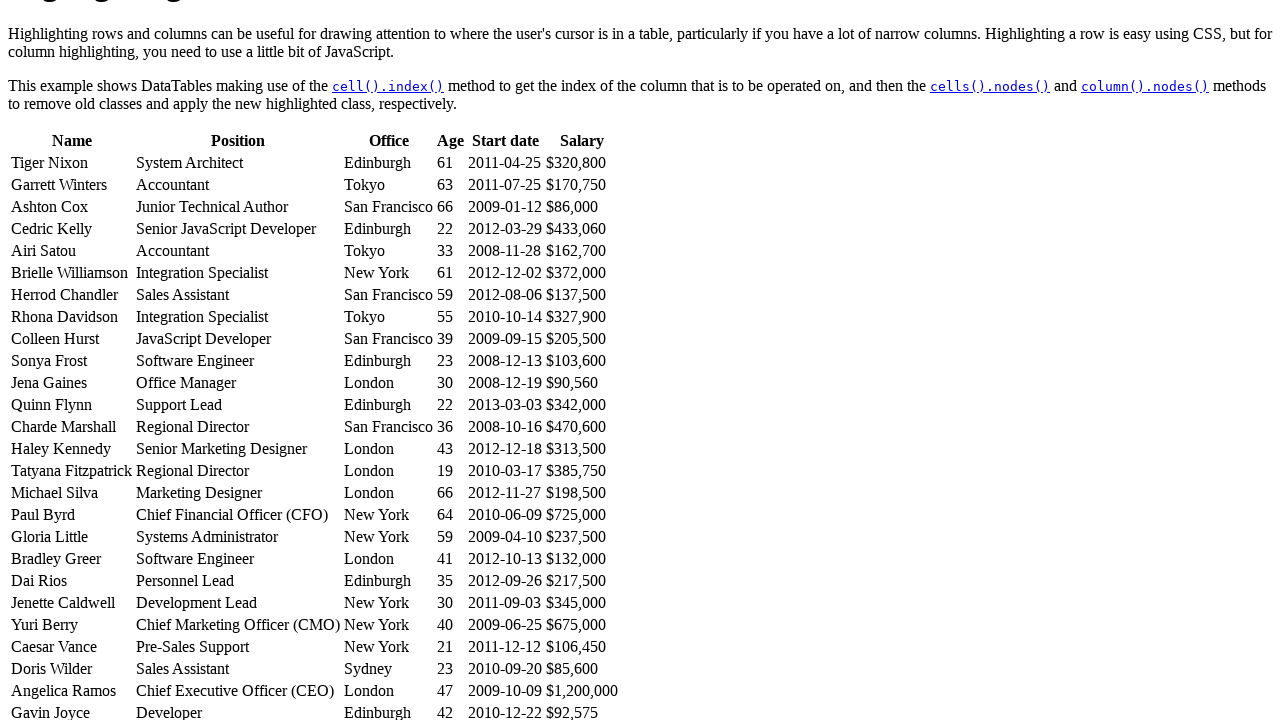

Located all cells in row 17
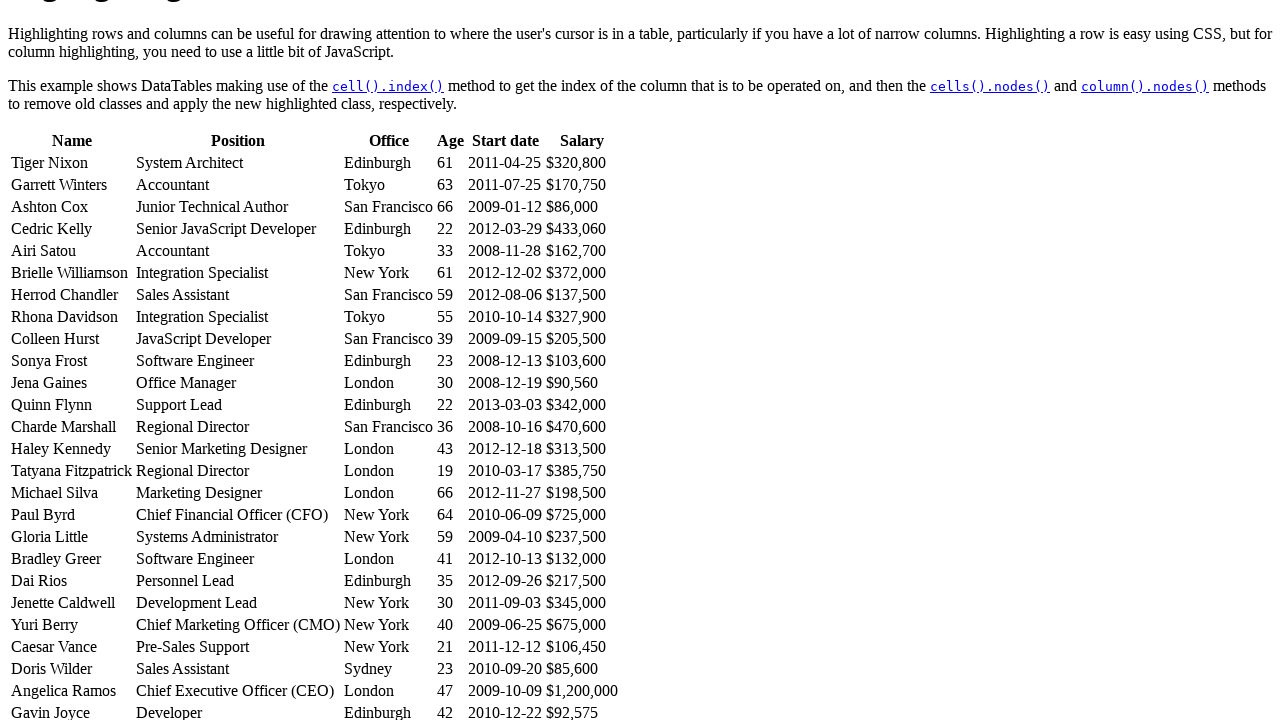

Retrieved position cell (column 1) from row 17
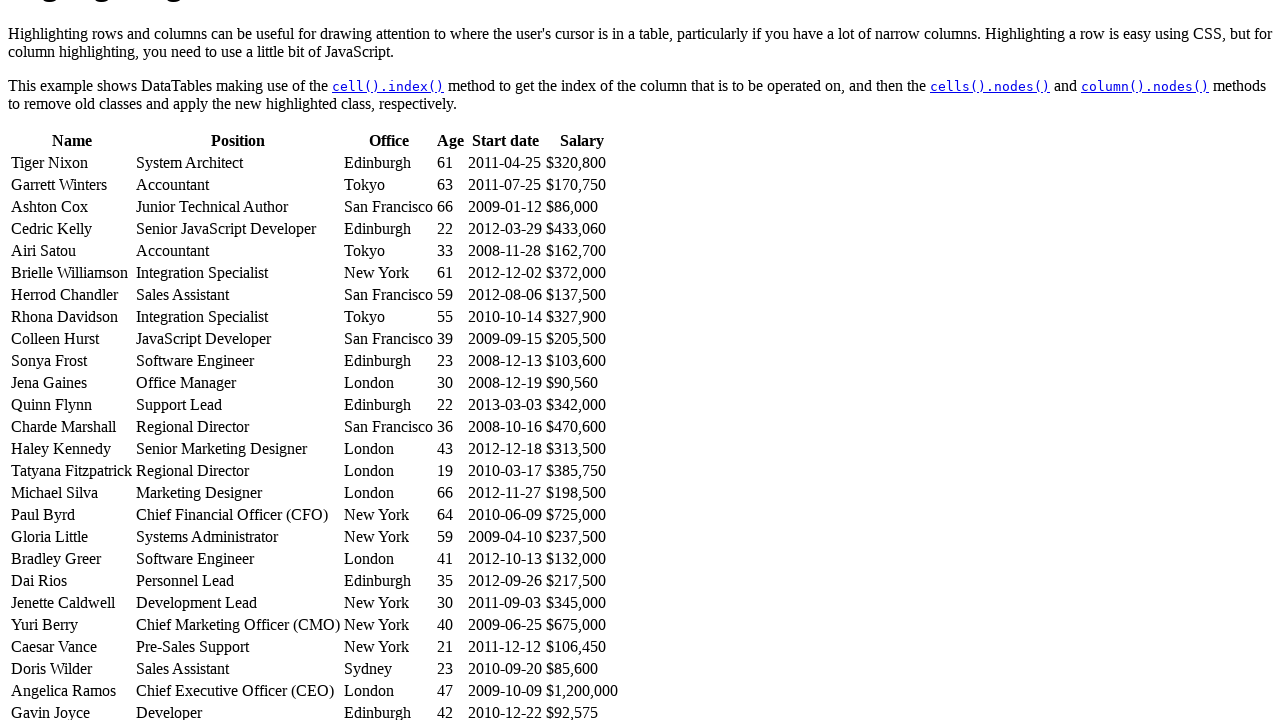

Retrieved text from position cell: 'Systems Administrator'
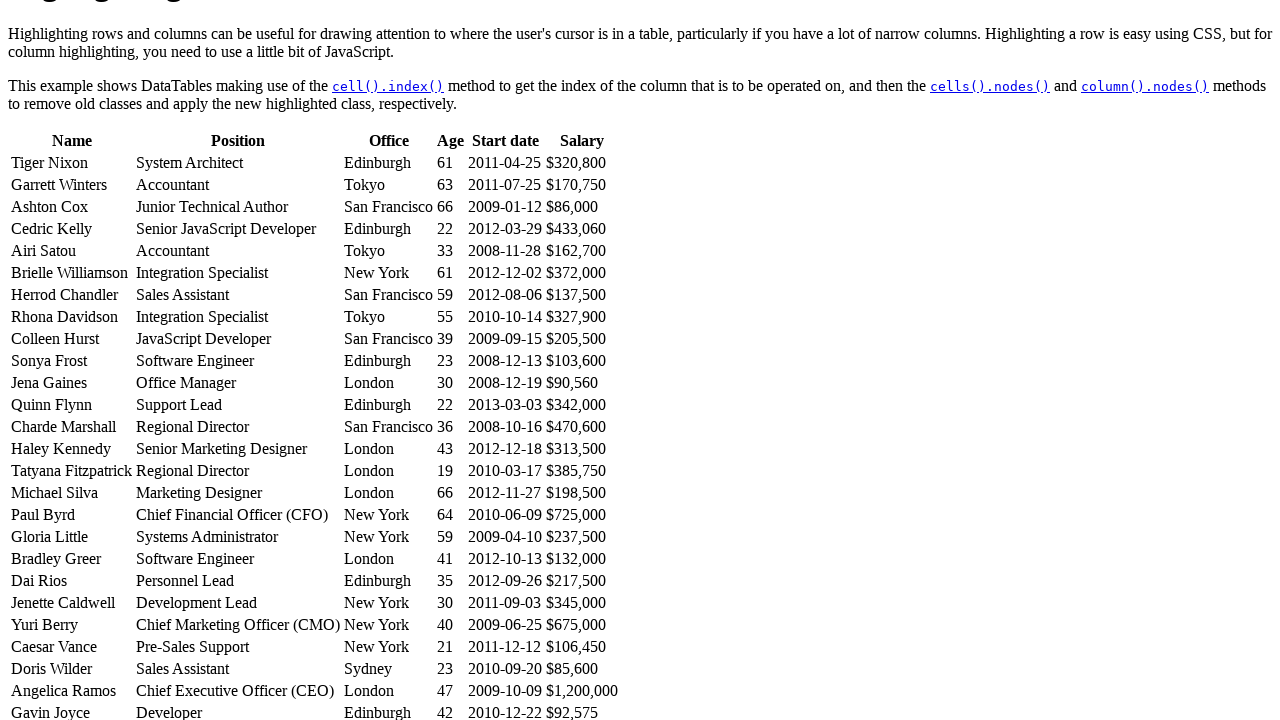

Retrieved row at index 18
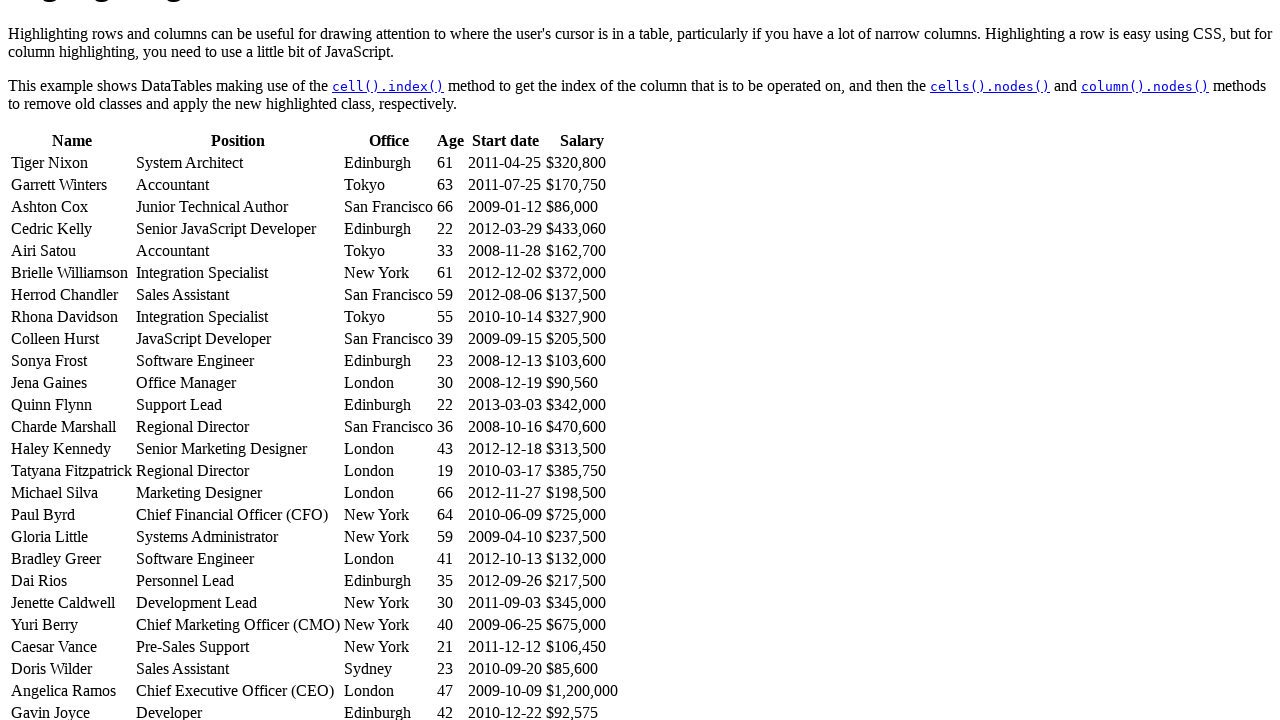

Located all cells in row 18
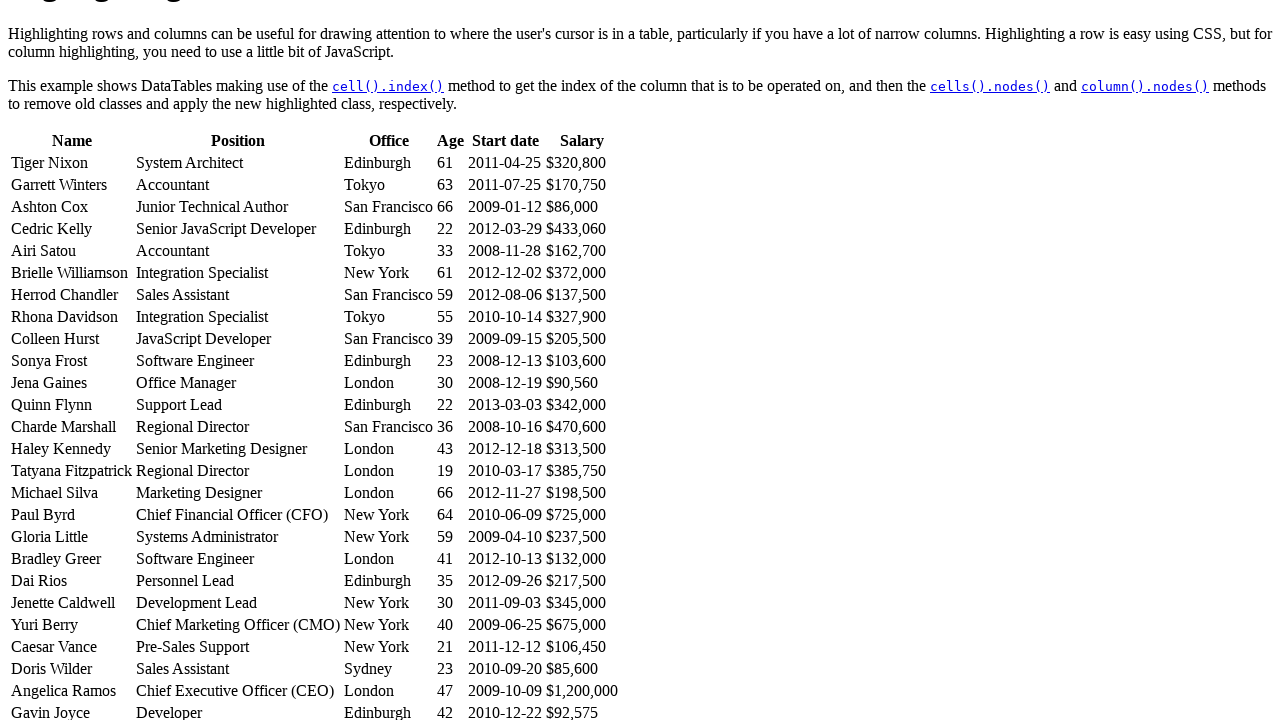

Retrieved position cell (column 1) from row 18
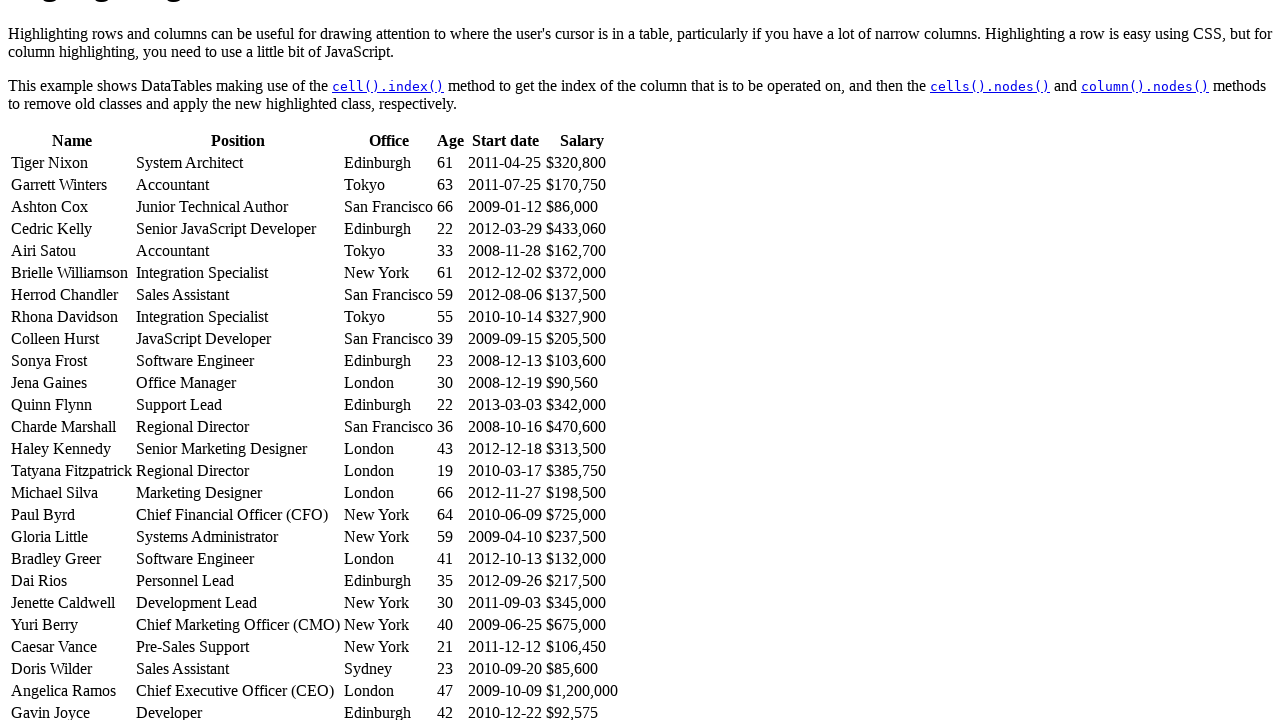

Retrieved text from position cell: 'Software Engineer'
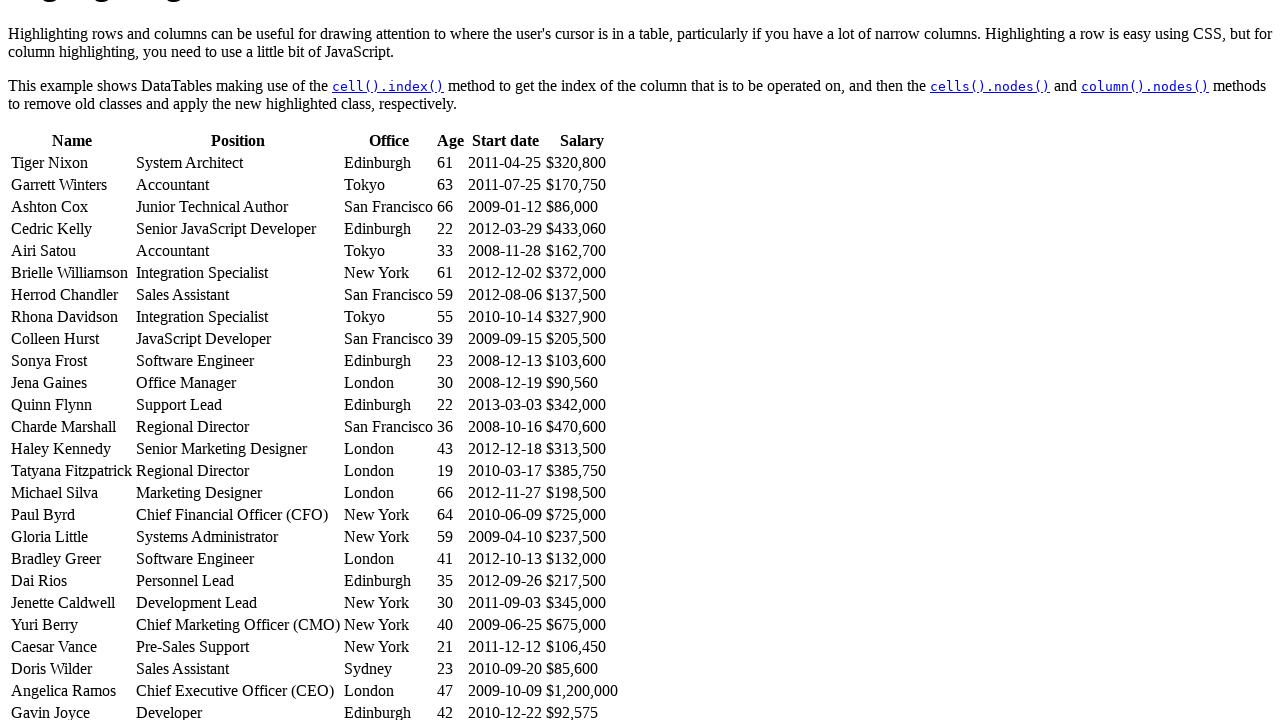

Found 'Software' in position cell of row 18
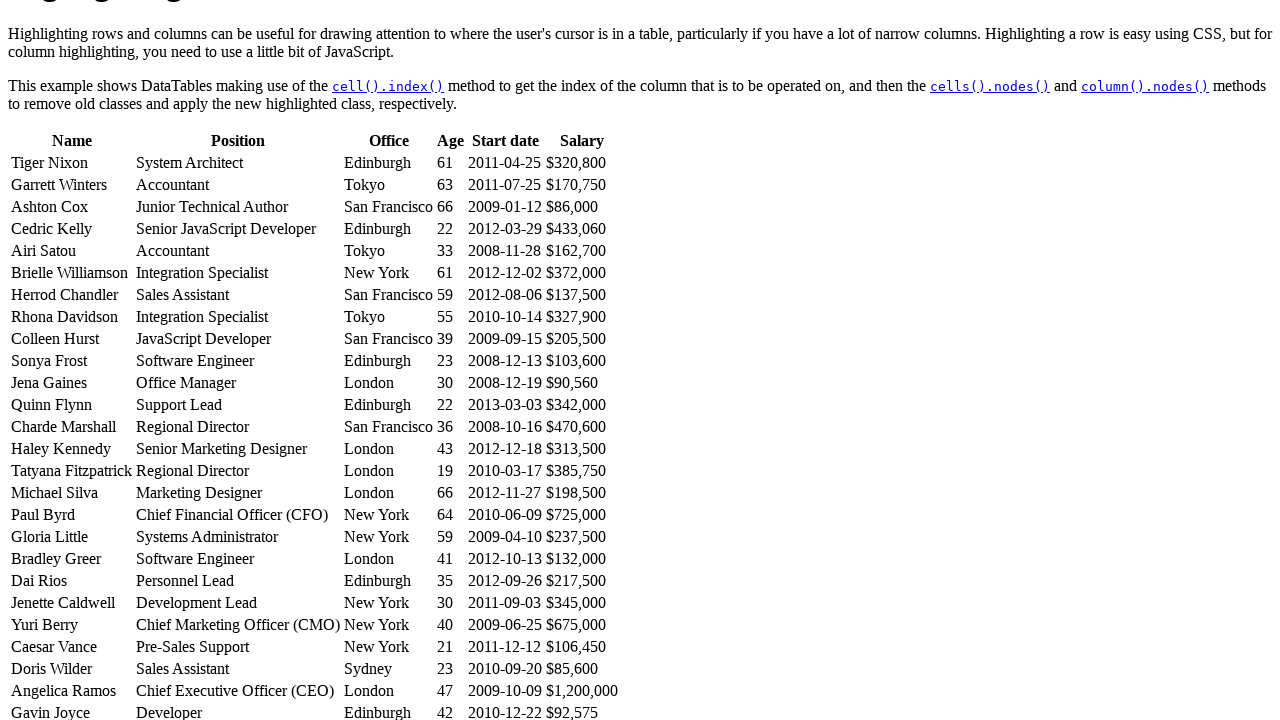

Retrieved cell count for matching row: 6
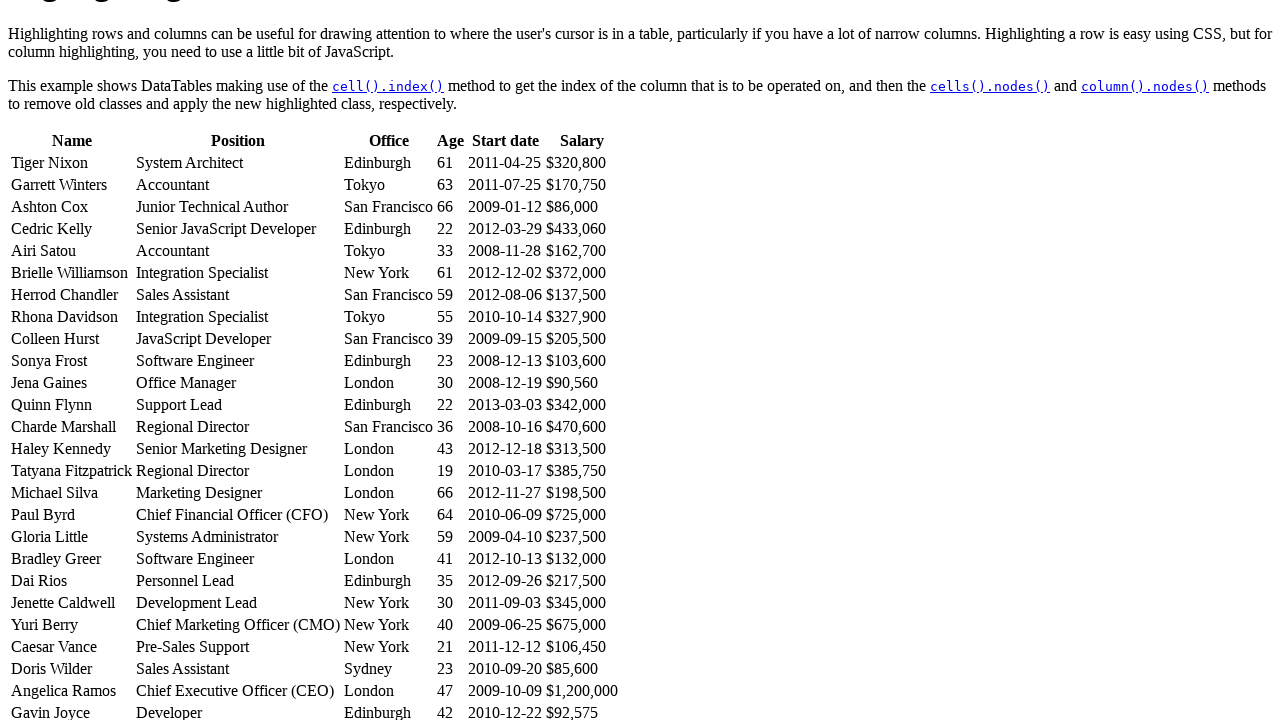

Retrieved cell at column index 0 in matching row
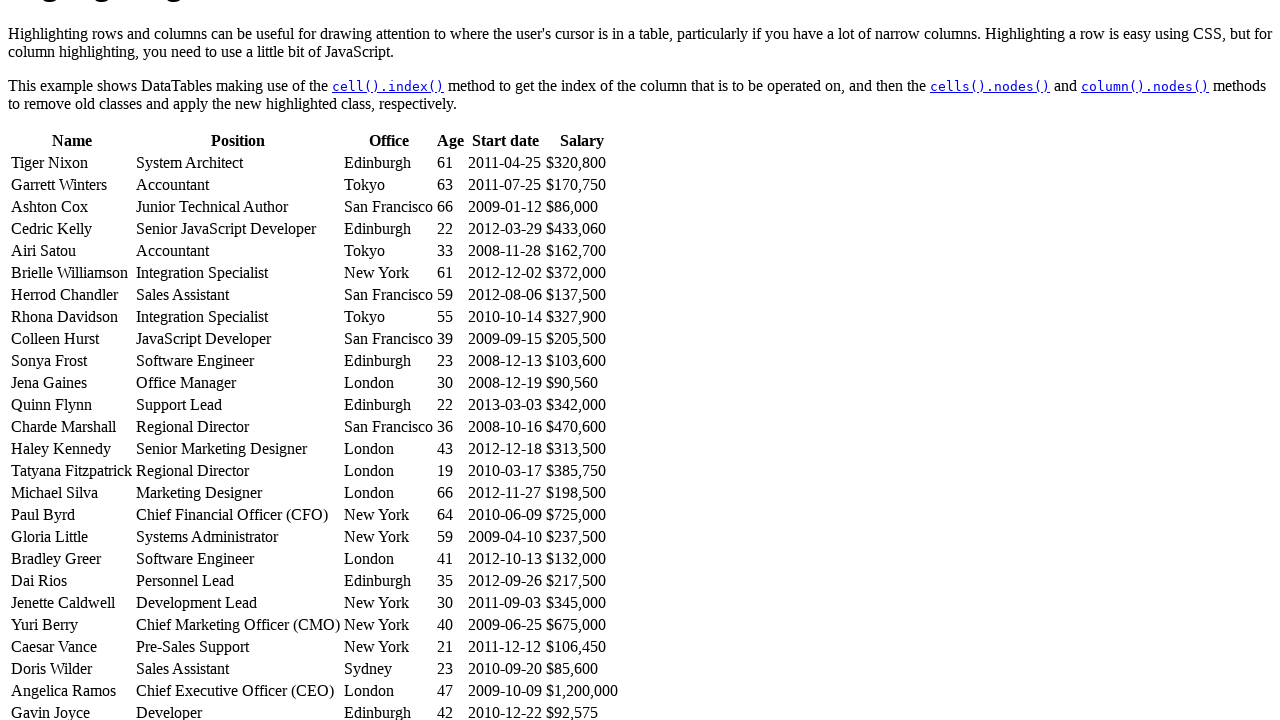

Hovered over cell at column 0 in matching row at (72, 559) on table#example tbody tr >> nth=18 >> td >> nth=0
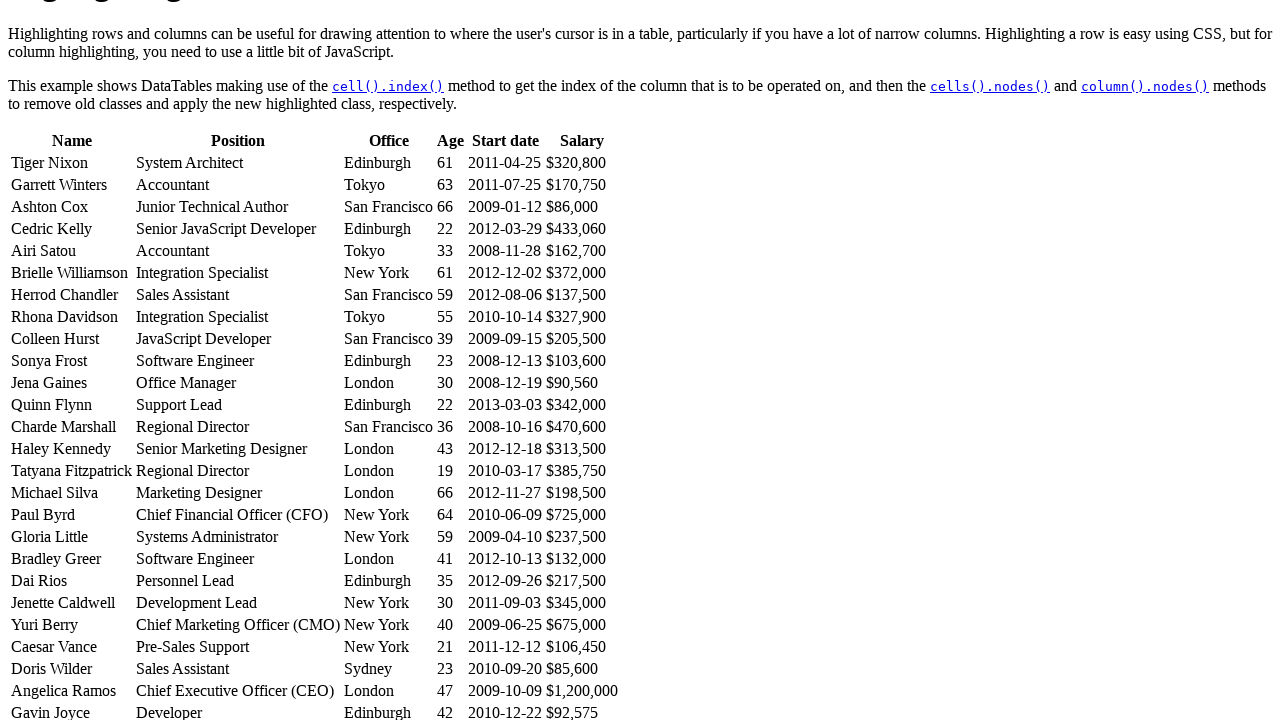

Retrieved cell at column index 1 in matching row
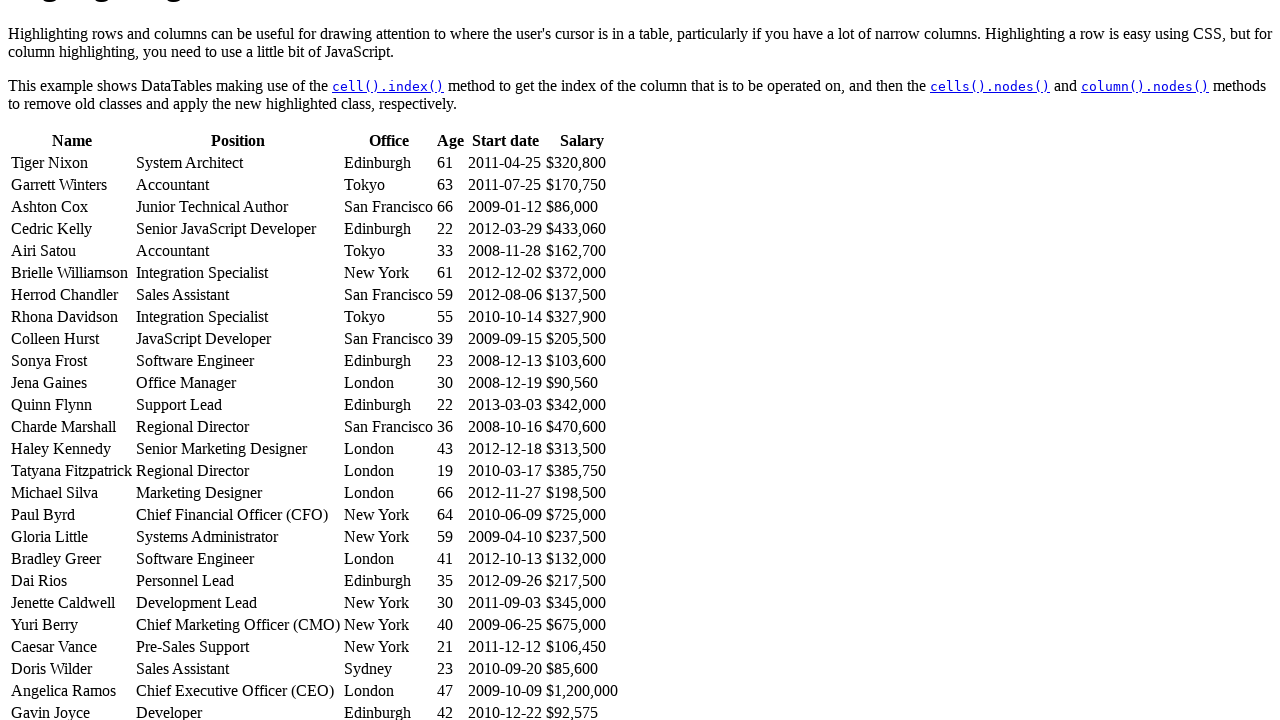

Hovered over cell at column 1 in matching row at (238, 559) on table#example tbody tr >> nth=18 >> td >> nth=1
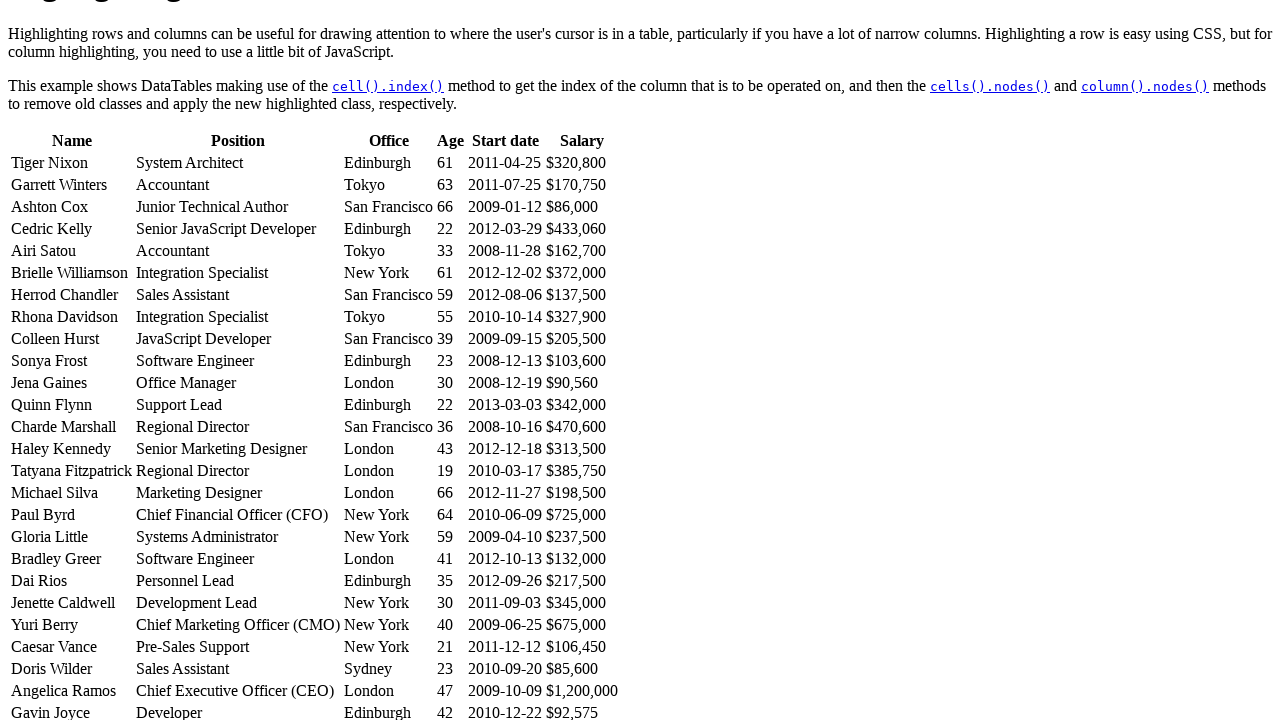

Retrieved cell at column index 2 in matching row
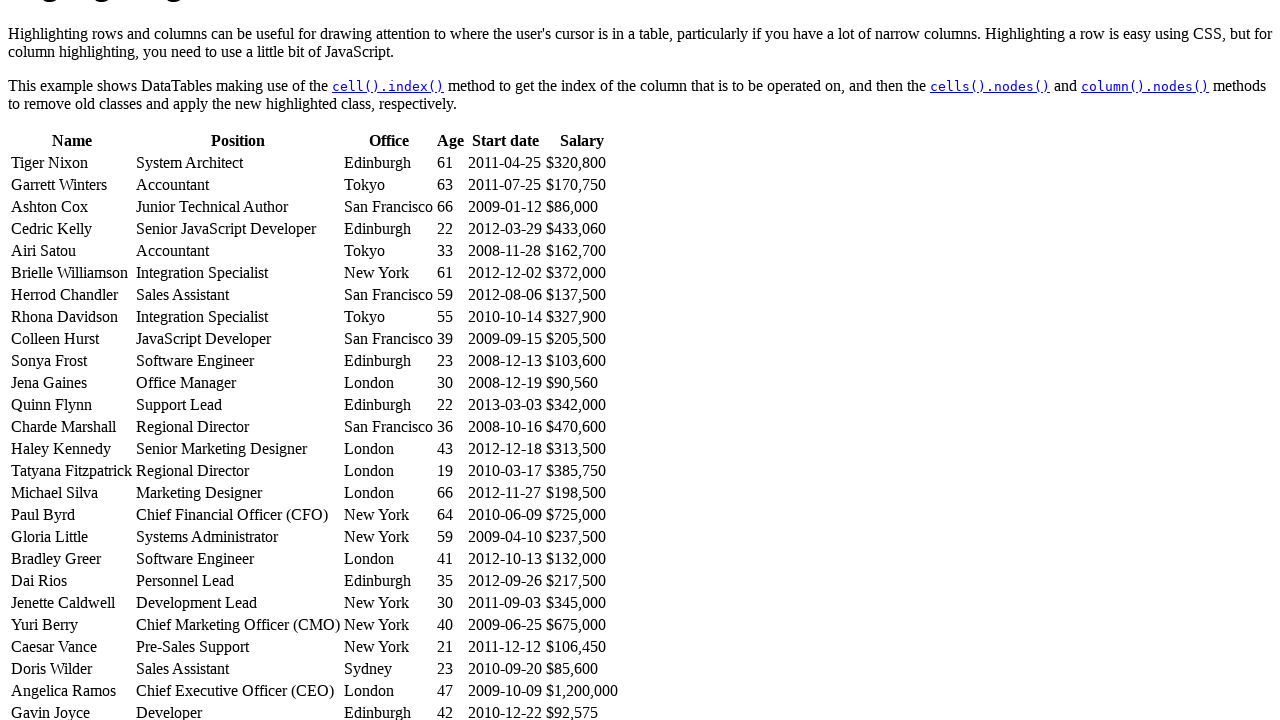

Hovered over cell at column 2 in matching row at (388, 559) on table#example tbody tr >> nth=18 >> td >> nth=2
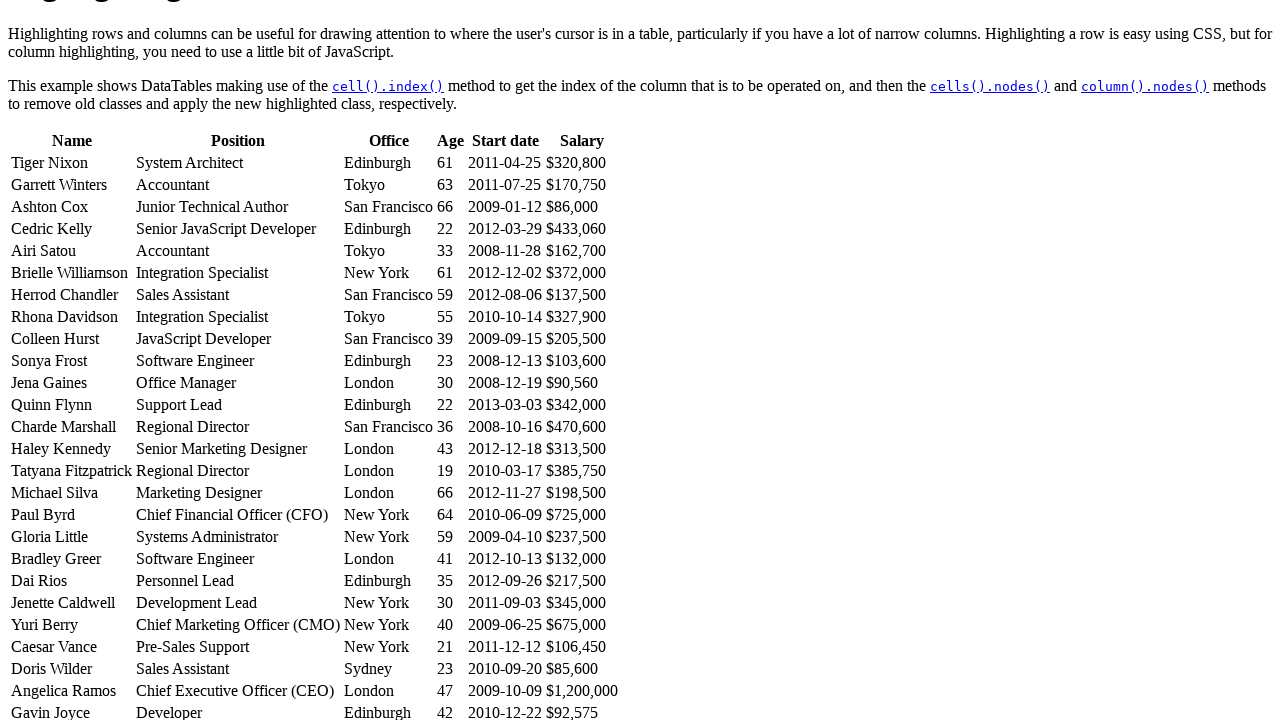

Retrieved cell at column index 3 in matching row
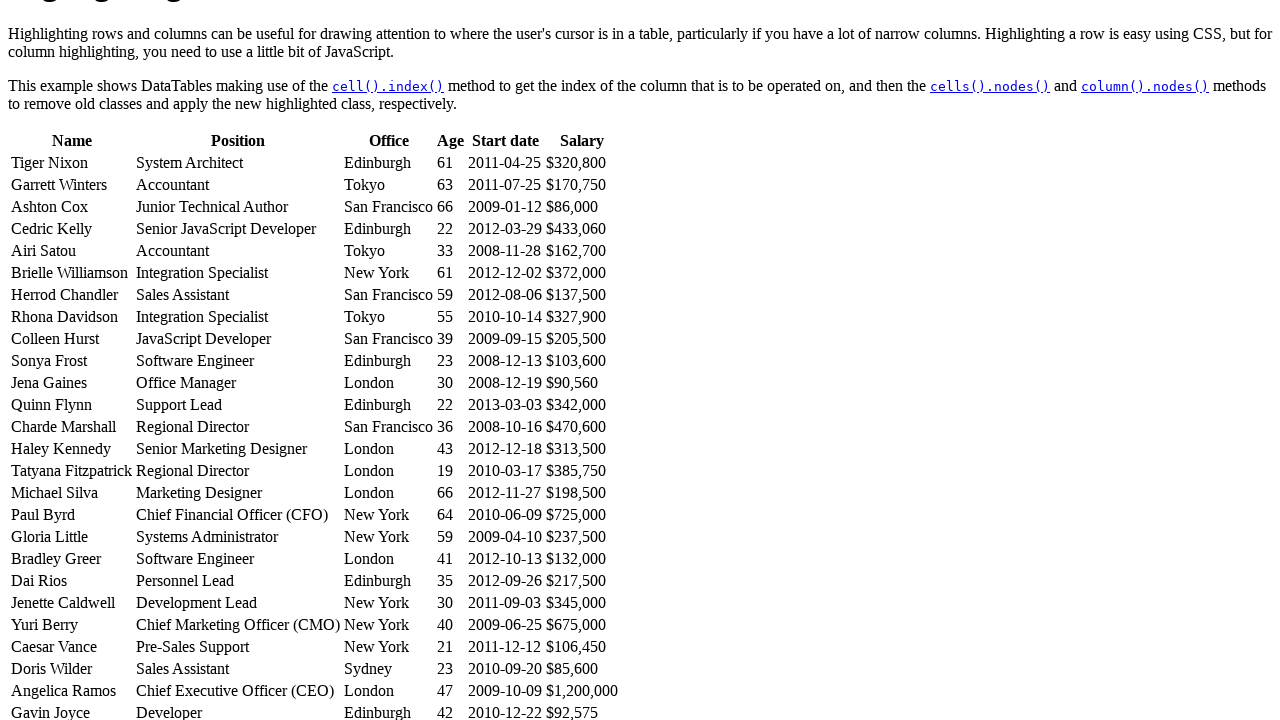

Hovered over cell at column 3 in matching row at (450, 559) on table#example tbody tr >> nth=18 >> td >> nth=3
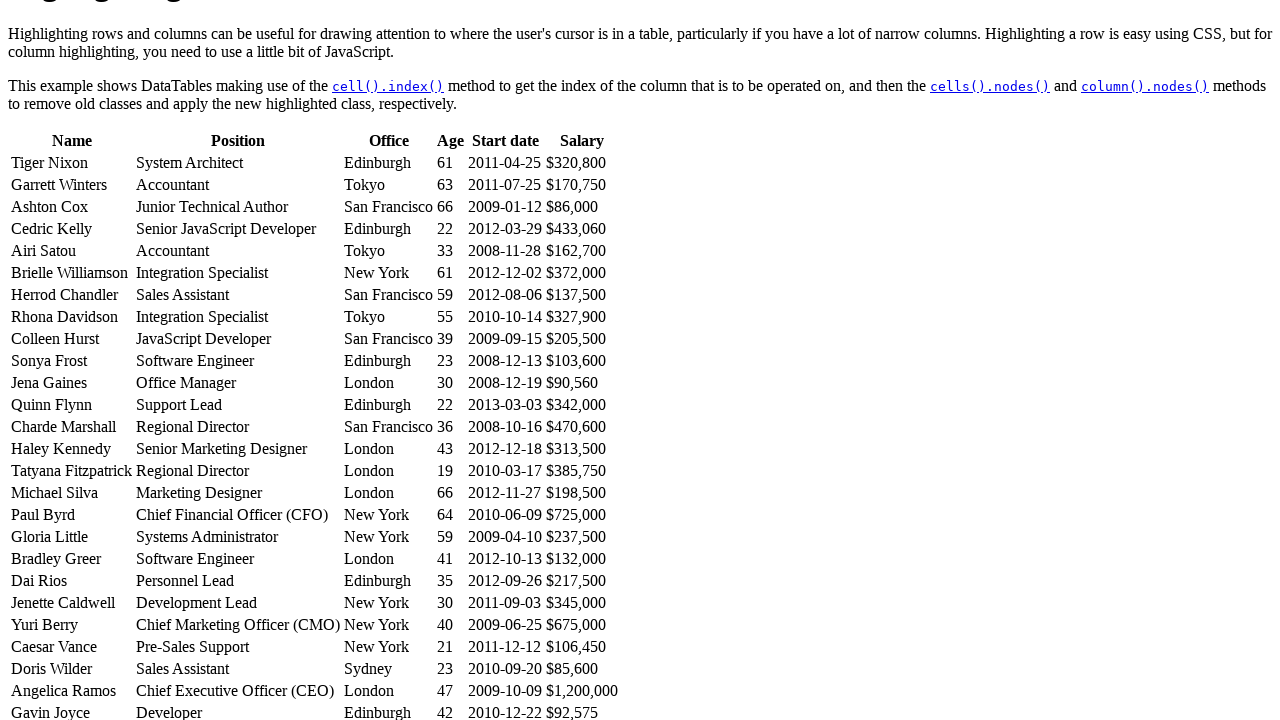

Retrieved cell at column index 4 in matching row
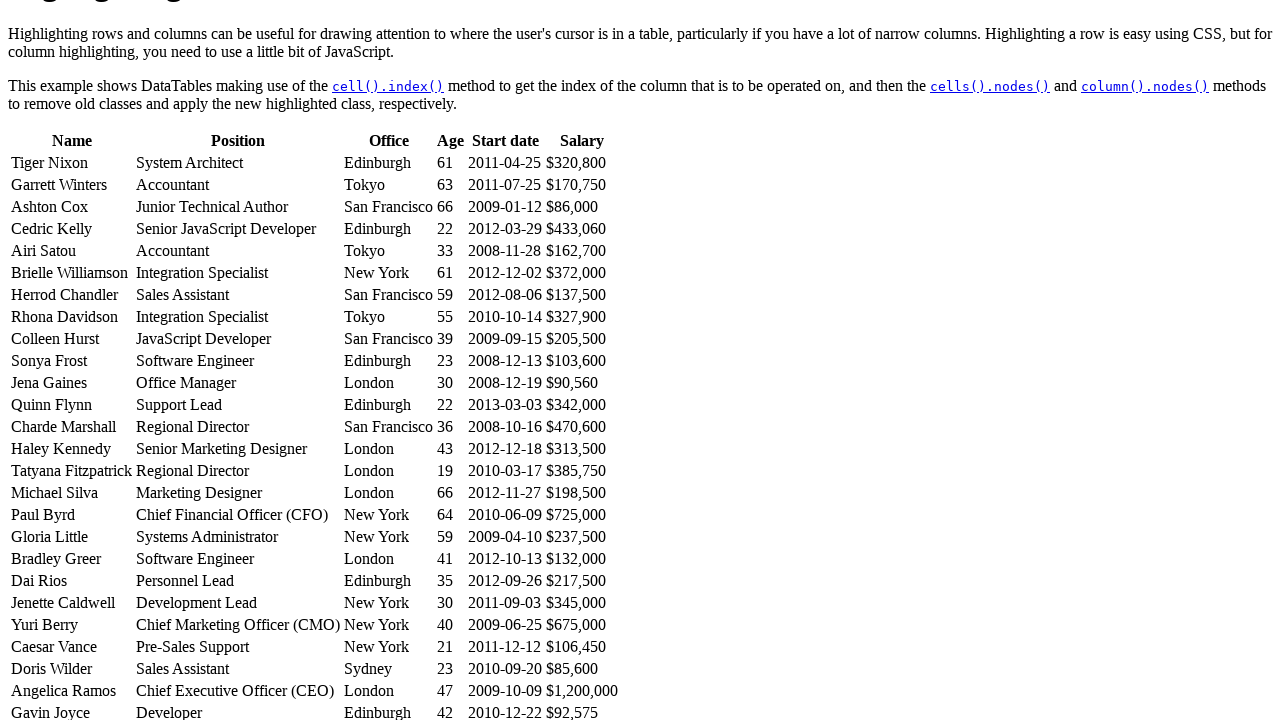

Hovered over cell at column 4 in matching row at (505, 559) on table#example tbody tr >> nth=18 >> td >> nth=4
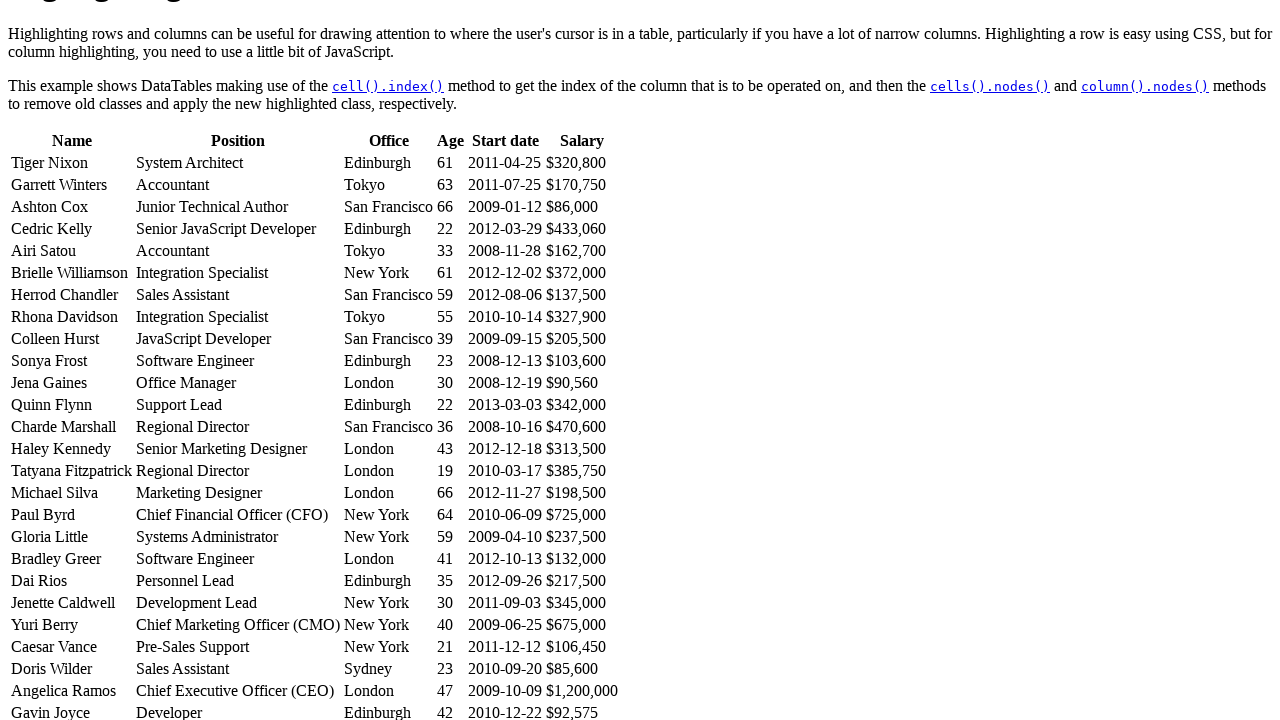

Retrieved cell at column index 5 in matching row
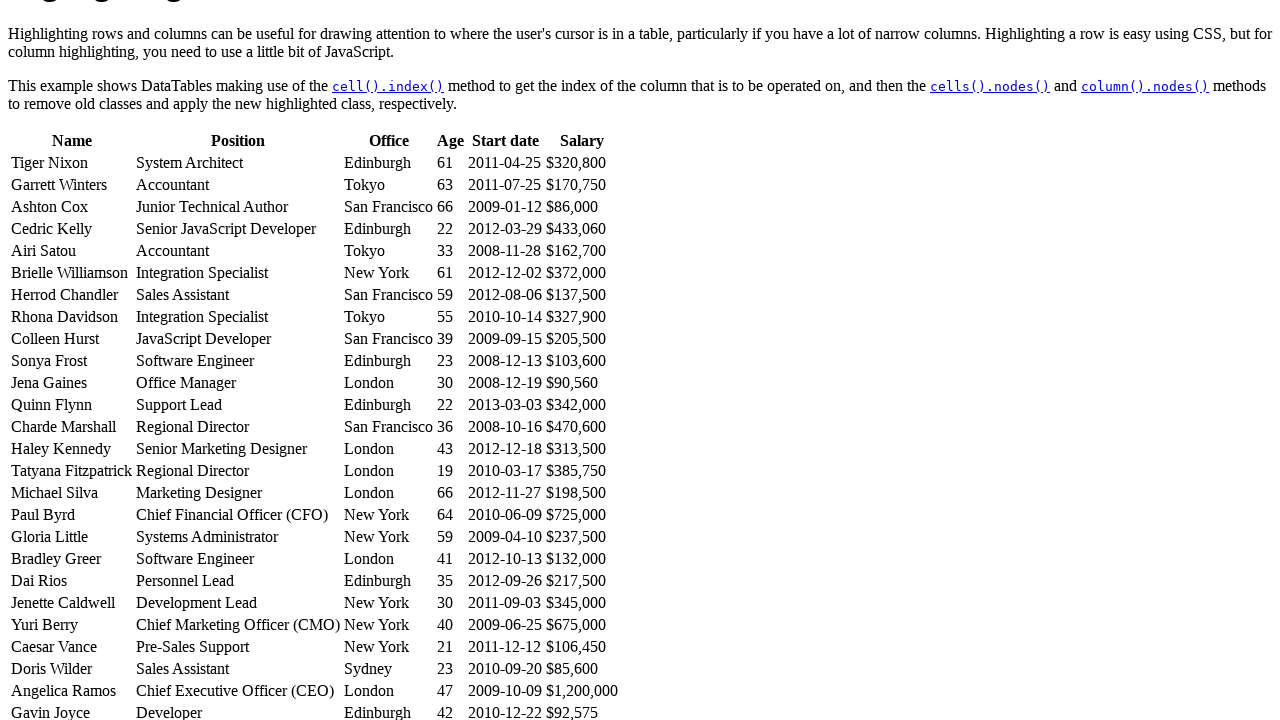

Hovered over cell at column 5 in matching row at (582, 559) on table#example tbody tr >> nth=18 >> td >> nth=5
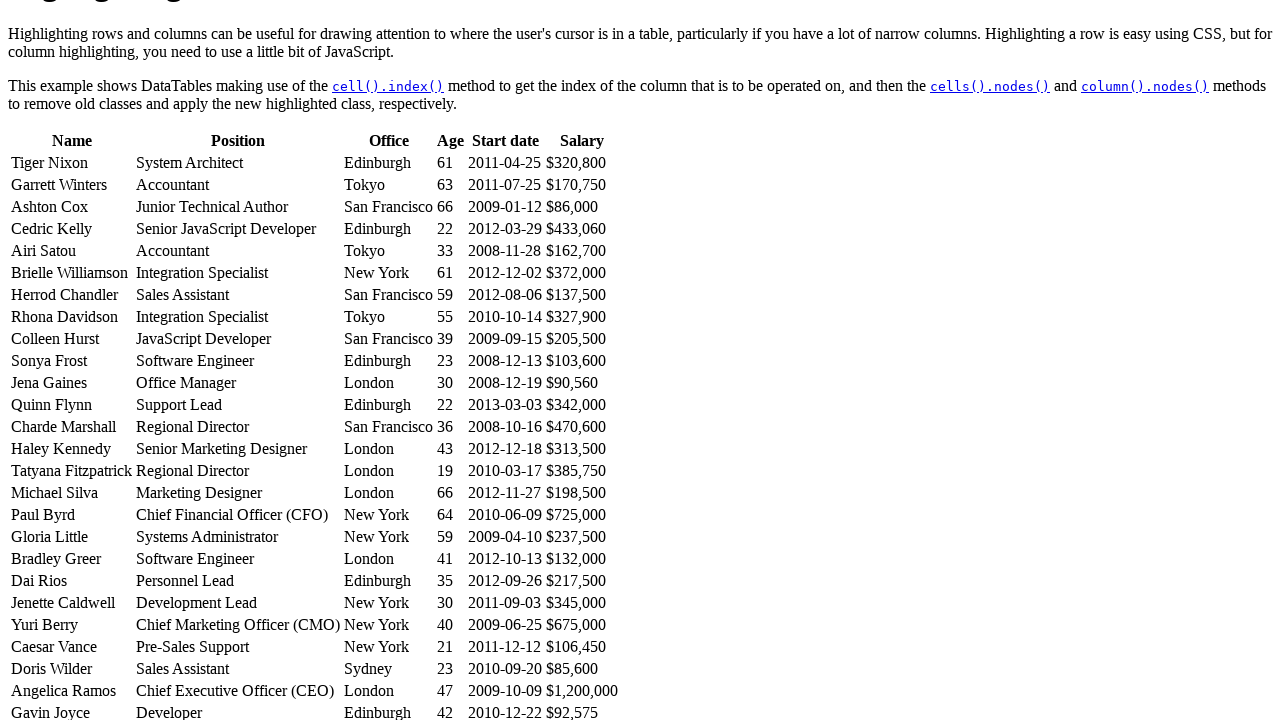

Incremented matched rows counter to 2
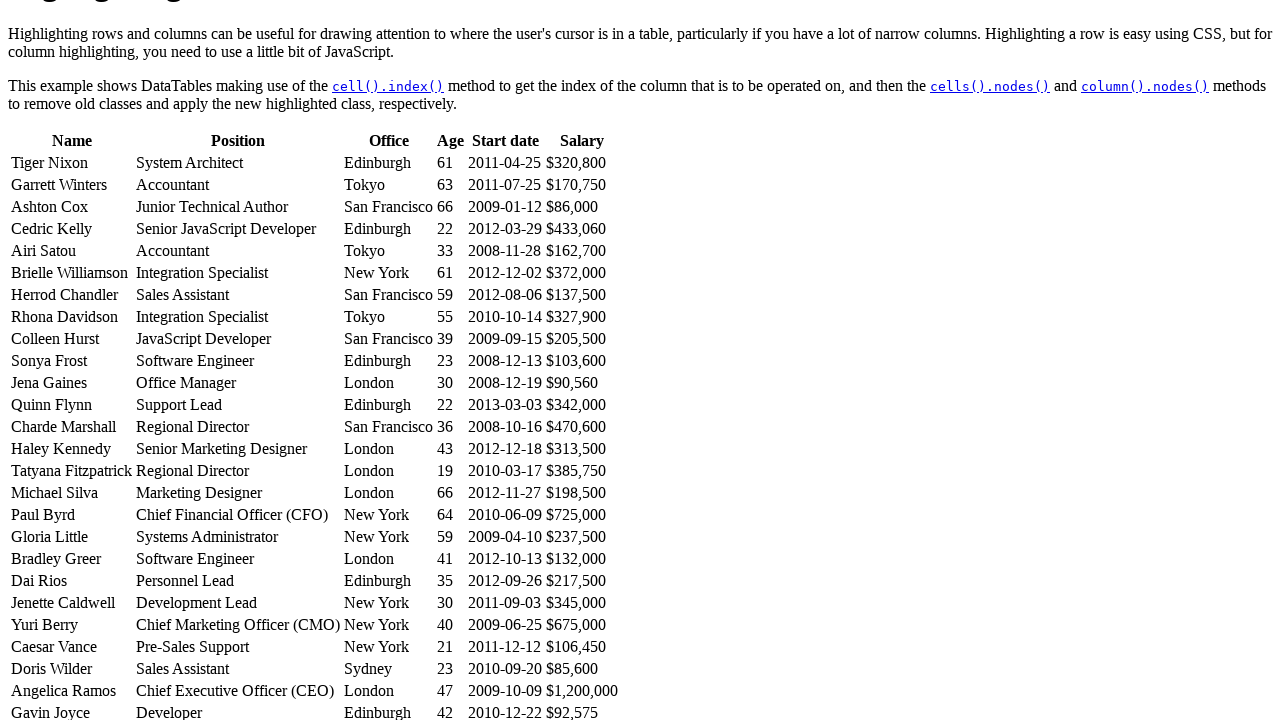

Retrieved row at index 19
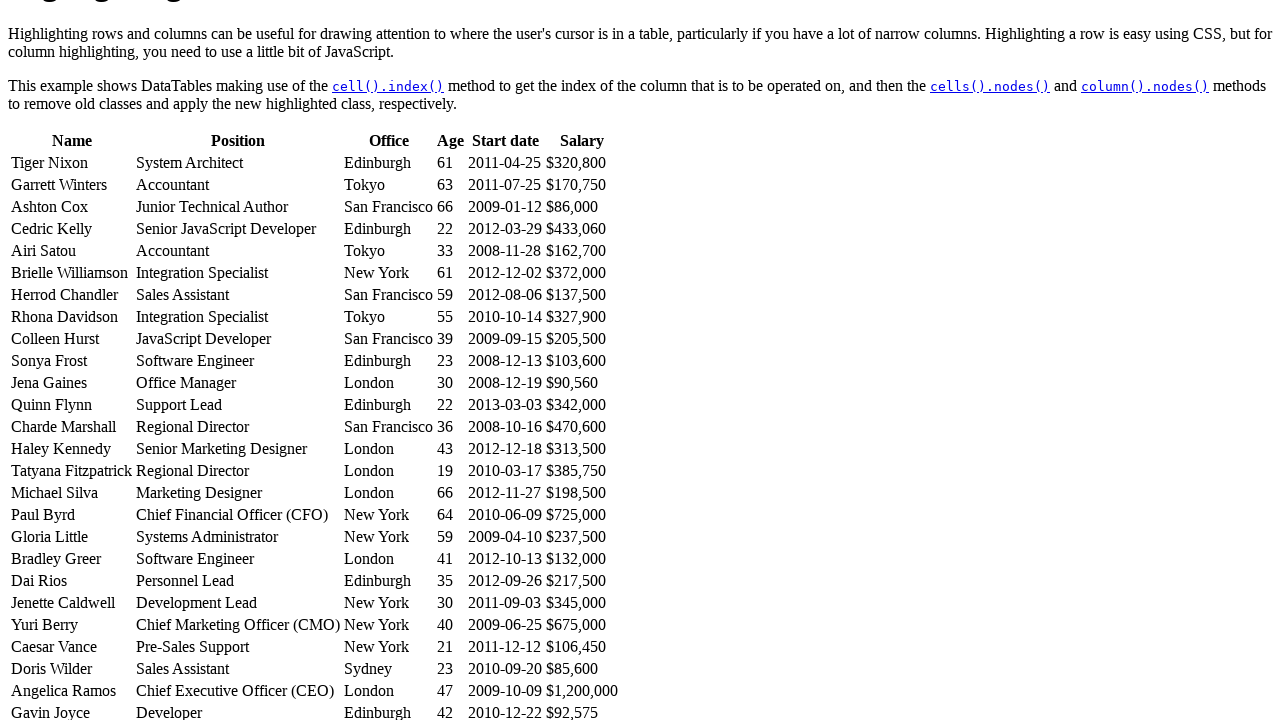

Located all cells in row 19
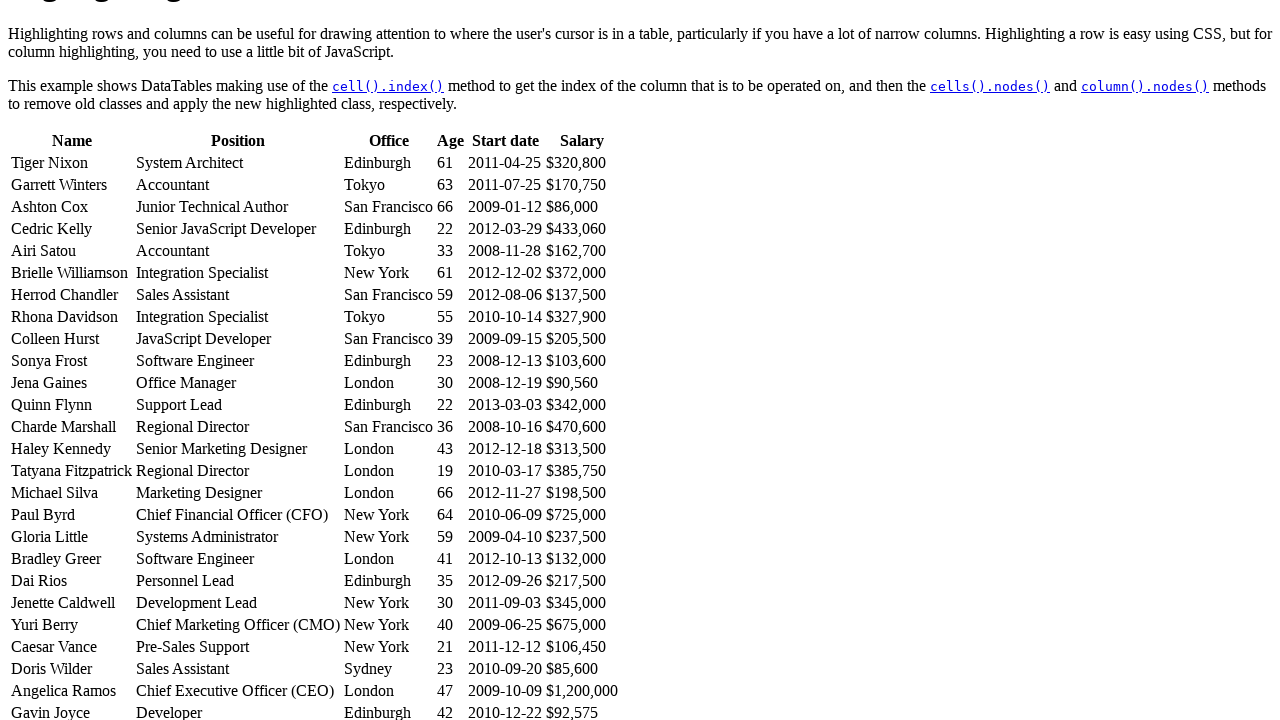

Retrieved position cell (column 1) from row 19
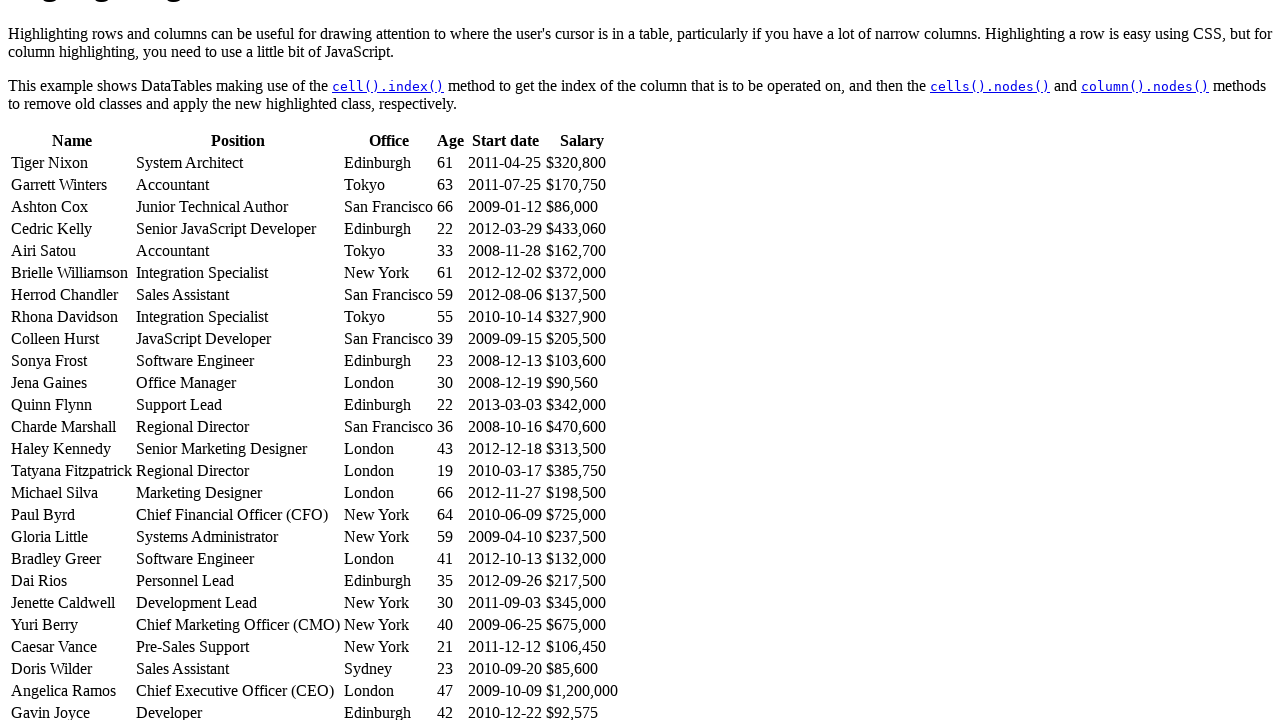

Retrieved text from position cell: 'Personnel Lead'
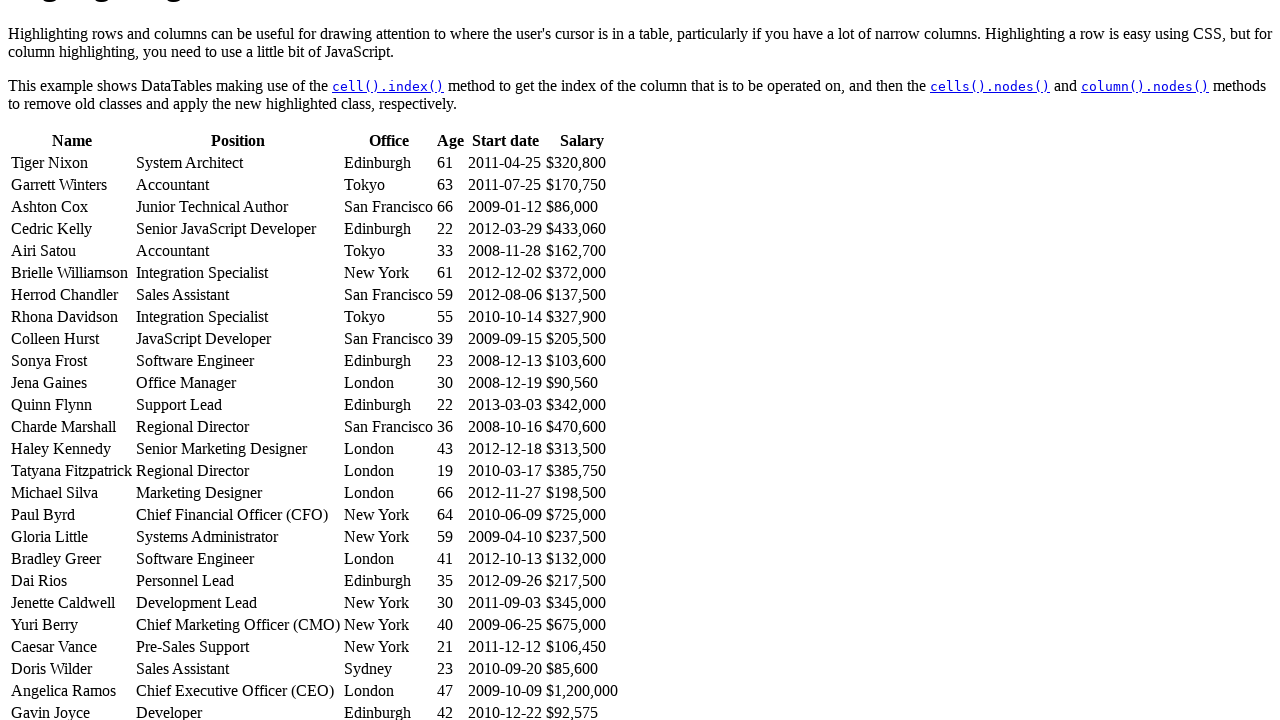

Retrieved row at index 20
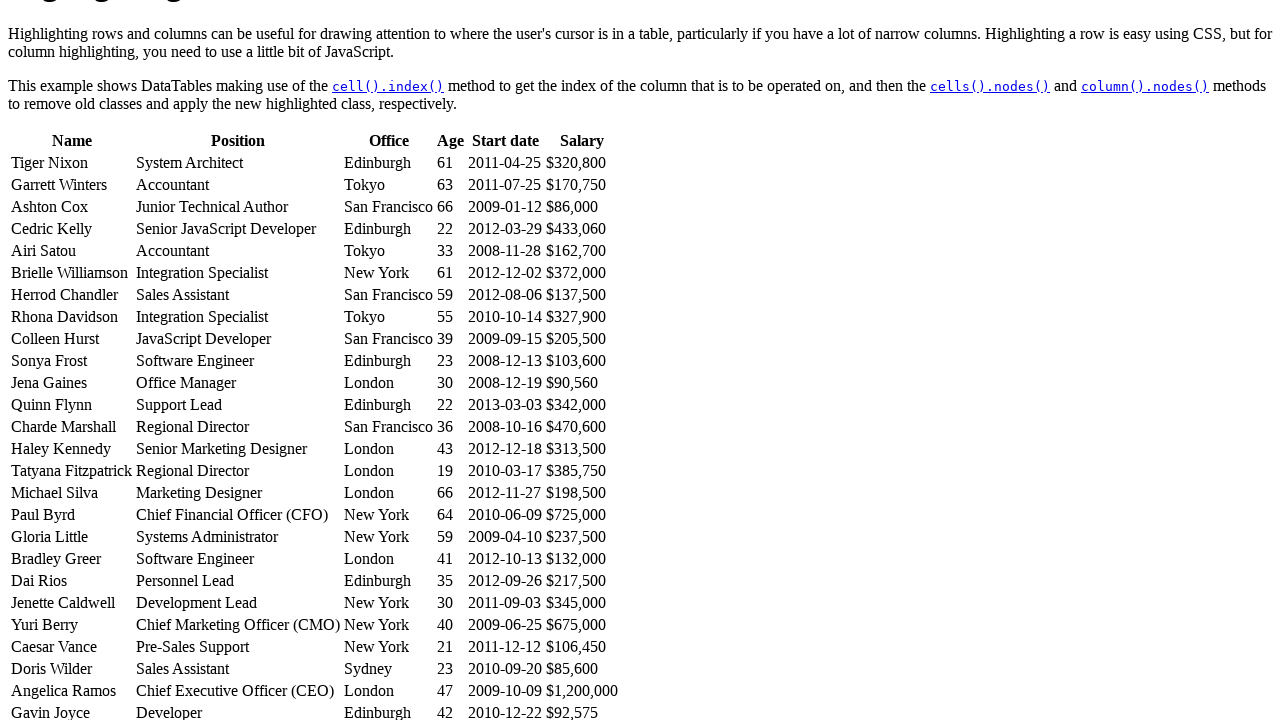

Located all cells in row 20
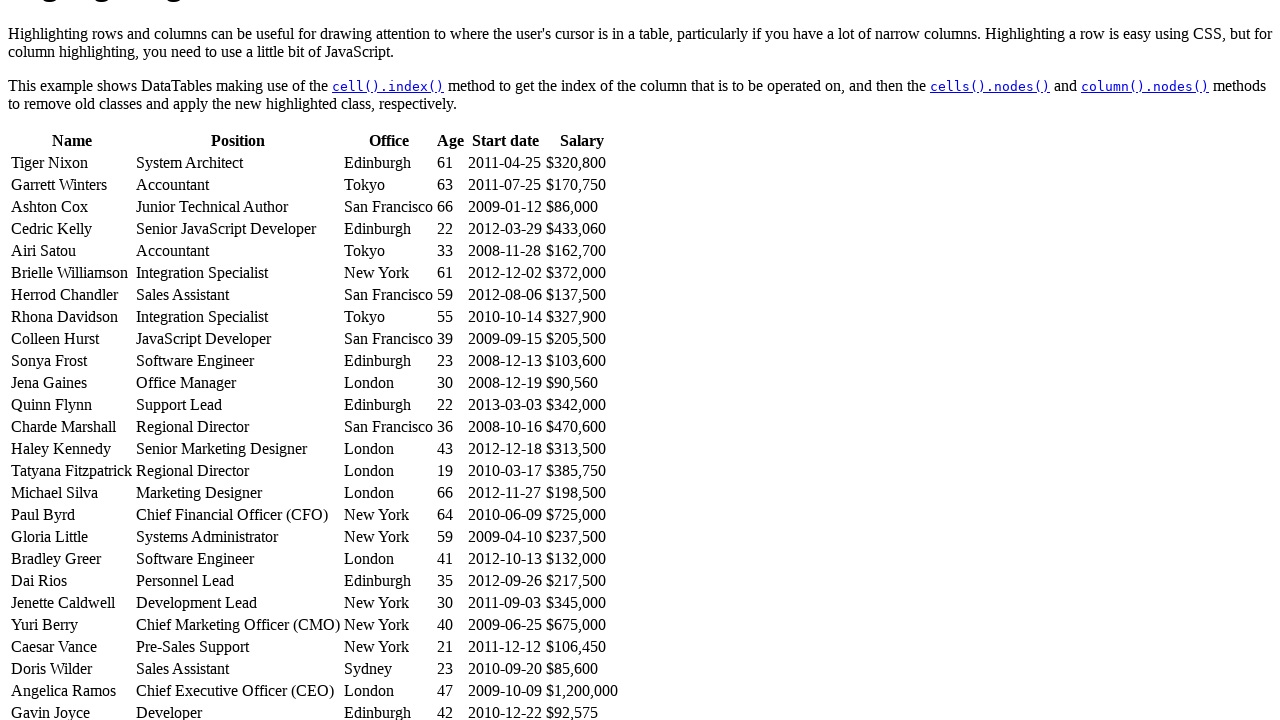

Retrieved position cell (column 1) from row 20
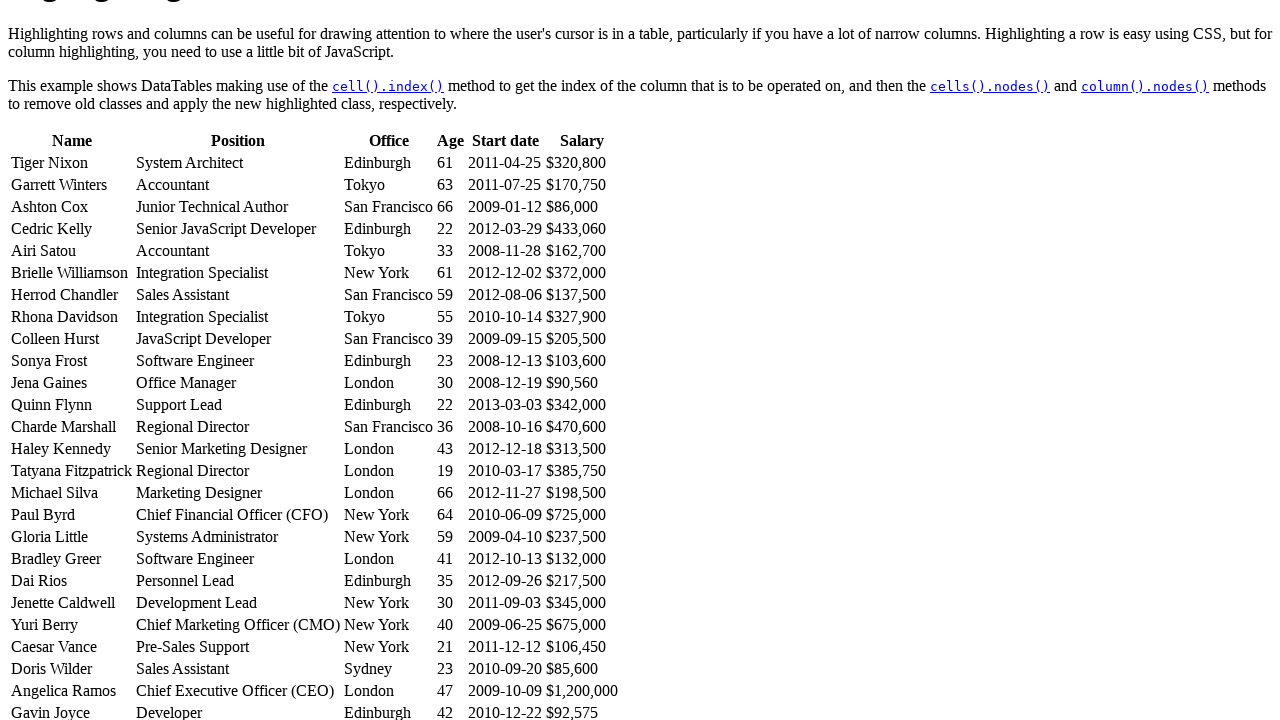

Retrieved text from position cell: 'Development Lead'
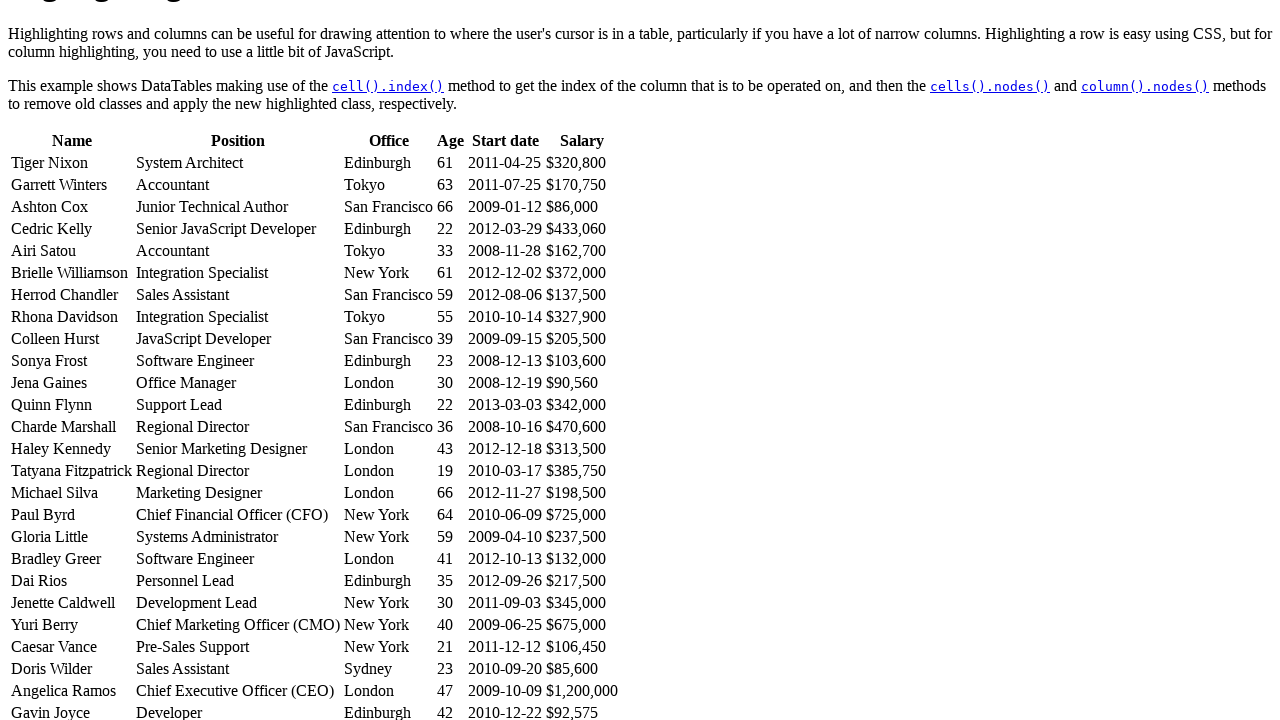

Retrieved row at index 21
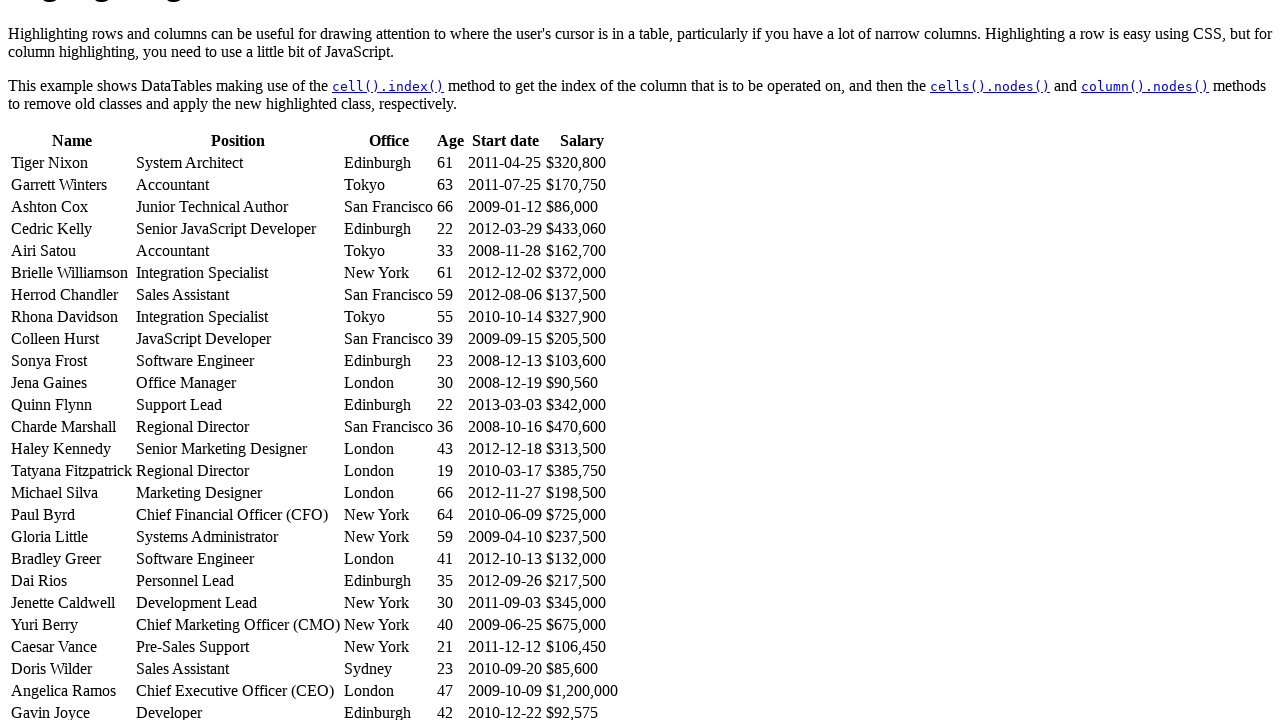

Located all cells in row 21
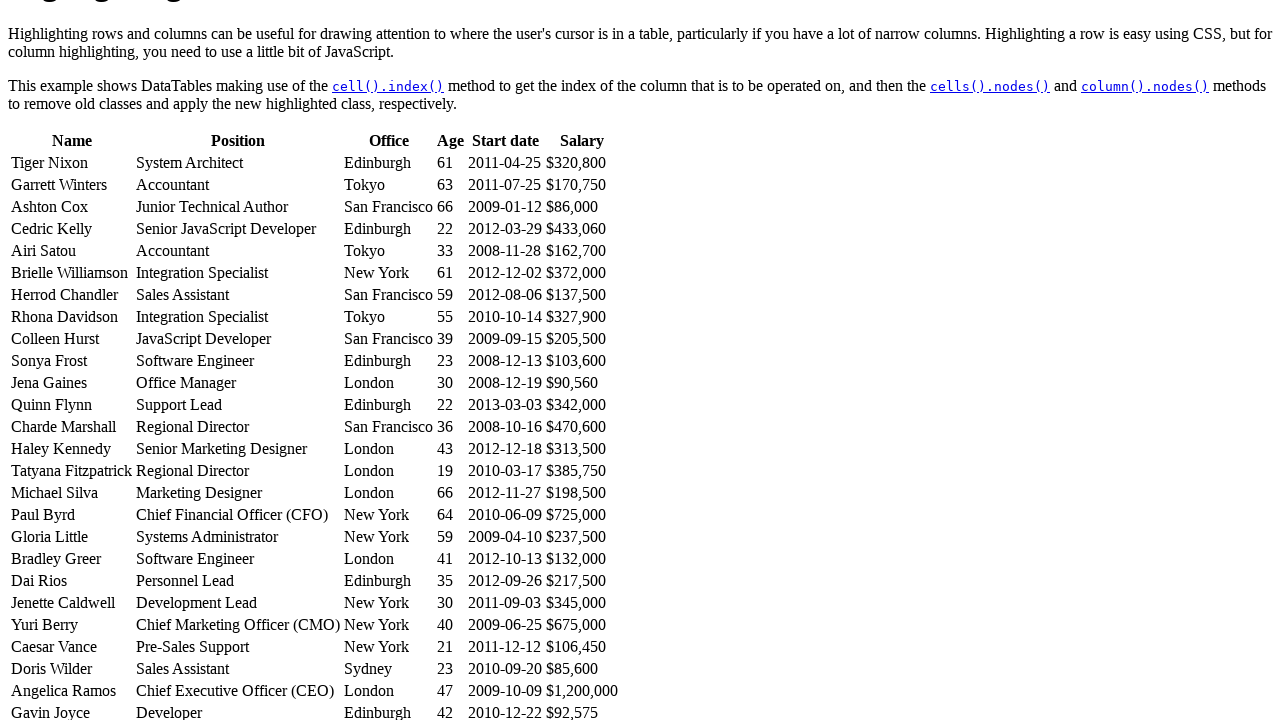

Retrieved position cell (column 1) from row 21
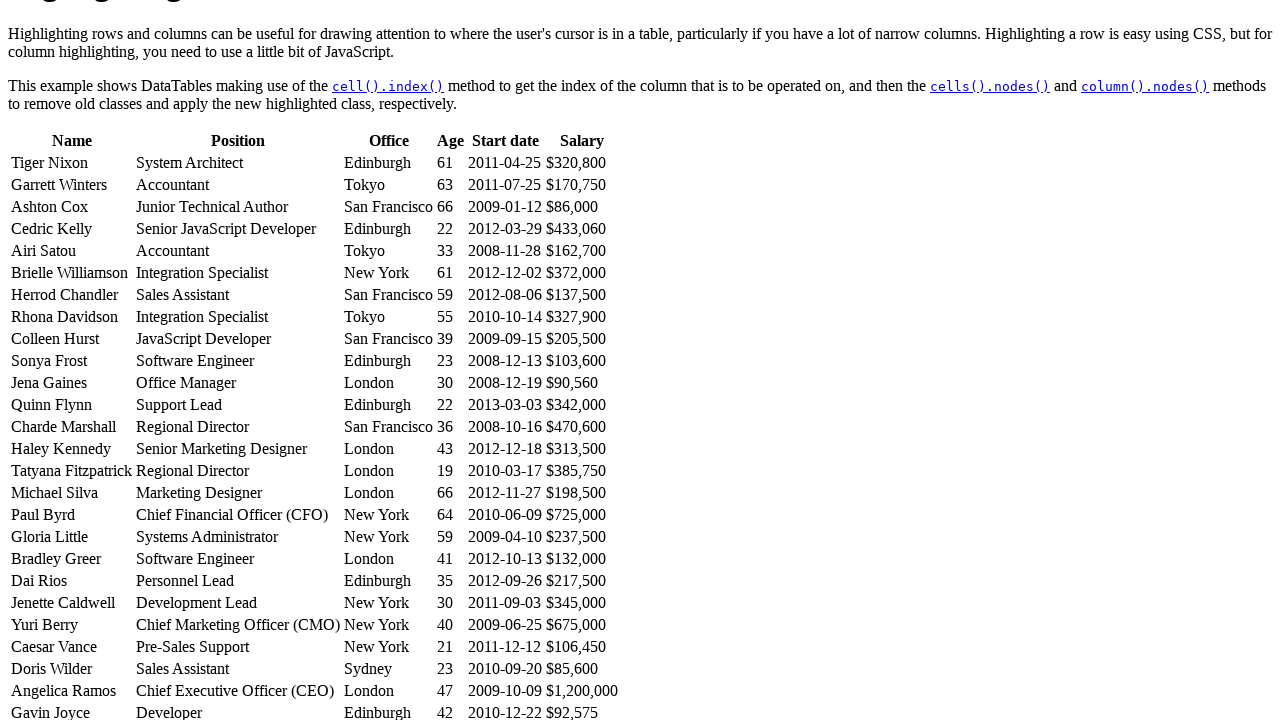

Retrieved text from position cell: 'Chief Marketing Officer (CMO)'
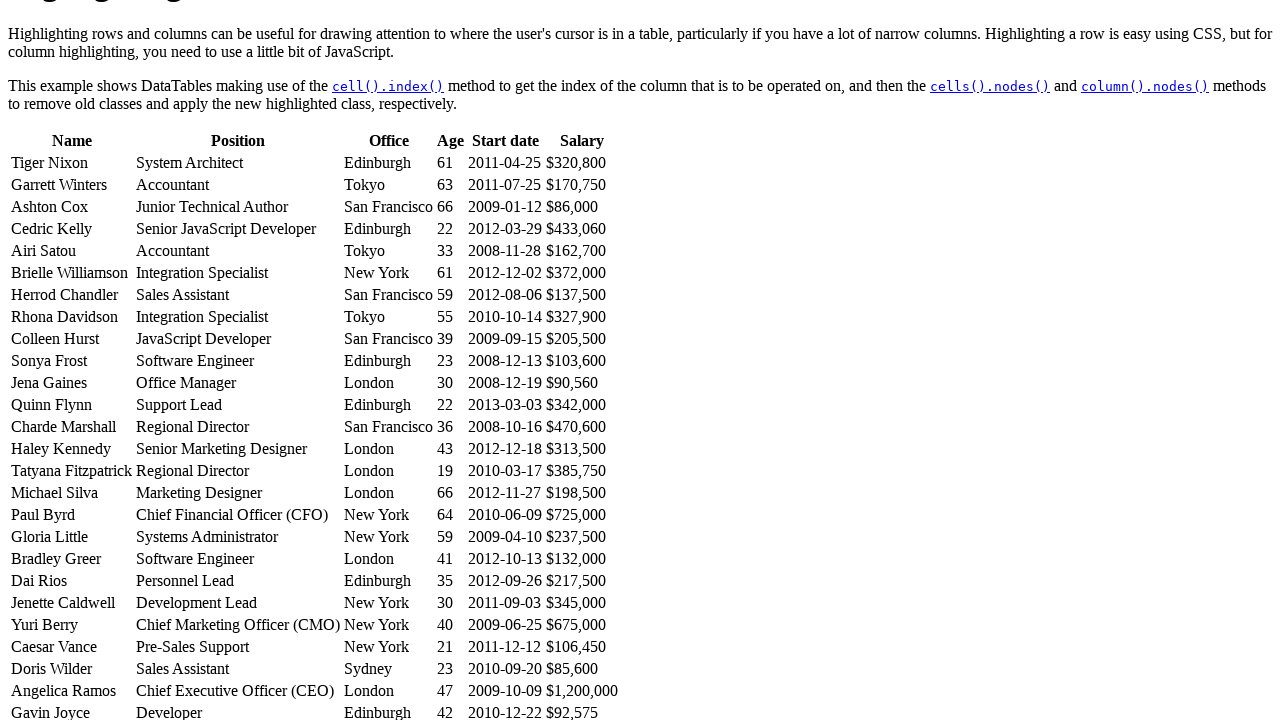

Retrieved row at index 22
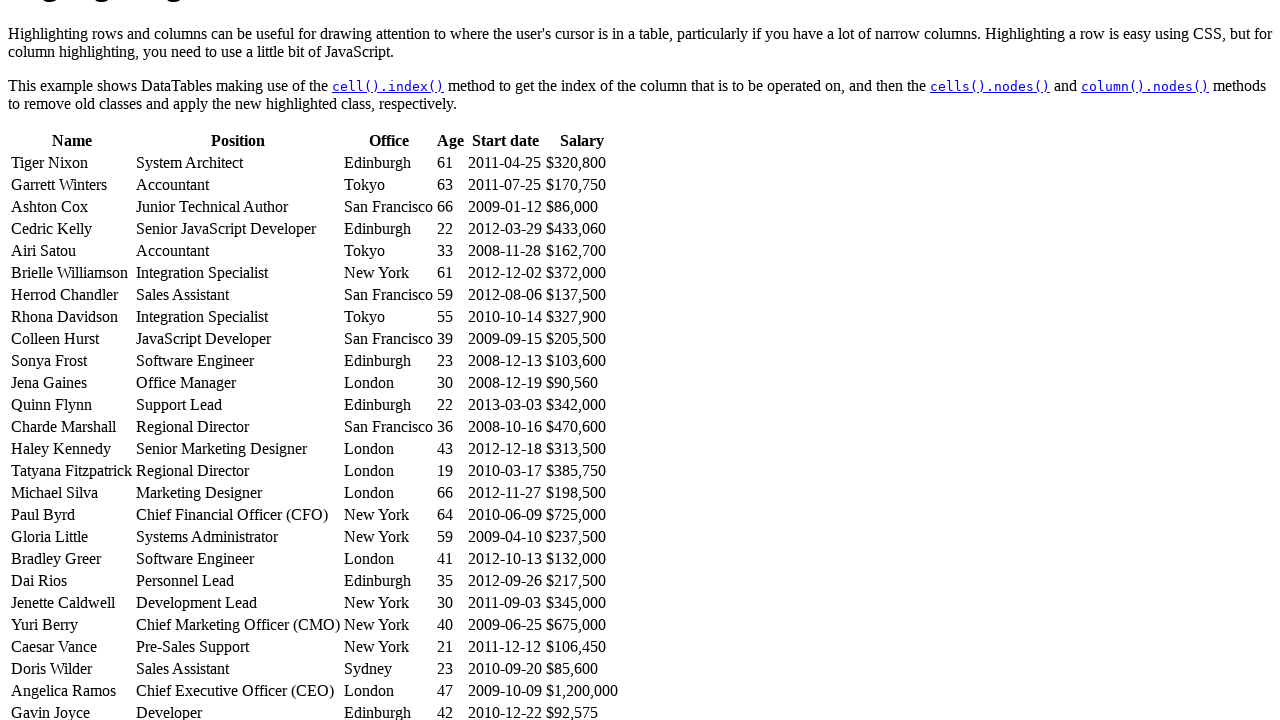

Located all cells in row 22
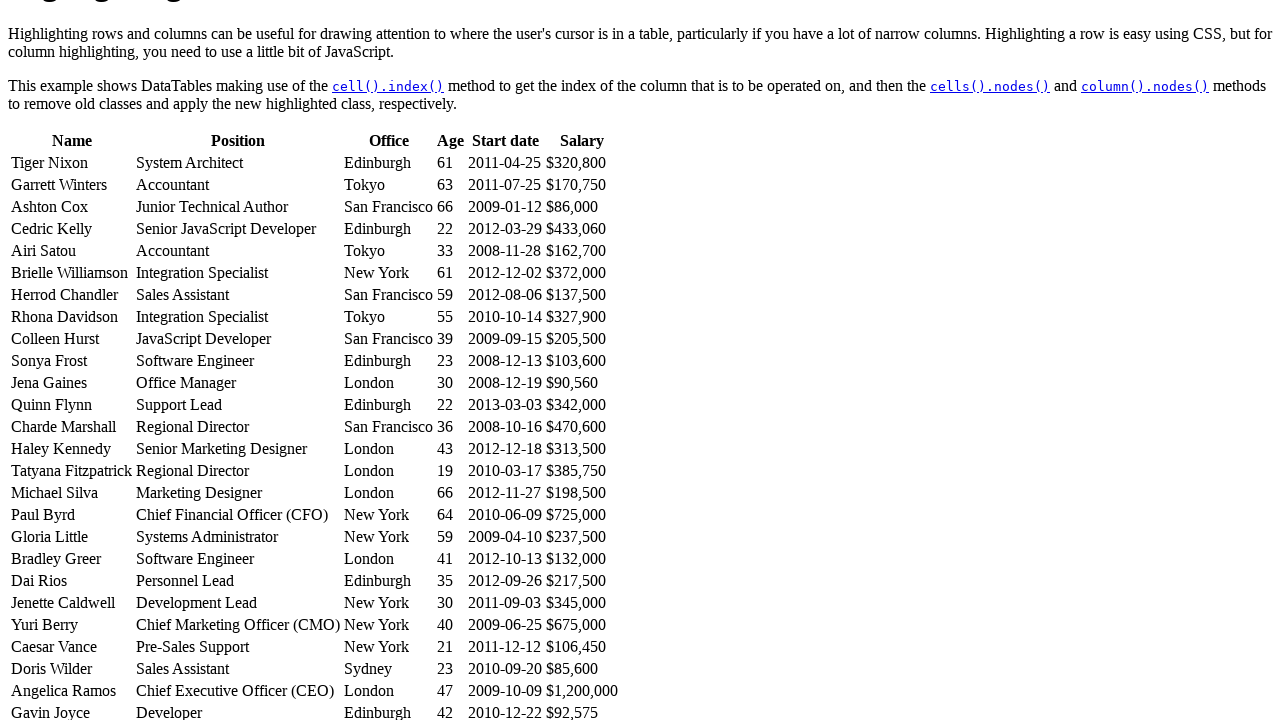

Retrieved position cell (column 1) from row 22
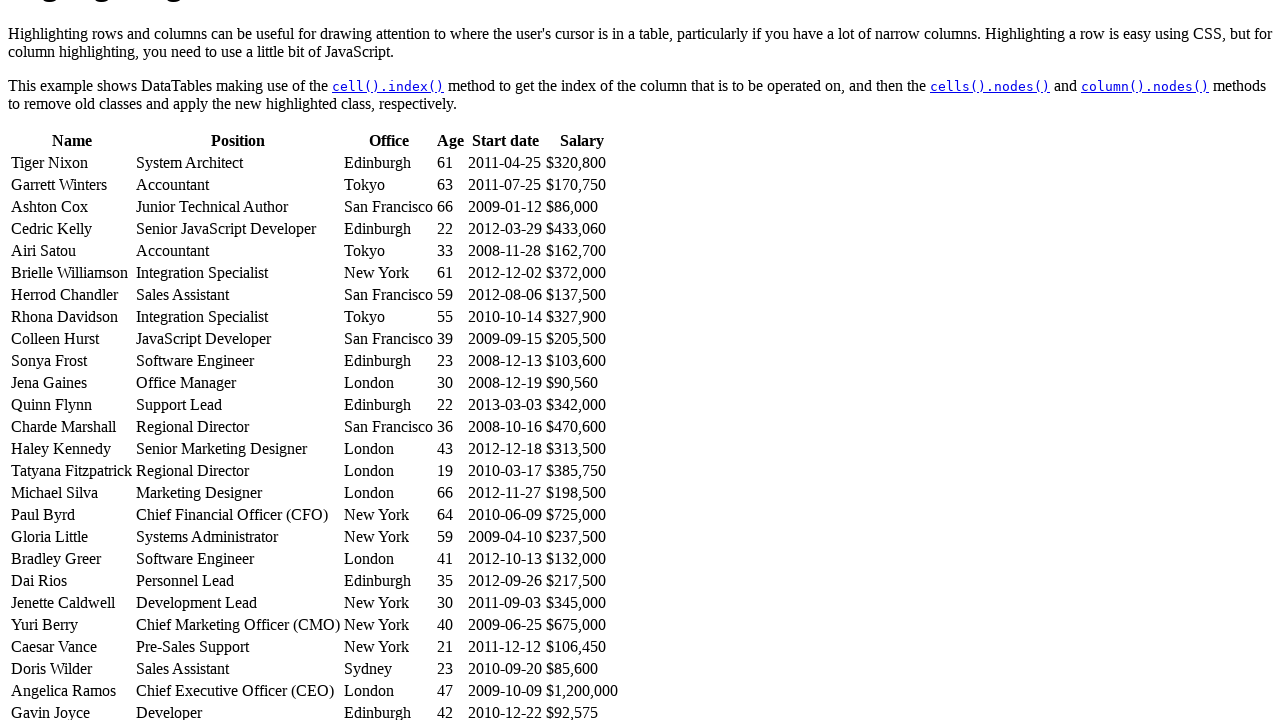

Retrieved text from position cell: 'Pre-Sales Support'
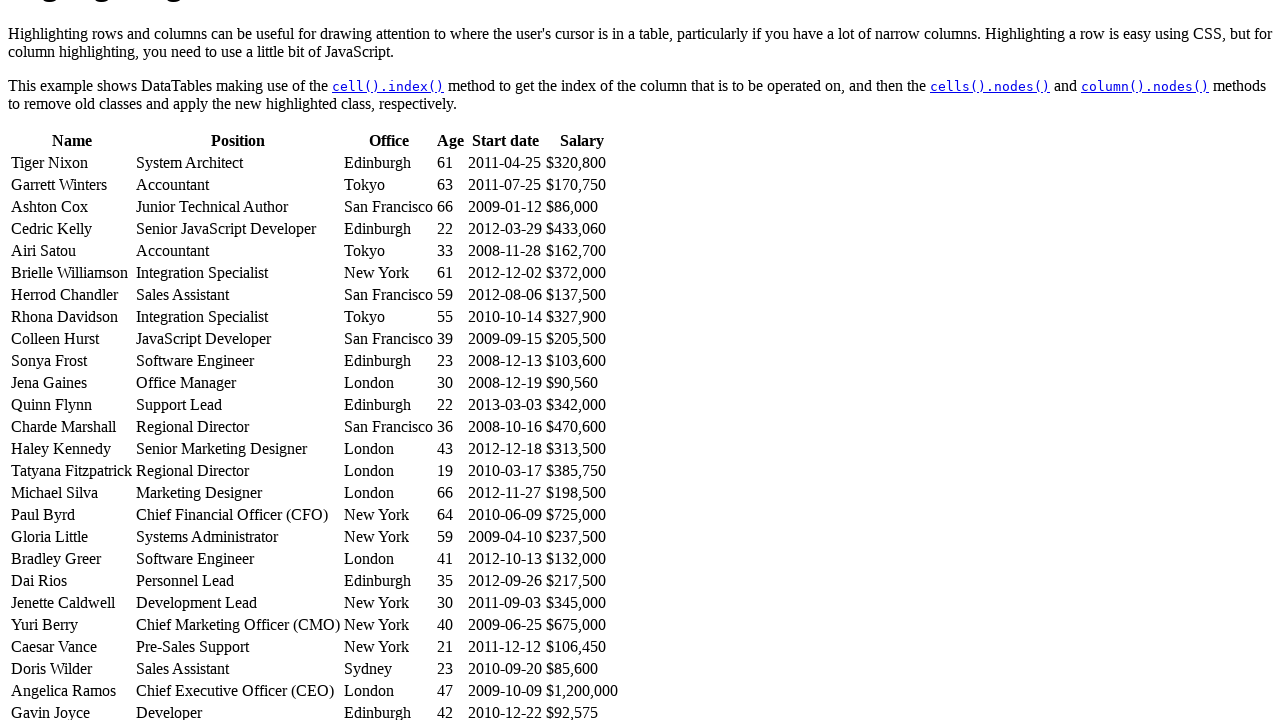

Retrieved row at index 23
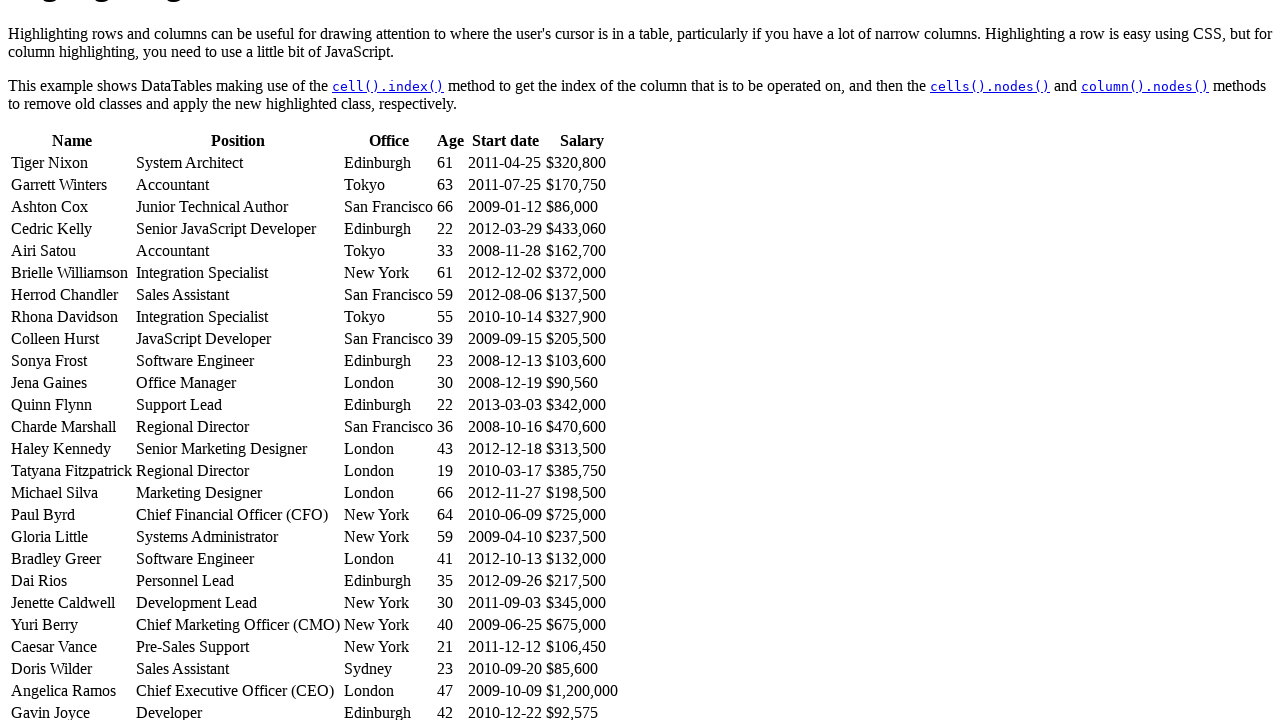

Located all cells in row 23
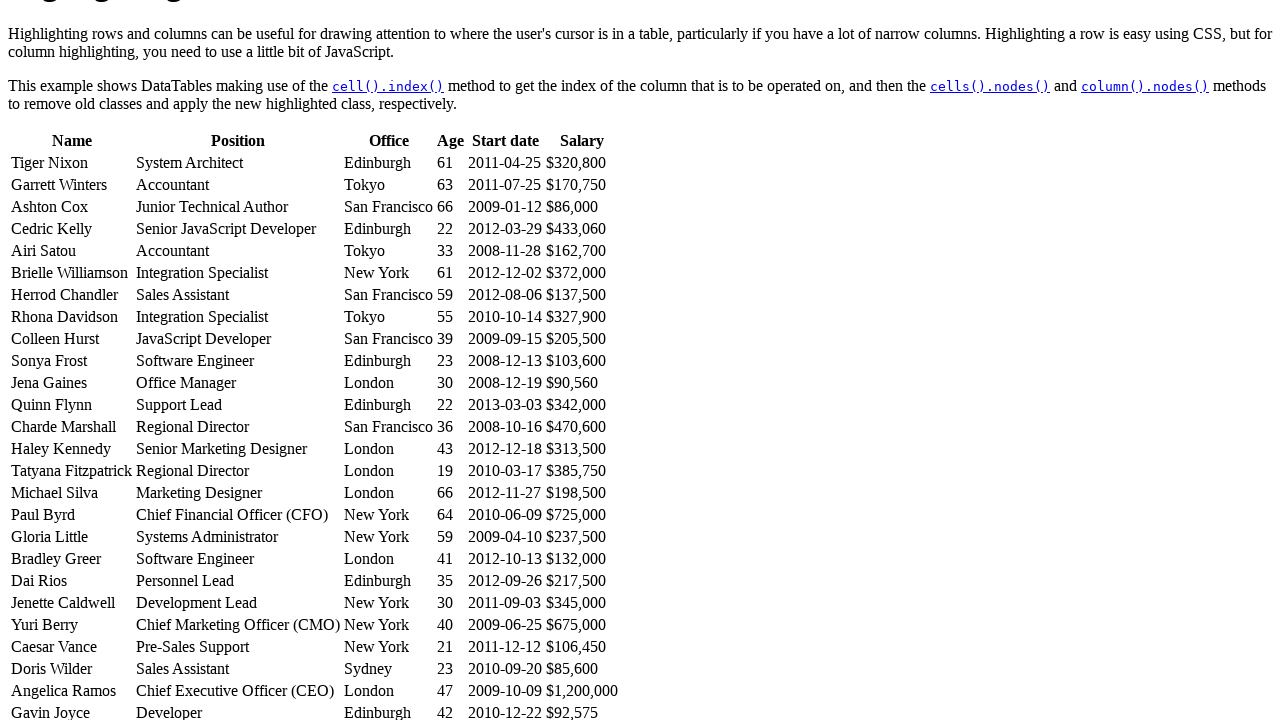

Retrieved position cell (column 1) from row 23
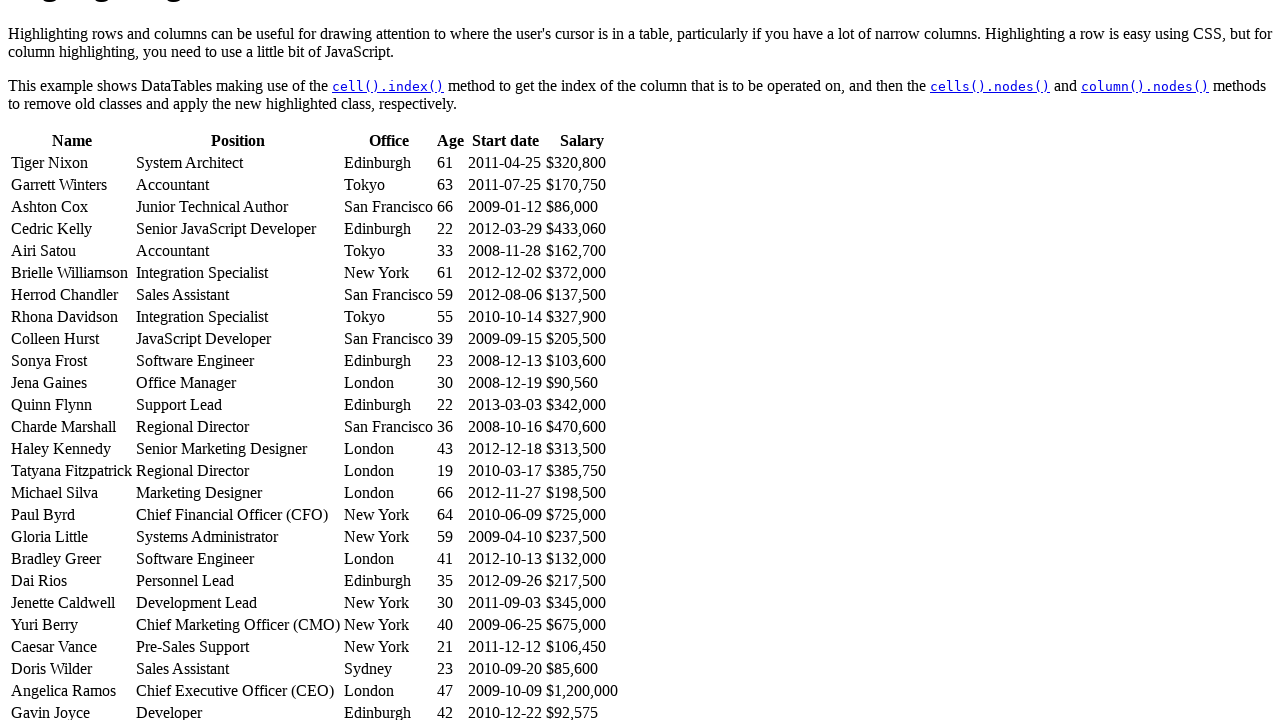

Retrieved text from position cell: 'Sales Assistant'
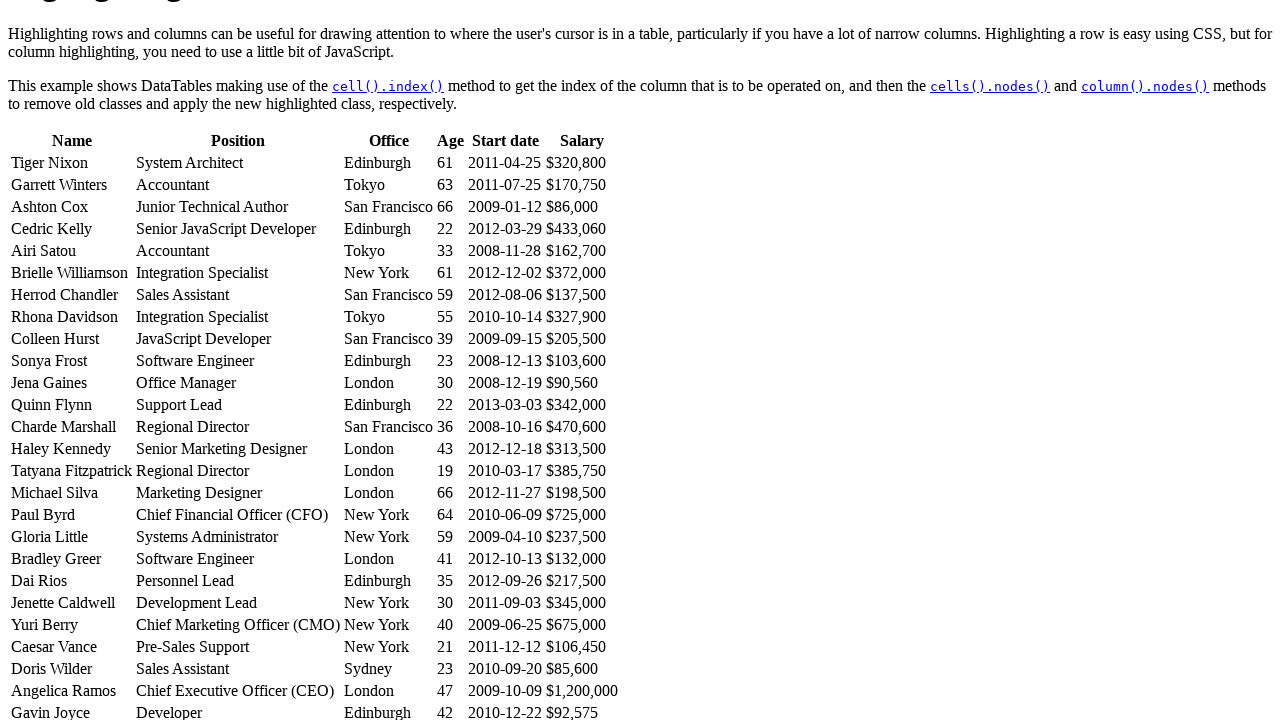

Retrieved row at index 24
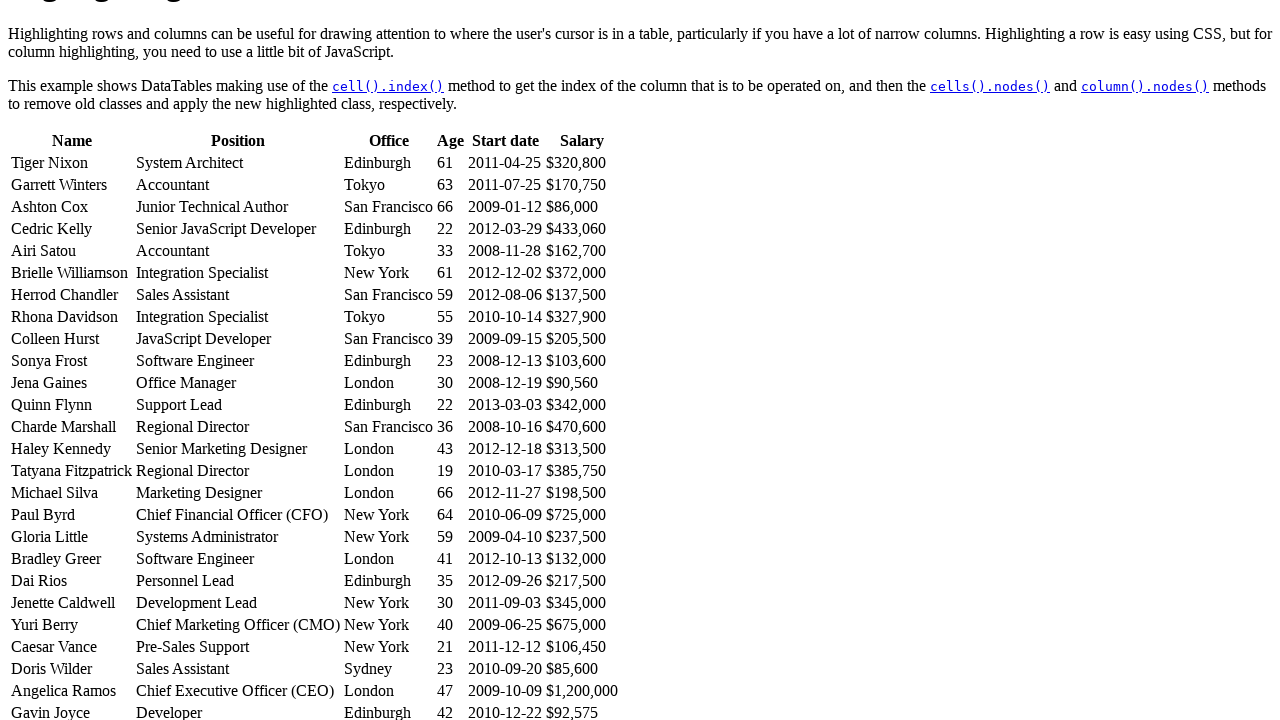

Located all cells in row 24
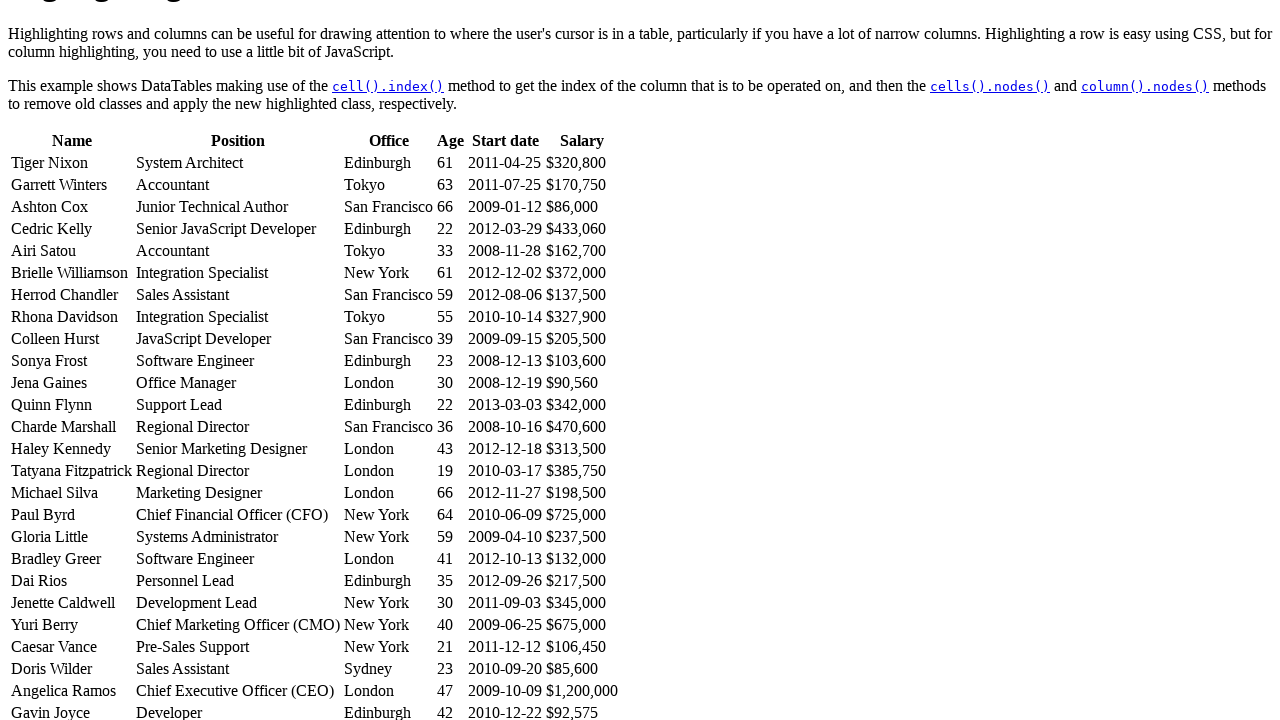

Retrieved position cell (column 1) from row 24
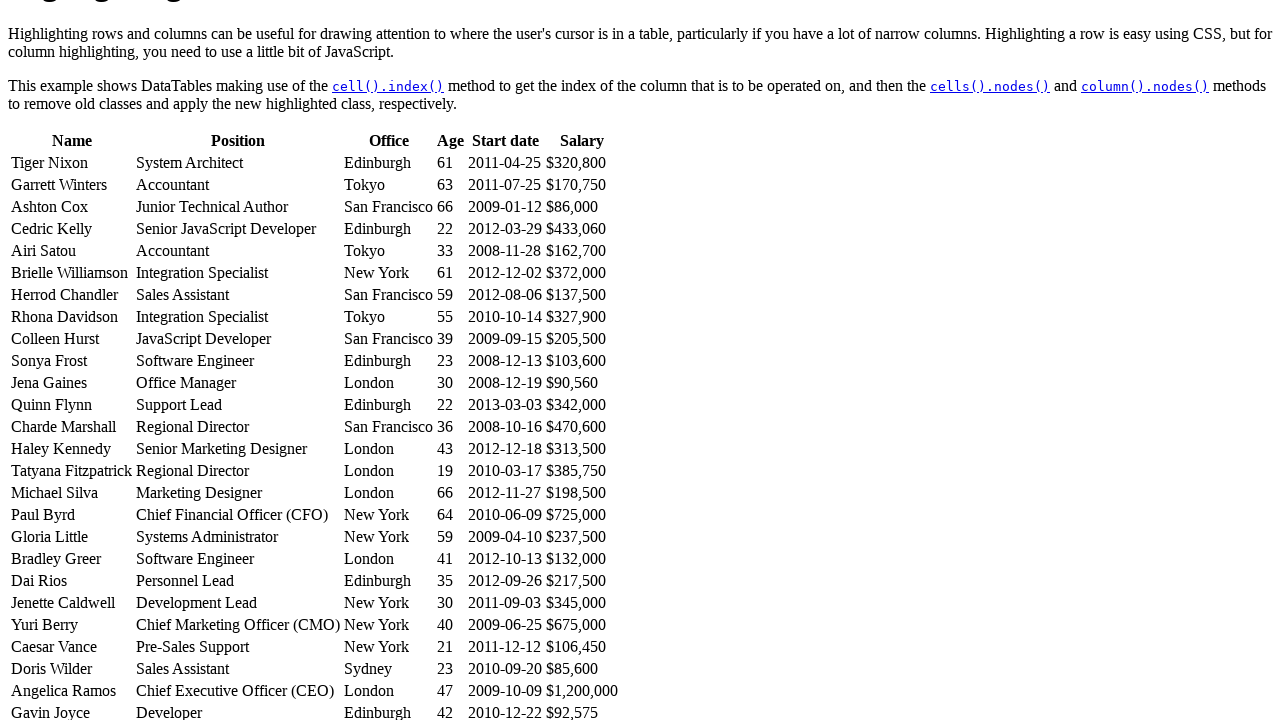

Retrieved text from position cell: 'Chief Executive Officer (CEO)'
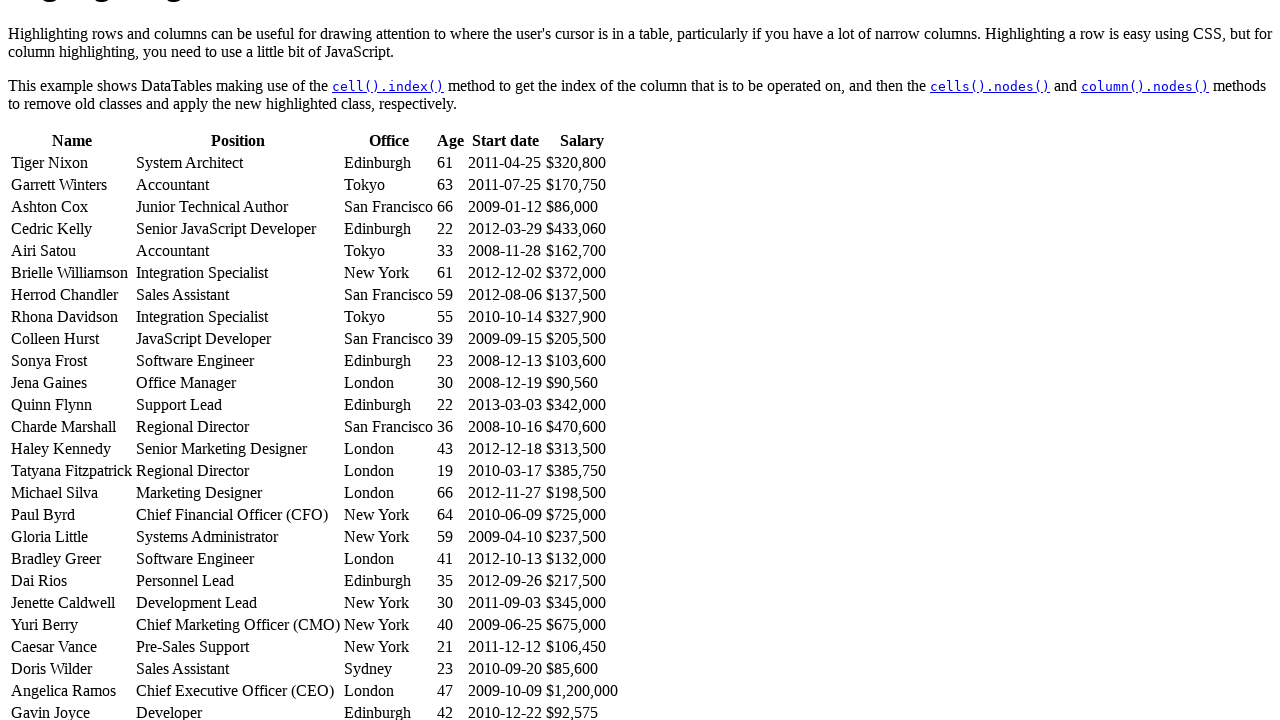

Retrieved row at index 25
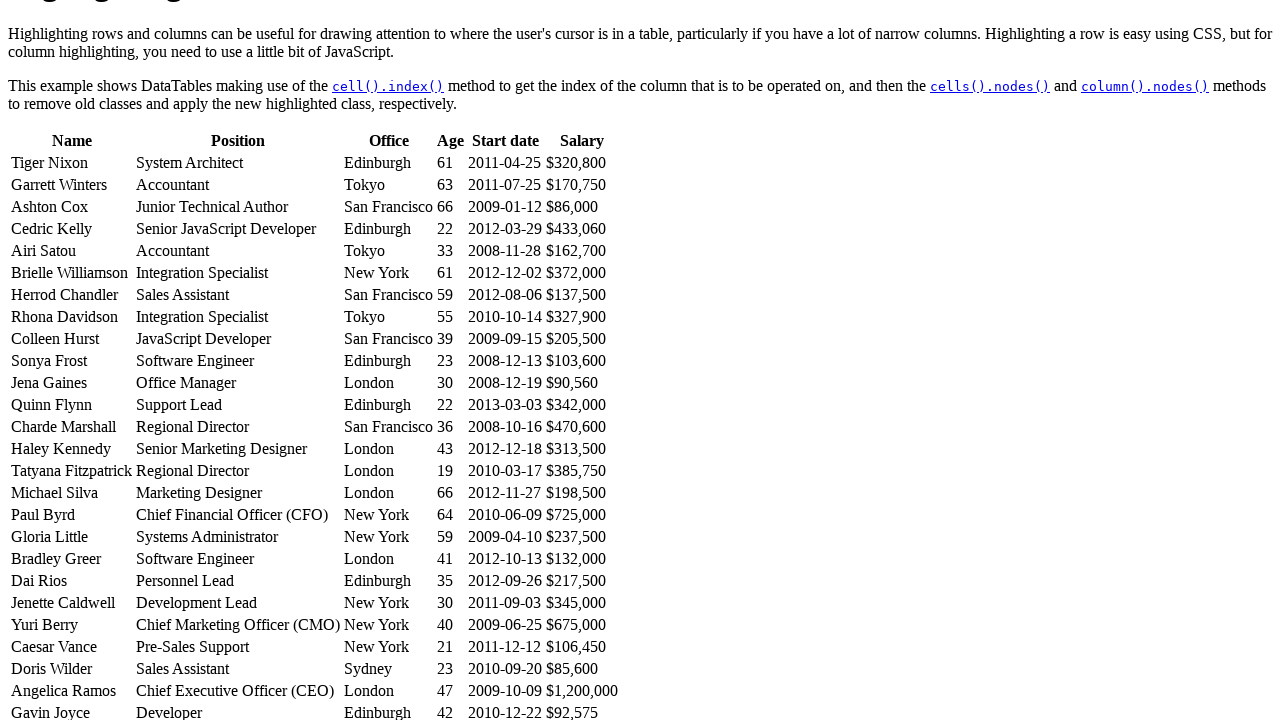

Located all cells in row 25
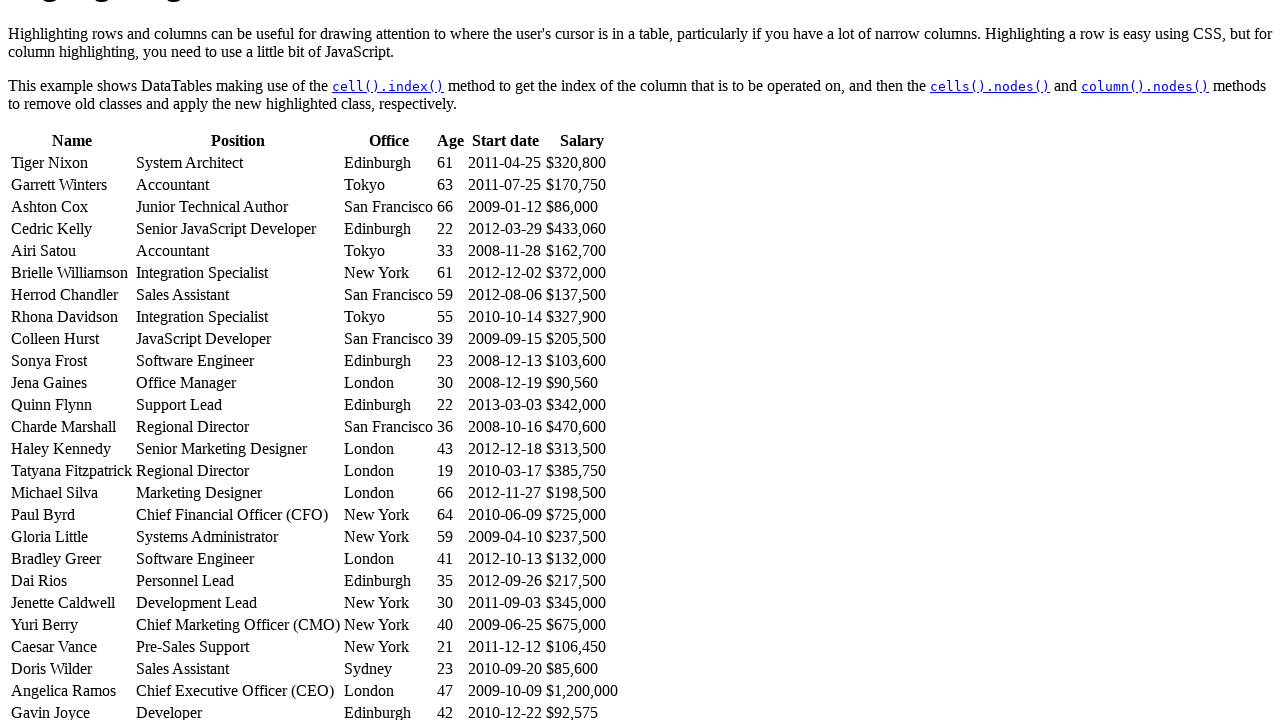

Retrieved position cell (column 1) from row 25
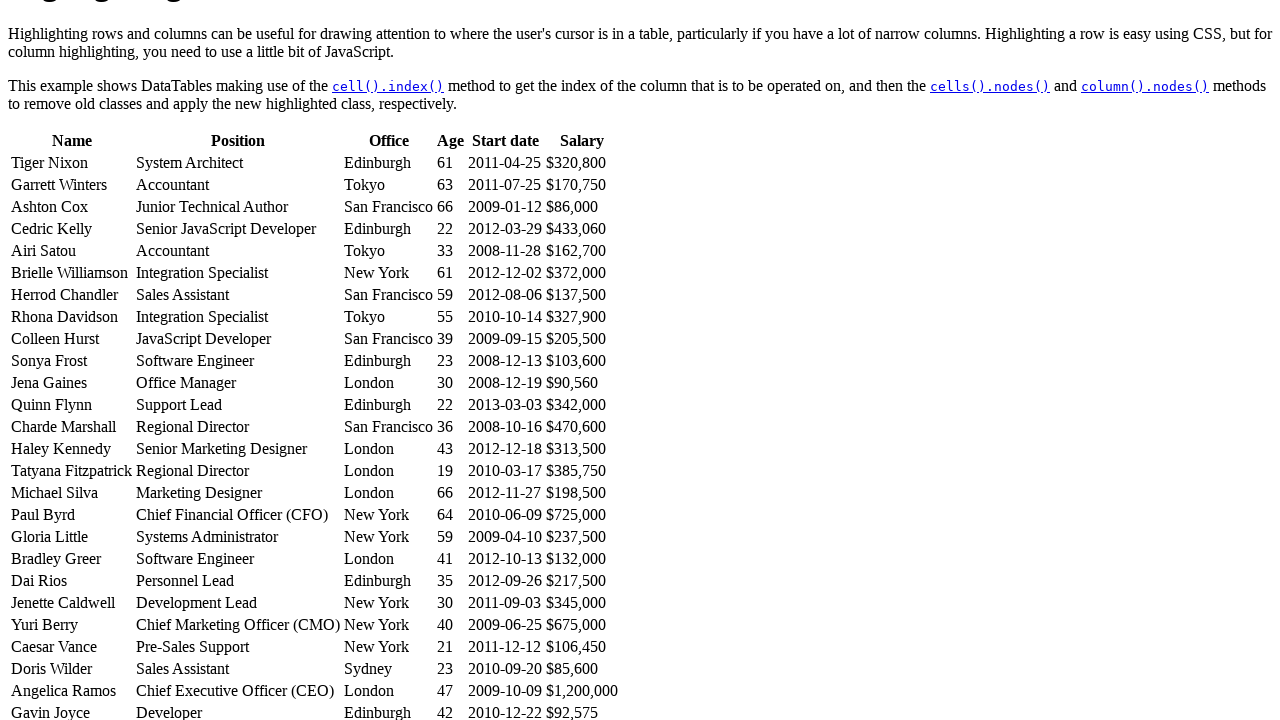

Retrieved text from position cell: 'Developer'
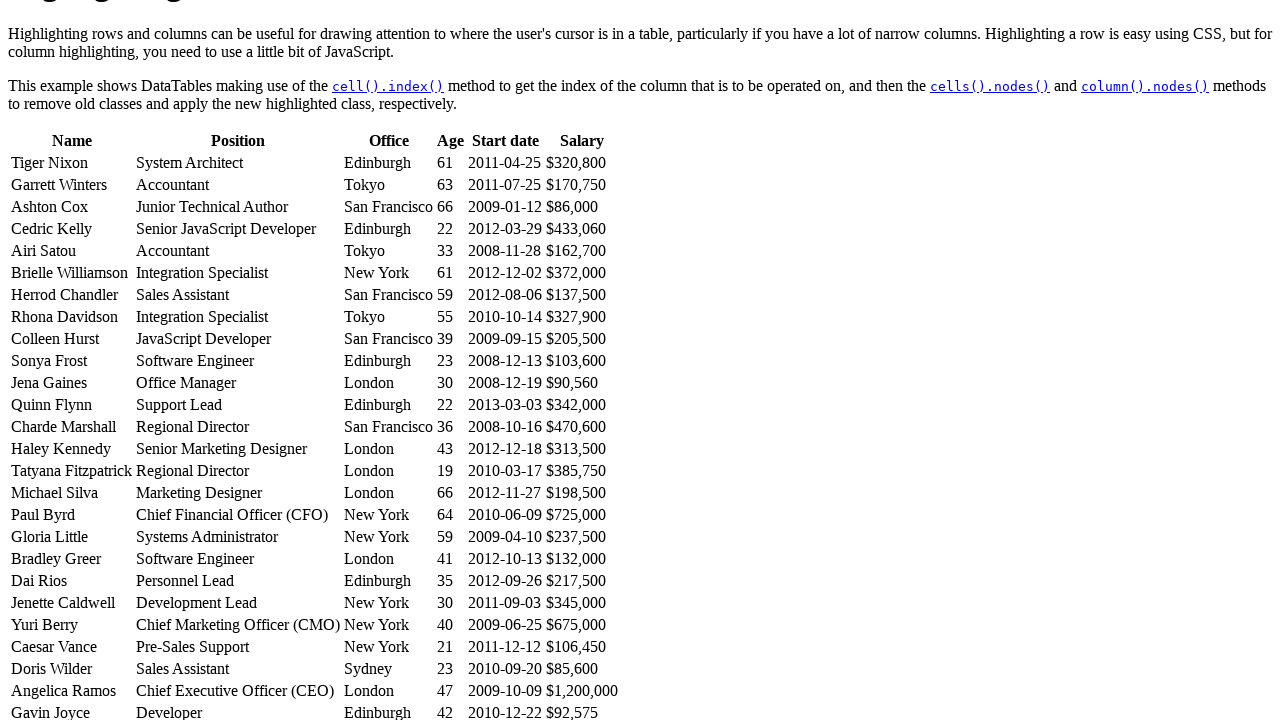

Retrieved row at index 26
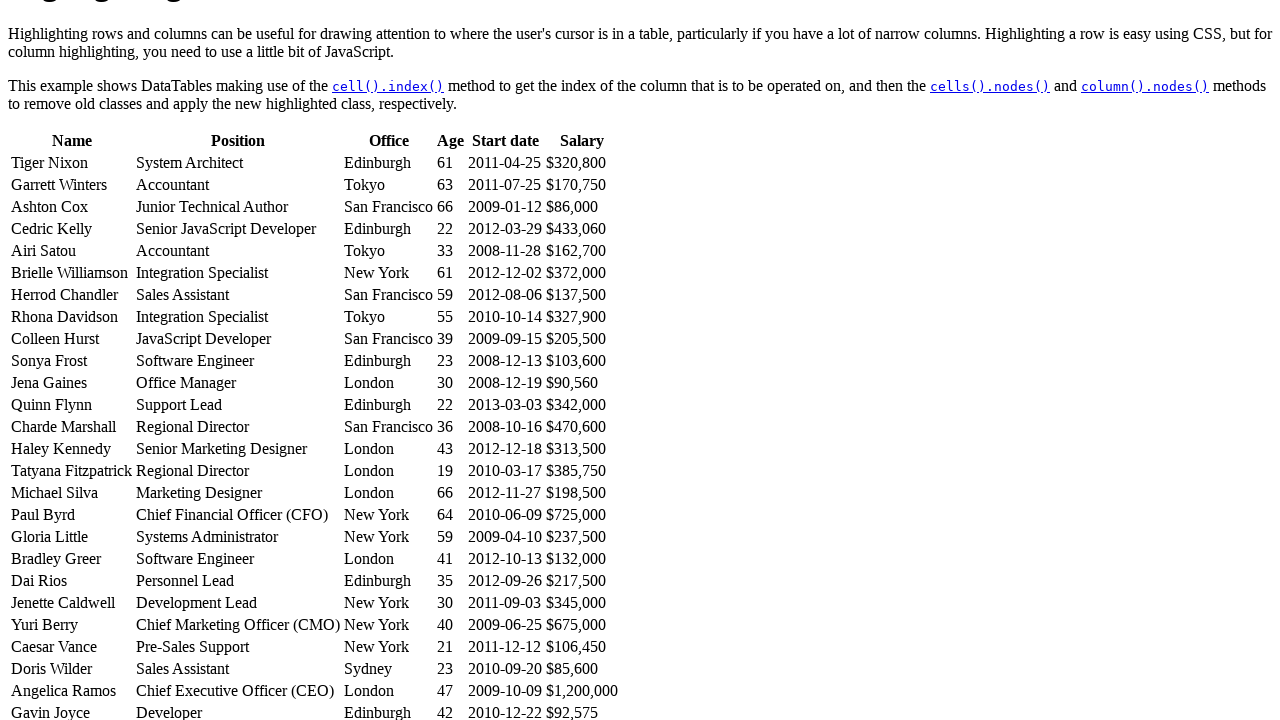

Located all cells in row 26
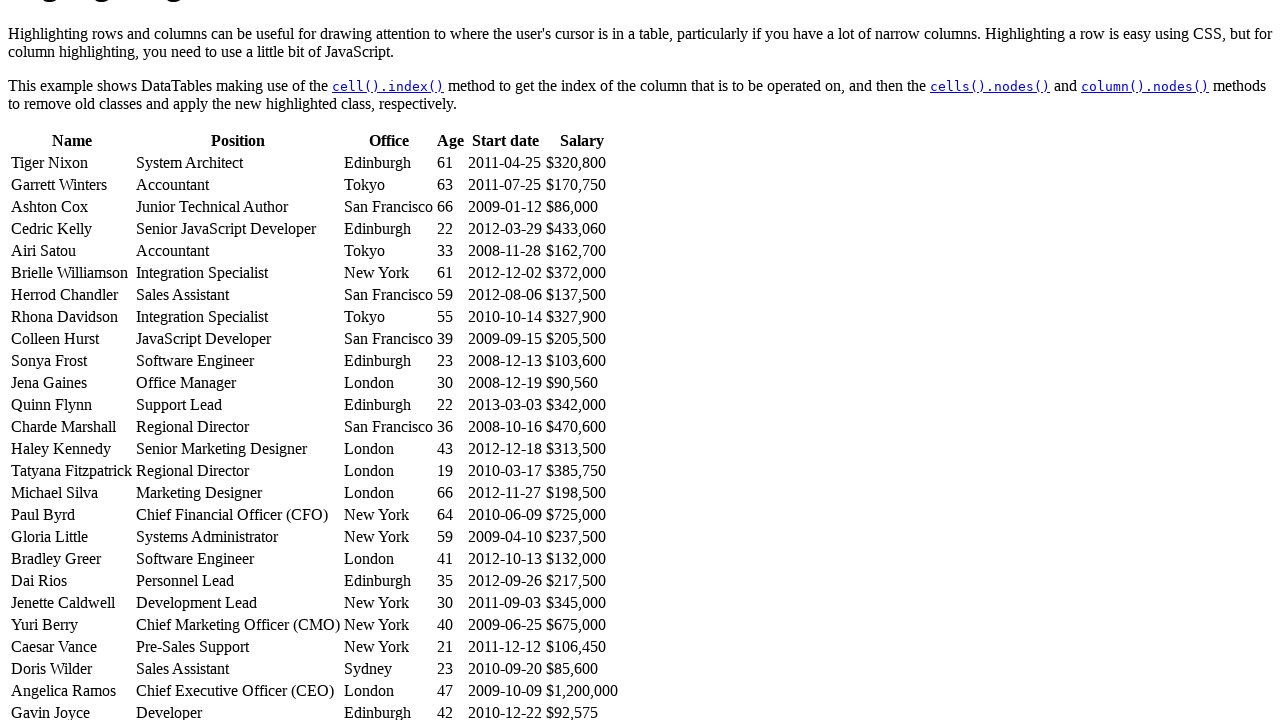

Retrieved position cell (column 1) from row 26
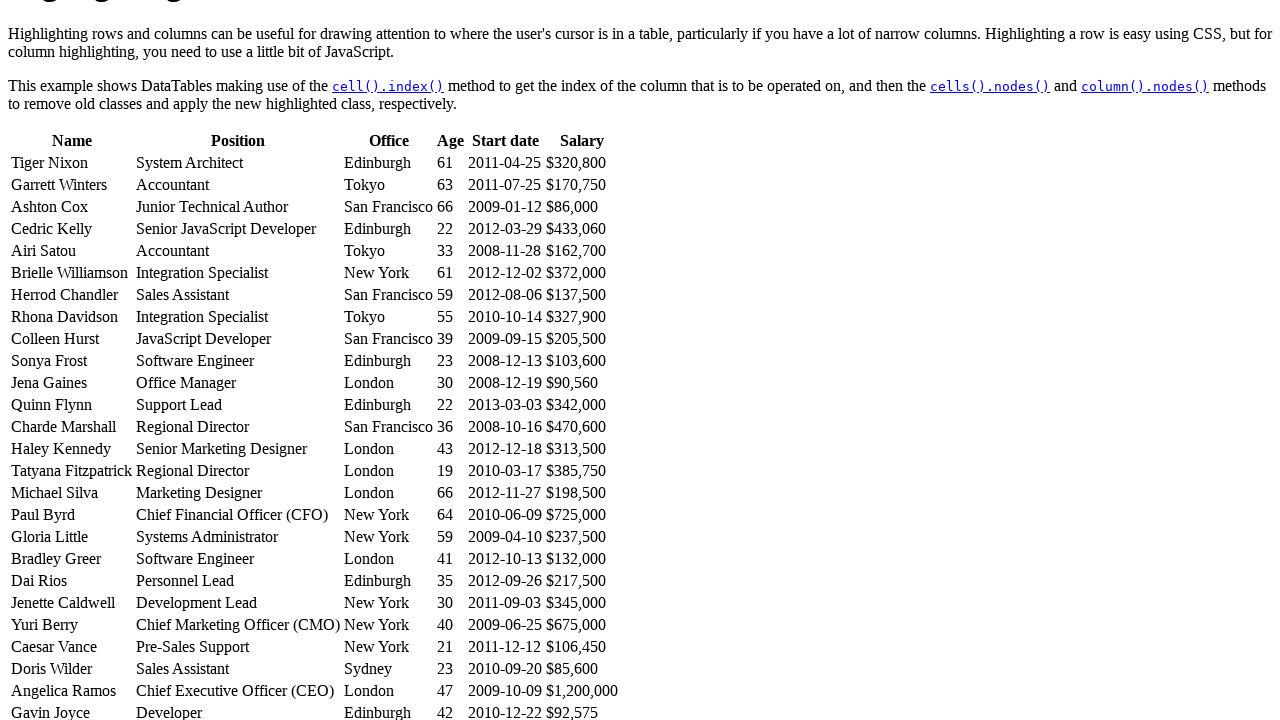

Retrieved text from position cell: 'Regional Director'
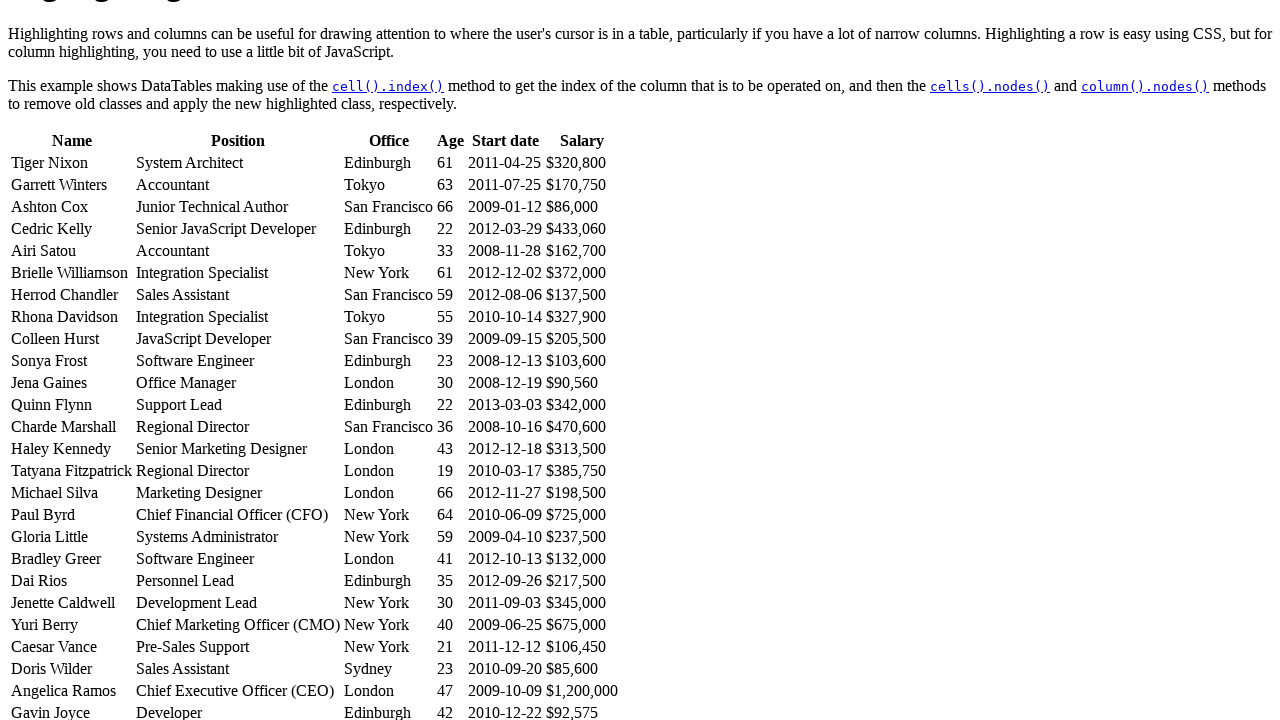

Retrieved row at index 27
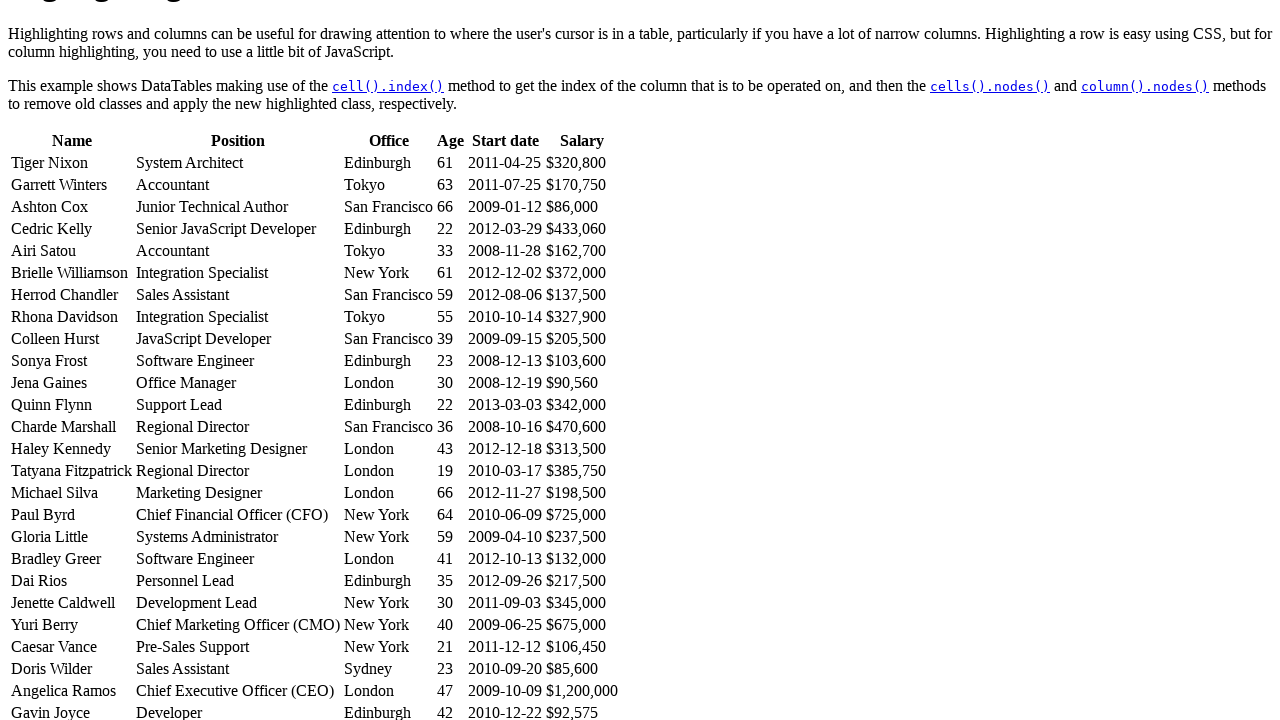

Located all cells in row 27
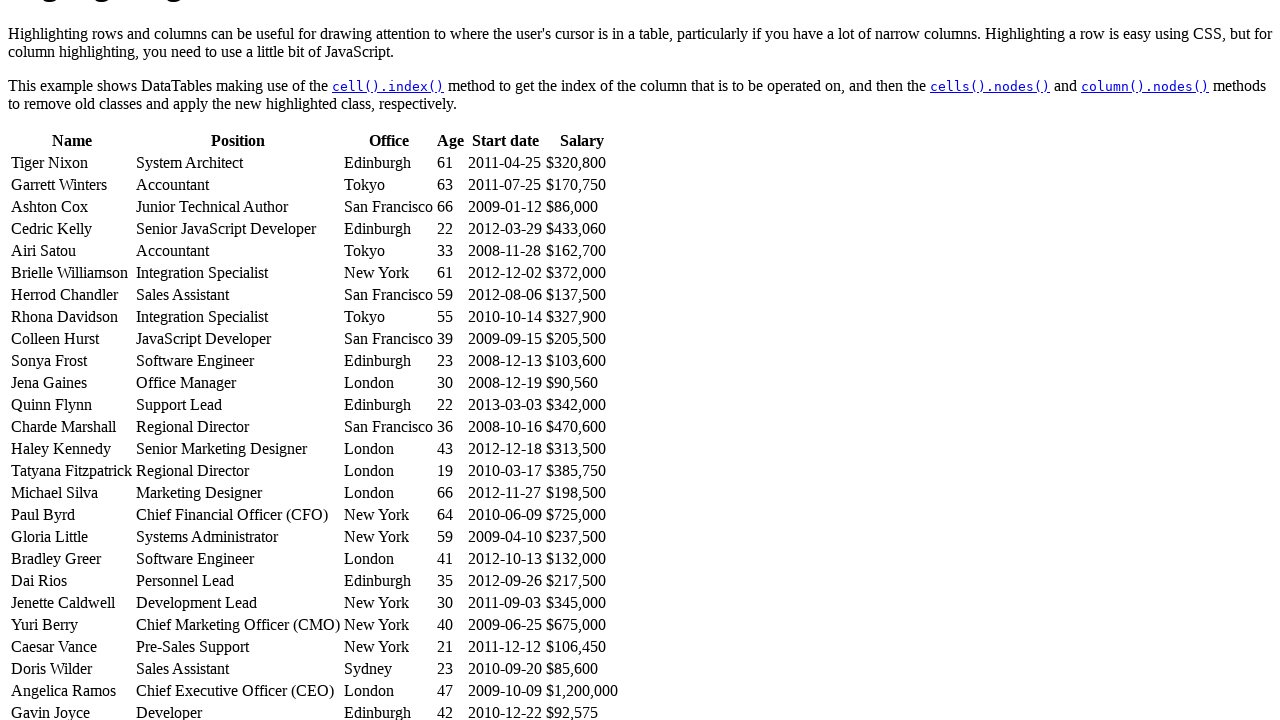

Retrieved position cell (column 1) from row 27
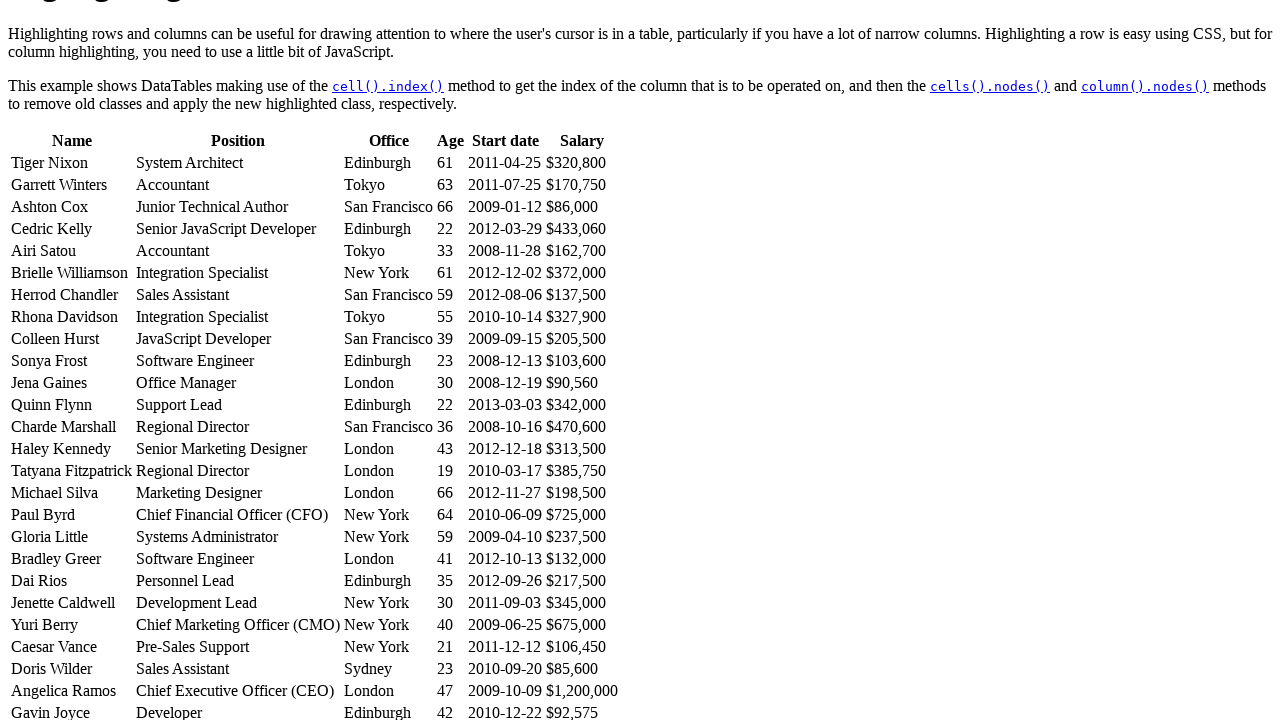

Retrieved text from position cell: 'Software Engineer'
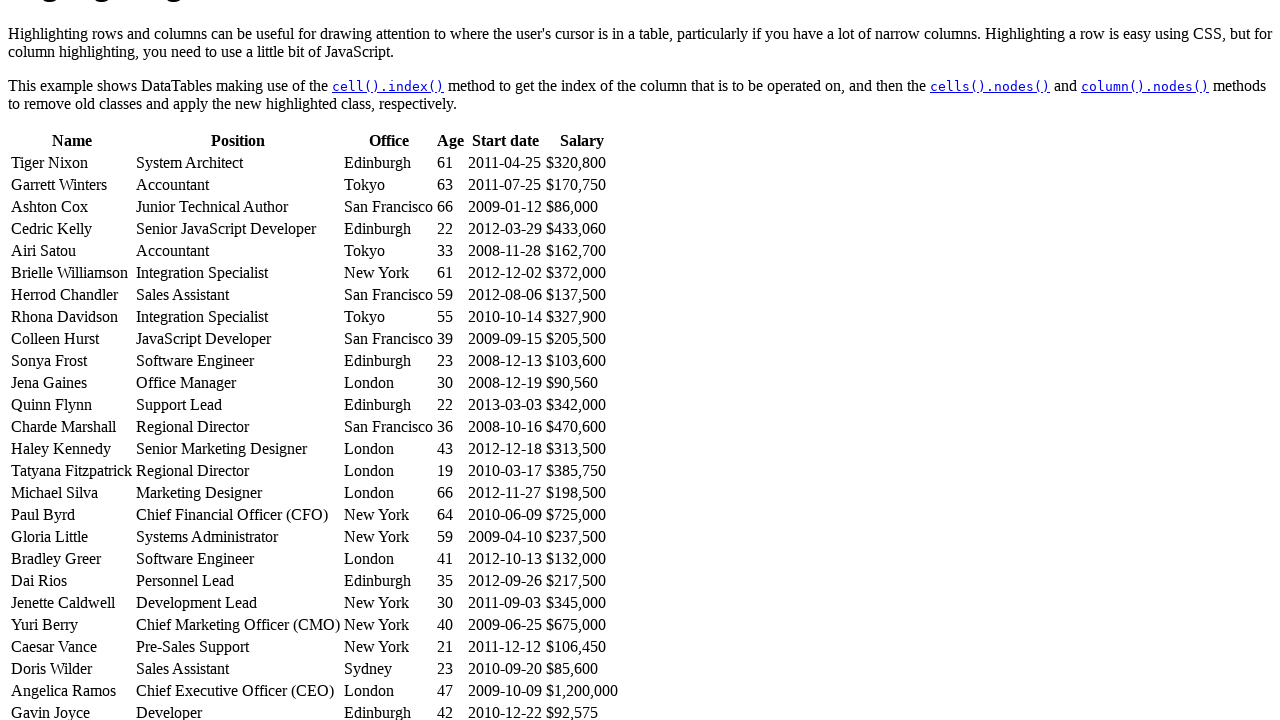

Found 'Software' in position cell of row 27
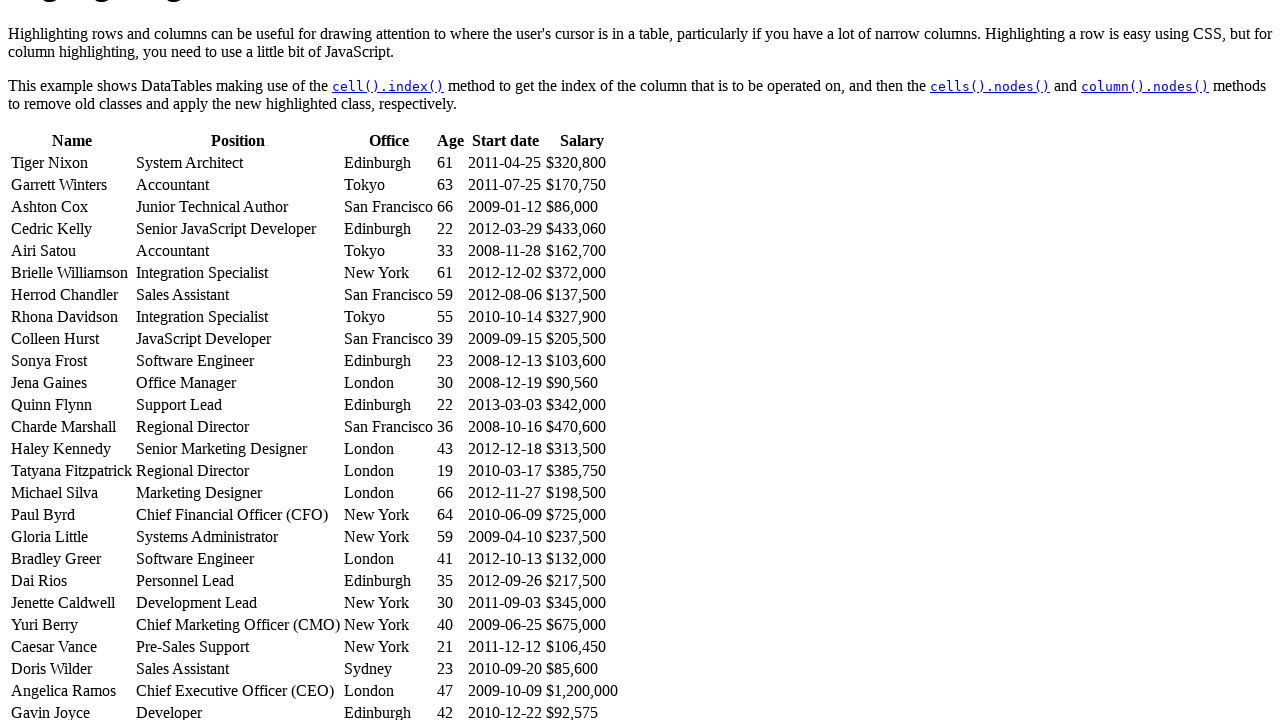

Retrieved cell count for matching row: 6
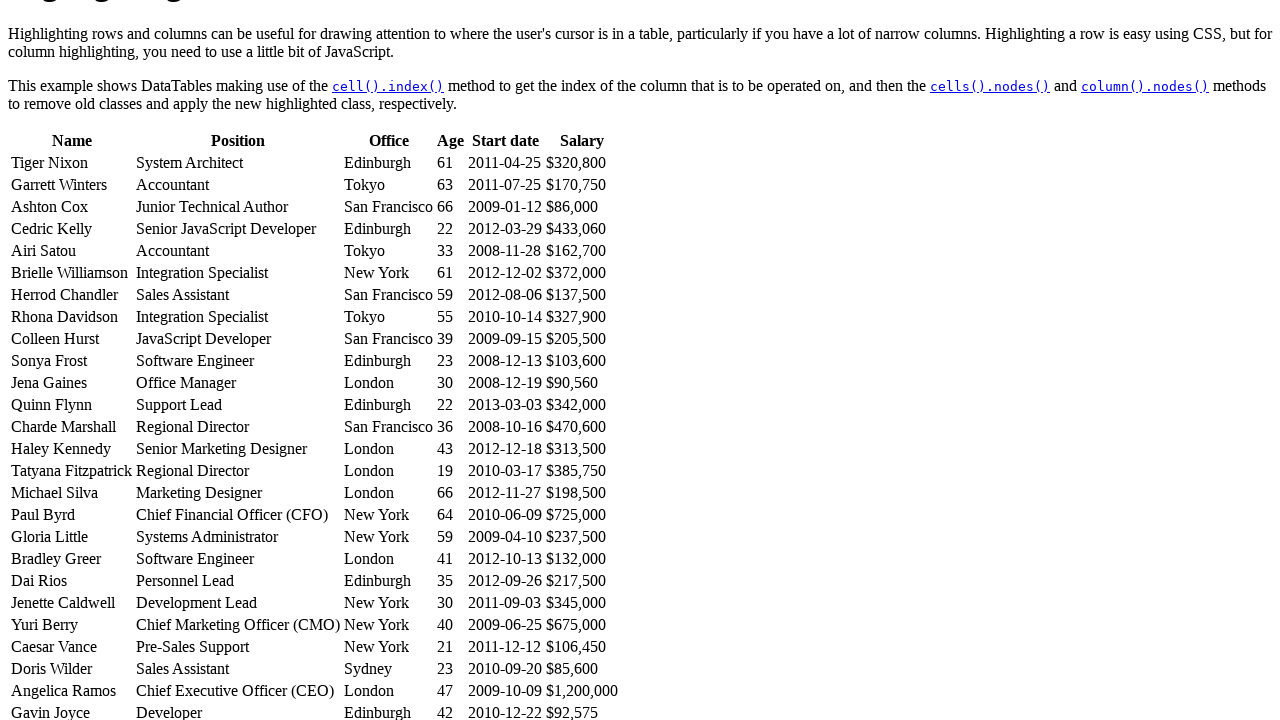

Retrieved cell at column index 0 in matching row
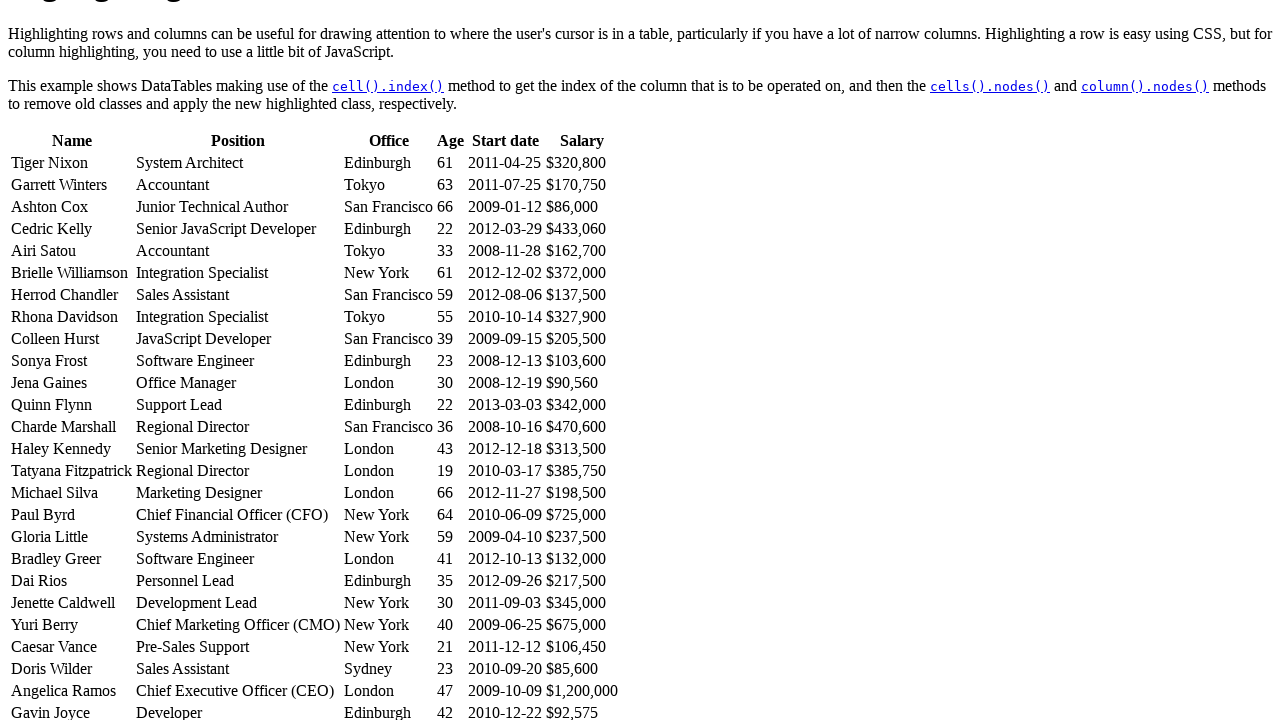

Hovered over cell at column 0 in matching row at (72, 361) on table#example tbody tr >> nth=27 >> td >> nth=0
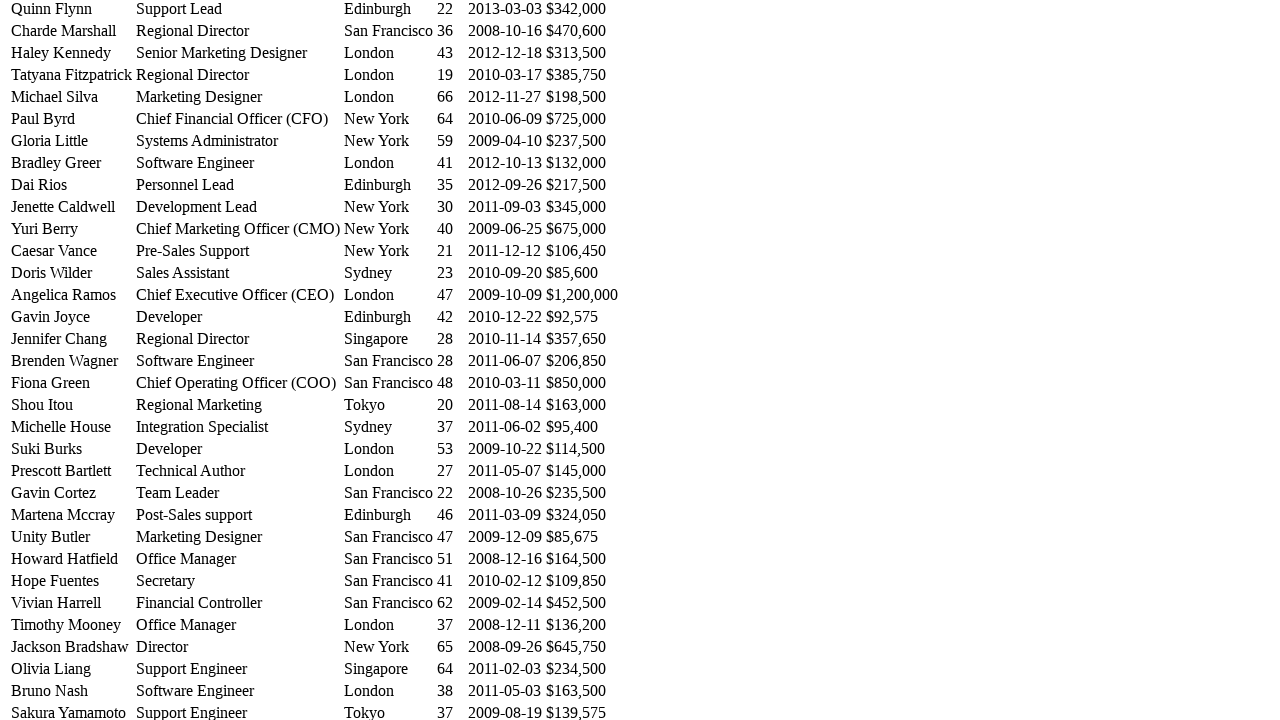

Retrieved cell at column index 1 in matching row
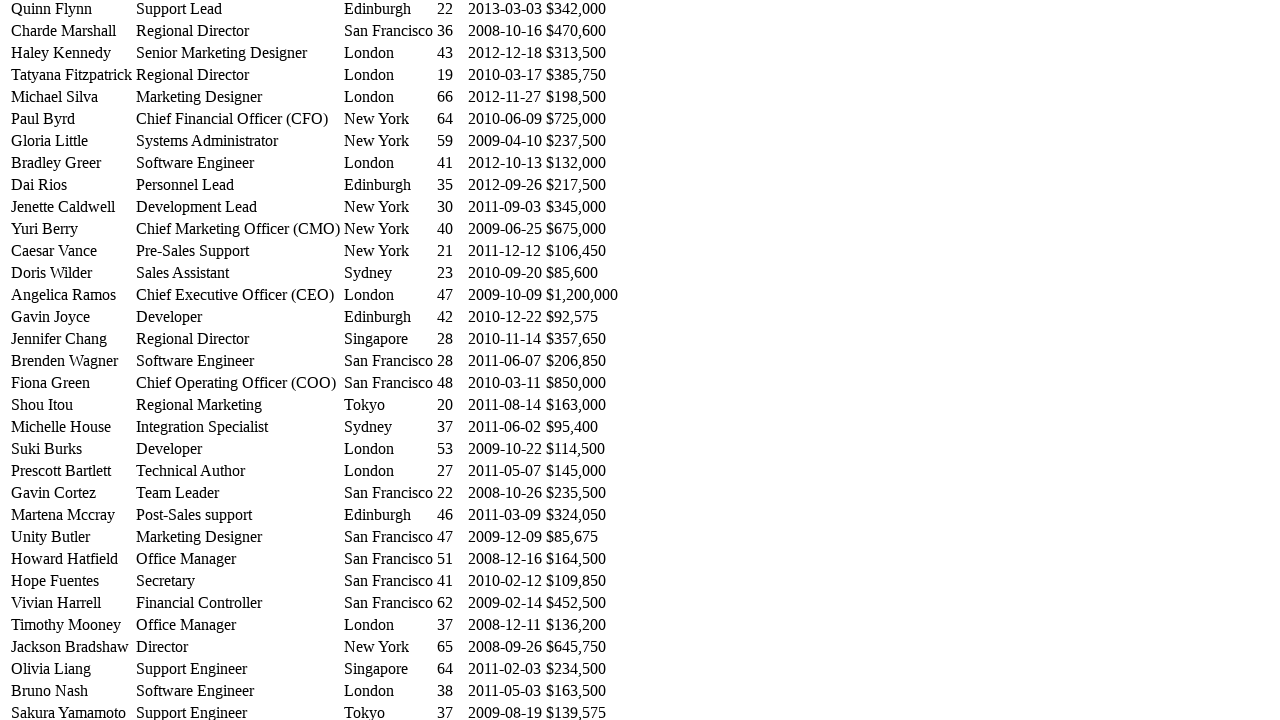

Hovered over cell at column 1 in matching row at (238, 361) on table#example tbody tr >> nth=27 >> td >> nth=1
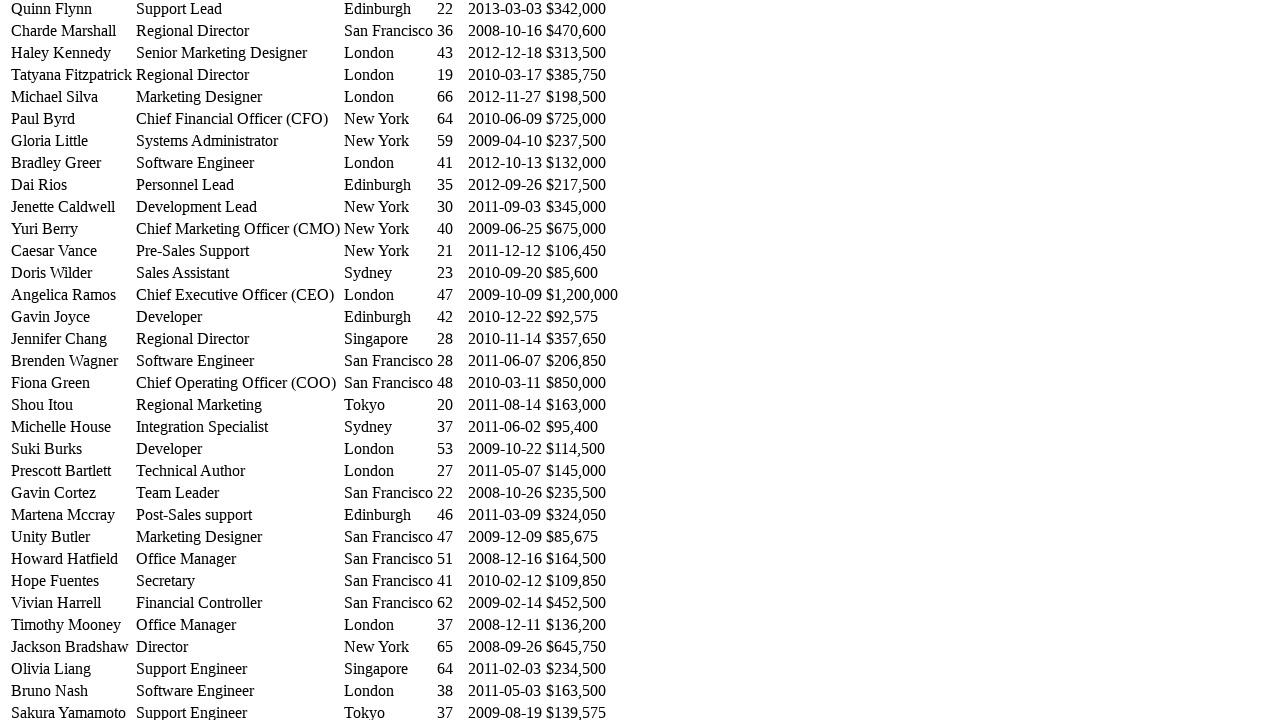

Retrieved cell at column index 2 in matching row
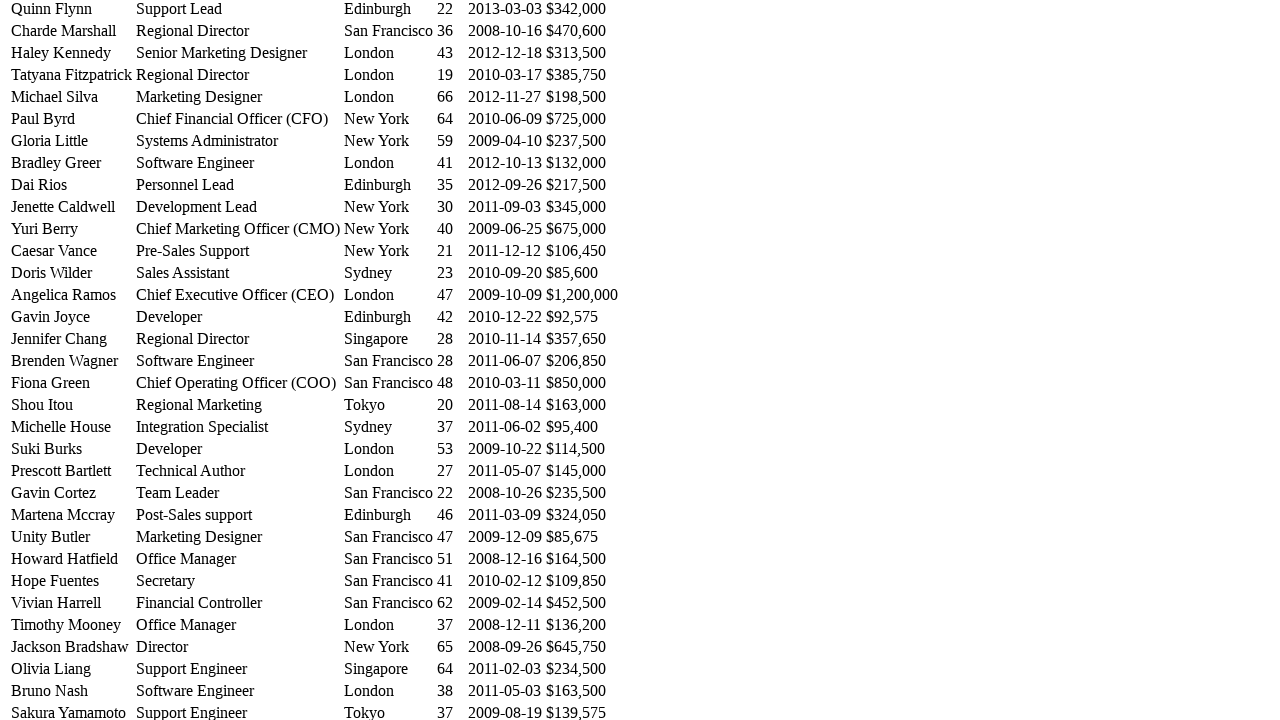

Hovered over cell at column 2 in matching row at (388, 361) on table#example tbody tr >> nth=27 >> td >> nth=2
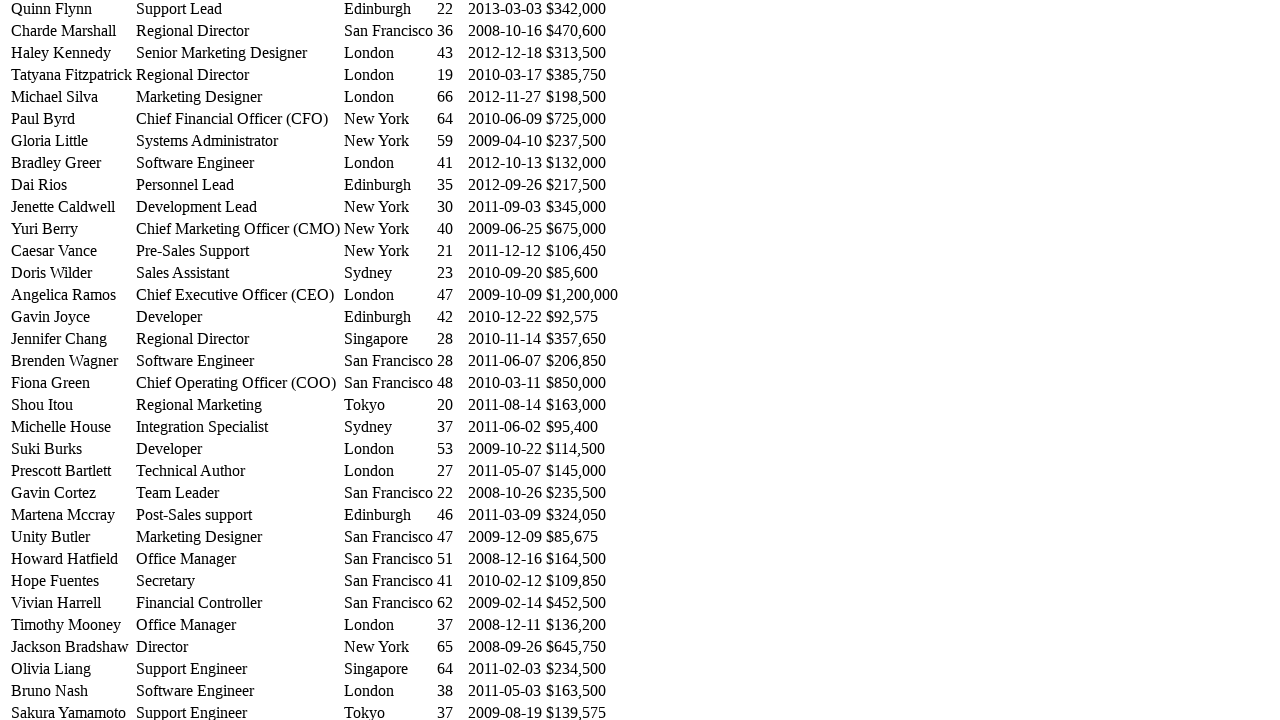

Retrieved cell at column index 3 in matching row
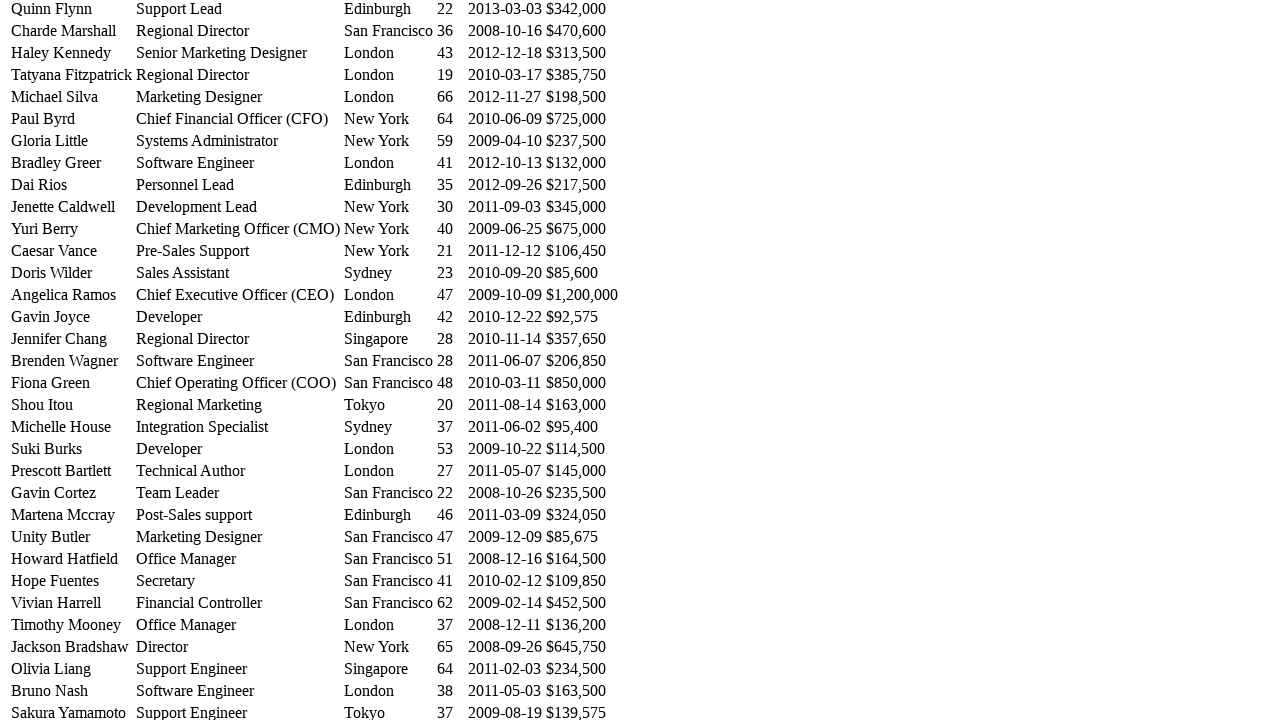

Hovered over cell at column 3 in matching row at (450, 361) on table#example tbody tr >> nth=27 >> td >> nth=3
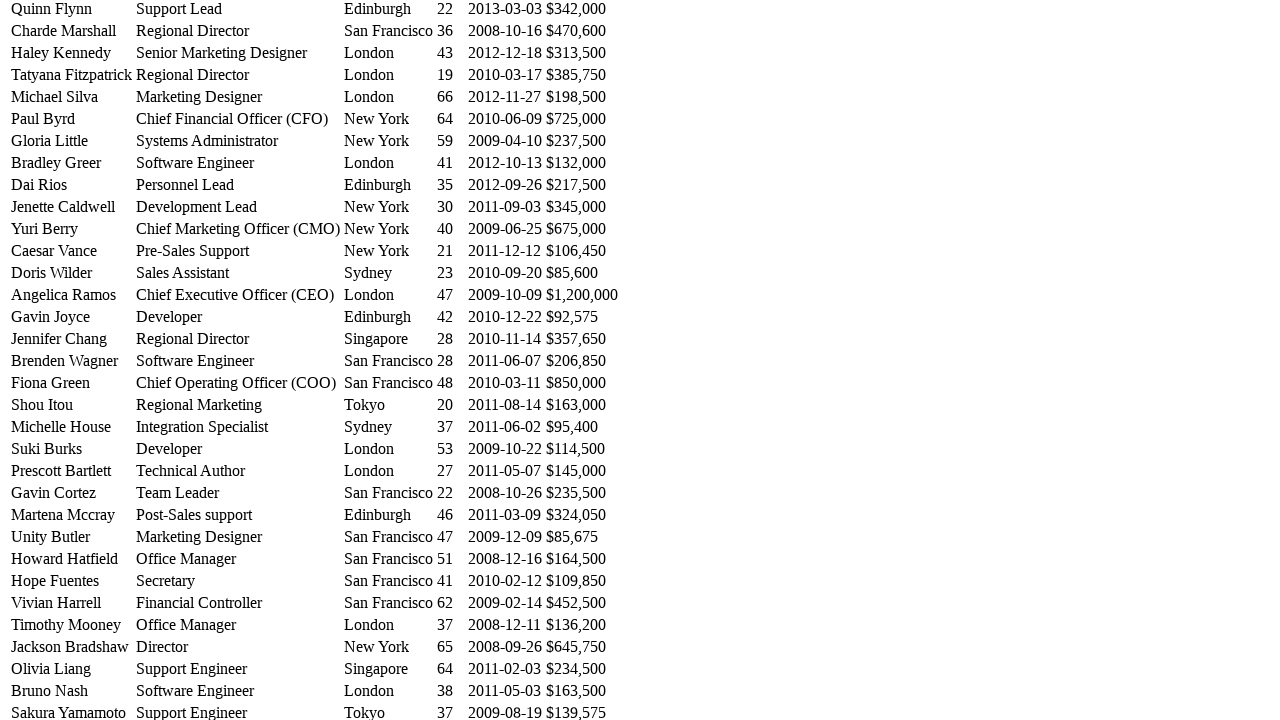

Retrieved cell at column index 4 in matching row
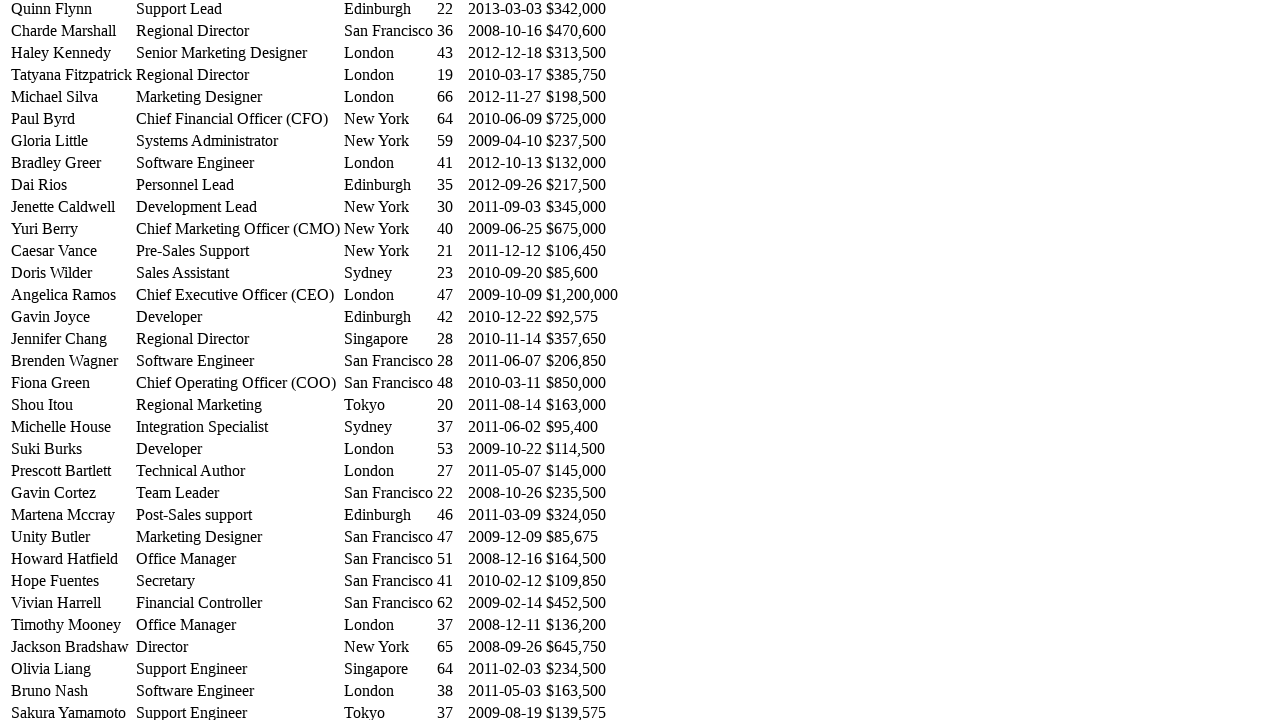

Hovered over cell at column 4 in matching row at (505, 361) on table#example tbody tr >> nth=27 >> td >> nth=4
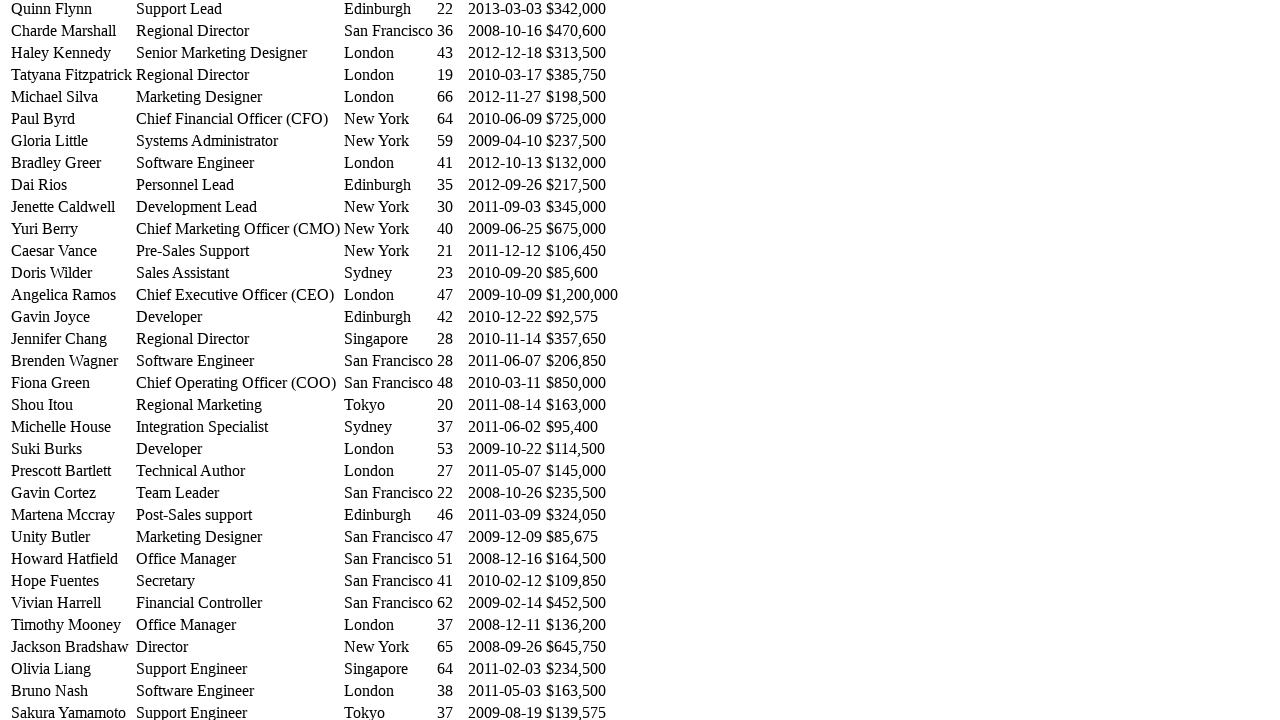

Retrieved cell at column index 5 in matching row
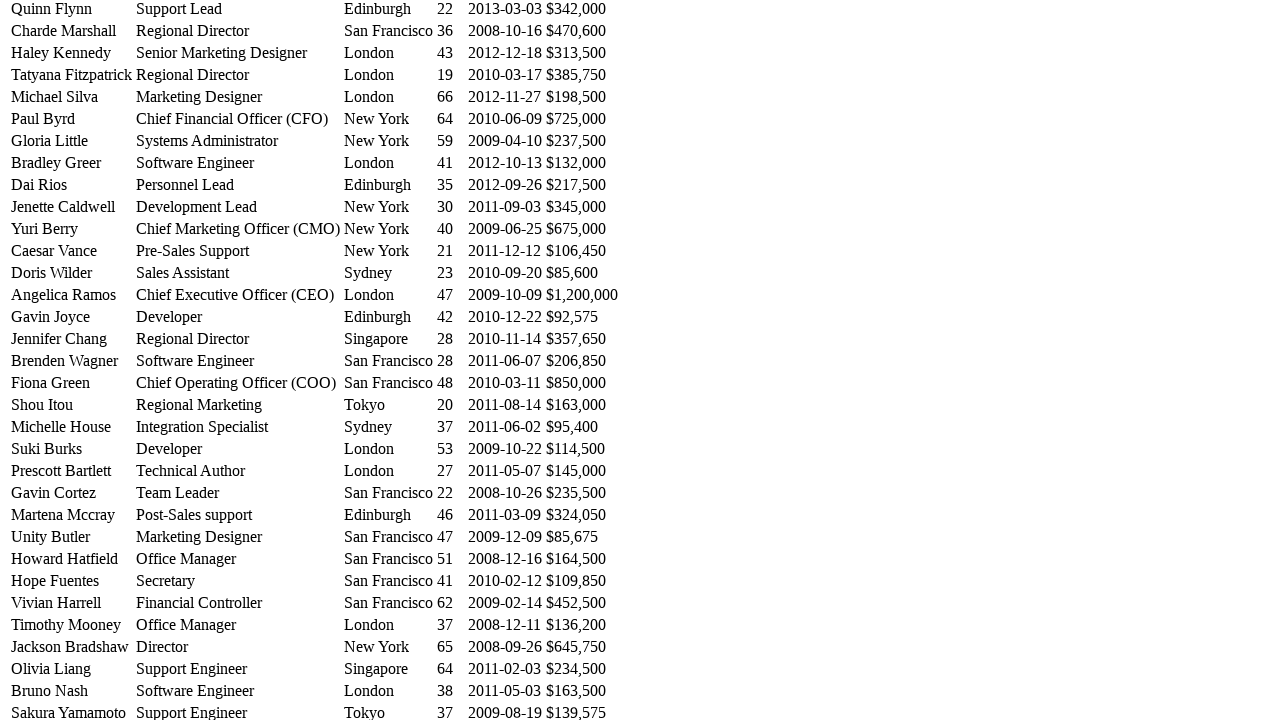

Hovered over cell at column 5 in matching row at (582, 361) on table#example tbody tr >> nth=27 >> td >> nth=5
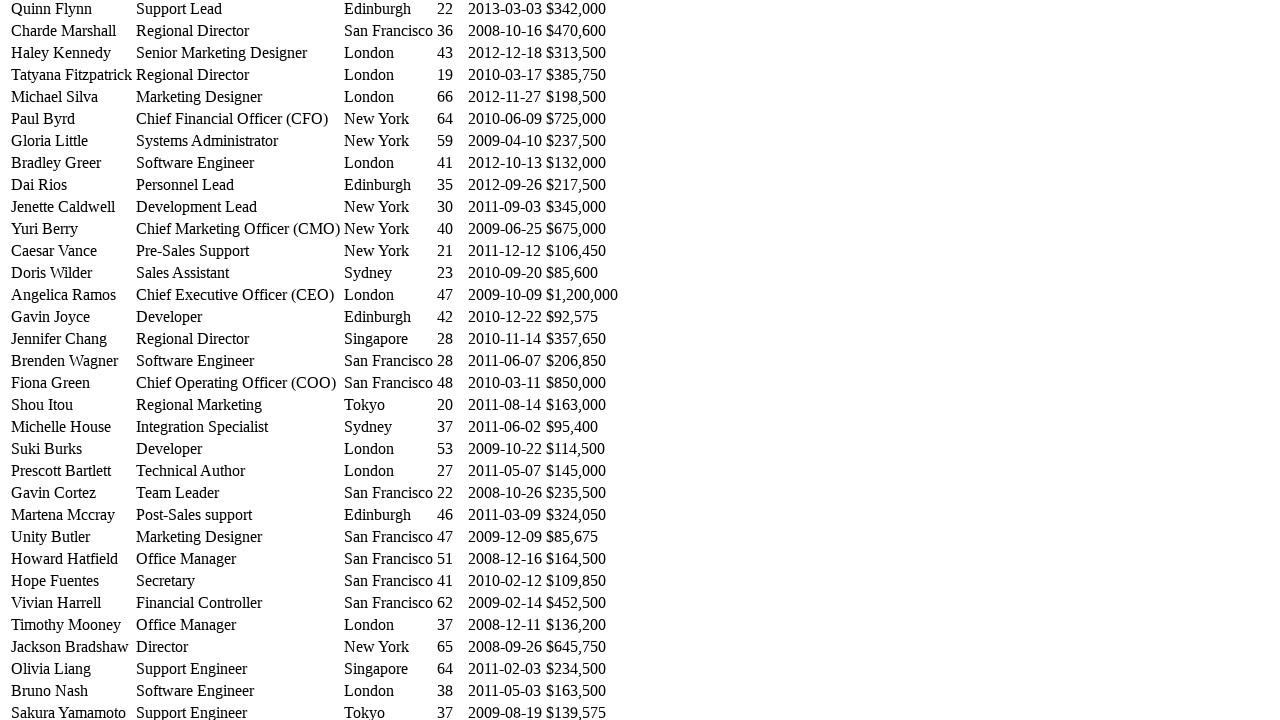

Incremented matched rows counter to 3
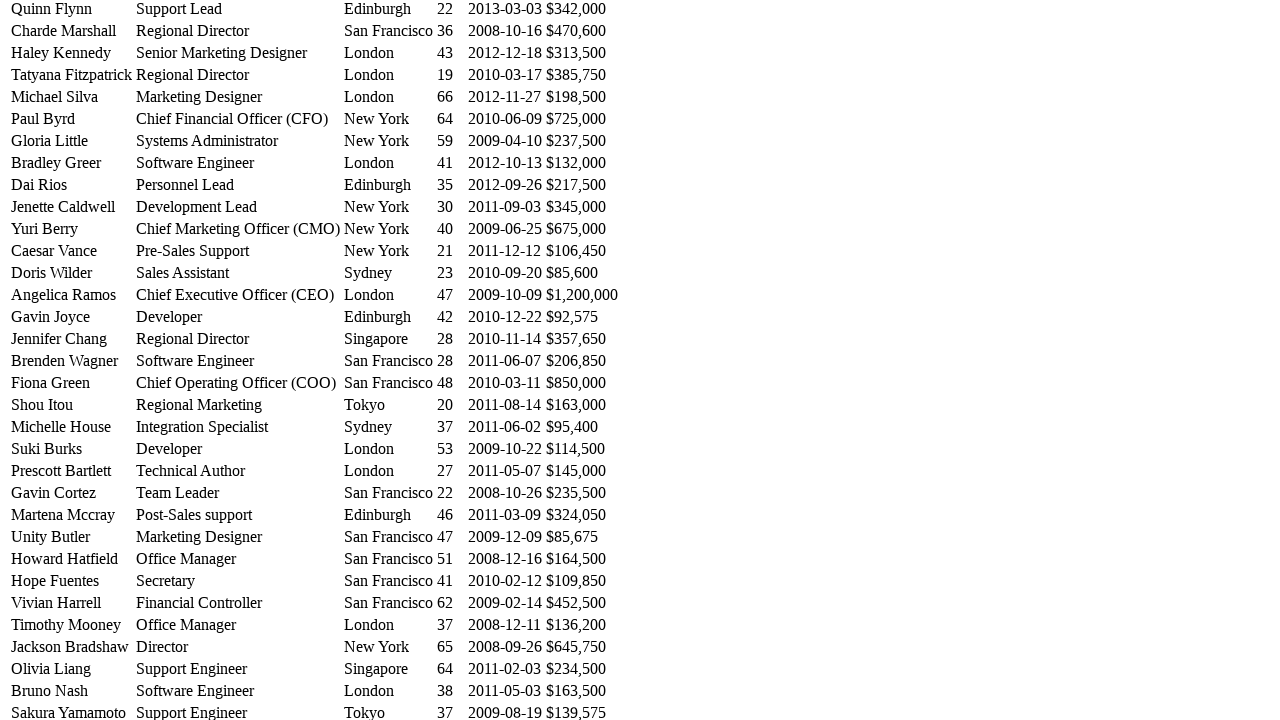

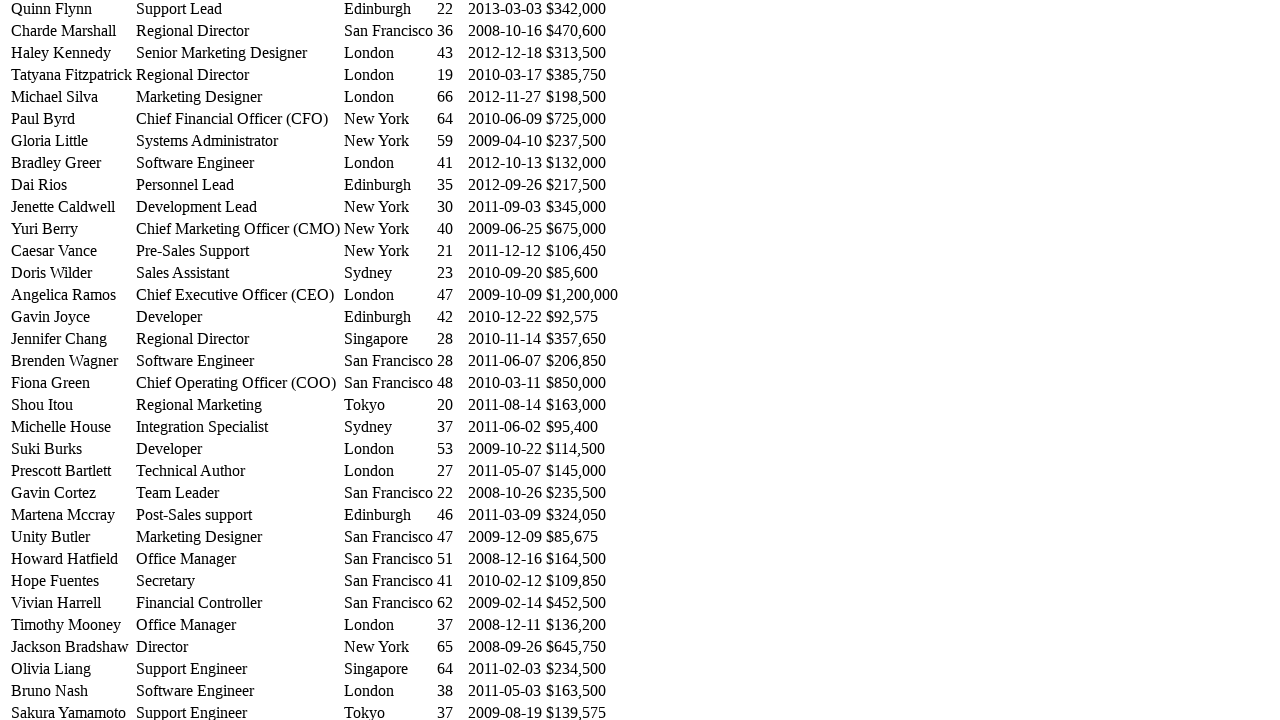